Tests a todo list application by navigating to the XPath todo list page, adding 100 todo items, and then deleting every odd-numbered item while handling confirmation dialogs.

Starting URL: https://material.playwrightvn.com

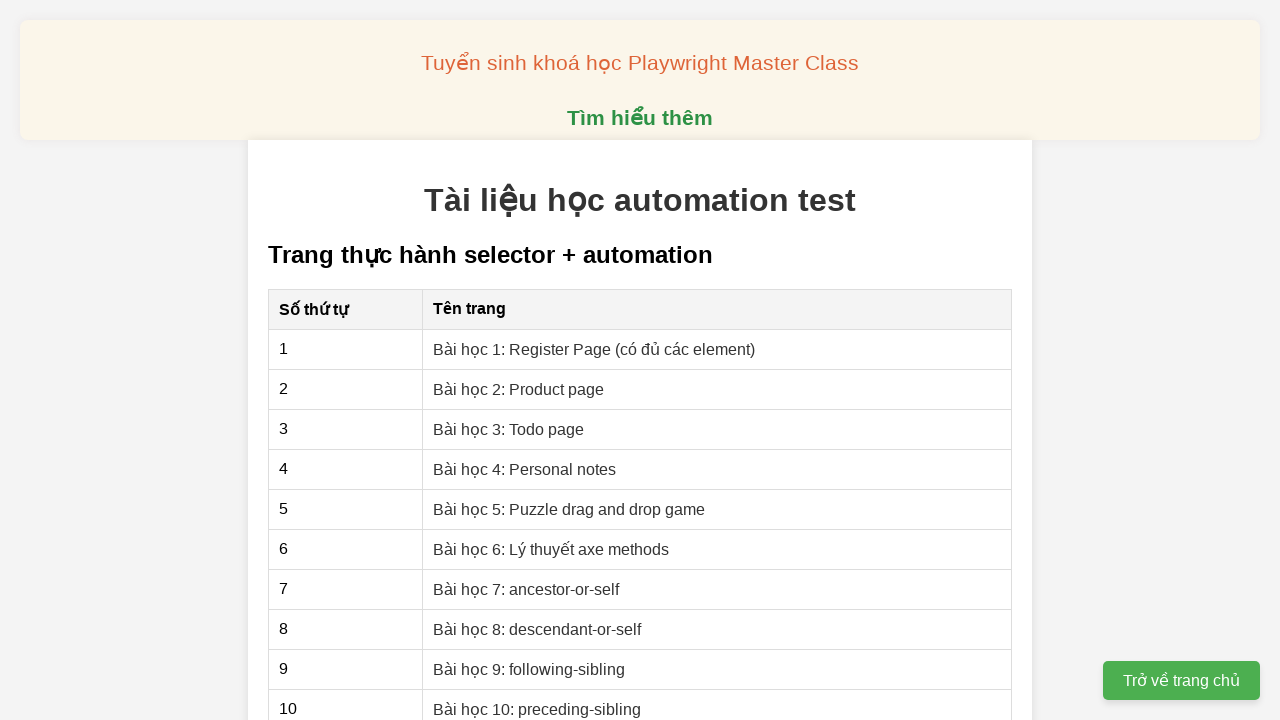

Clicked on the XPath todo list link at (509, 429) on xpath=//a[@href='03-xpath-todo-list.html']
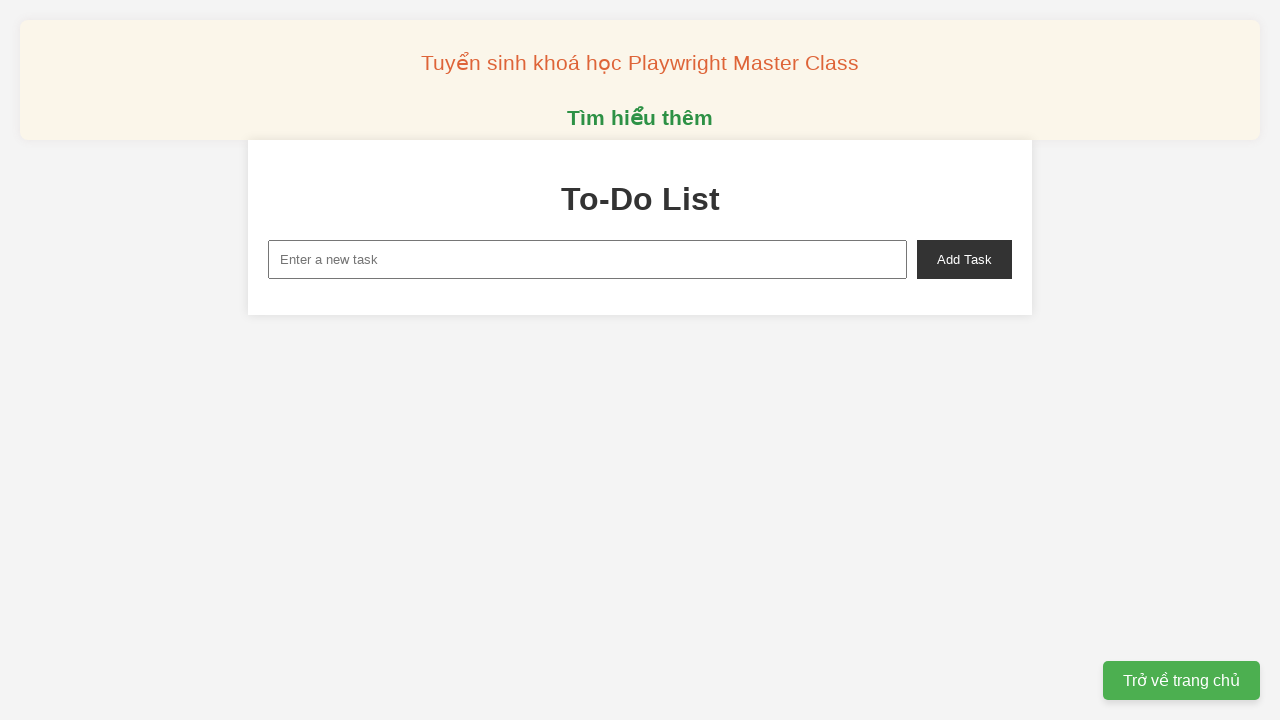

Todo page loaded with new-task input field visible
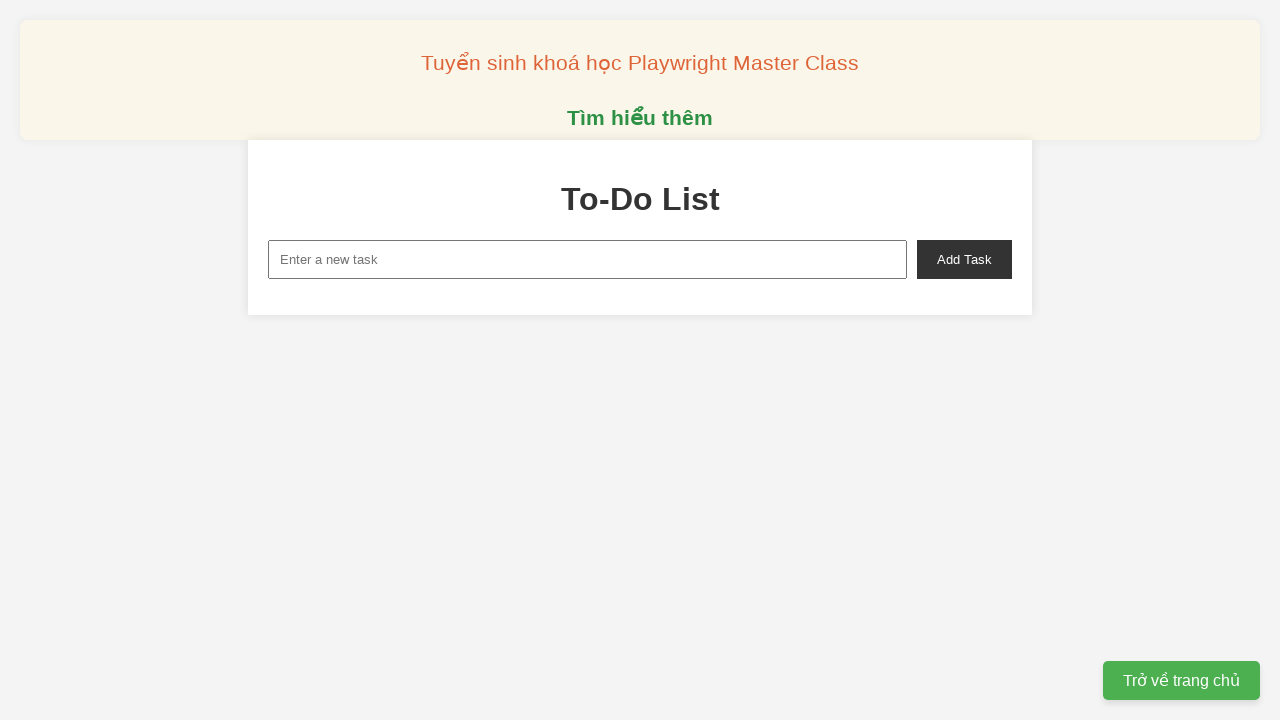

Filled new-task input field with 'todo 1' on xpath=//input[@id='new-task']
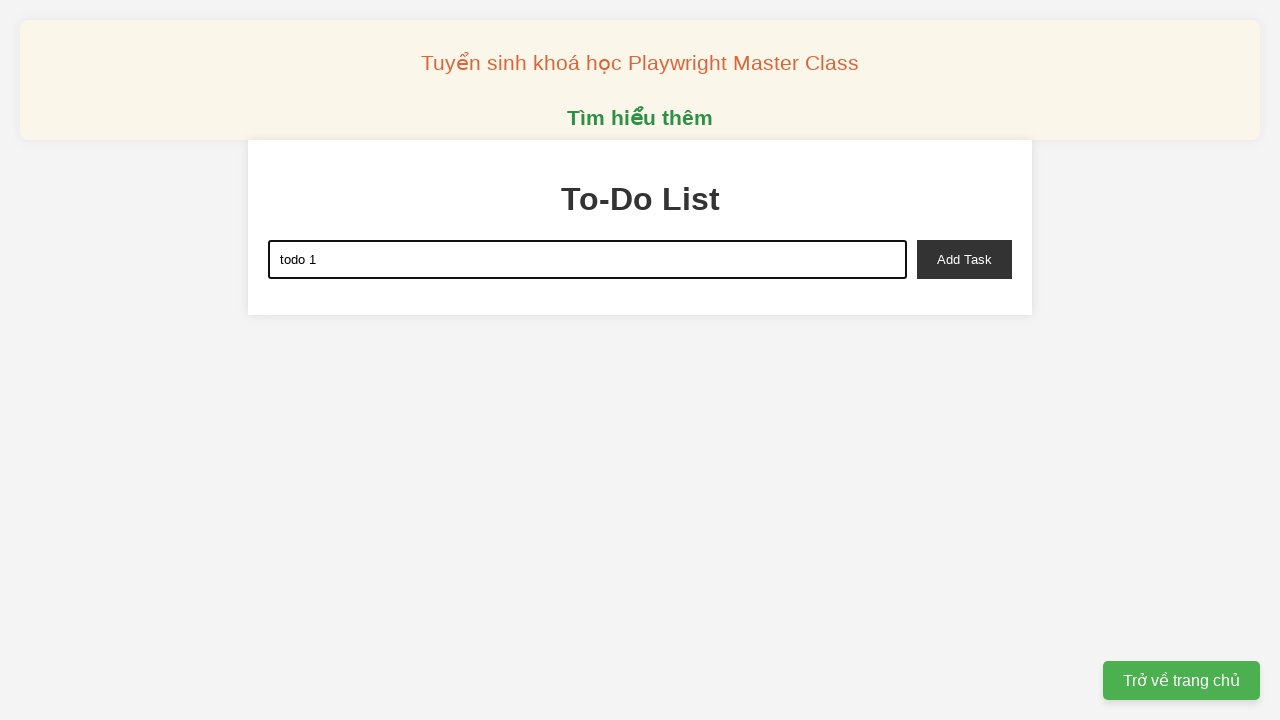

Clicked add-task button to add 'todo 1' at (964, 259) on xpath=//button[@id='add-task']
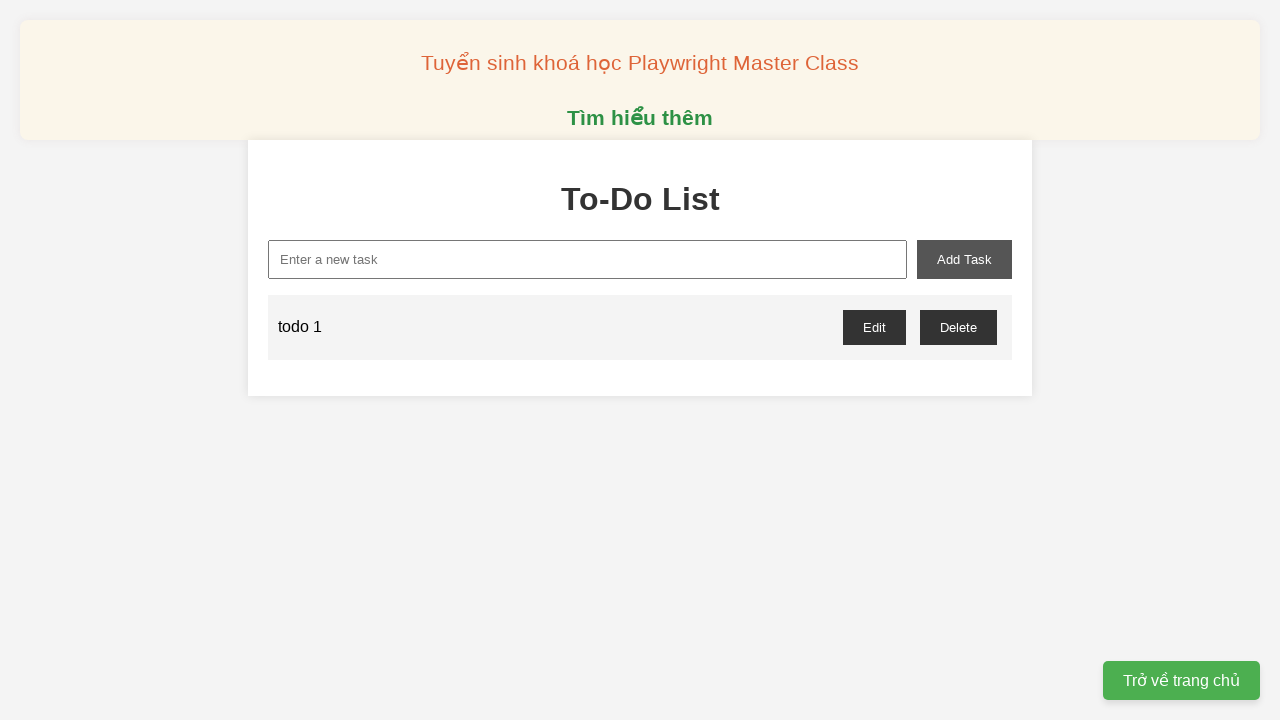

Filled new-task input field with 'todo 2' on xpath=//input[@id='new-task']
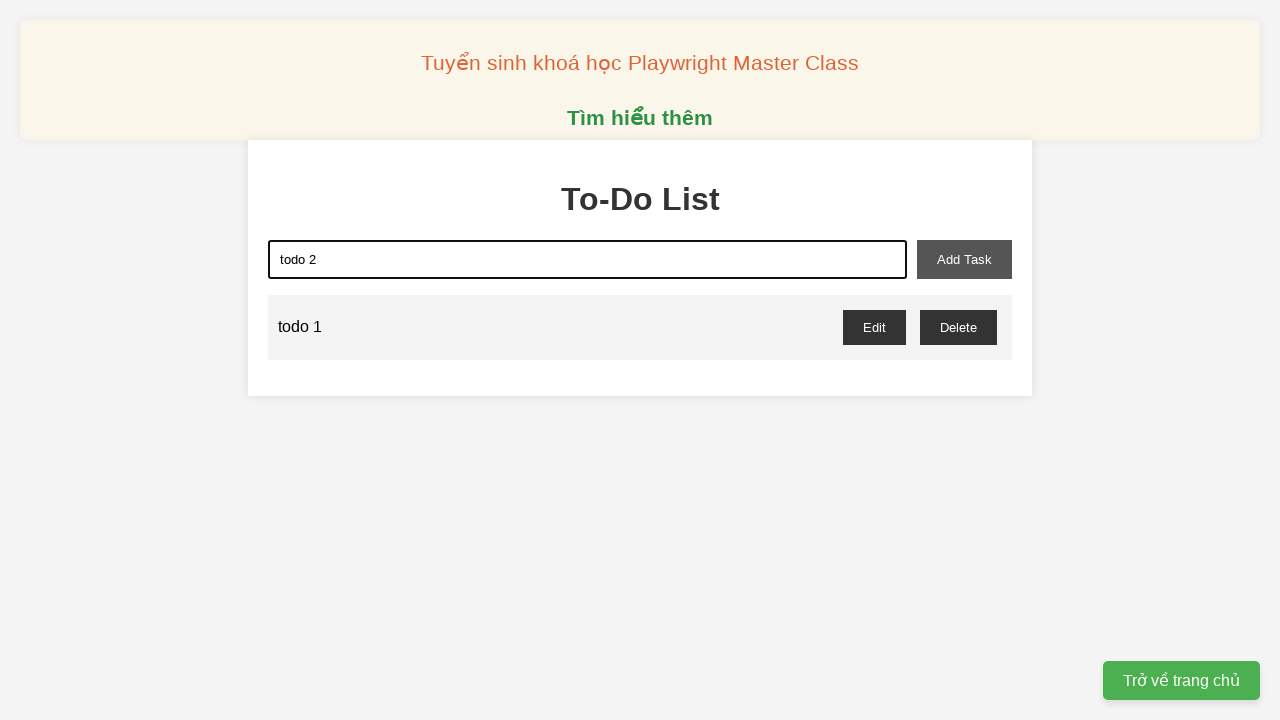

Clicked add-task button to add 'todo 2' at (964, 259) on xpath=//button[@id='add-task']
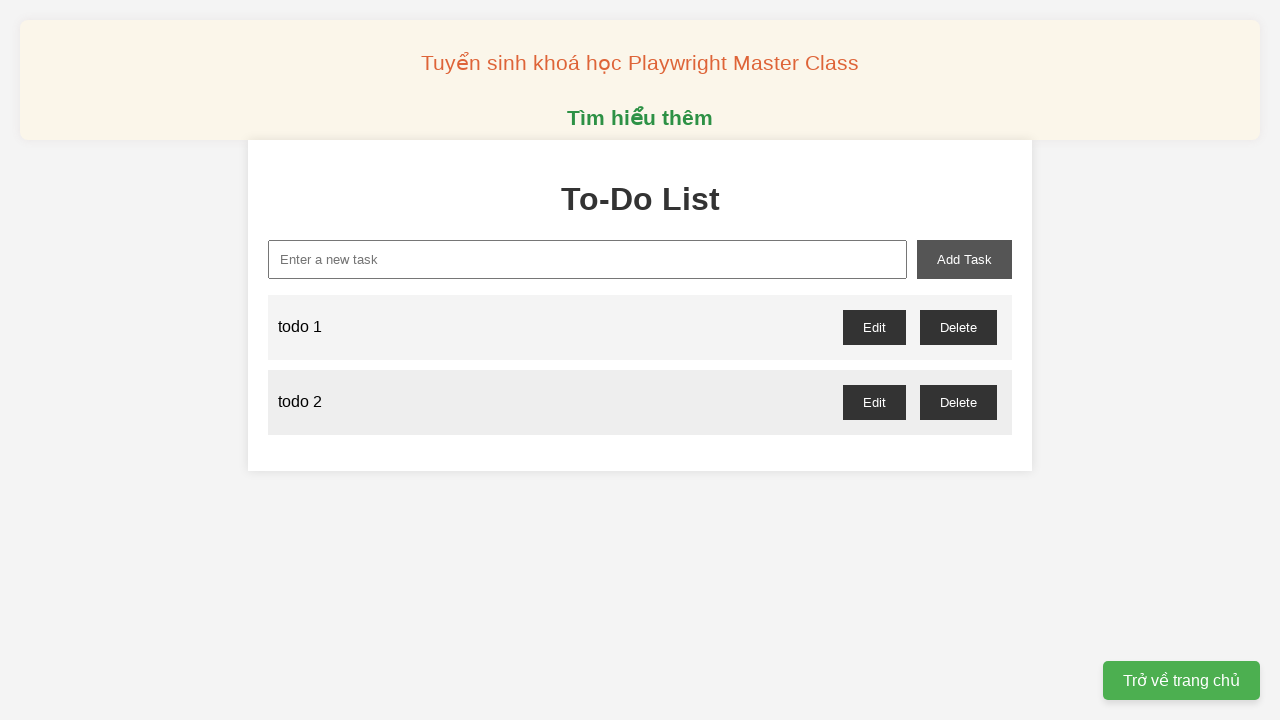

Filled new-task input field with 'todo 3' on xpath=//input[@id='new-task']
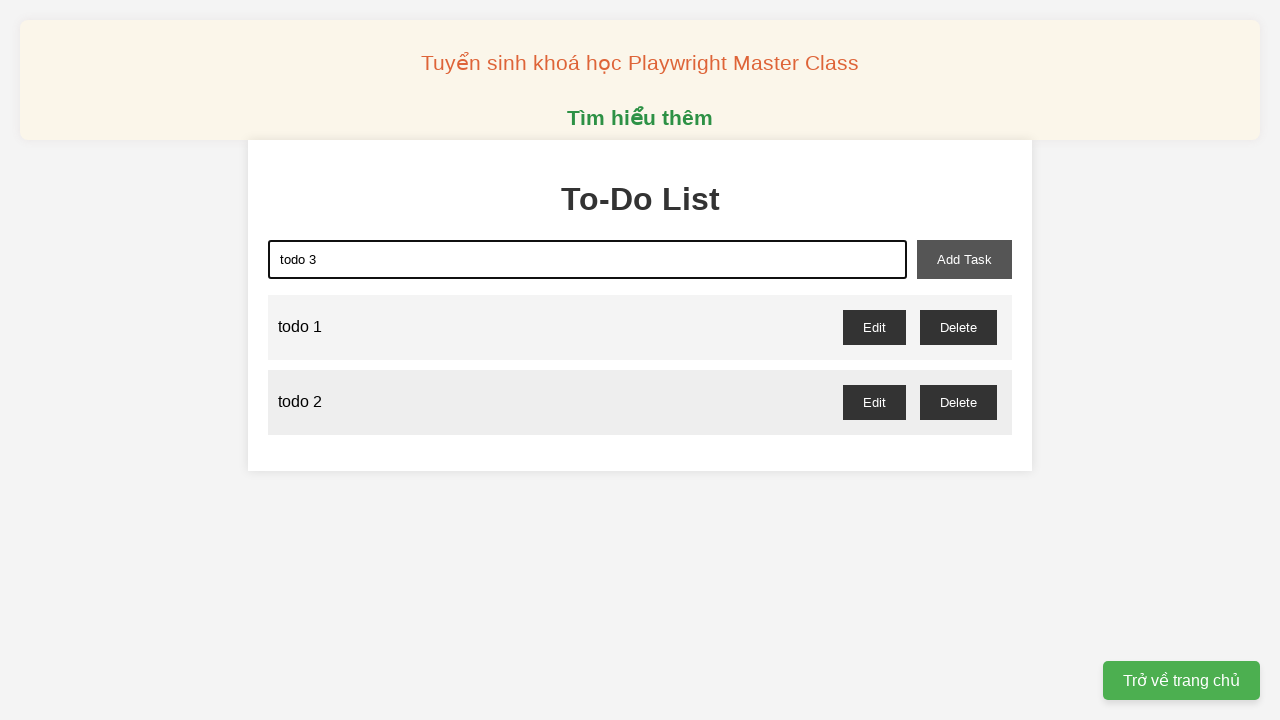

Clicked add-task button to add 'todo 3' at (964, 259) on xpath=//button[@id='add-task']
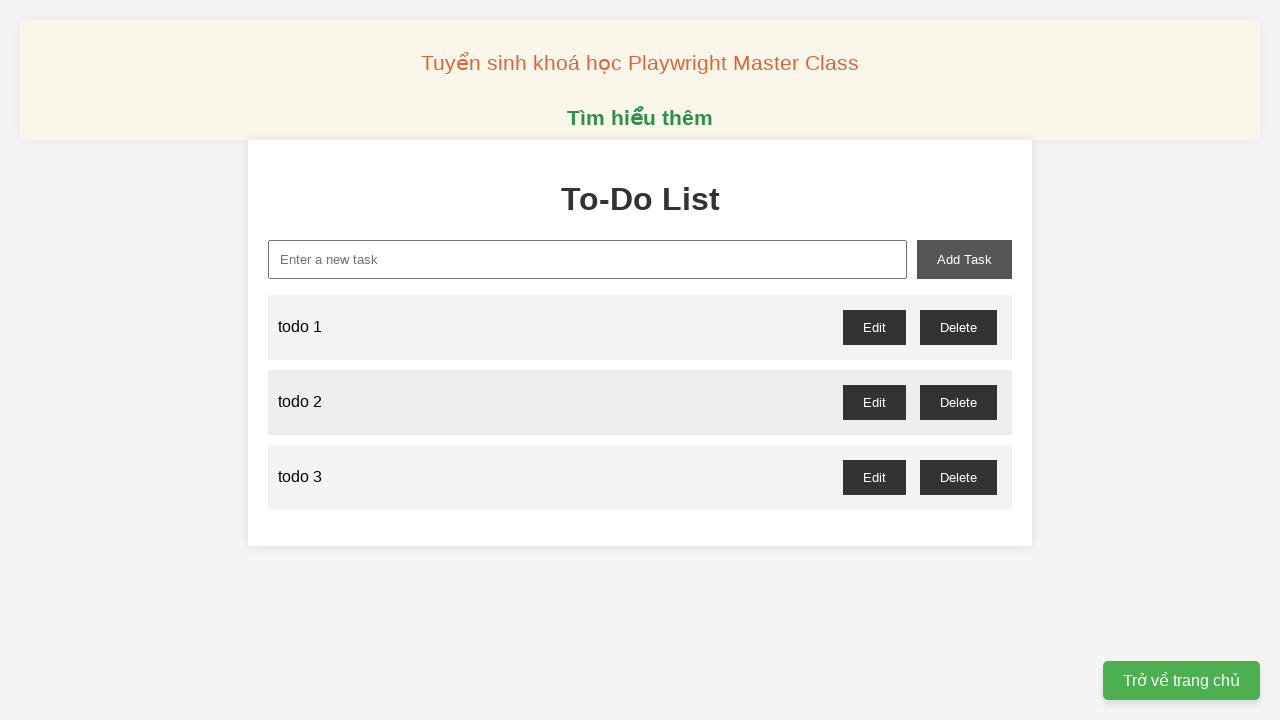

Filled new-task input field with 'todo 4' on xpath=//input[@id='new-task']
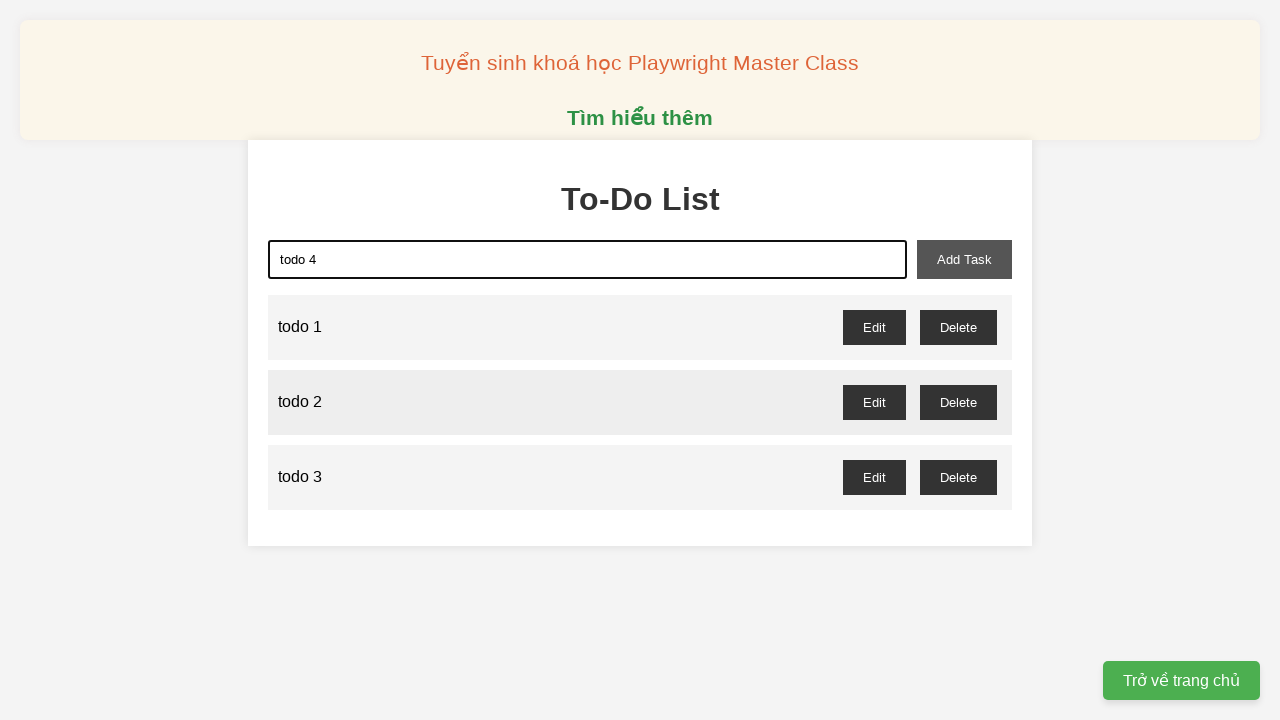

Clicked add-task button to add 'todo 4' at (964, 259) on xpath=//button[@id='add-task']
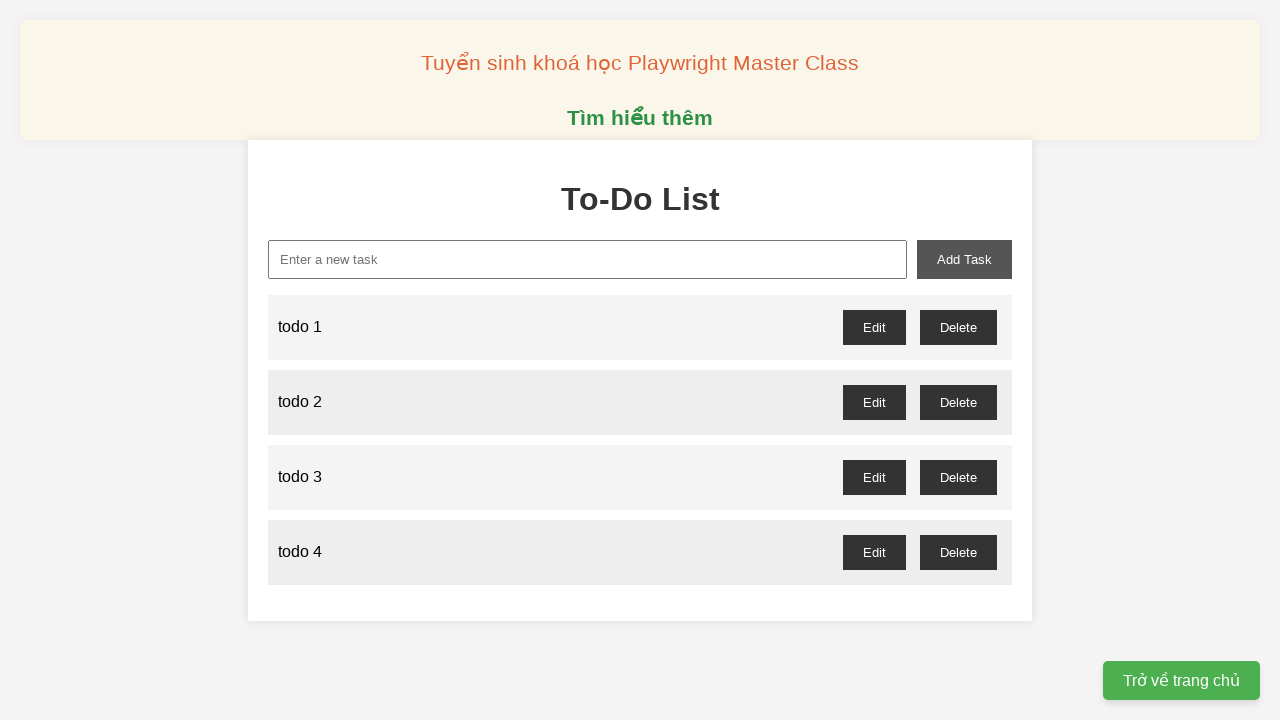

Filled new-task input field with 'todo 5' on xpath=//input[@id='new-task']
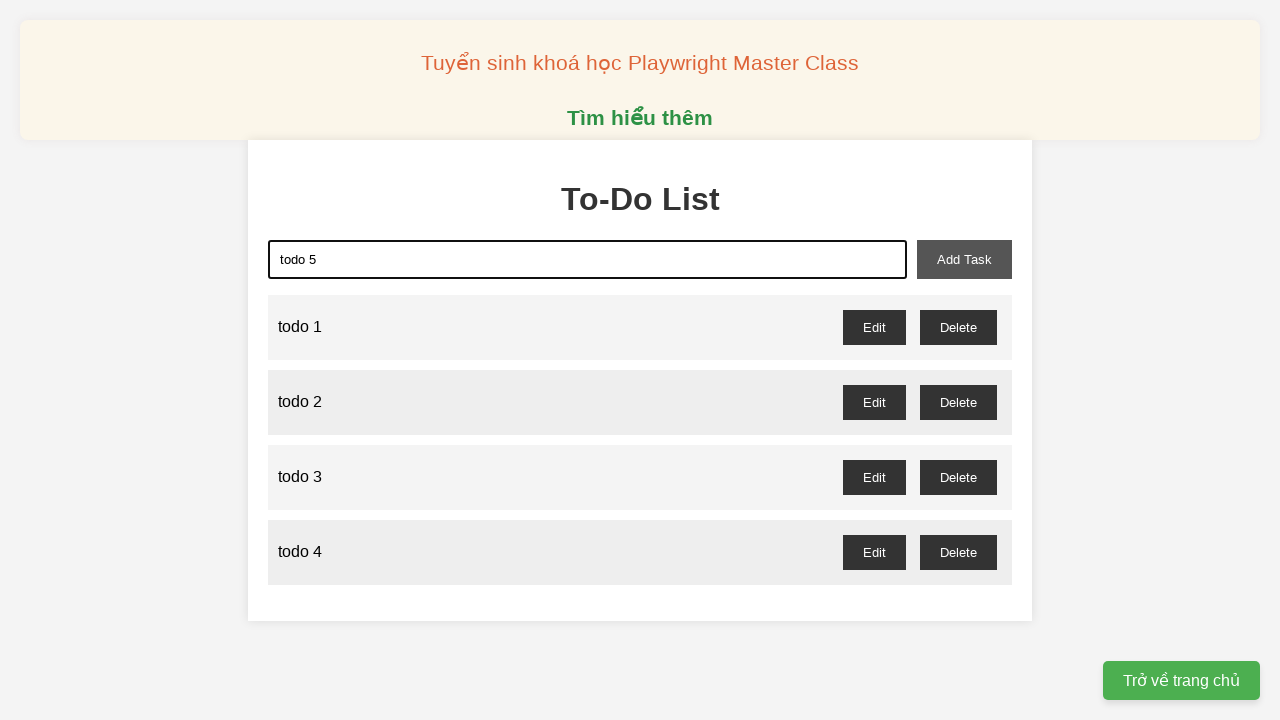

Clicked add-task button to add 'todo 5' at (964, 259) on xpath=//button[@id='add-task']
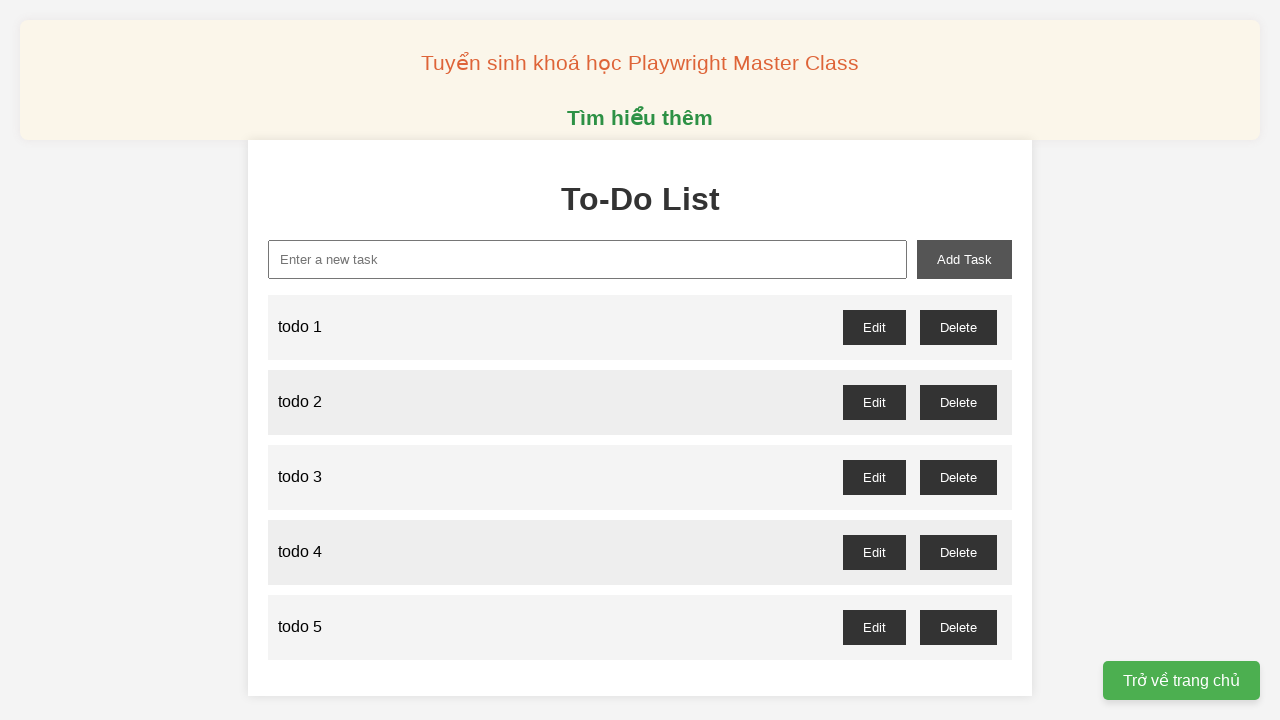

Filled new-task input field with 'todo 6' on xpath=//input[@id='new-task']
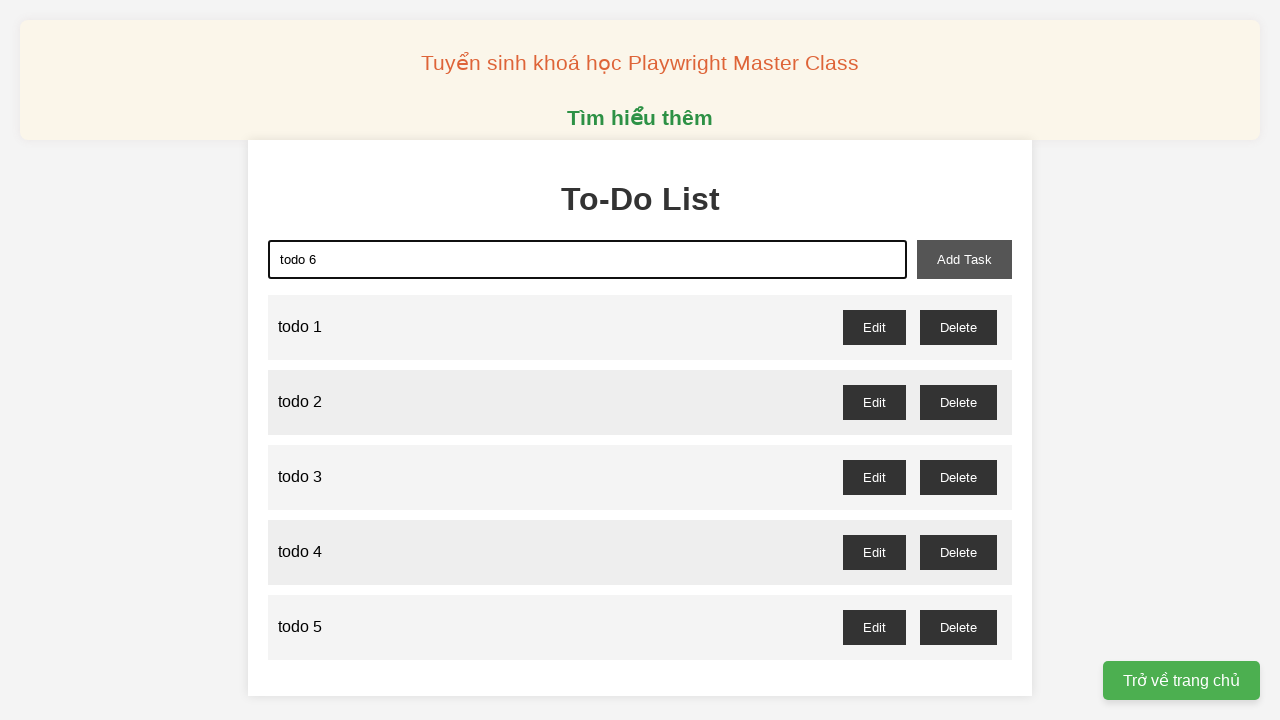

Clicked add-task button to add 'todo 6' at (964, 259) on xpath=//button[@id='add-task']
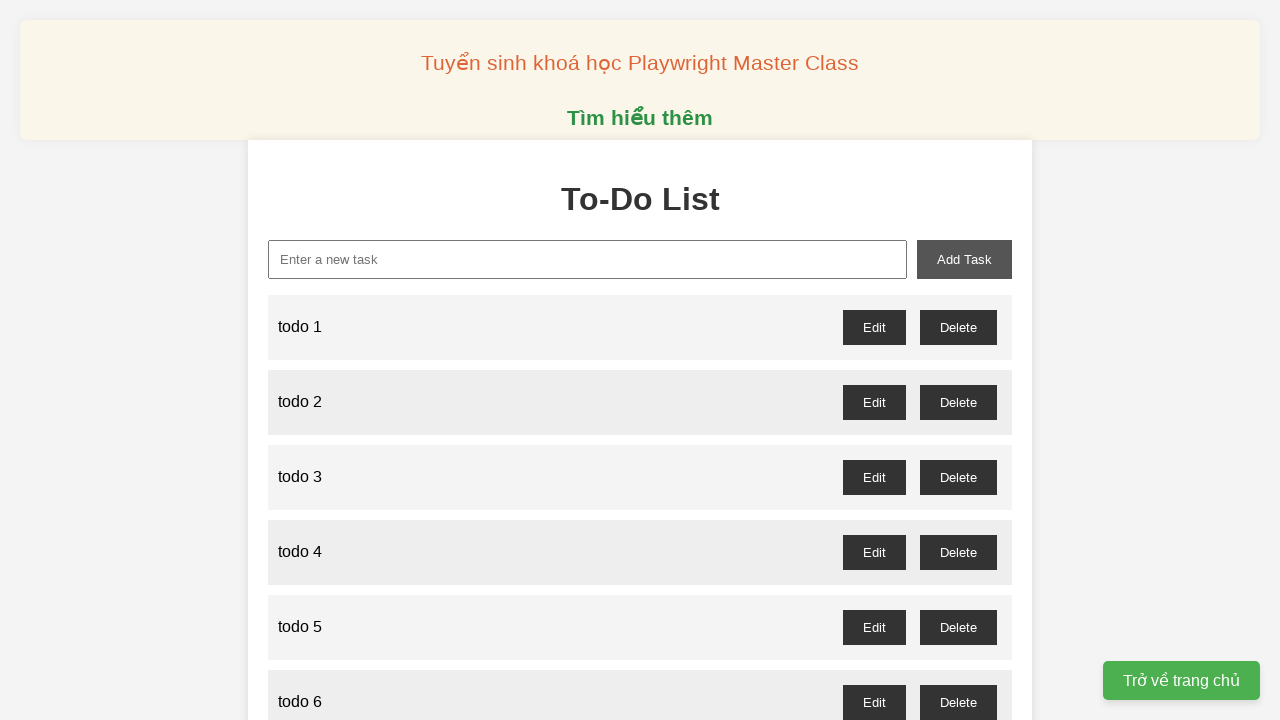

Filled new-task input field with 'todo 7' on xpath=//input[@id='new-task']
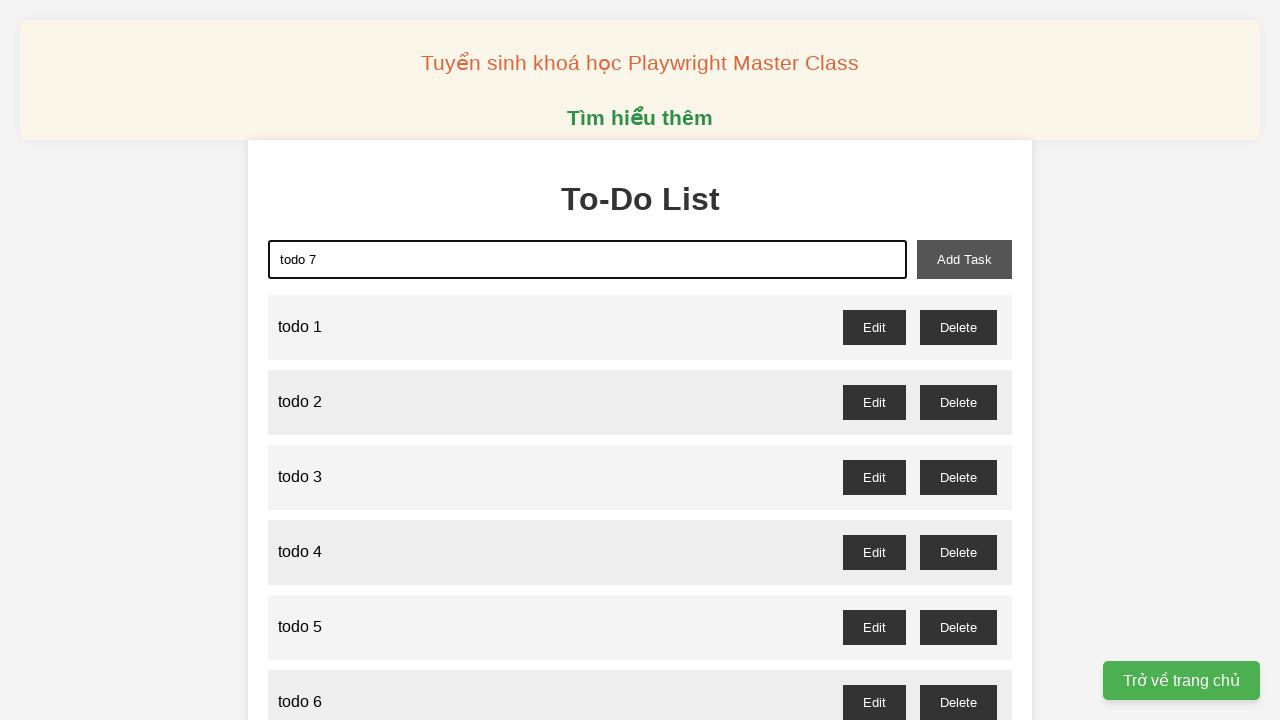

Clicked add-task button to add 'todo 7' at (964, 259) on xpath=//button[@id='add-task']
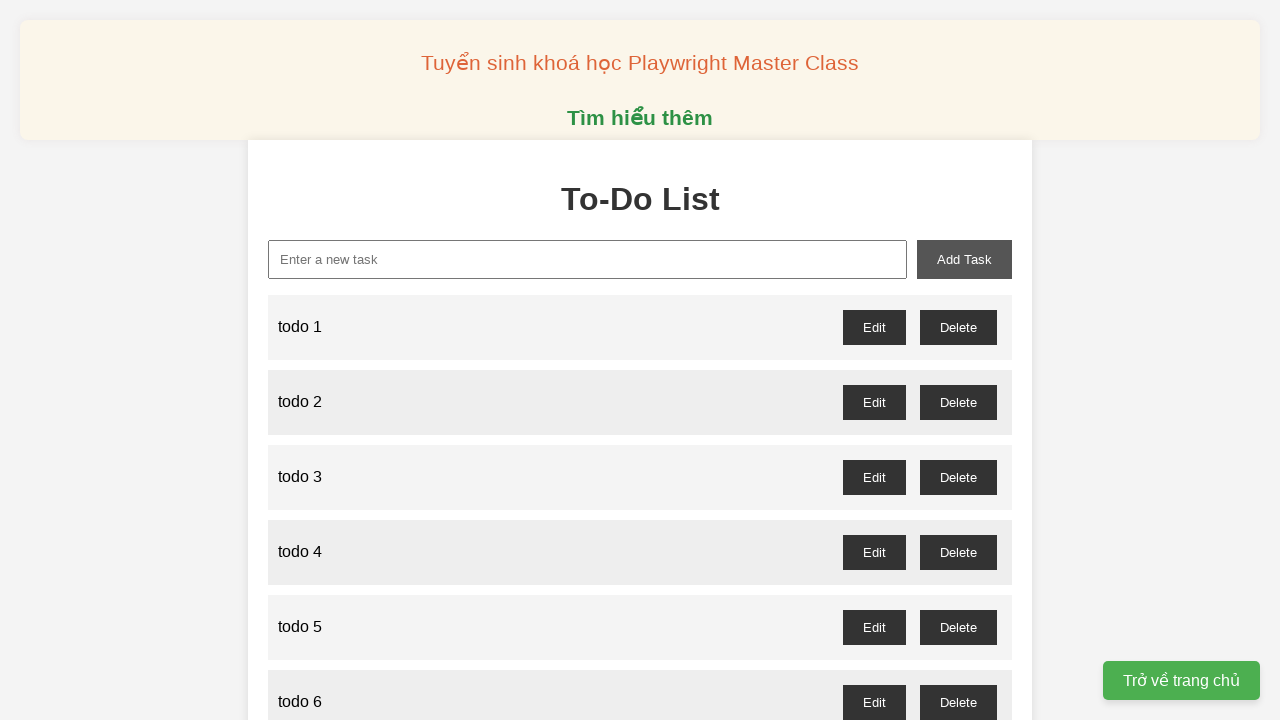

Filled new-task input field with 'todo 8' on xpath=//input[@id='new-task']
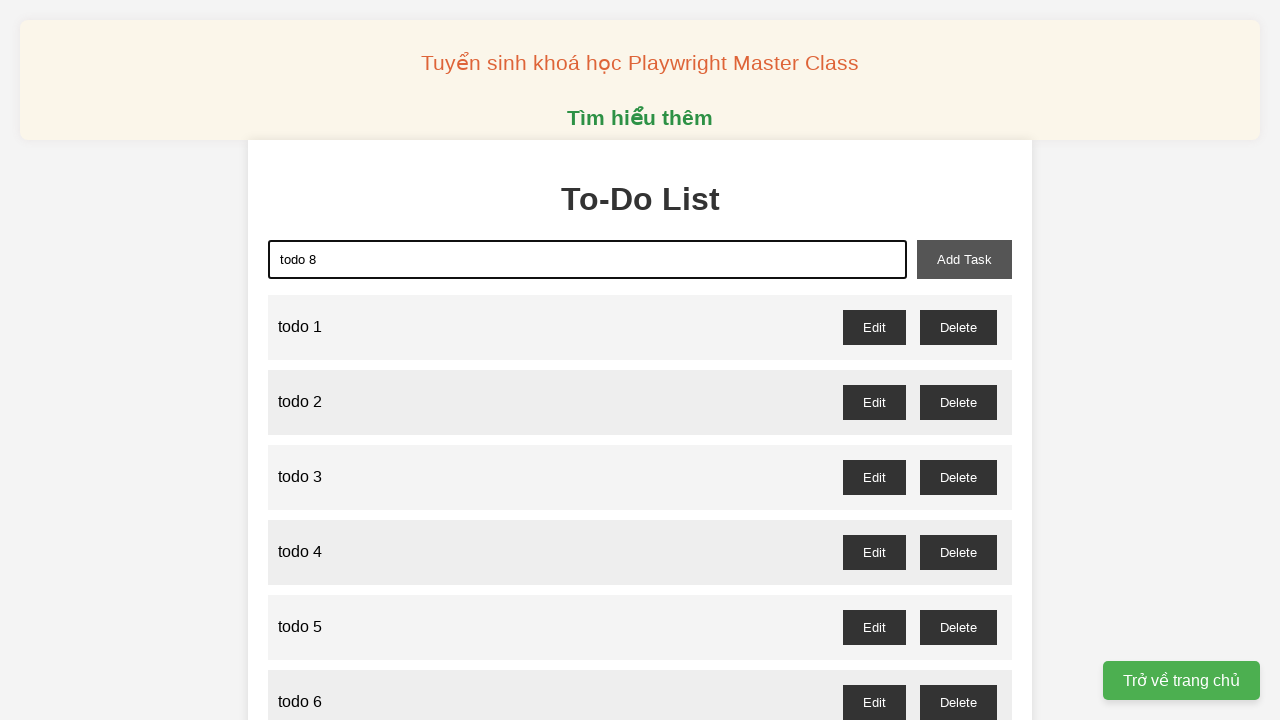

Clicked add-task button to add 'todo 8' at (964, 259) on xpath=//button[@id='add-task']
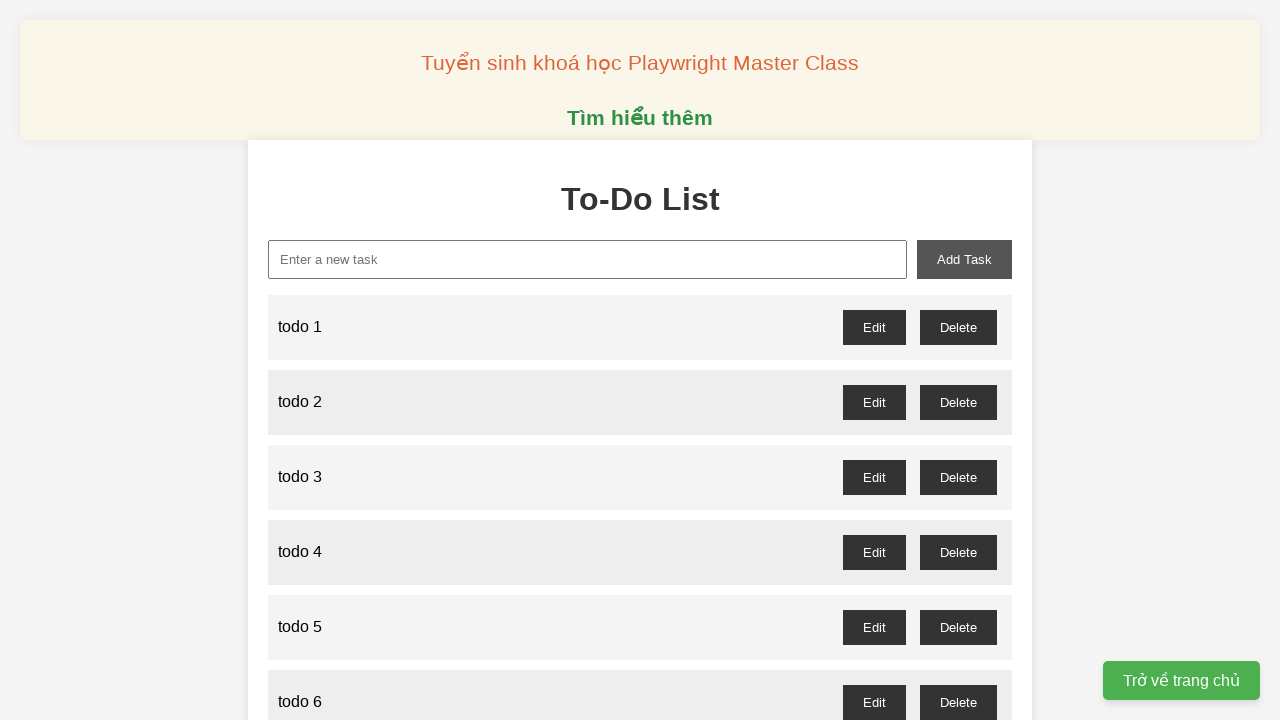

Filled new-task input field with 'todo 9' on xpath=//input[@id='new-task']
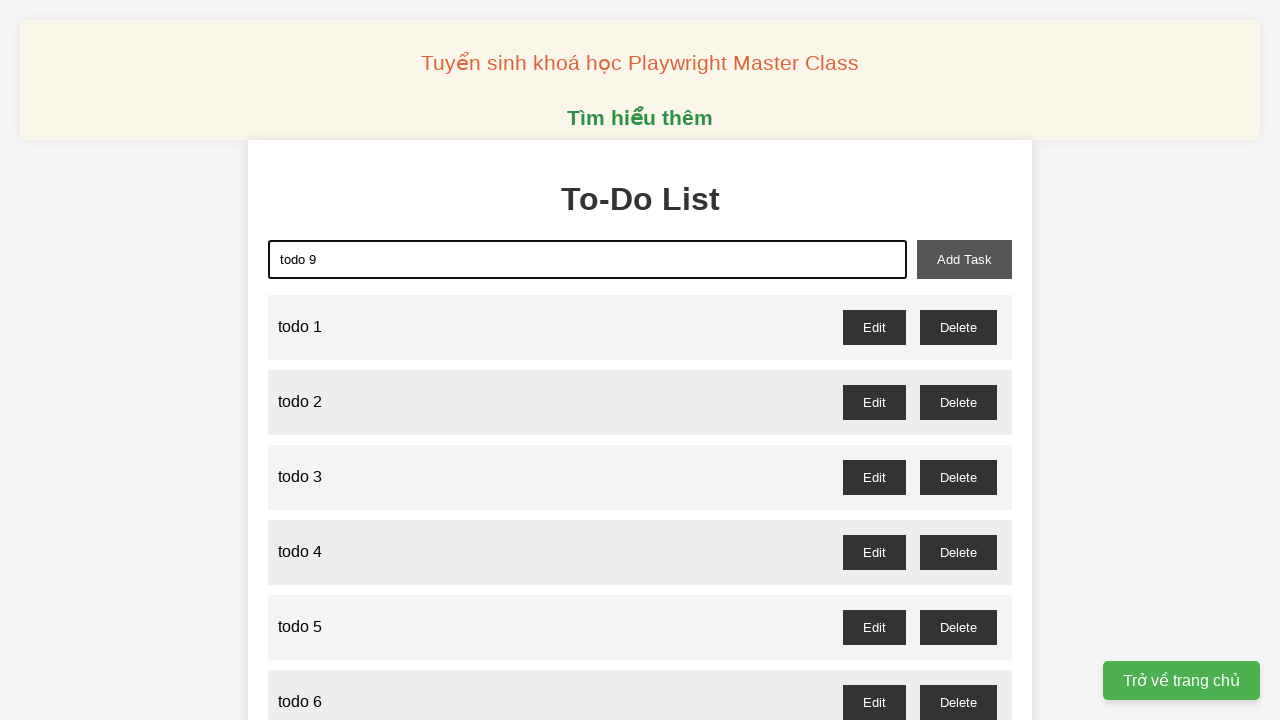

Clicked add-task button to add 'todo 9' at (964, 259) on xpath=//button[@id='add-task']
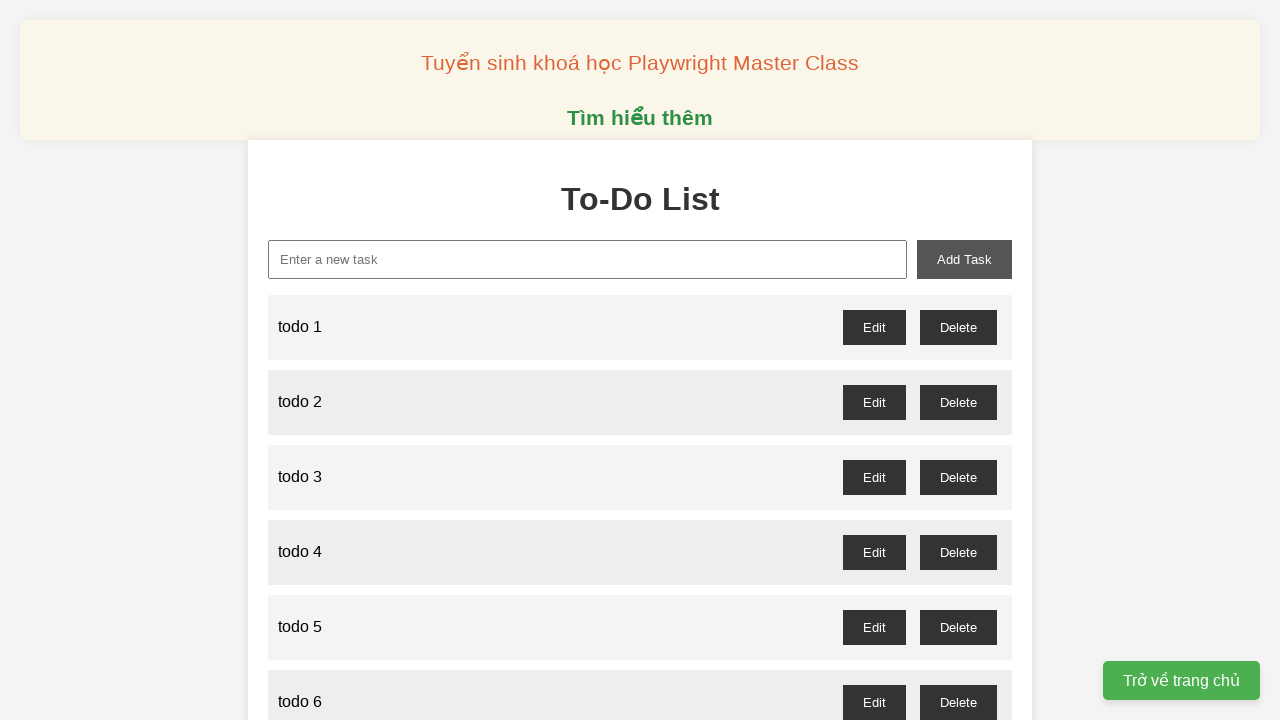

Filled new-task input field with 'todo 10' on xpath=//input[@id='new-task']
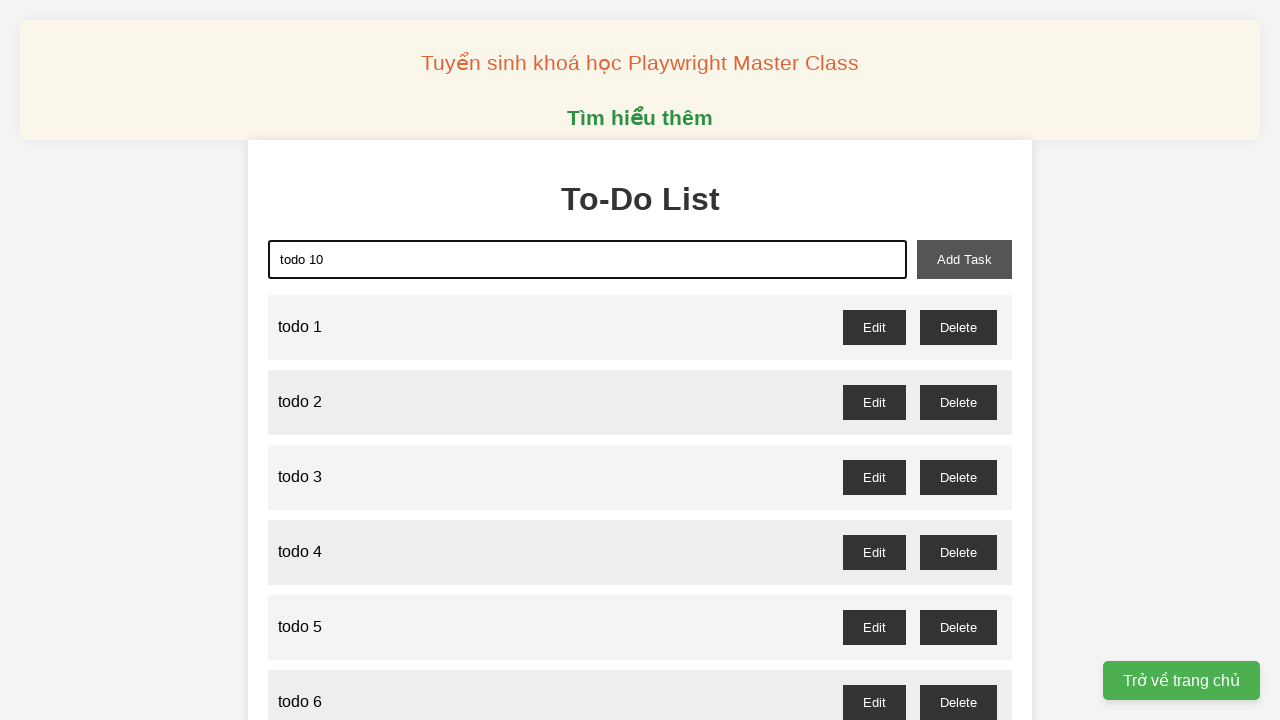

Clicked add-task button to add 'todo 10' at (964, 259) on xpath=//button[@id='add-task']
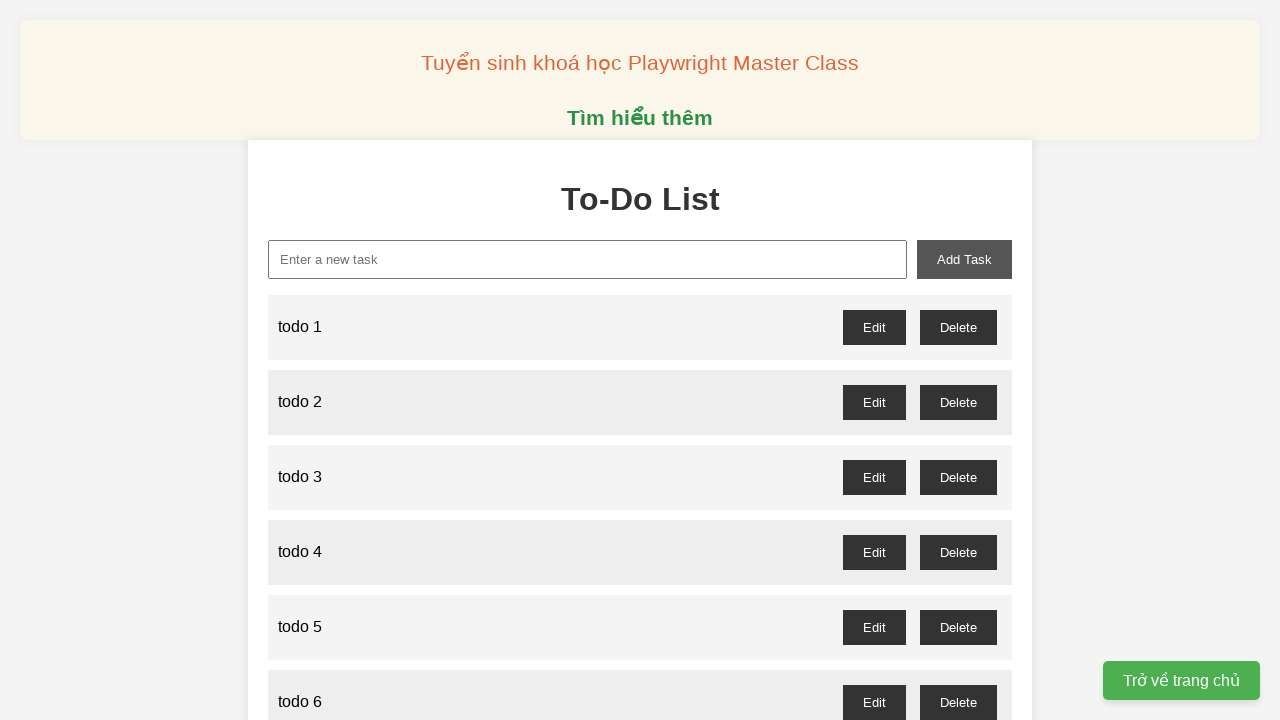

Filled new-task input field with 'todo 11' on xpath=//input[@id='new-task']
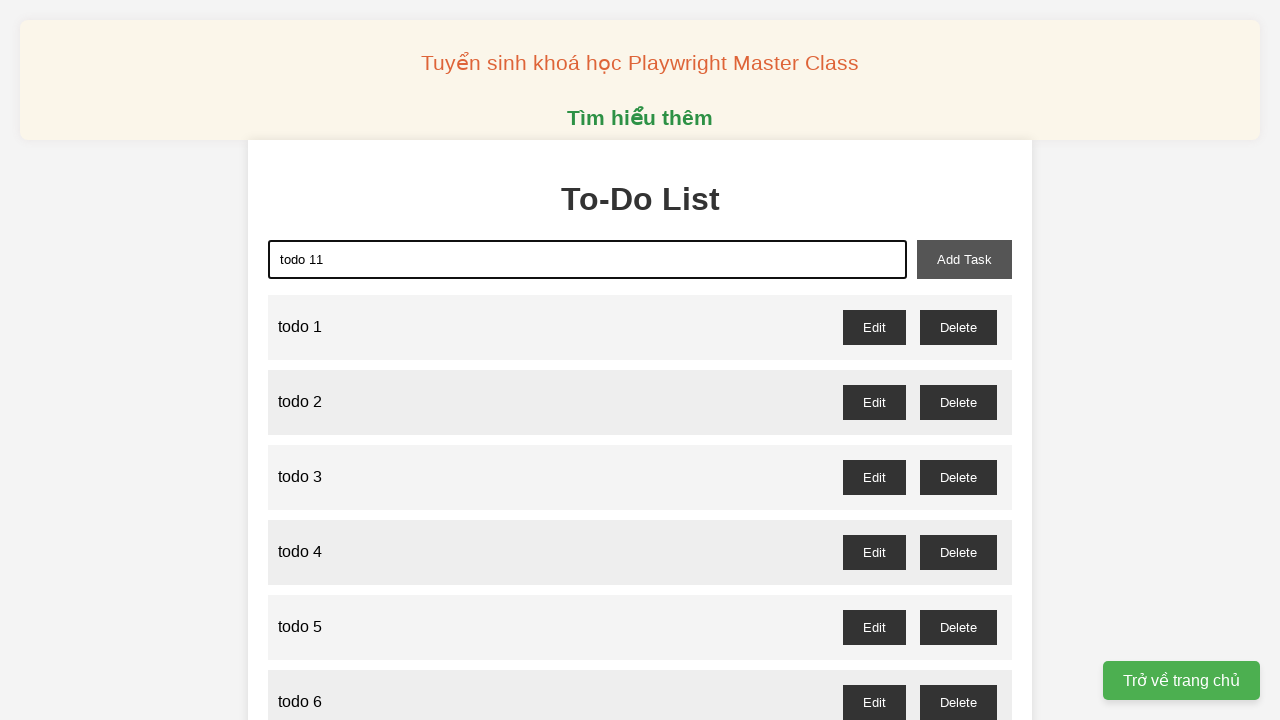

Clicked add-task button to add 'todo 11' at (964, 259) on xpath=//button[@id='add-task']
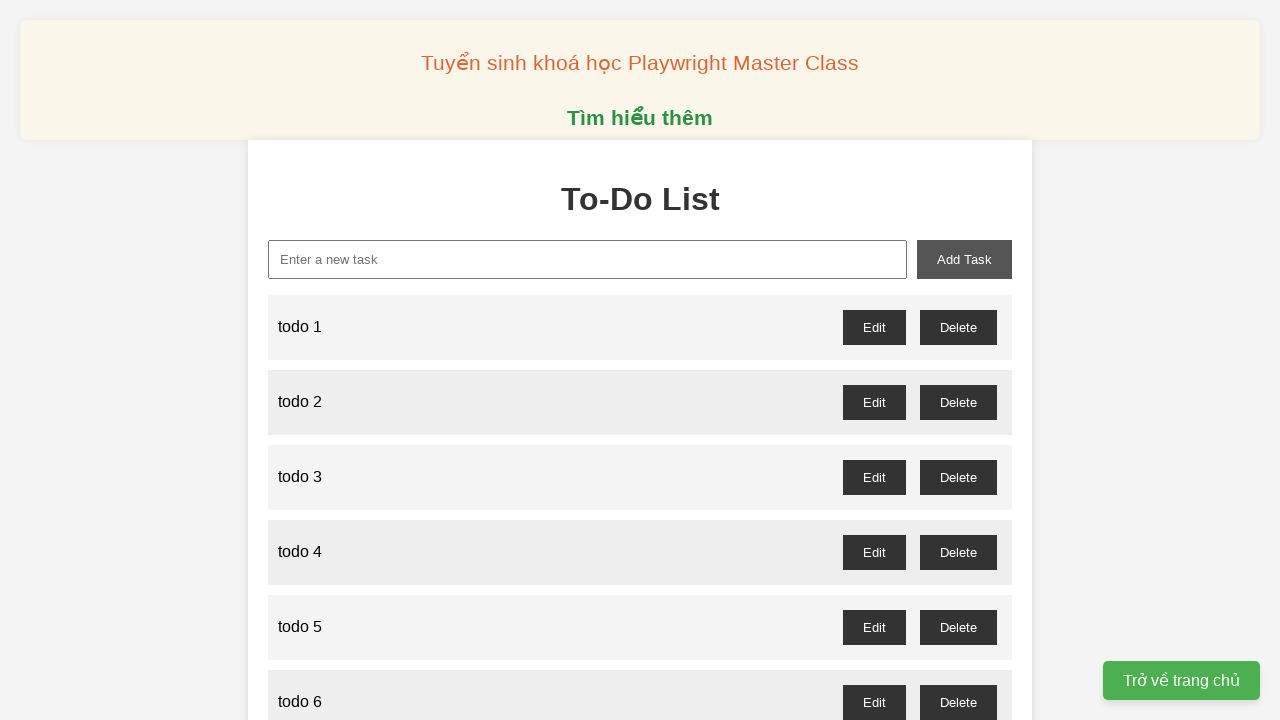

Filled new-task input field with 'todo 12' on xpath=//input[@id='new-task']
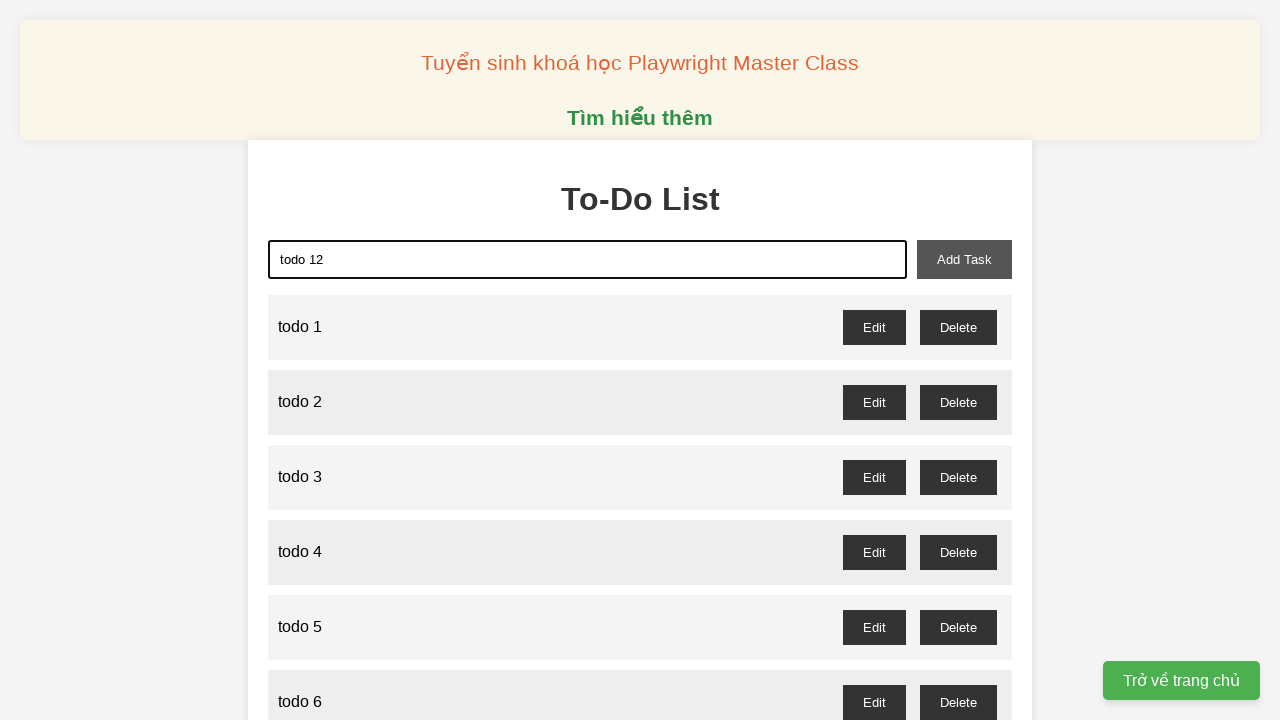

Clicked add-task button to add 'todo 12' at (964, 259) on xpath=//button[@id='add-task']
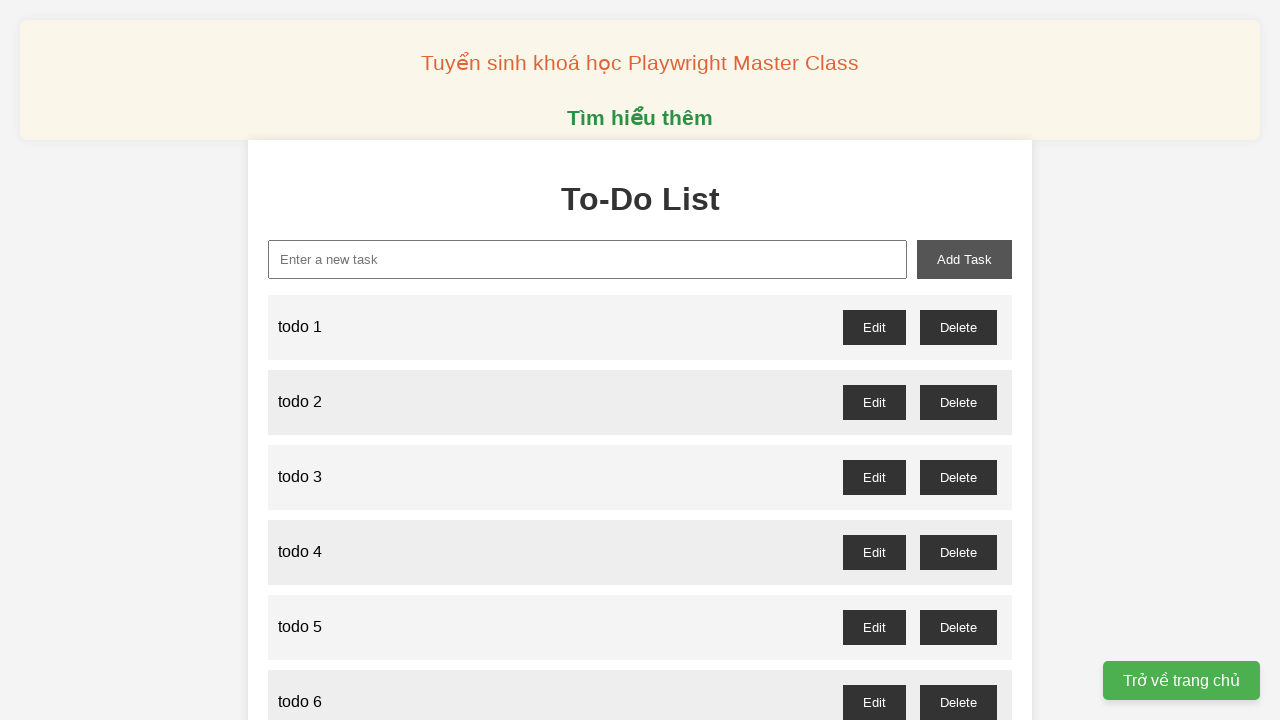

Filled new-task input field with 'todo 13' on xpath=//input[@id='new-task']
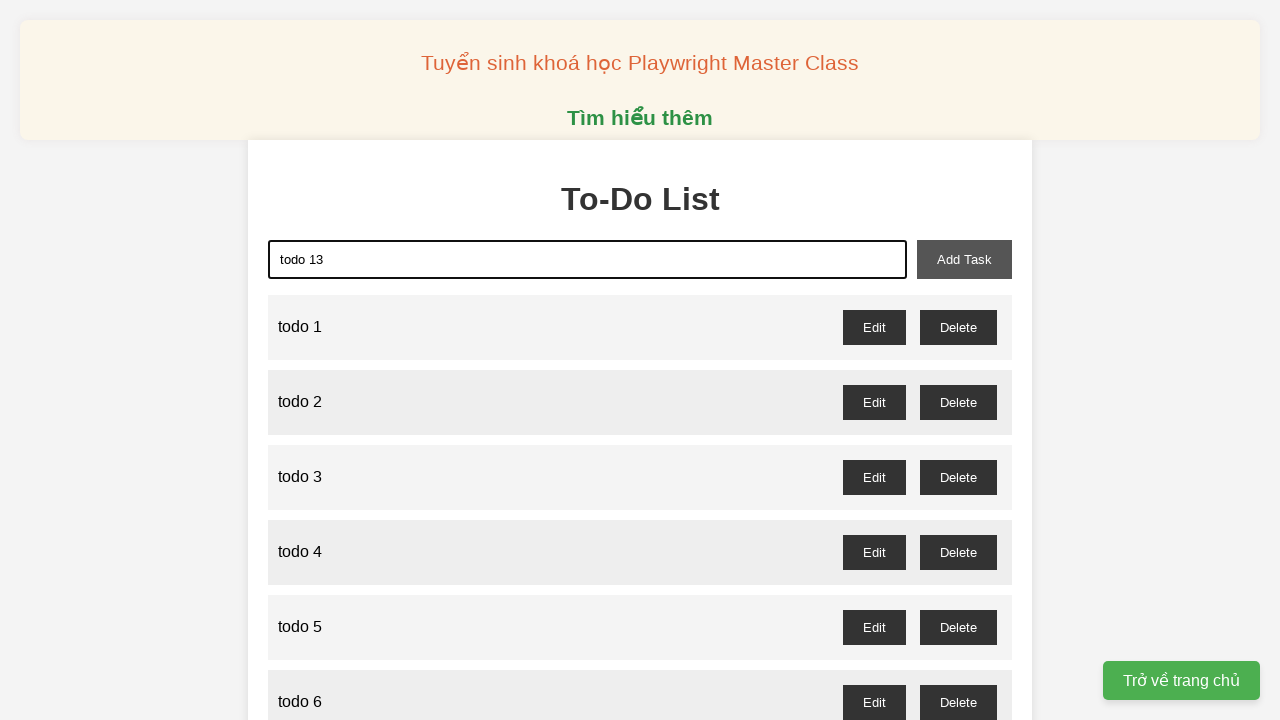

Clicked add-task button to add 'todo 13' at (964, 259) on xpath=//button[@id='add-task']
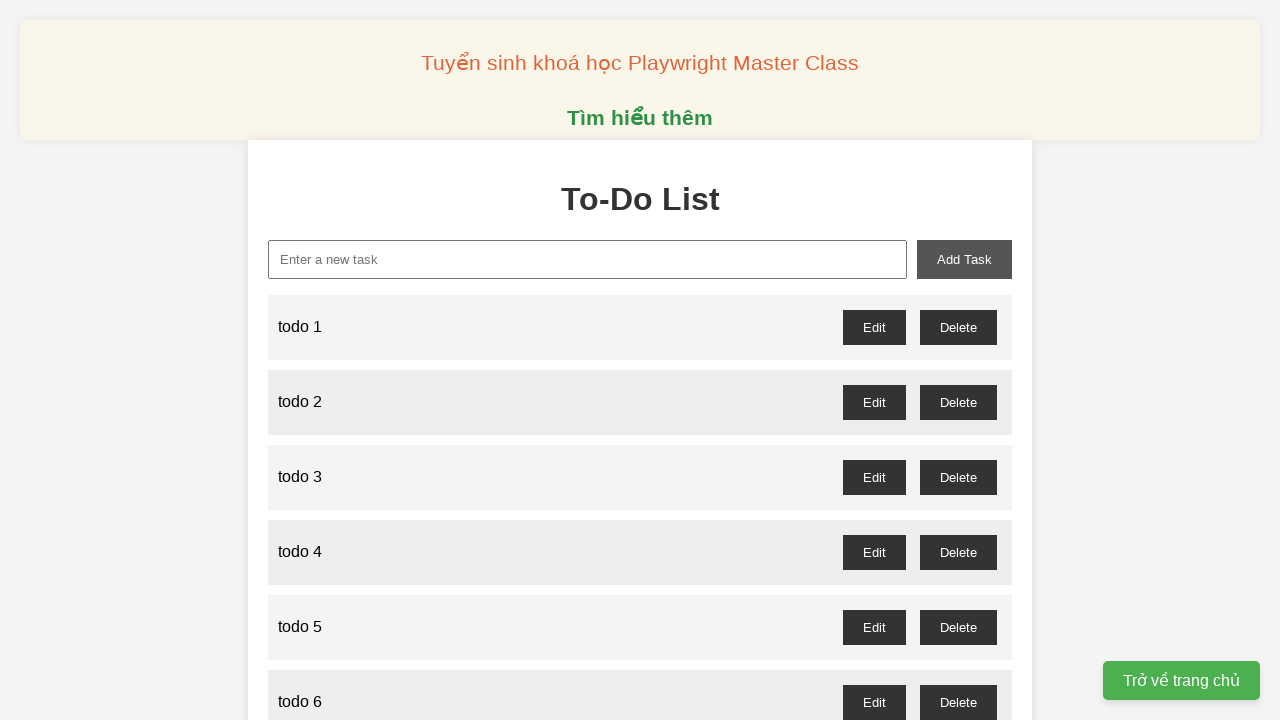

Filled new-task input field with 'todo 14' on xpath=//input[@id='new-task']
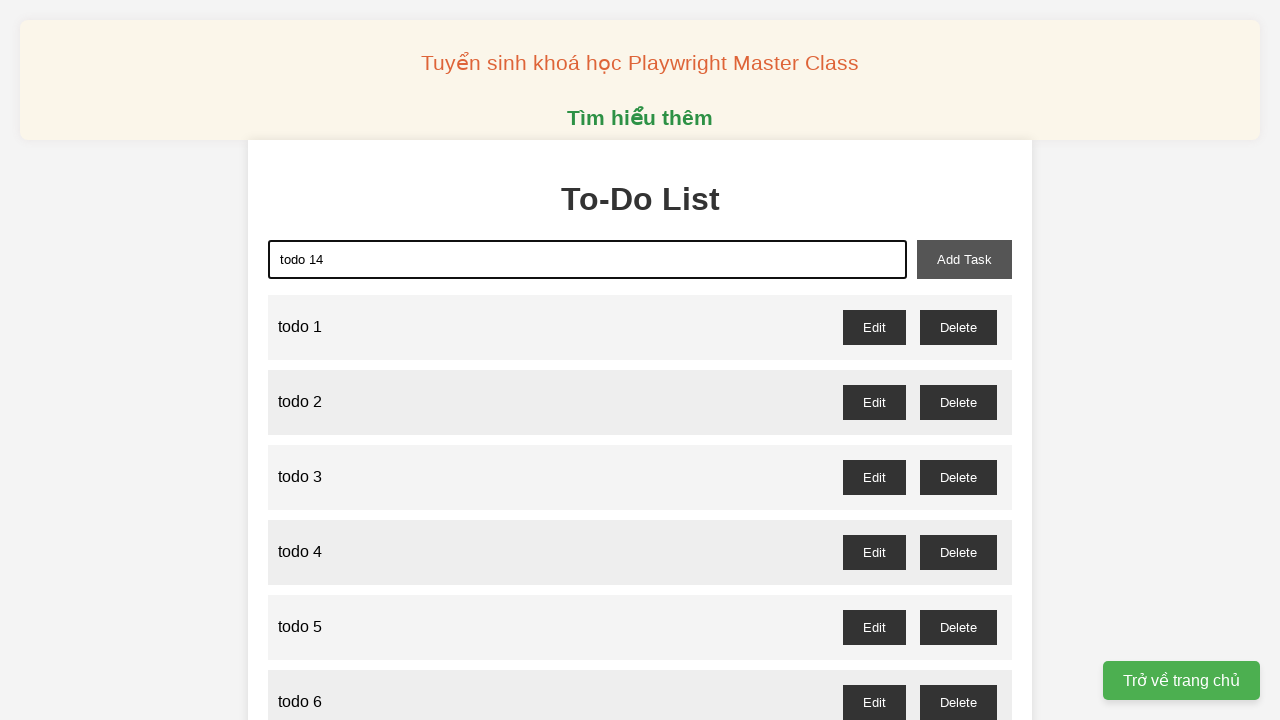

Clicked add-task button to add 'todo 14' at (964, 259) on xpath=//button[@id='add-task']
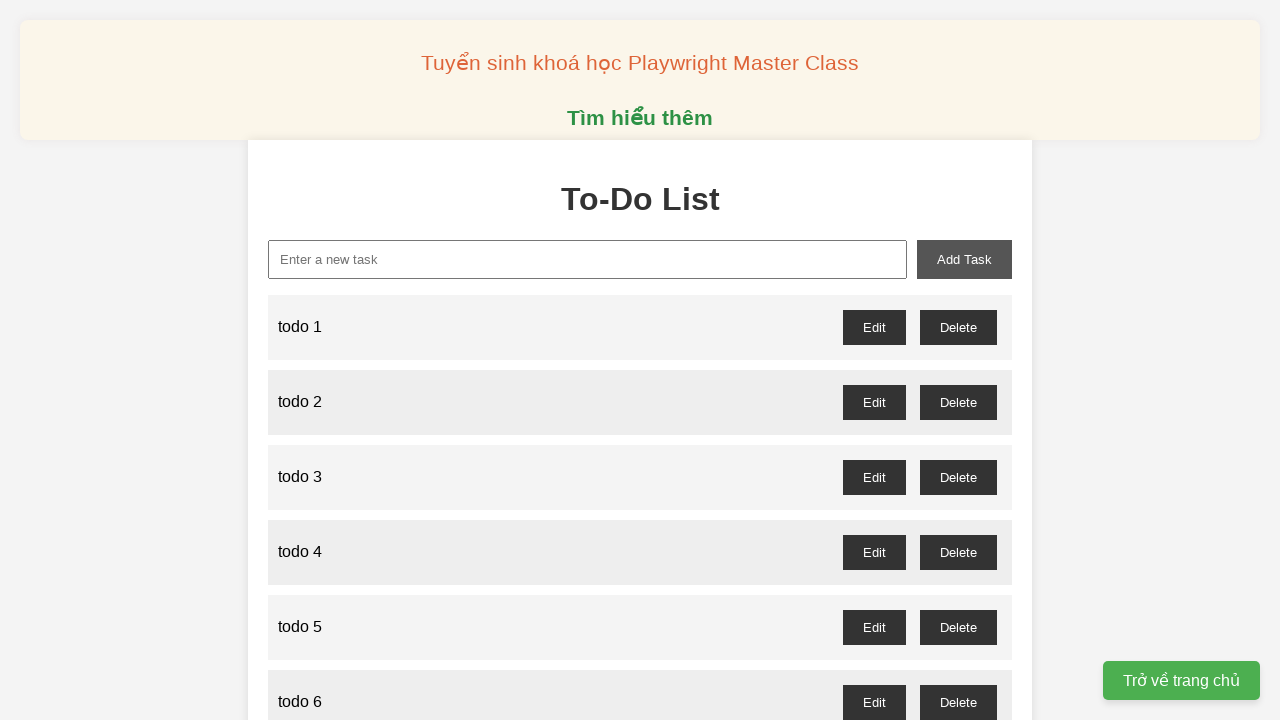

Filled new-task input field with 'todo 15' on xpath=//input[@id='new-task']
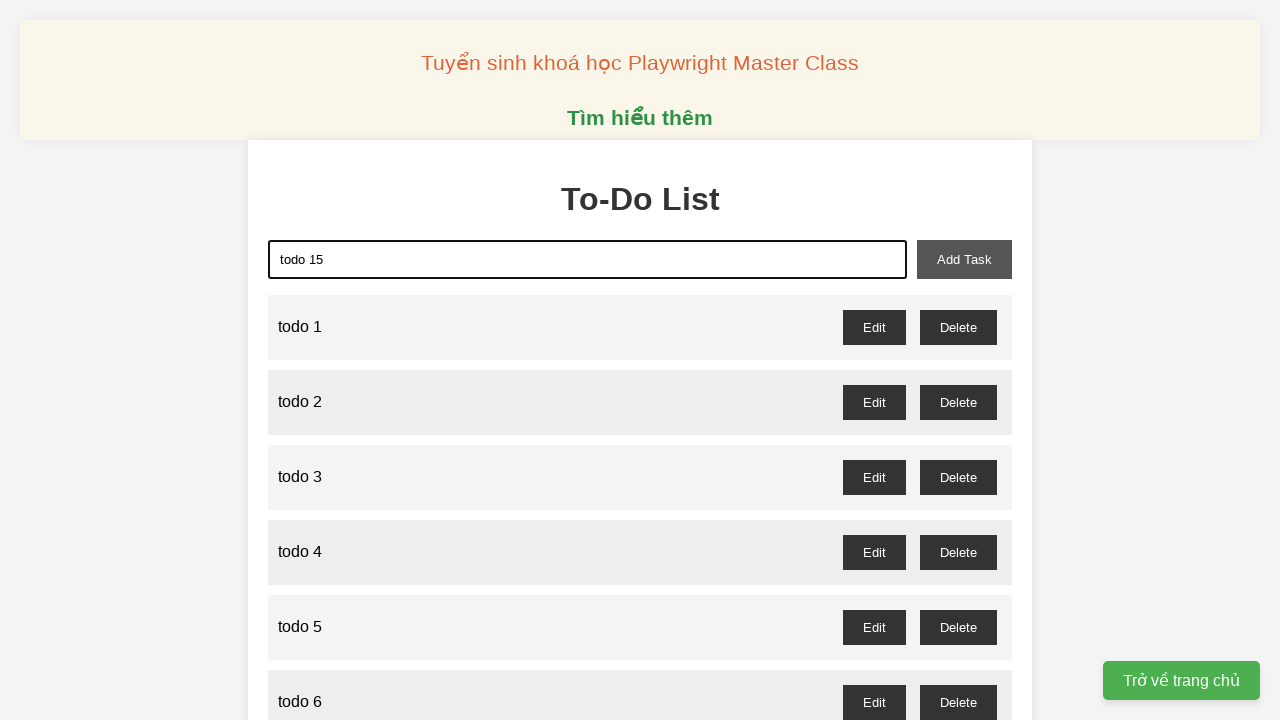

Clicked add-task button to add 'todo 15' at (964, 259) on xpath=//button[@id='add-task']
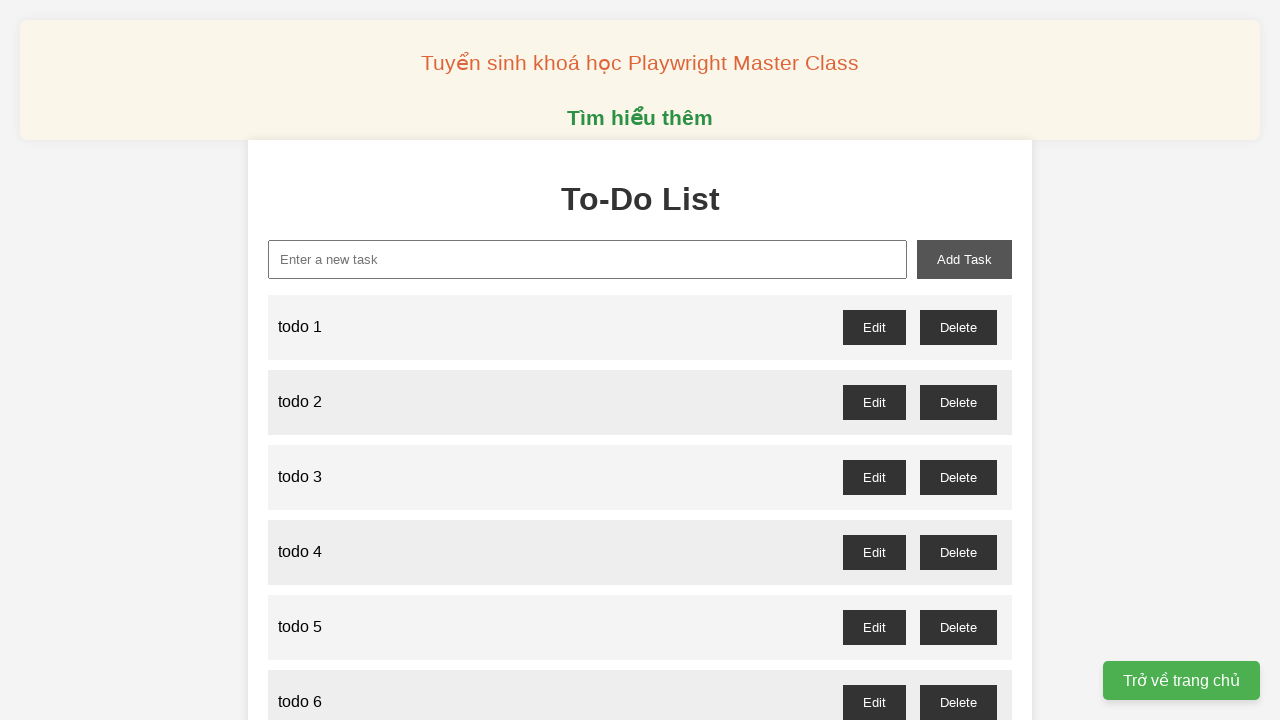

Filled new-task input field with 'todo 16' on xpath=//input[@id='new-task']
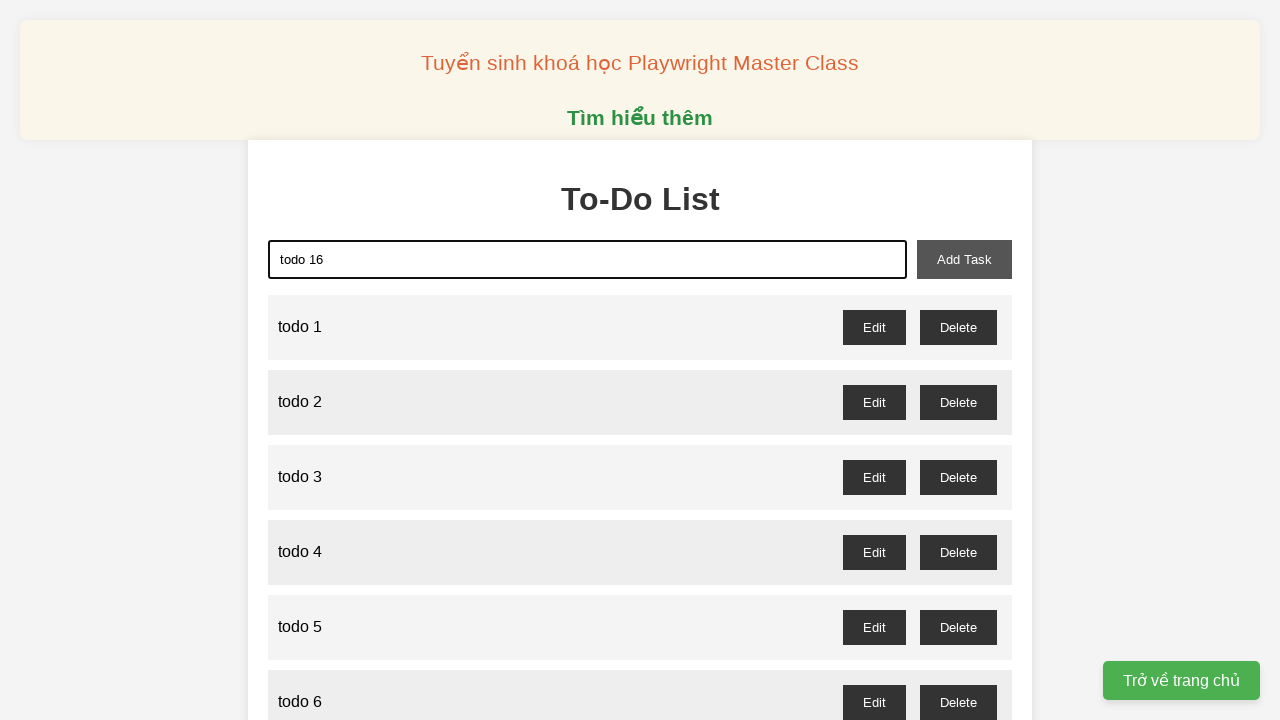

Clicked add-task button to add 'todo 16' at (964, 259) on xpath=//button[@id='add-task']
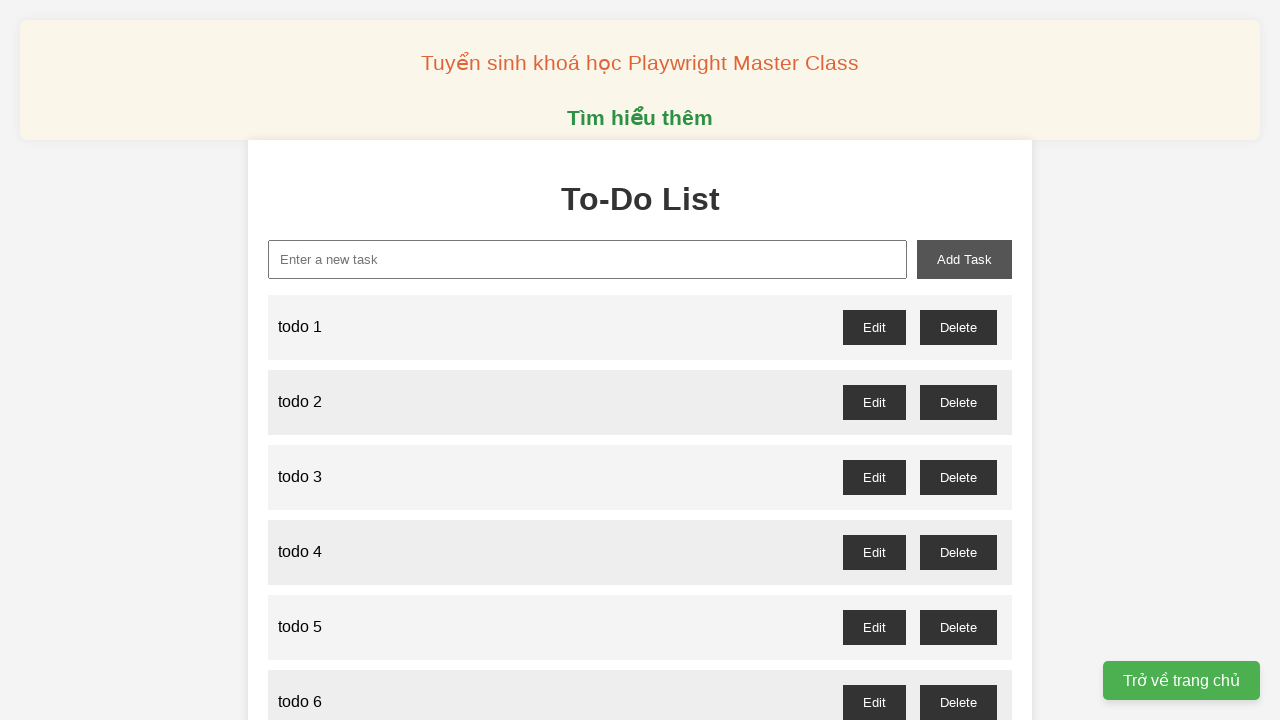

Filled new-task input field with 'todo 17' on xpath=//input[@id='new-task']
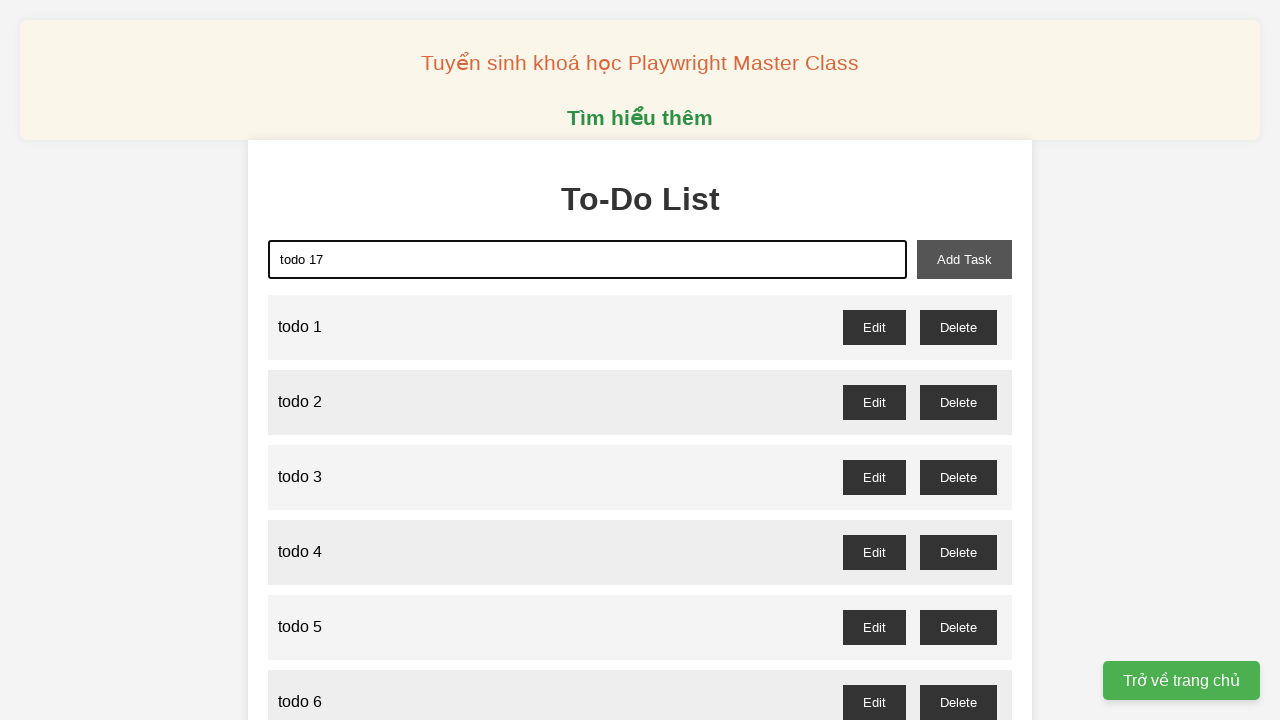

Clicked add-task button to add 'todo 17' at (964, 259) on xpath=//button[@id='add-task']
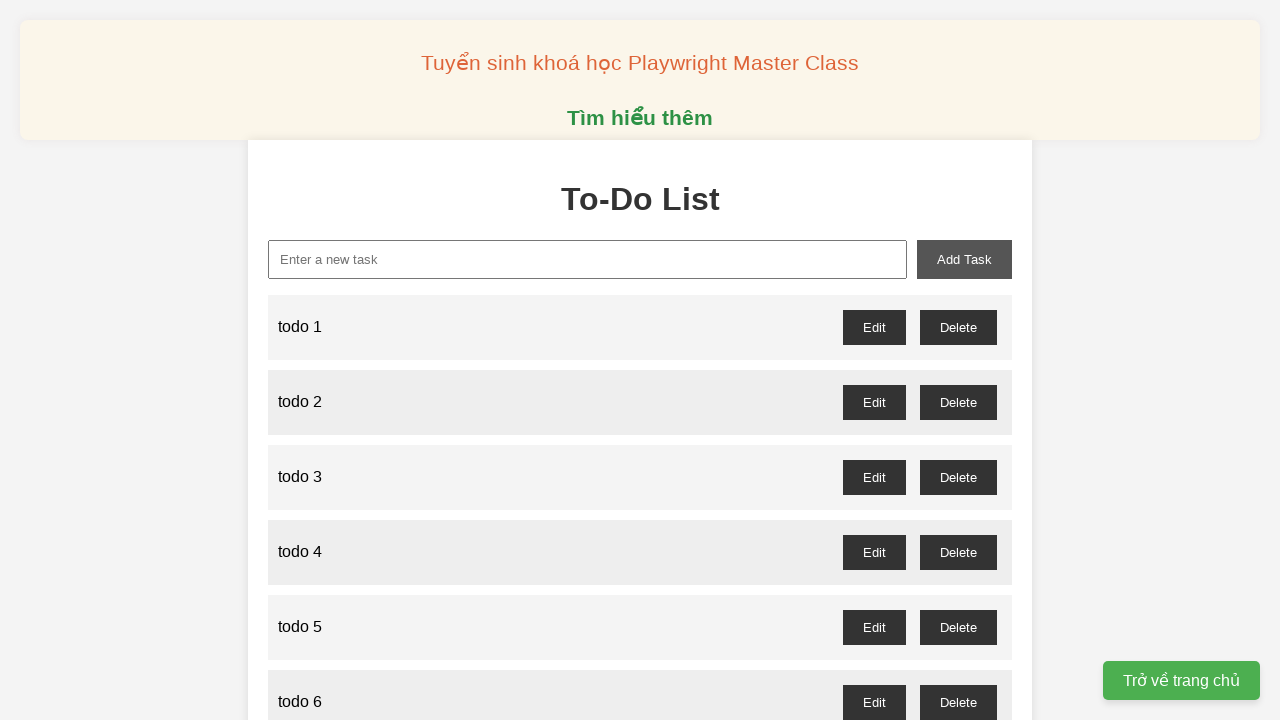

Filled new-task input field with 'todo 18' on xpath=//input[@id='new-task']
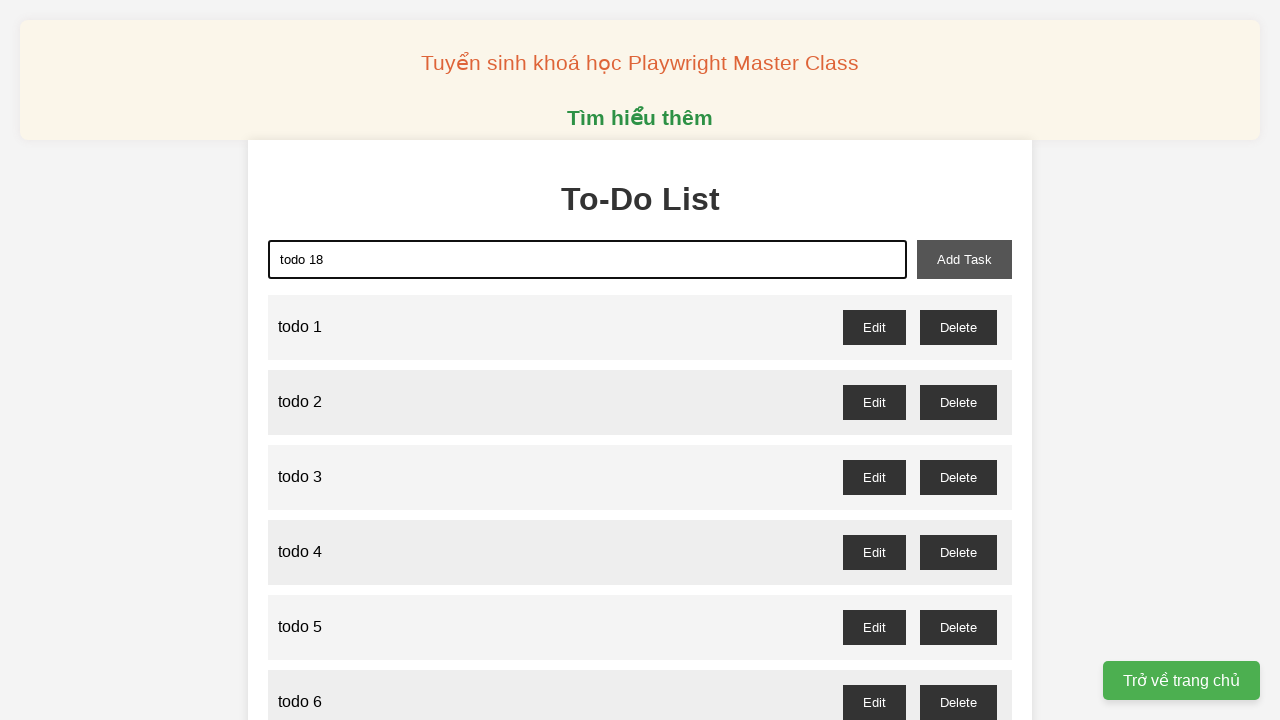

Clicked add-task button to add 'todo 18' at (964, 259) on xpath=//button[@id='add-task']
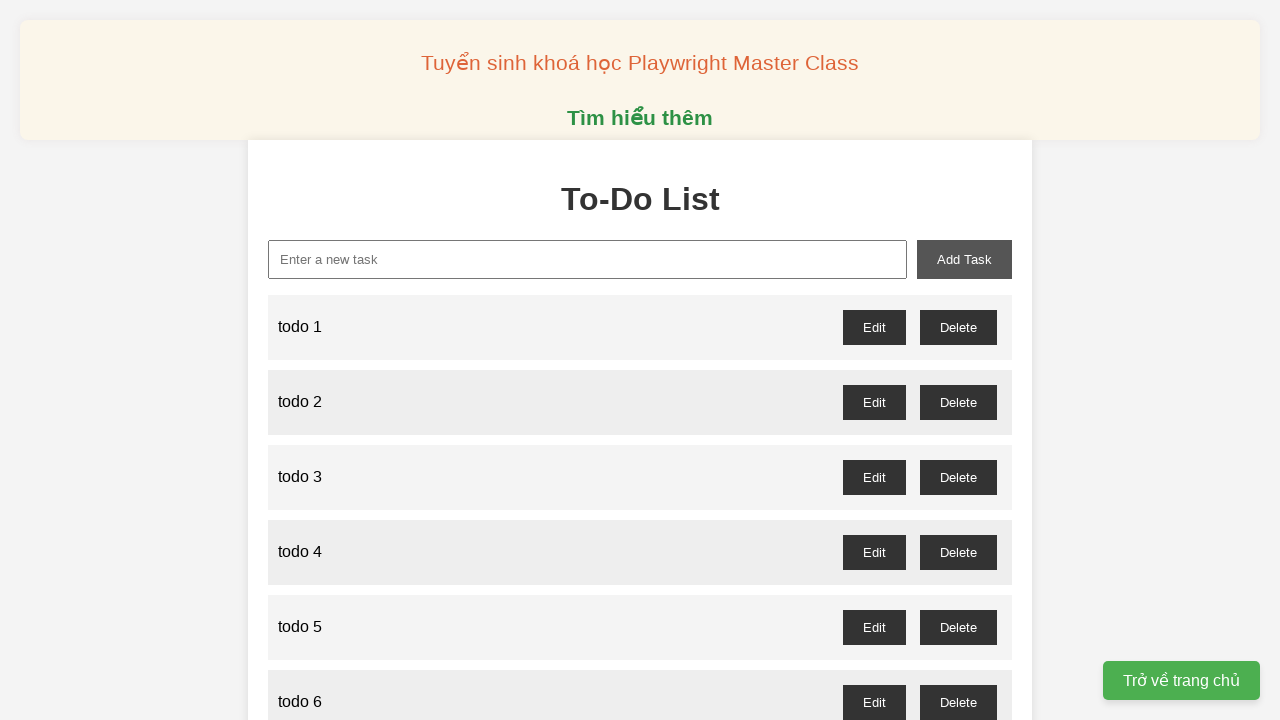

Filled new-task input field with 'todo 19' on xpath=//input[@id='new-task']
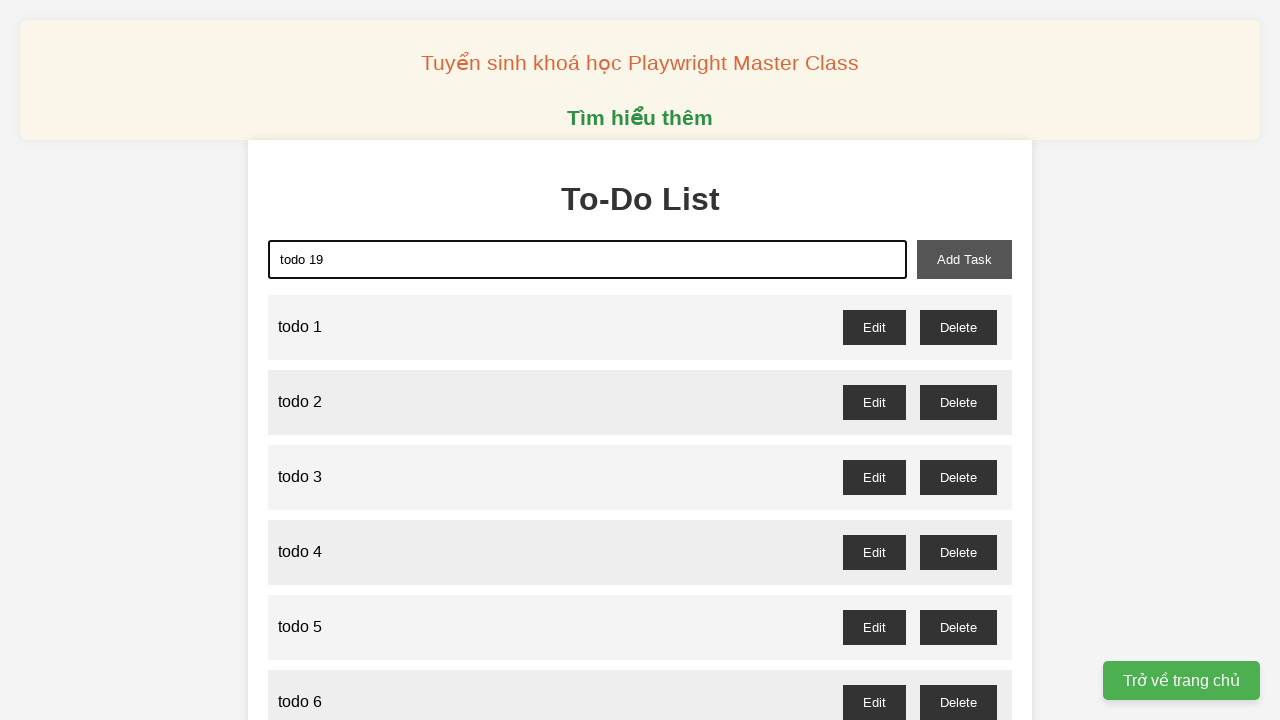

Clicked add-task button to add 'todo 19' at (964, 259) on xpath=//button[@id='add-task']
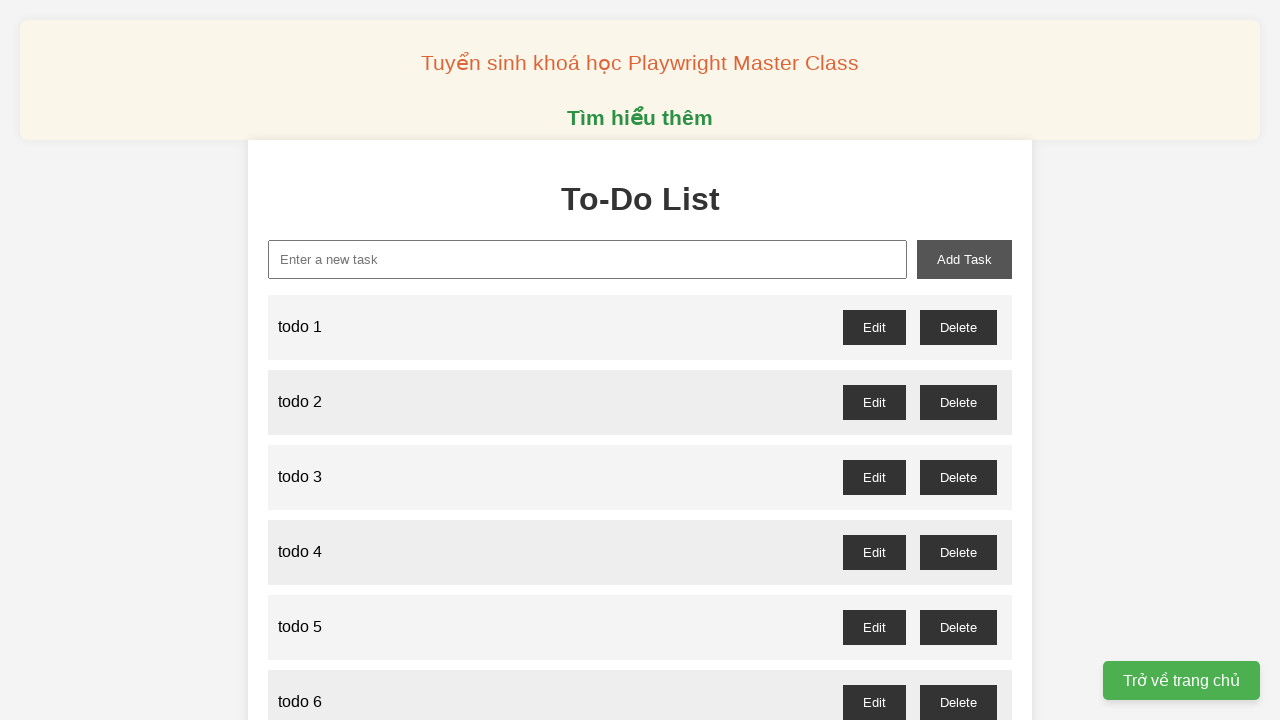

Filled new-task input field with 'todo 20' on xpath=//input[@id='new-task']
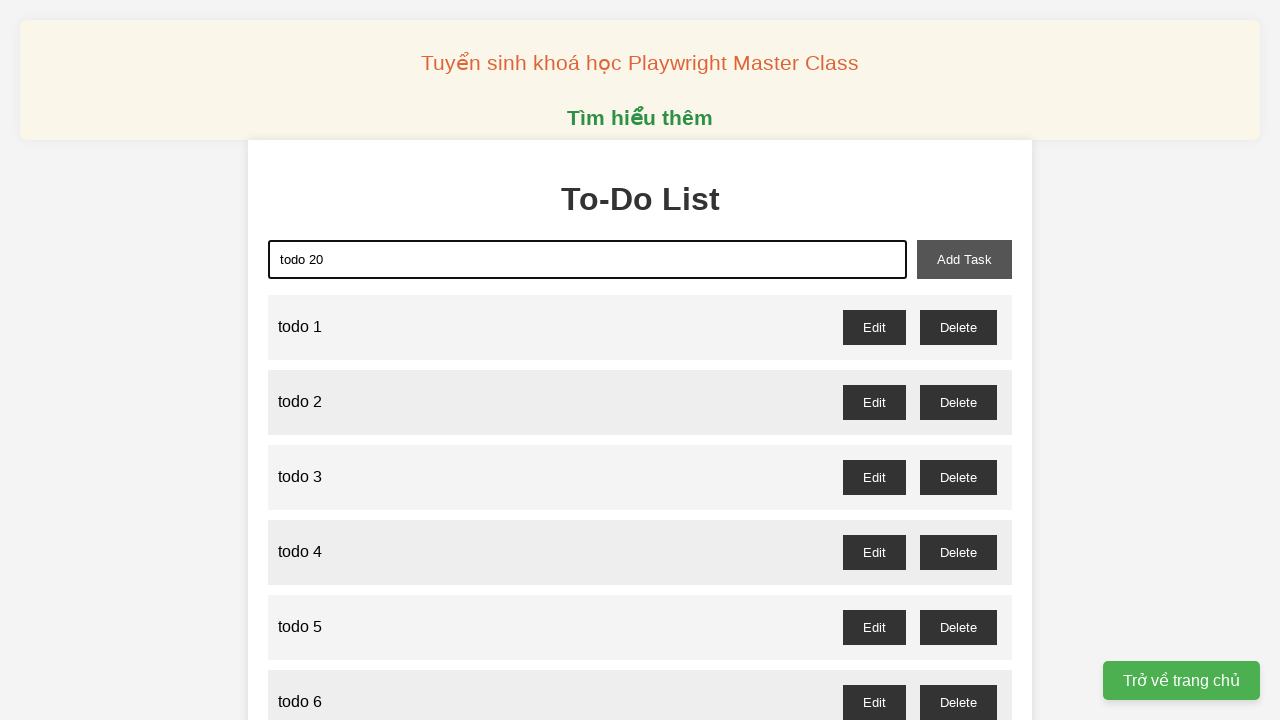

Clicked add-task button to add 'todo 20' at (964, 259) on xpath=//button[@id='add-task']
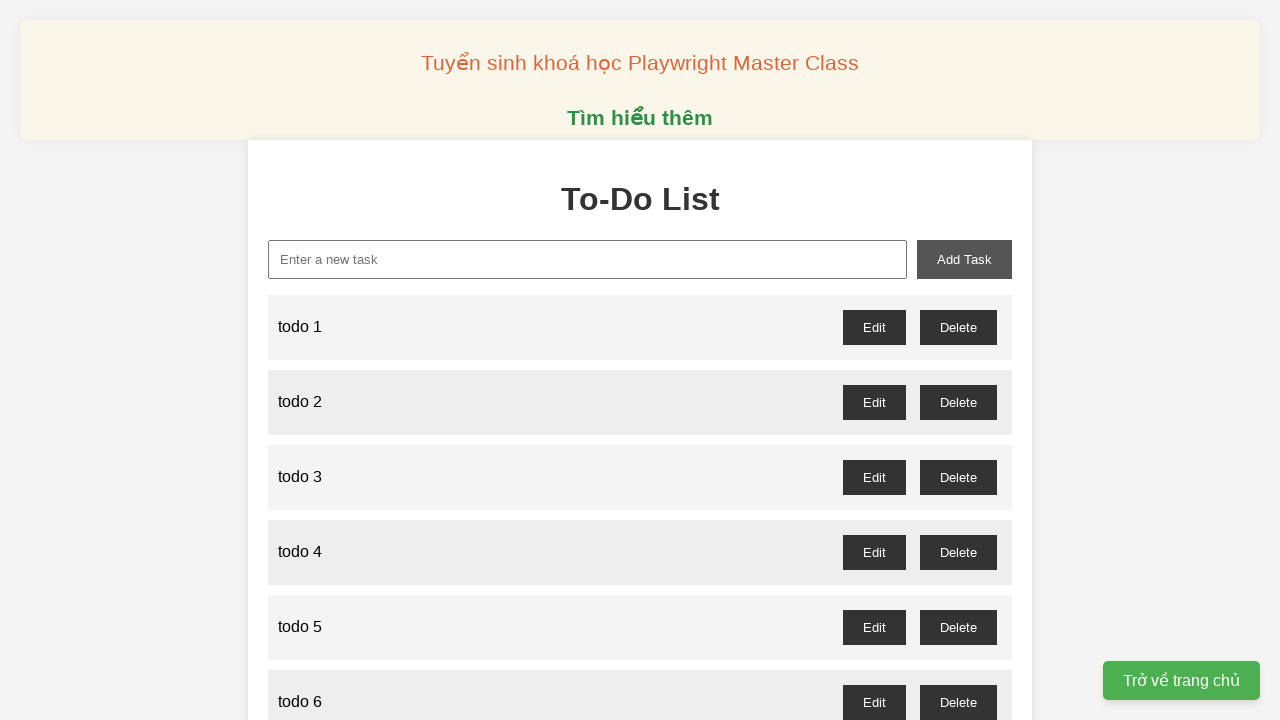

Filled new-task input field with 'todo 21' on xpath=//input[@id='new-task']
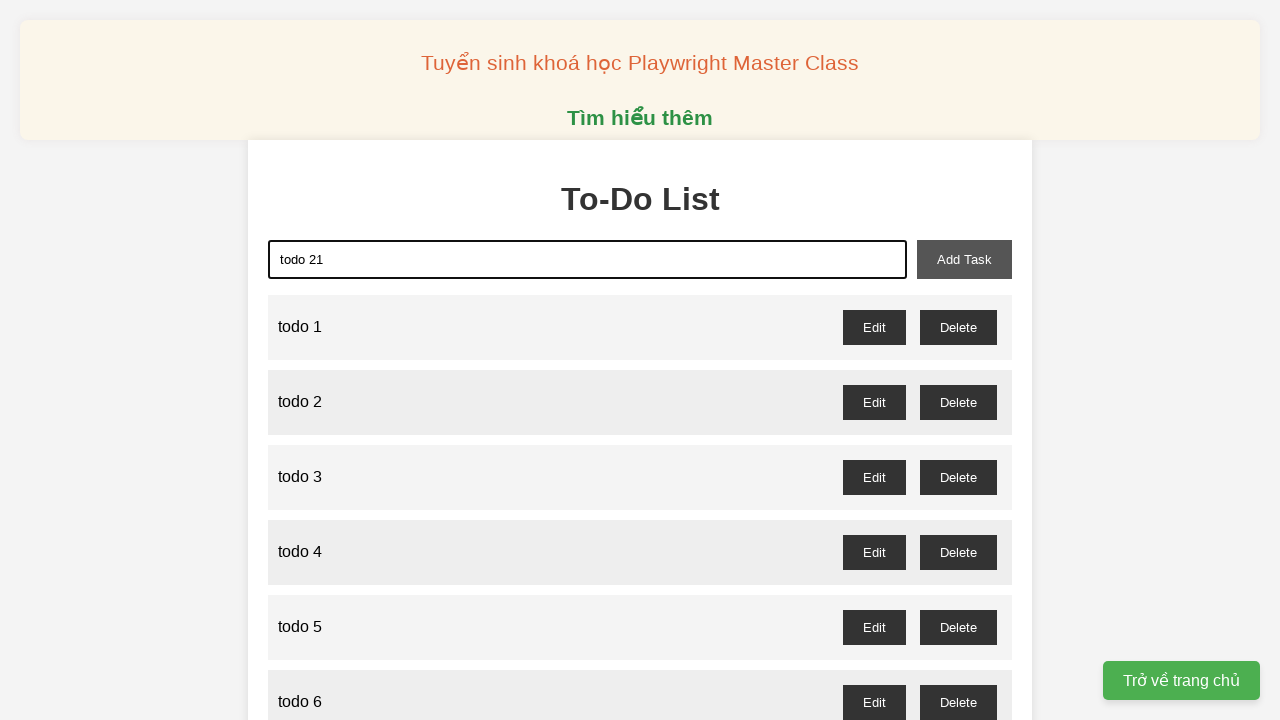

Clicked add-task button to add 'todo 21' at (964, 259) on xpath=//button[@id='add-task']
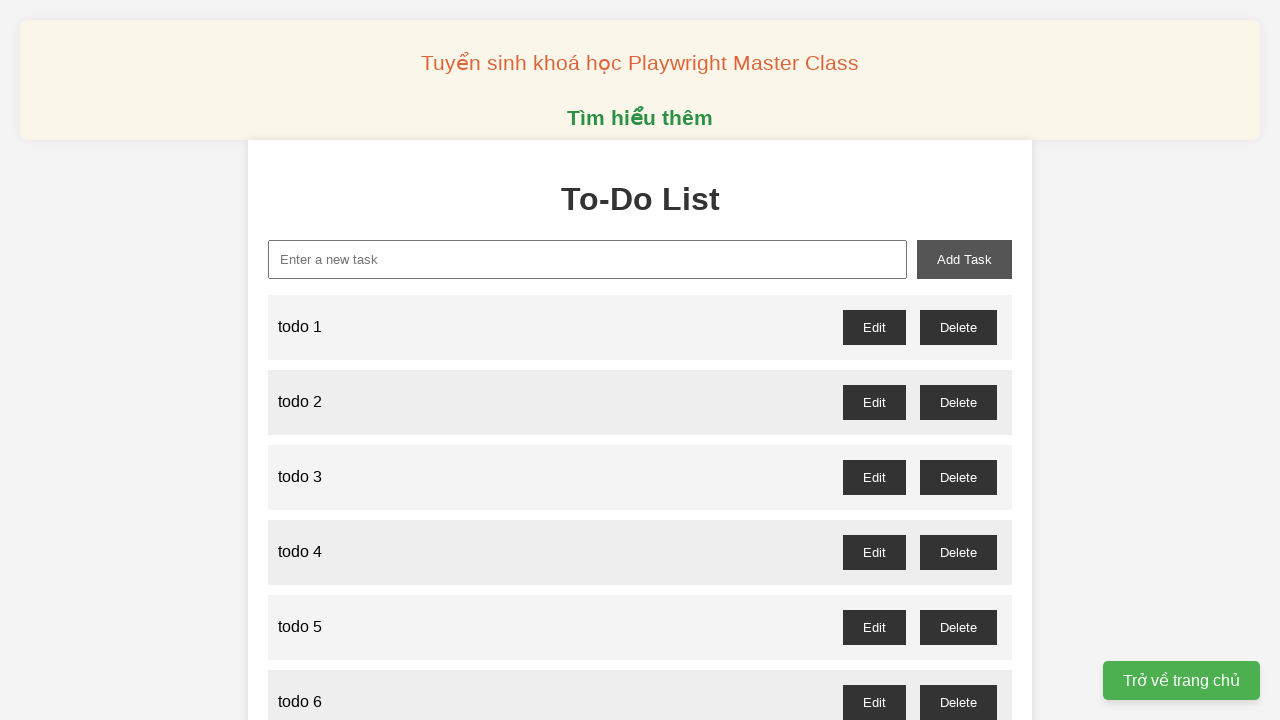

Filled new-task input field with 'todo 22' on xpath=//input[@id='new-task']
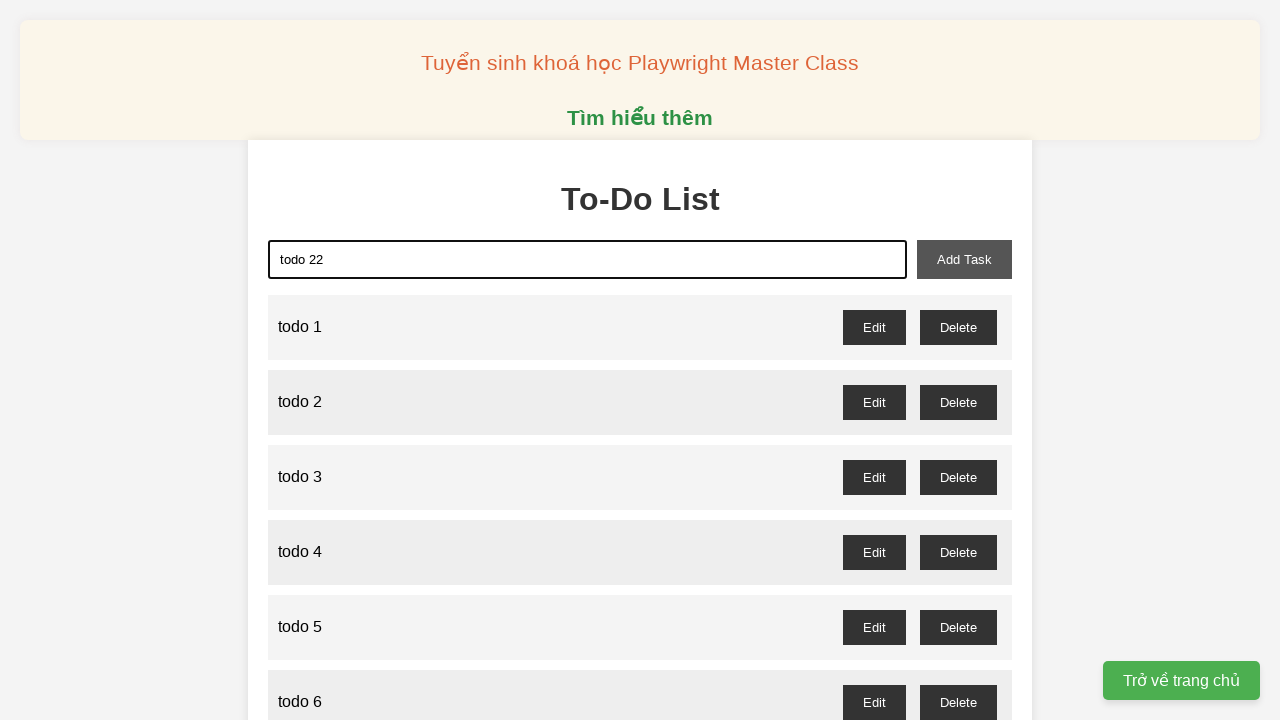

Clicked add-task button to add 'todo 22' at (964, 259) on xpath=//button[@id='add-task']
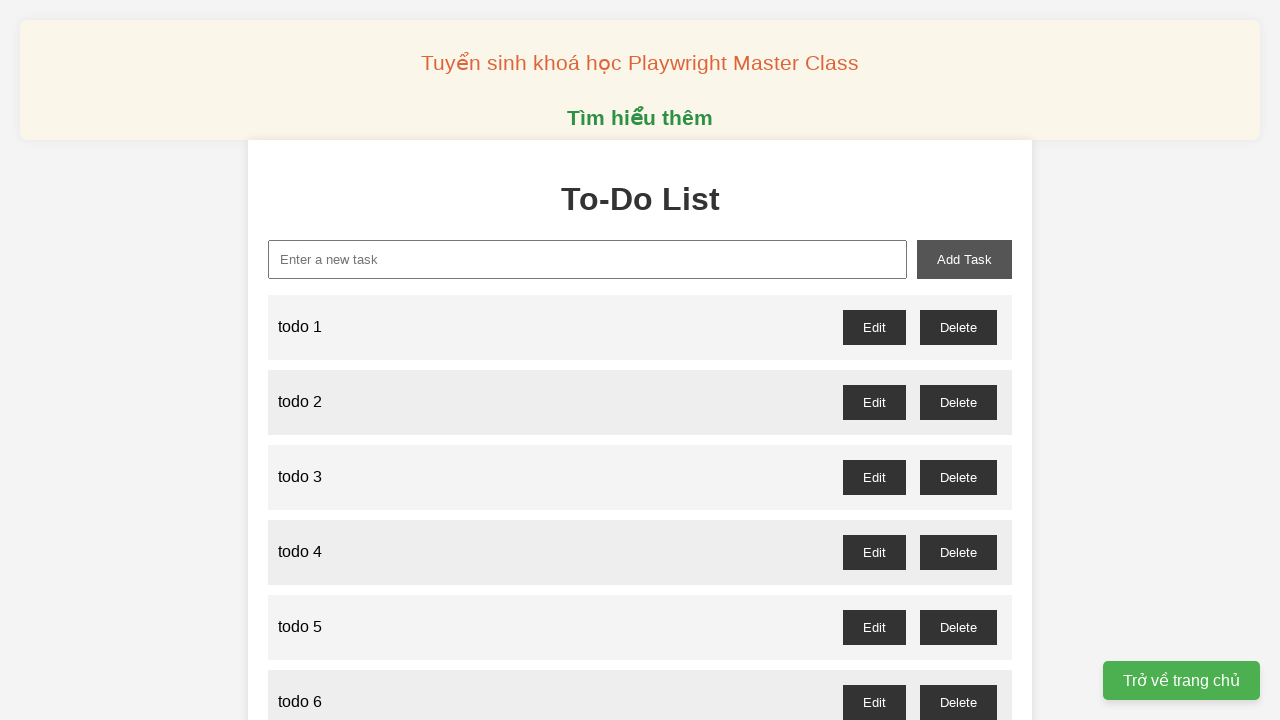

Filled new-task input field with 'todo 23' on xpath=//input[@id='new-task']
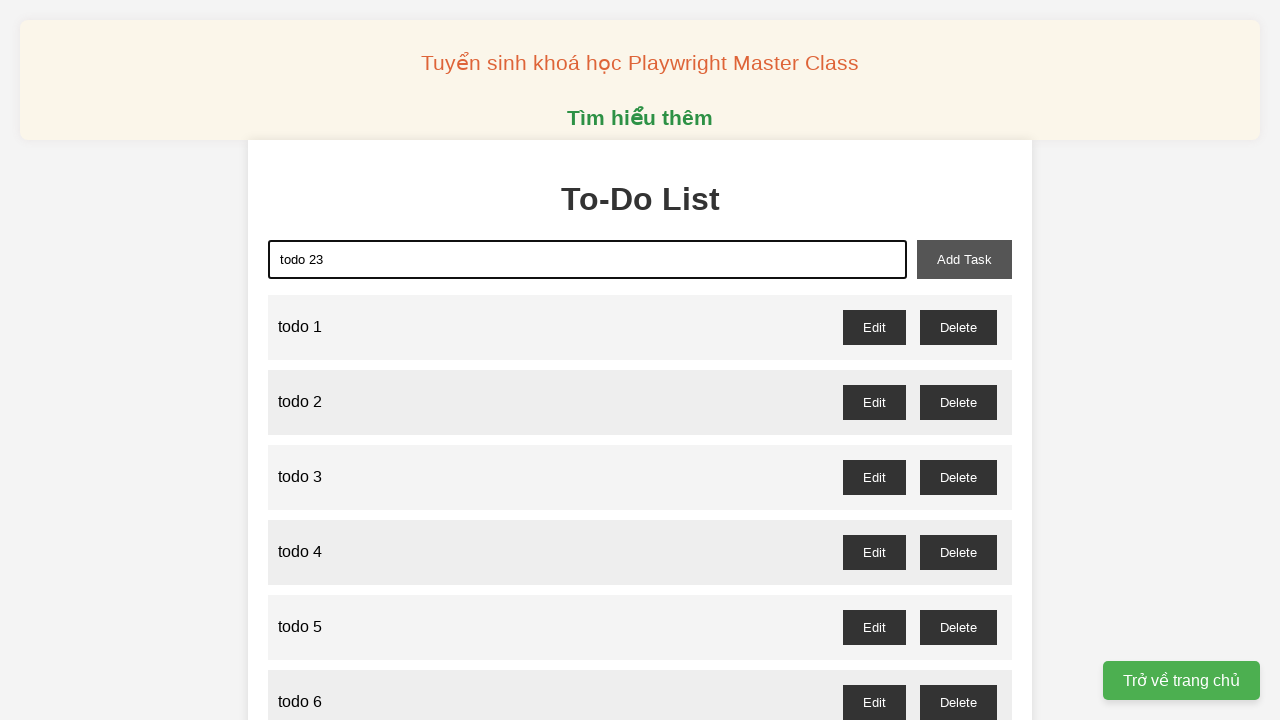

Clicked add-task button to add 'todo 23' at (964, 259) on xpath=//button[@id='add-task']
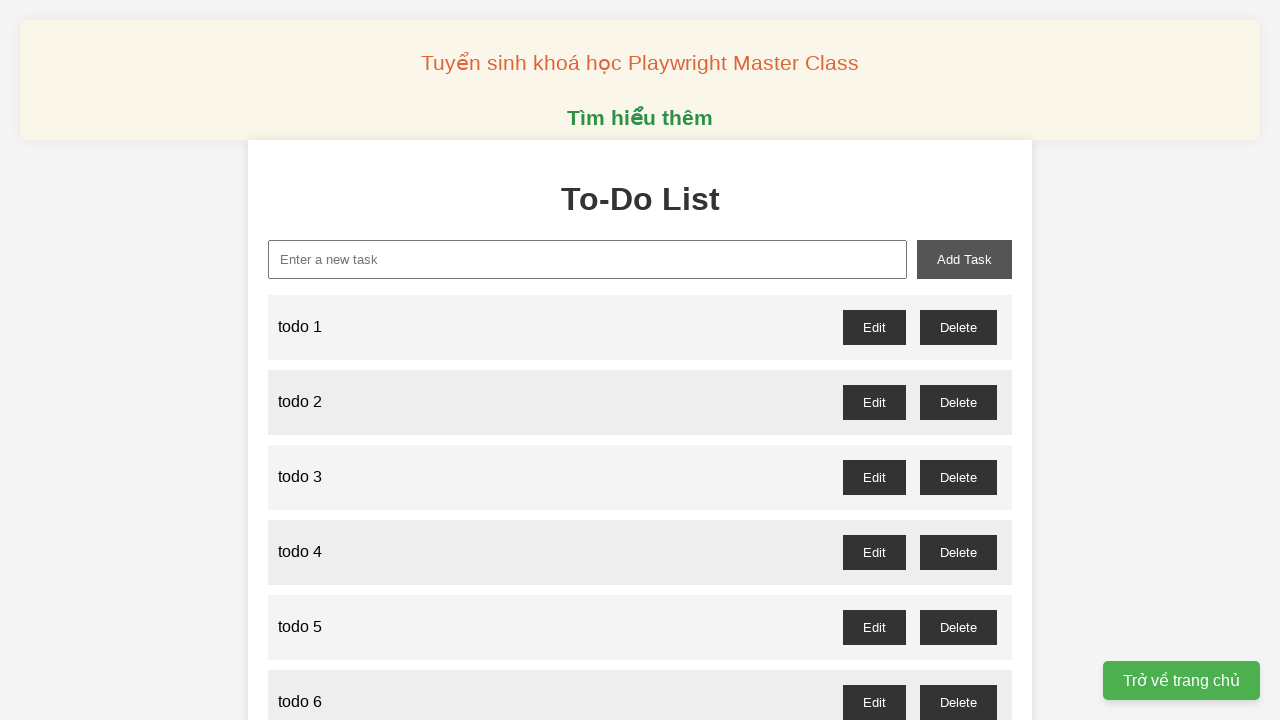

Filled new-task input field with 'todo 24' on xpath=//input[@id='new-task']
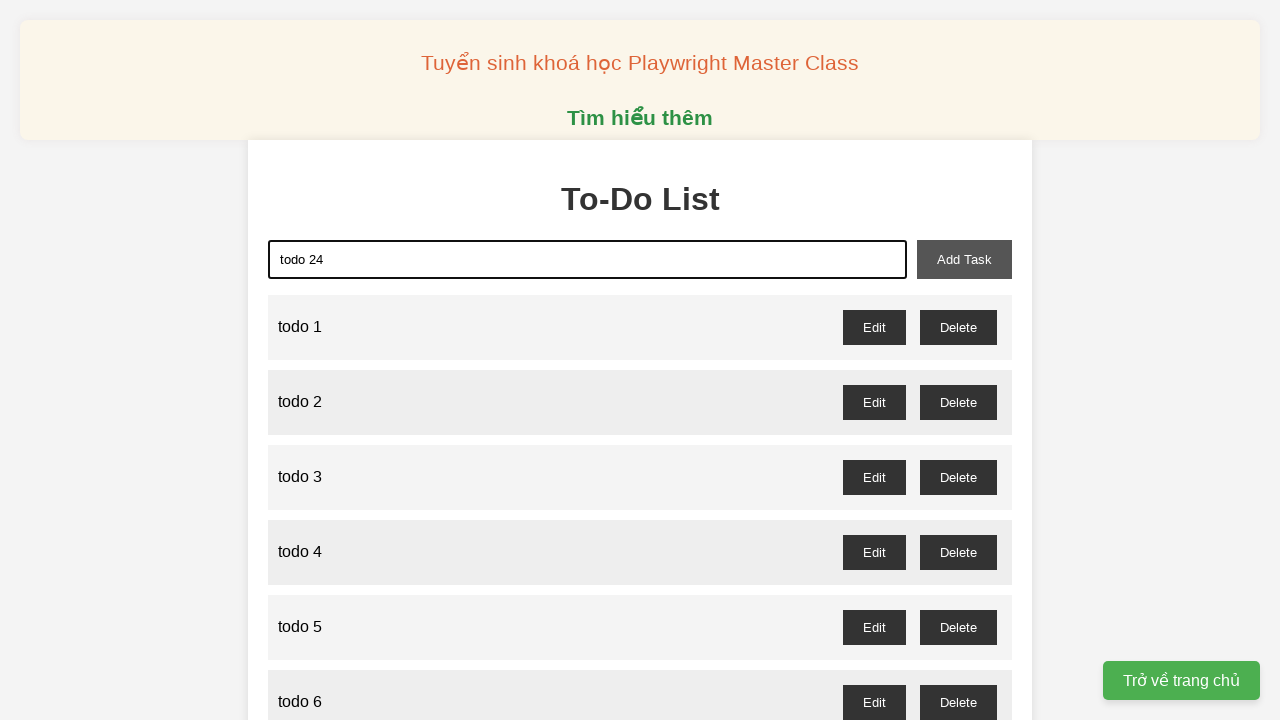

Clicked add-task button to add 'todo 24' at (964, 259) on xpath=//button[@id='add-task']
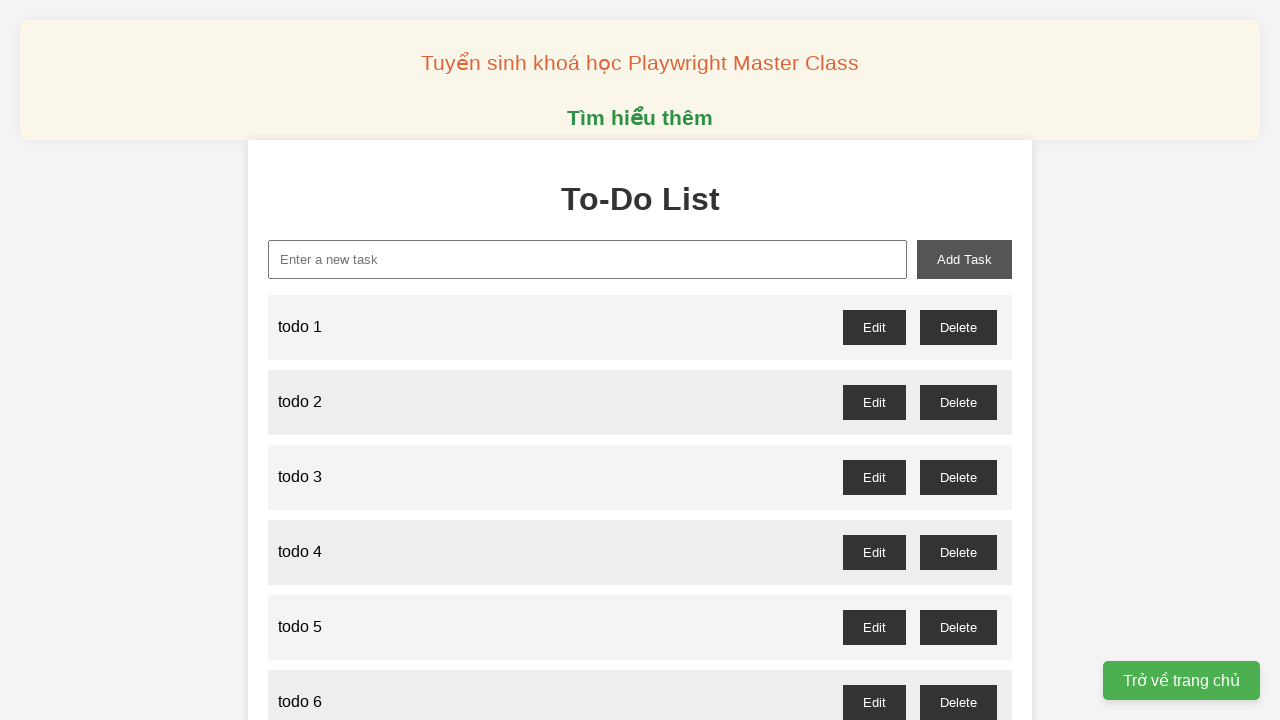

Filled new-task input field with 'todo 25' on xpath=//input[@id='new-task']
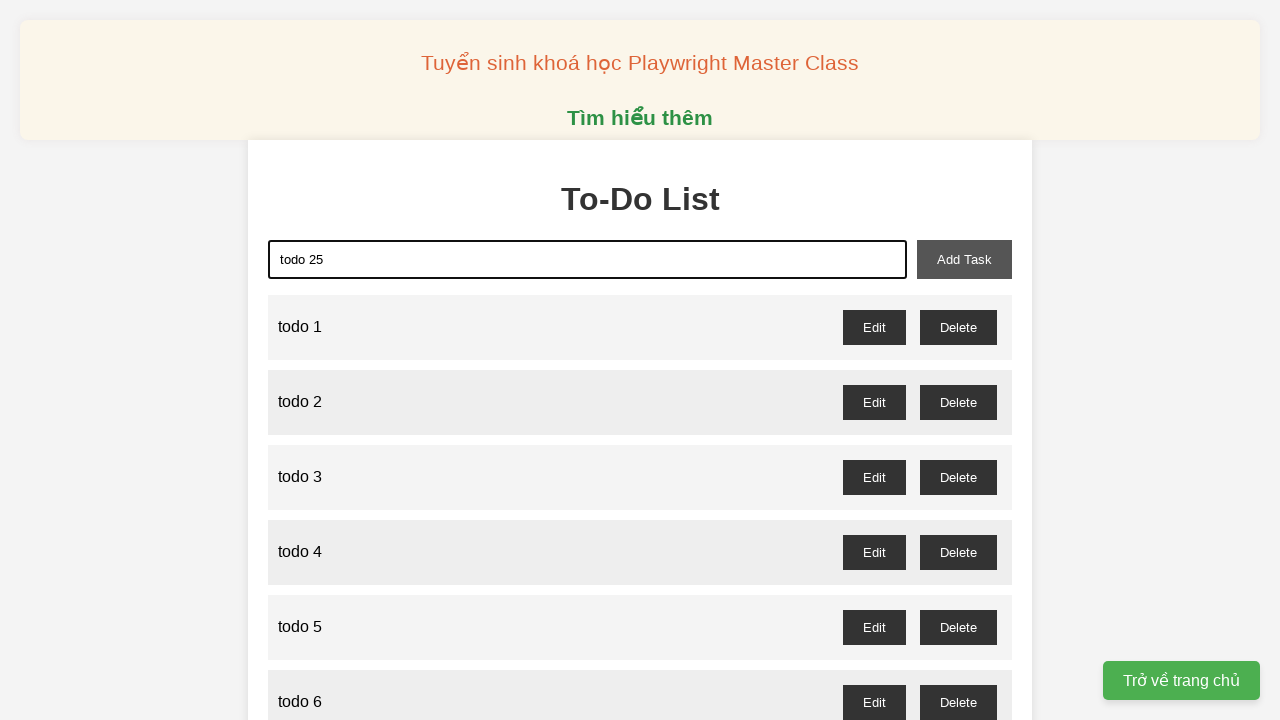

Clicked add-task button to add 'todo 25' at (964, 259) on xpath=//button[@id='add-task']
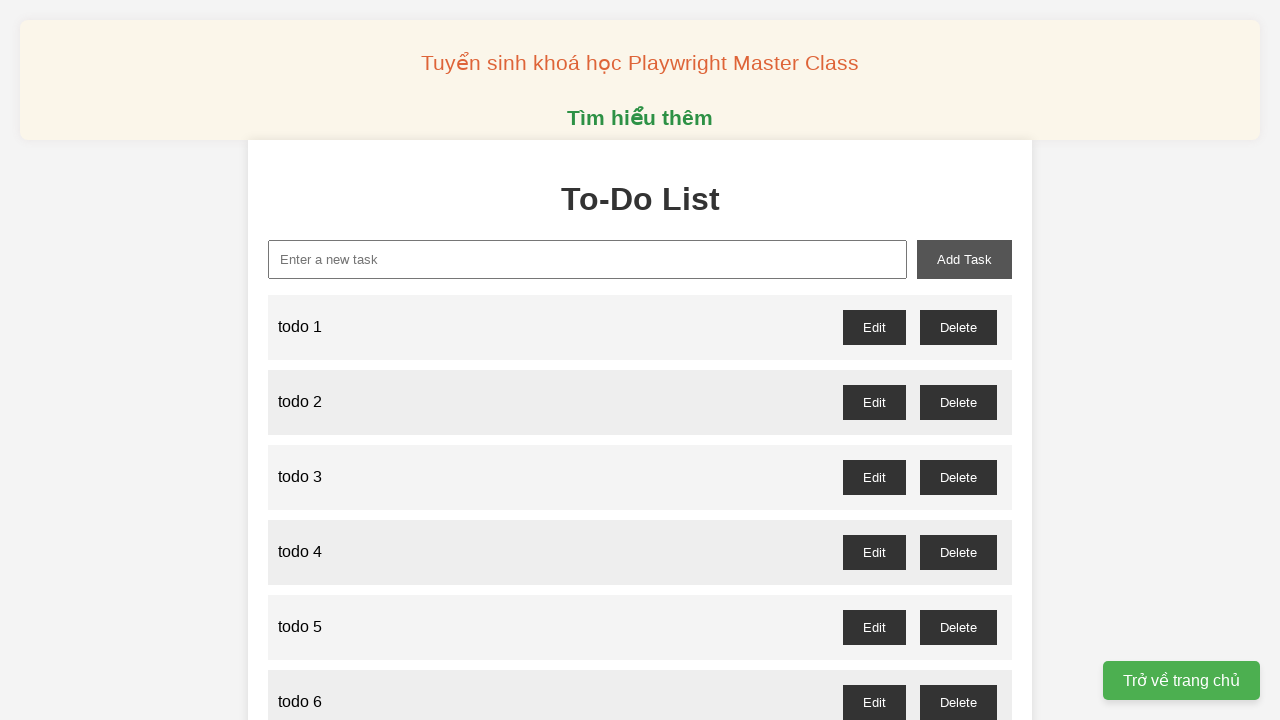

Filled new-task input field with 'todo 26' on xpath=//input[@id='new-task']
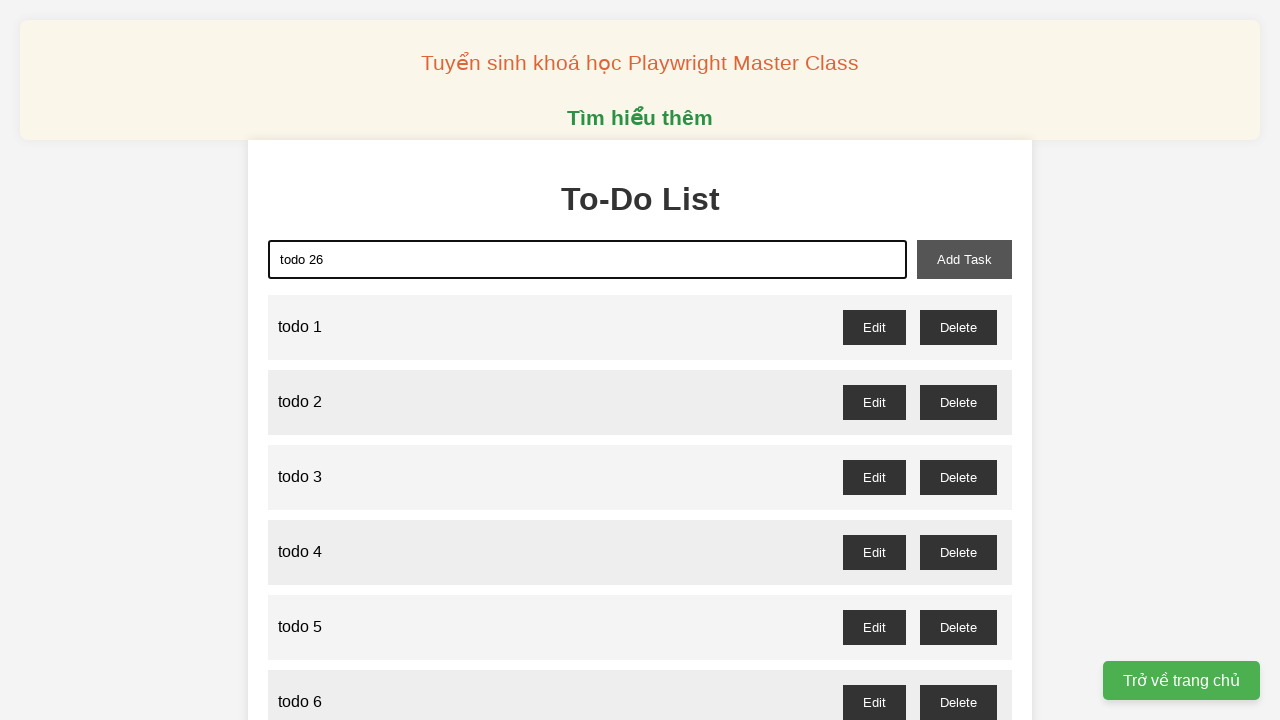

Clicked add-task button to add 'todo 26' at (964, 259) on xpath=//button[@id='add-task']
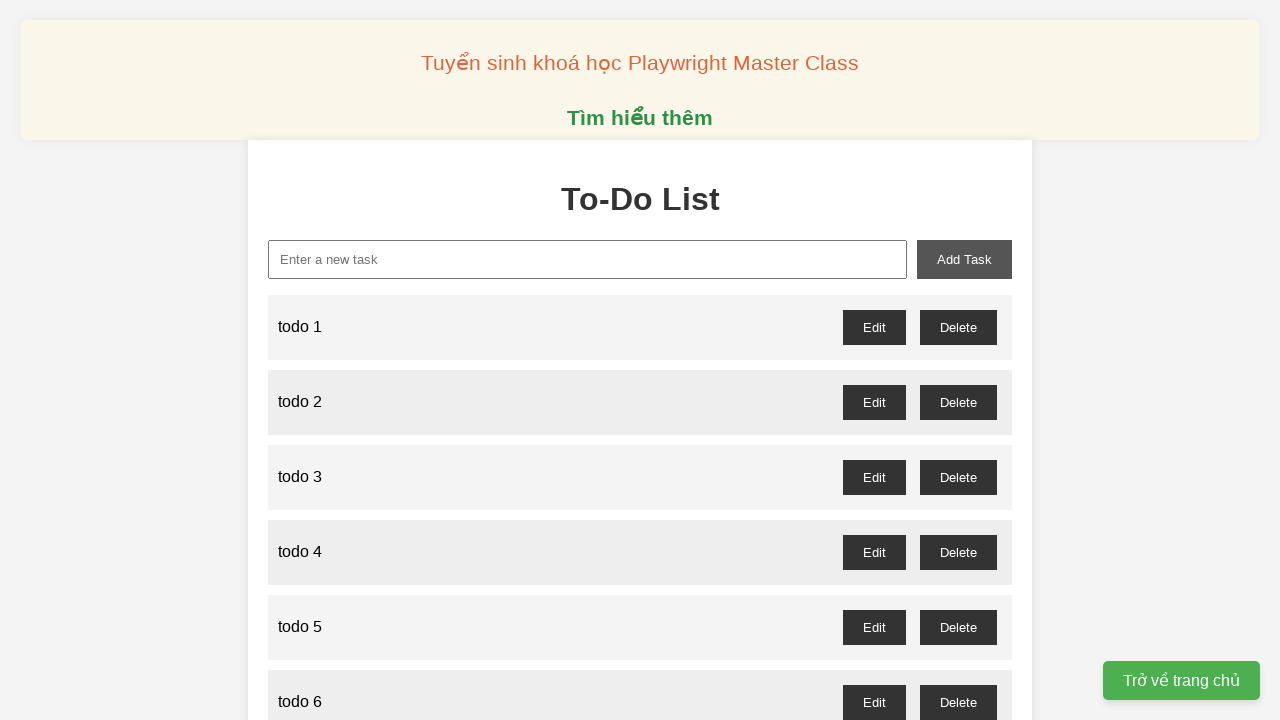

Filled new-task input field with 'todo 27' on xpath=//input[@id='new-task']
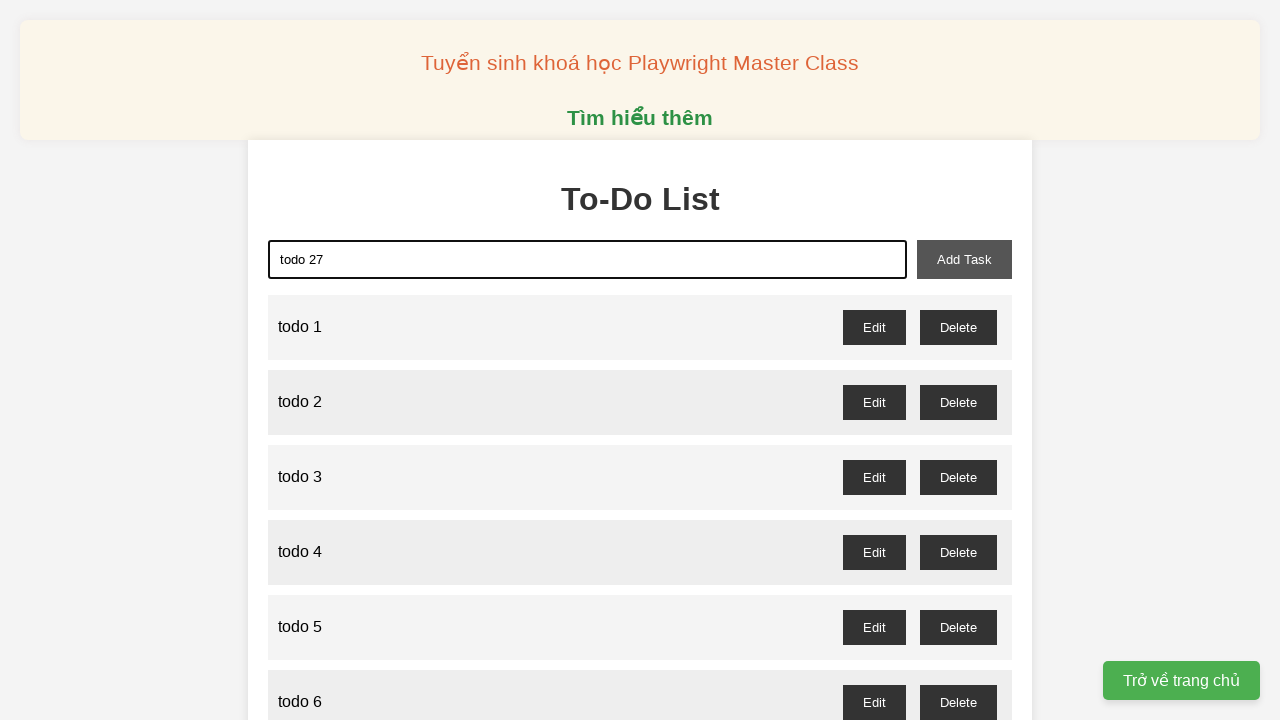

Clicked add-task button to add 'todo 27' at (964, 259) on xpath=//button[@id='add-task']
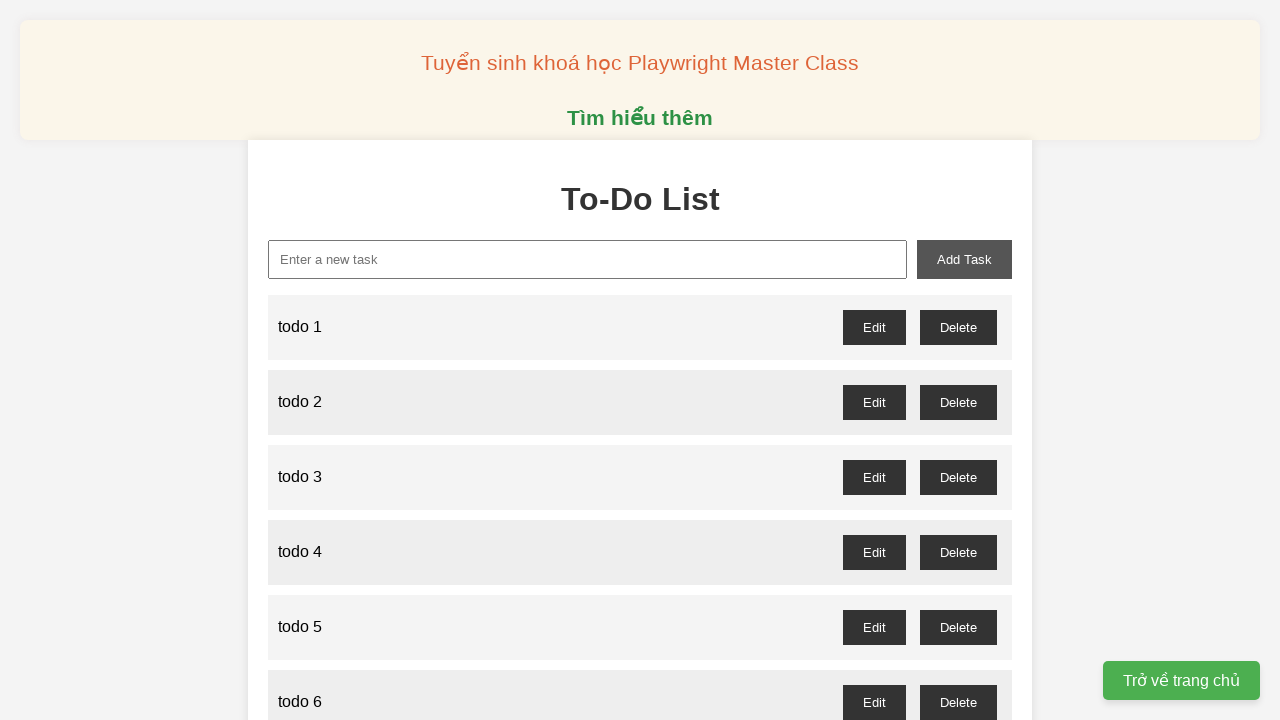

Filled new-task input field with 'todo 28' on xpath=//input[@id='new-task']
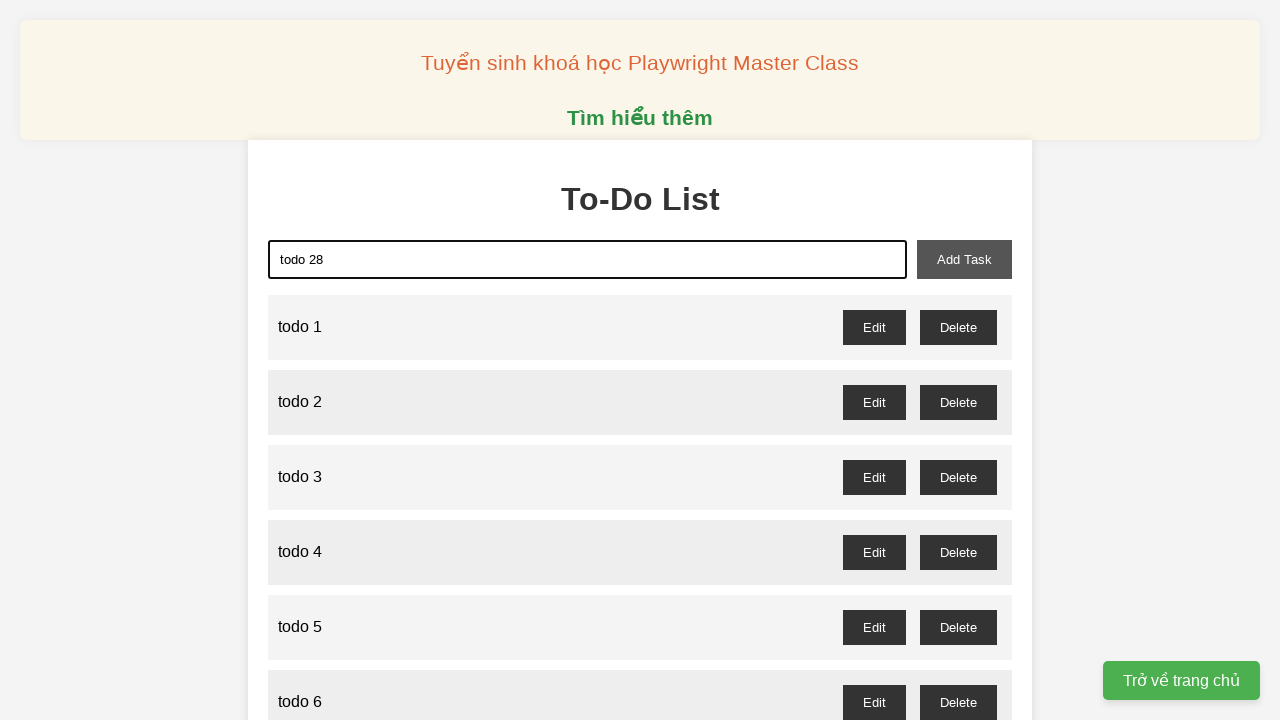

Clicked add-task button to add 'todo 28' at (964, 259) on xpath=//button[@id='add-task']
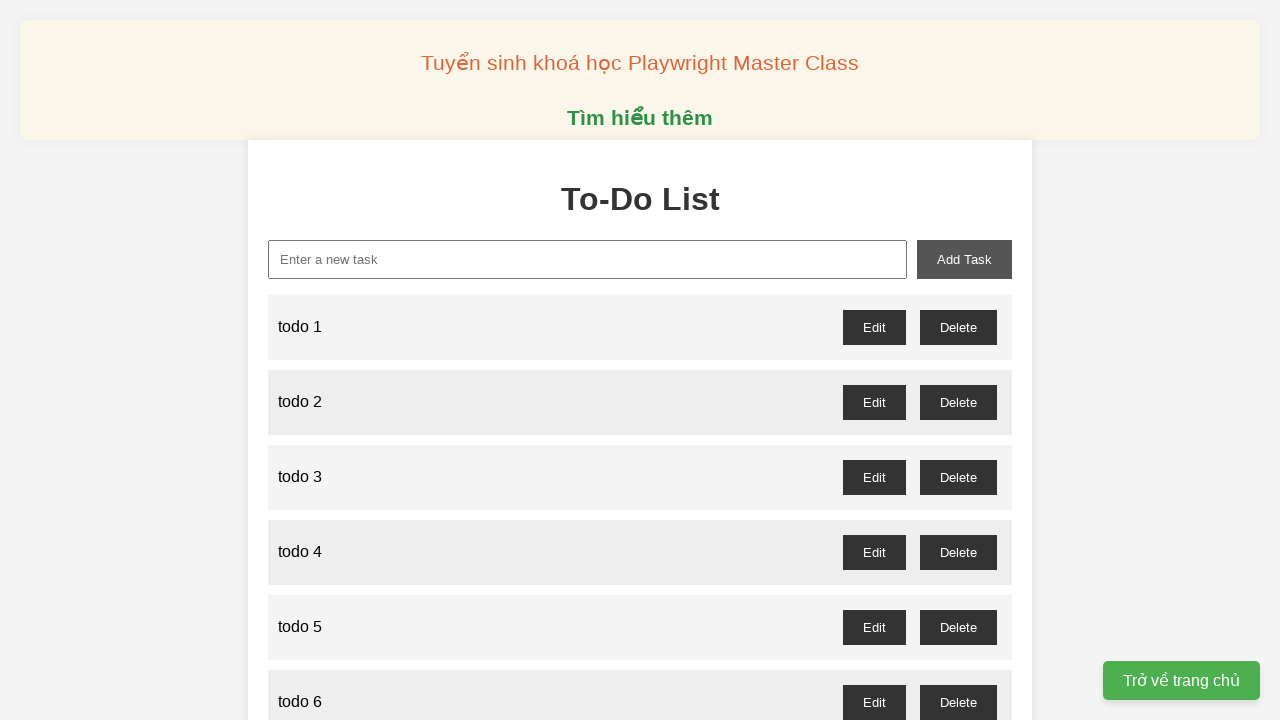

Filled new-task input field with 'todo 29' on xpath=//input[@id='new-task']
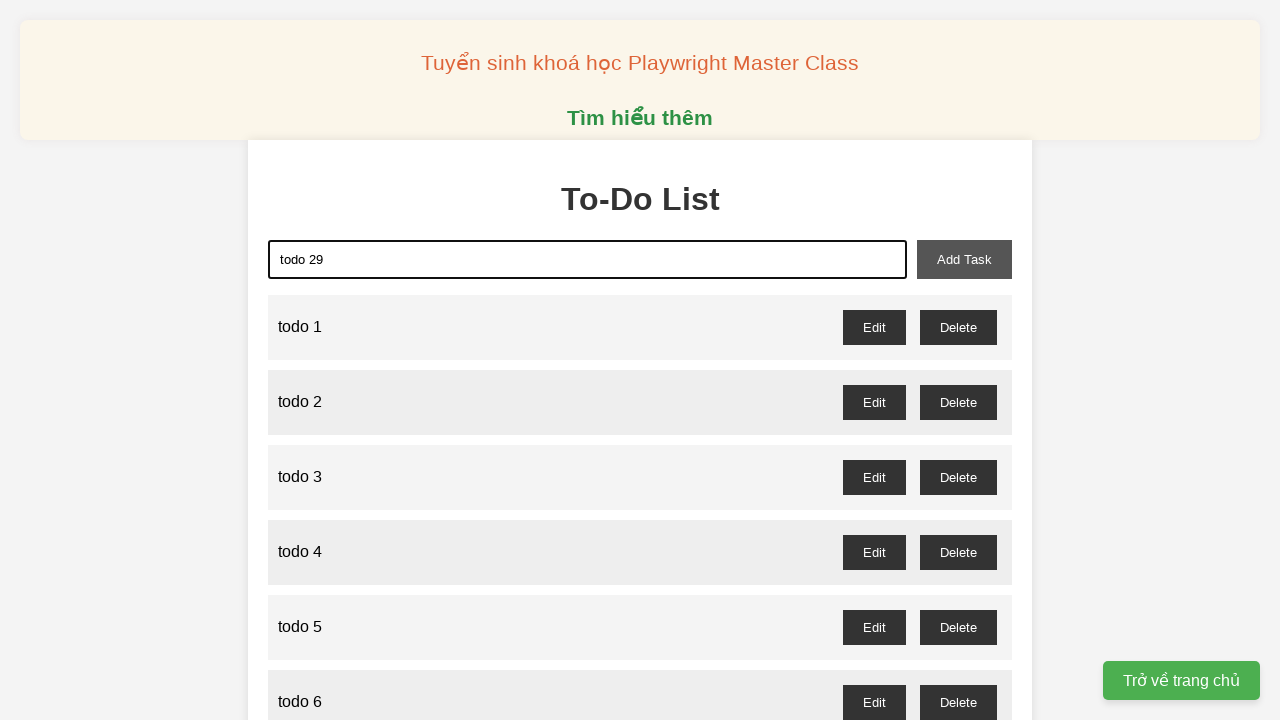

Clicked add-task button to add 'todo 29' at (964, 259) on xpath=//button[@id='add-task']
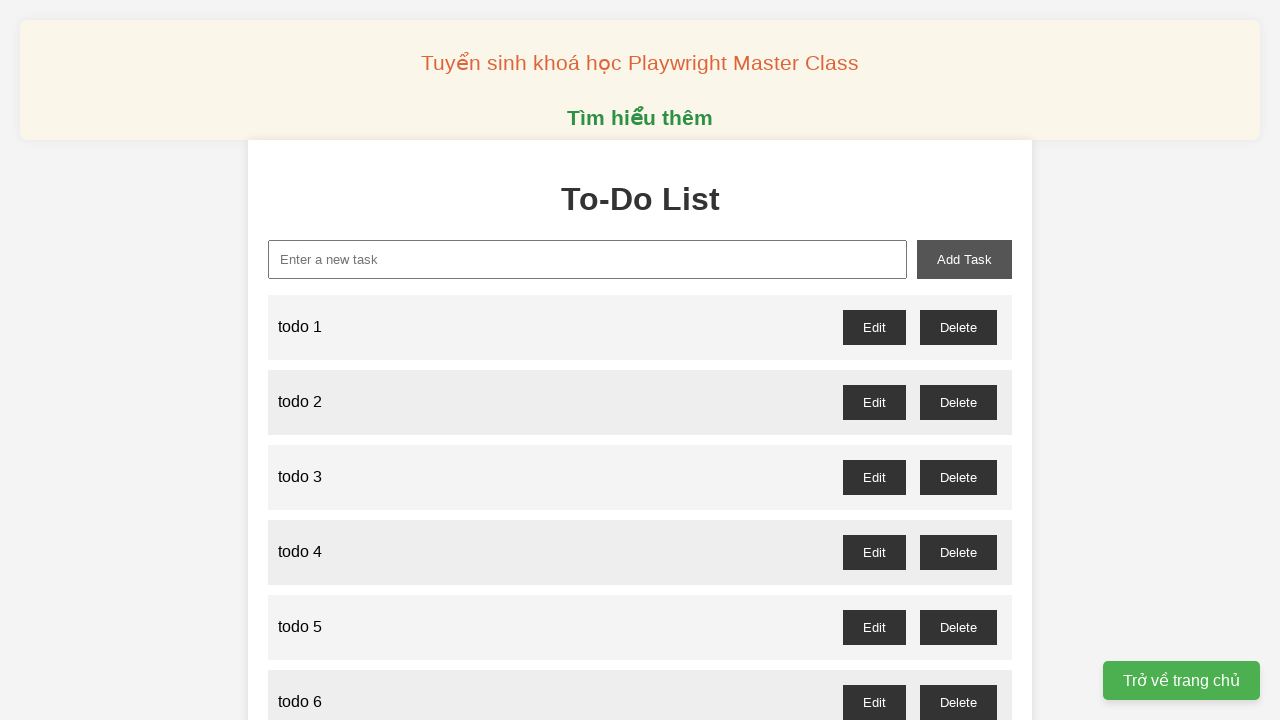

Filled new-task input field with 'todo 30' on xpath=//input[@id='new-task']
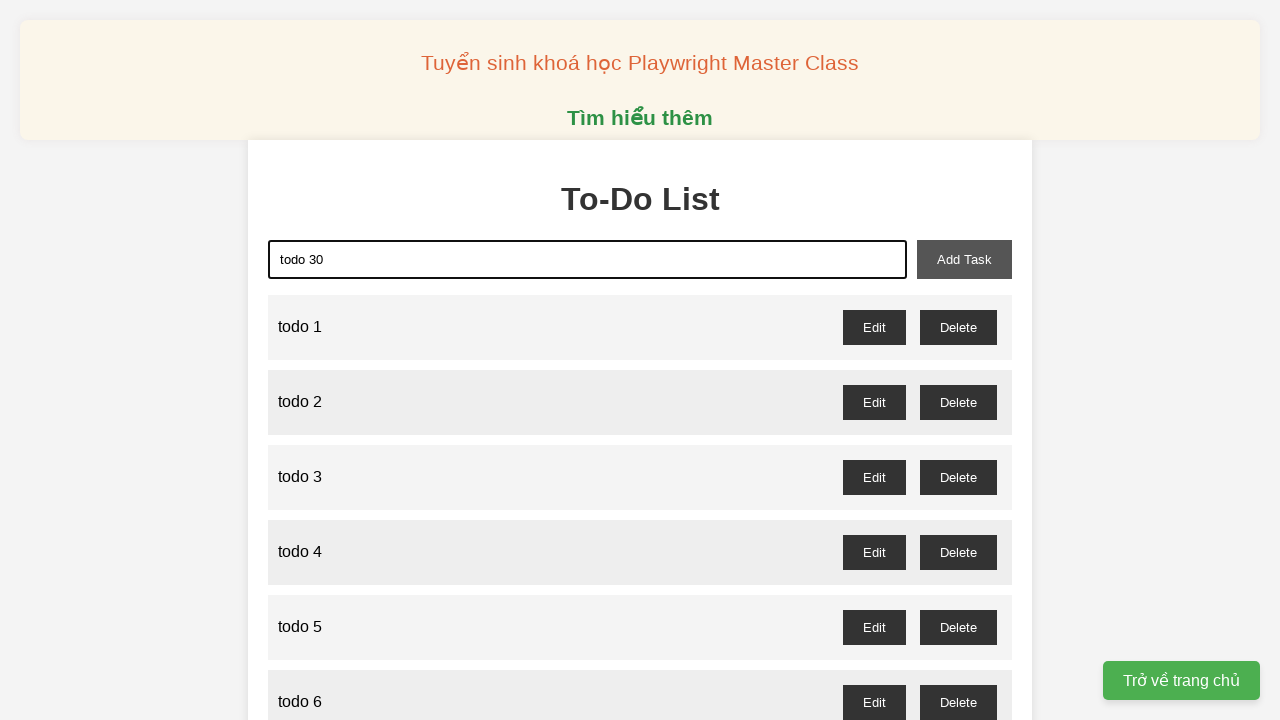

Clicked add-task button to add 'todo 30' at (964, 259) on xpath=//button[@id='add-task']
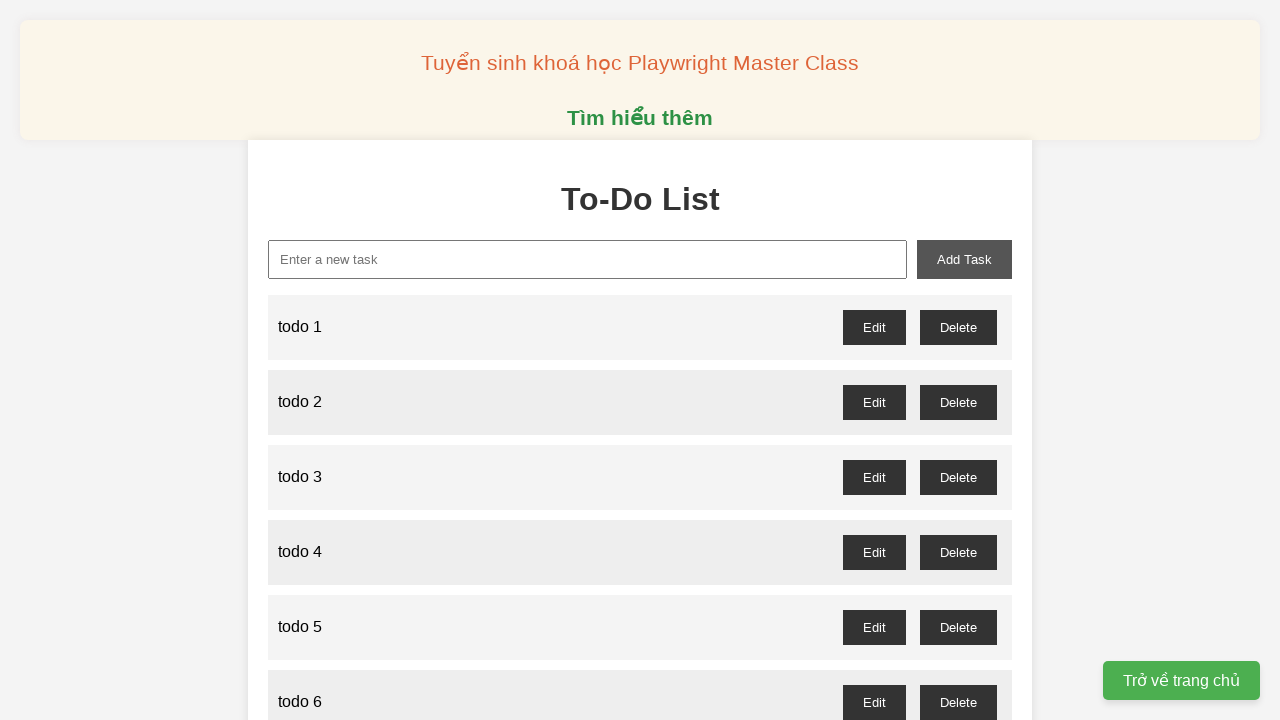

Filled new-task input field with 'todo 31' on xpath=//input[@id='new-task']
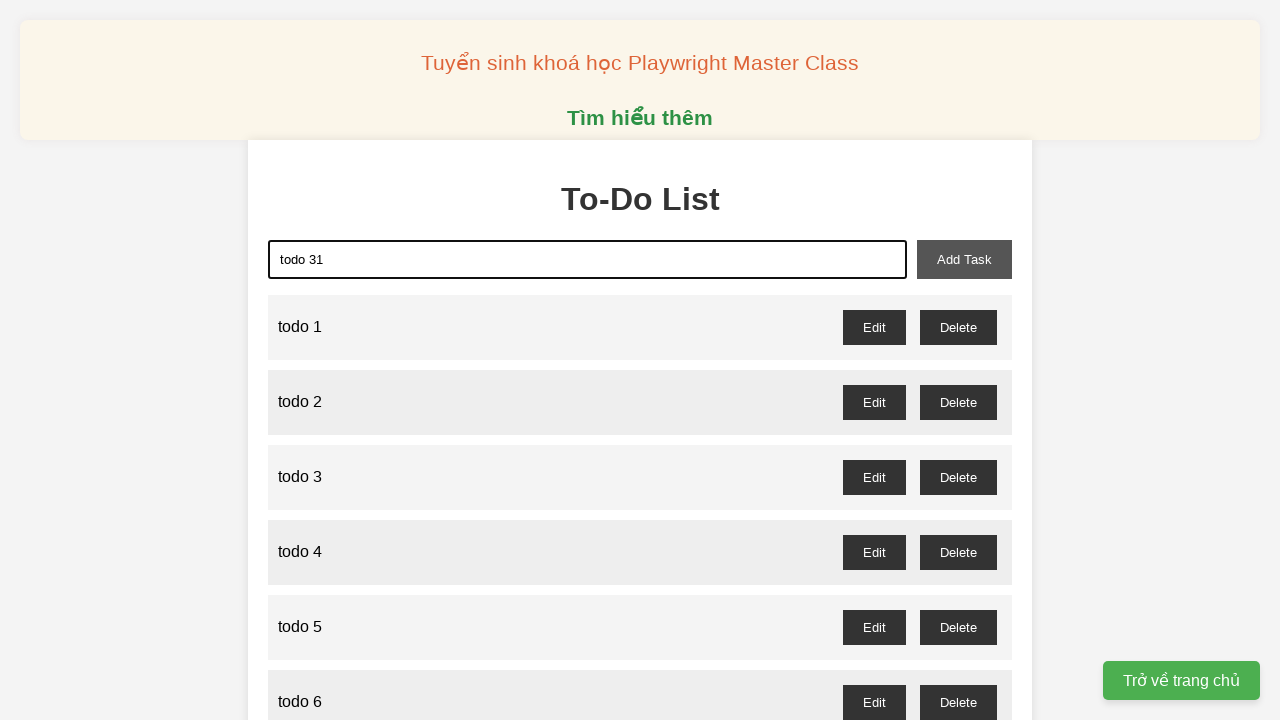

Clicked add-task button to add 'todo 31' at (964, 259) on xpath=//button[@id='add-task']
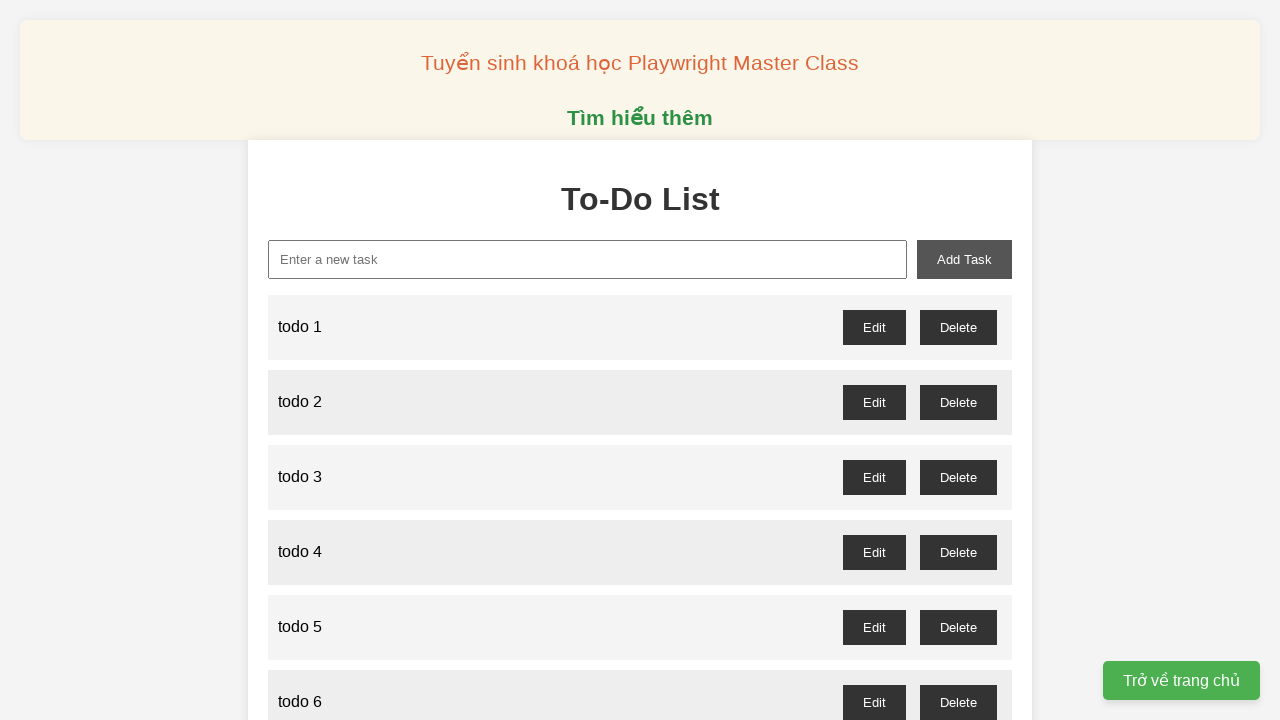

Filled new-task input field with 'todo 32' on xpath=//input[@id='new-task']
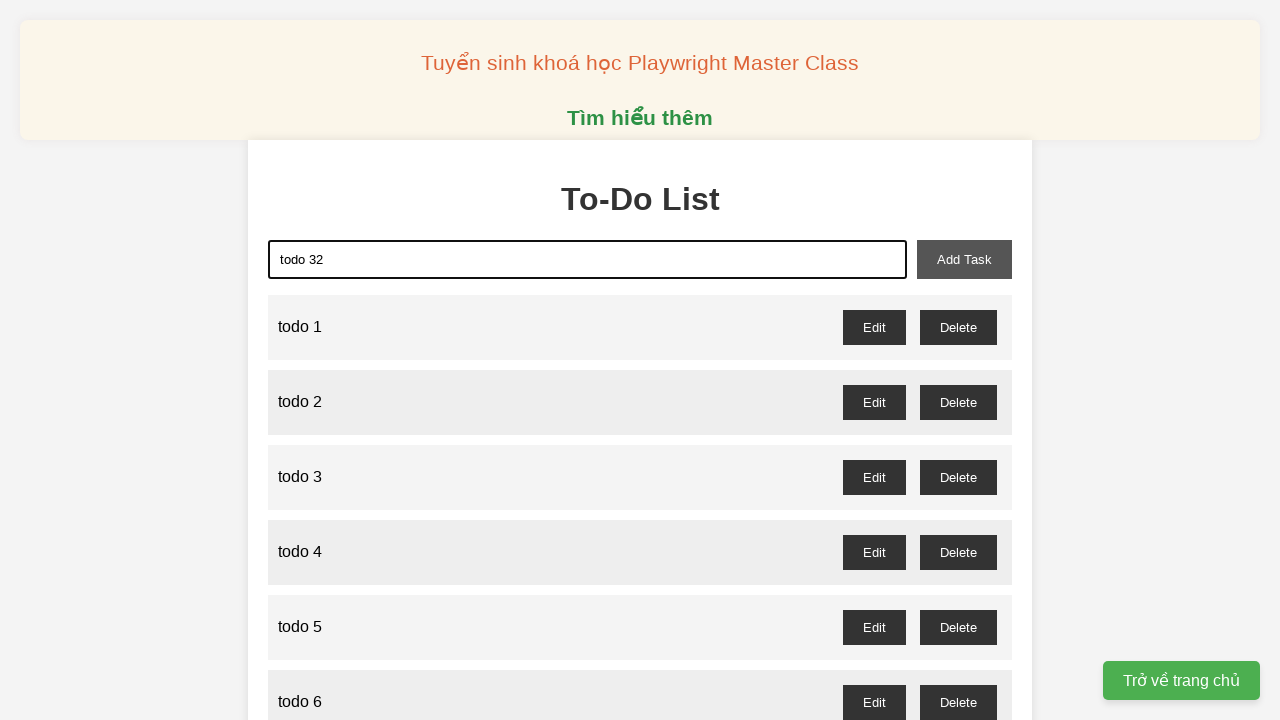

Clicked add-task button to add 'todo 32' at (964, 259) on xpath=//button[@id='add-task']
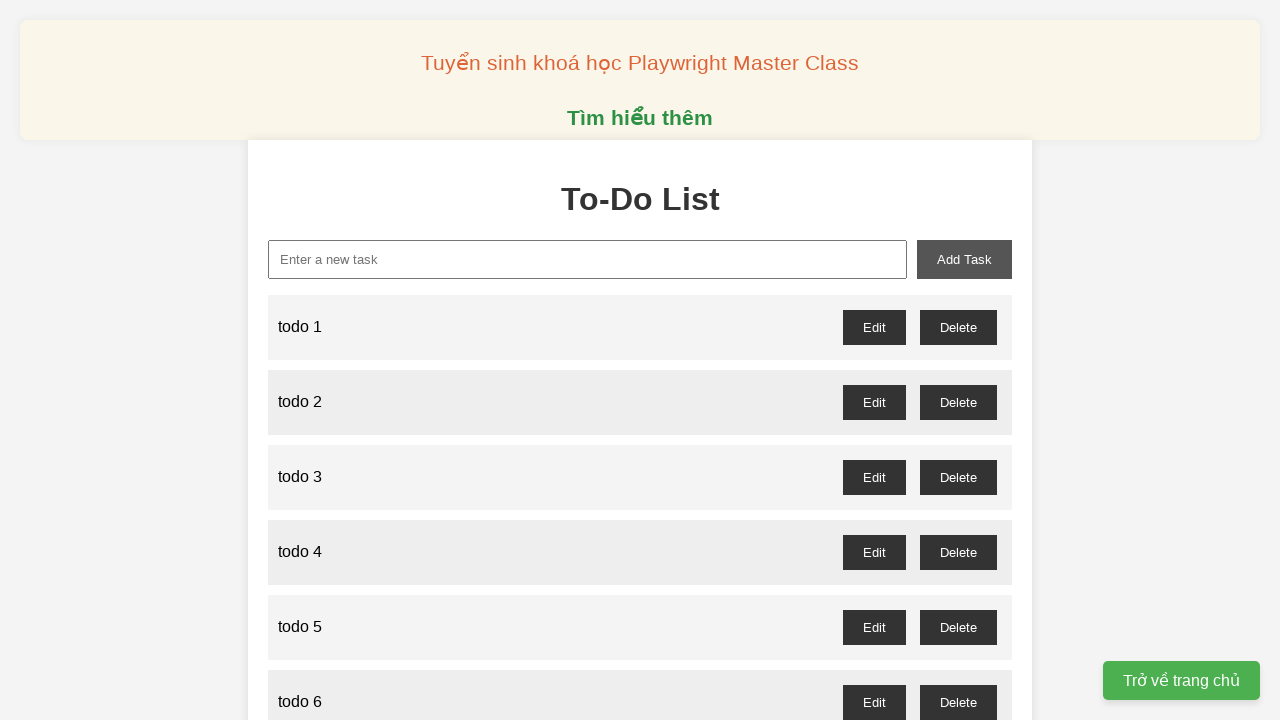

Filled new-task input field with 'todo 33' on xpath=//input[@id='new-task']
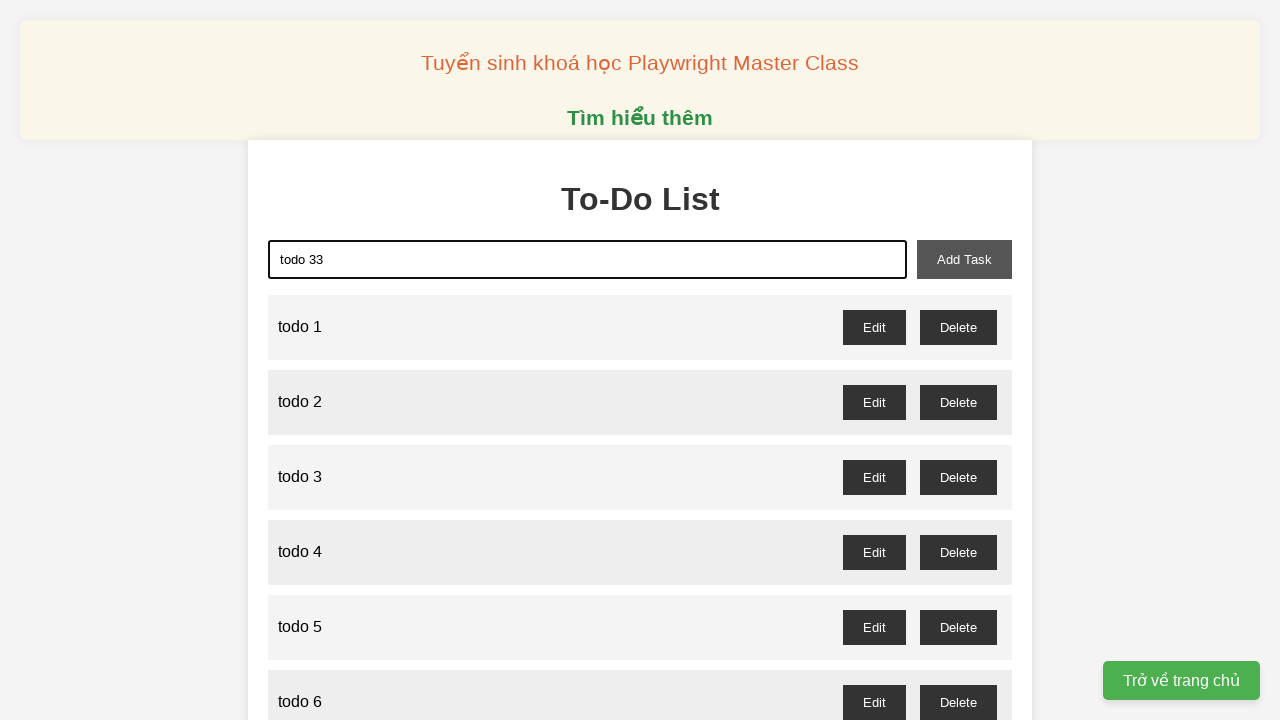

Clicked add-task button to add 'todo 33' at (964, 259) on xpath=//button[@id='add-task']
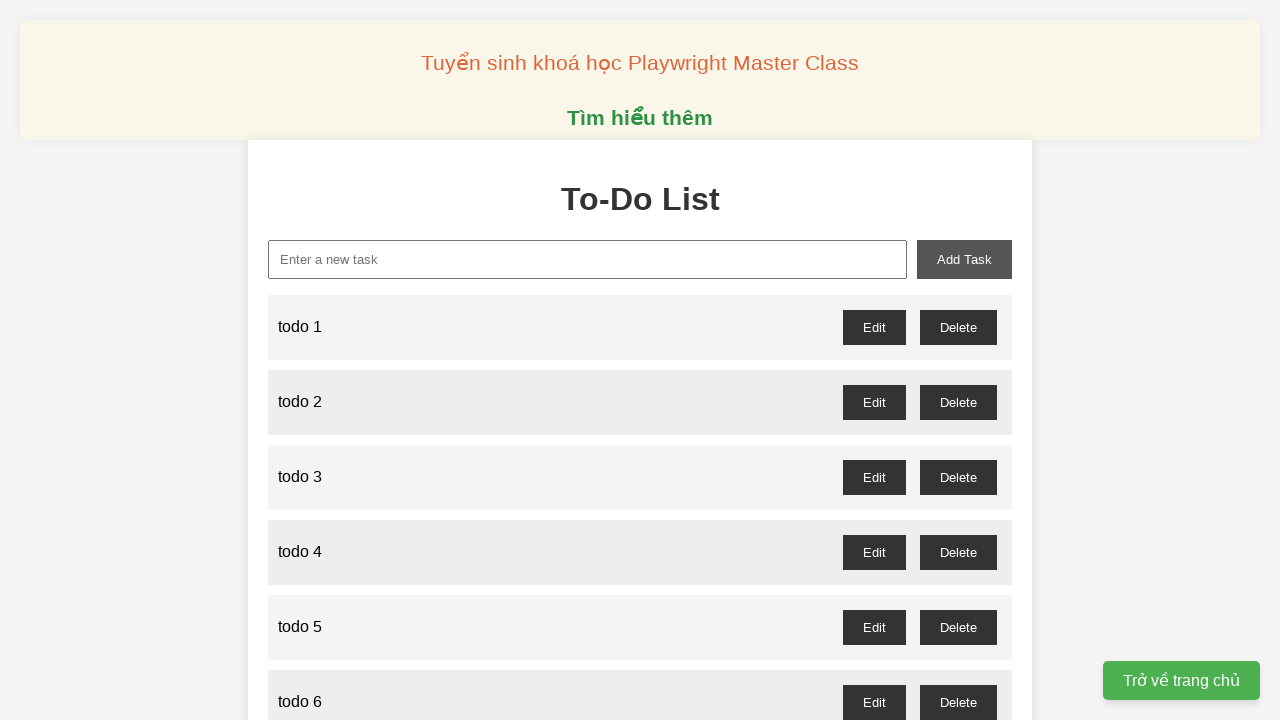

Filled new-task input field with 'todo 34' on xpath=//input[@id='new-task']
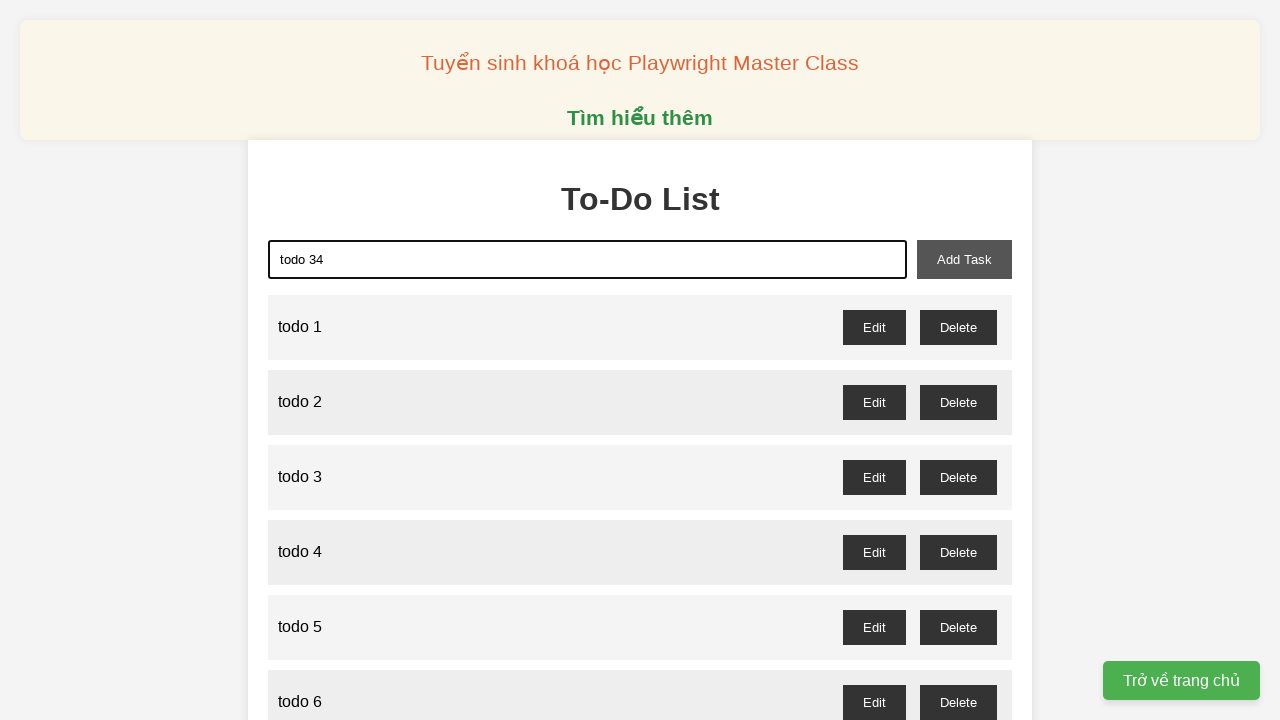

Clicked add-task button to add 'todo 34' at (964, 259) on xpath=//button[@id='add-task']
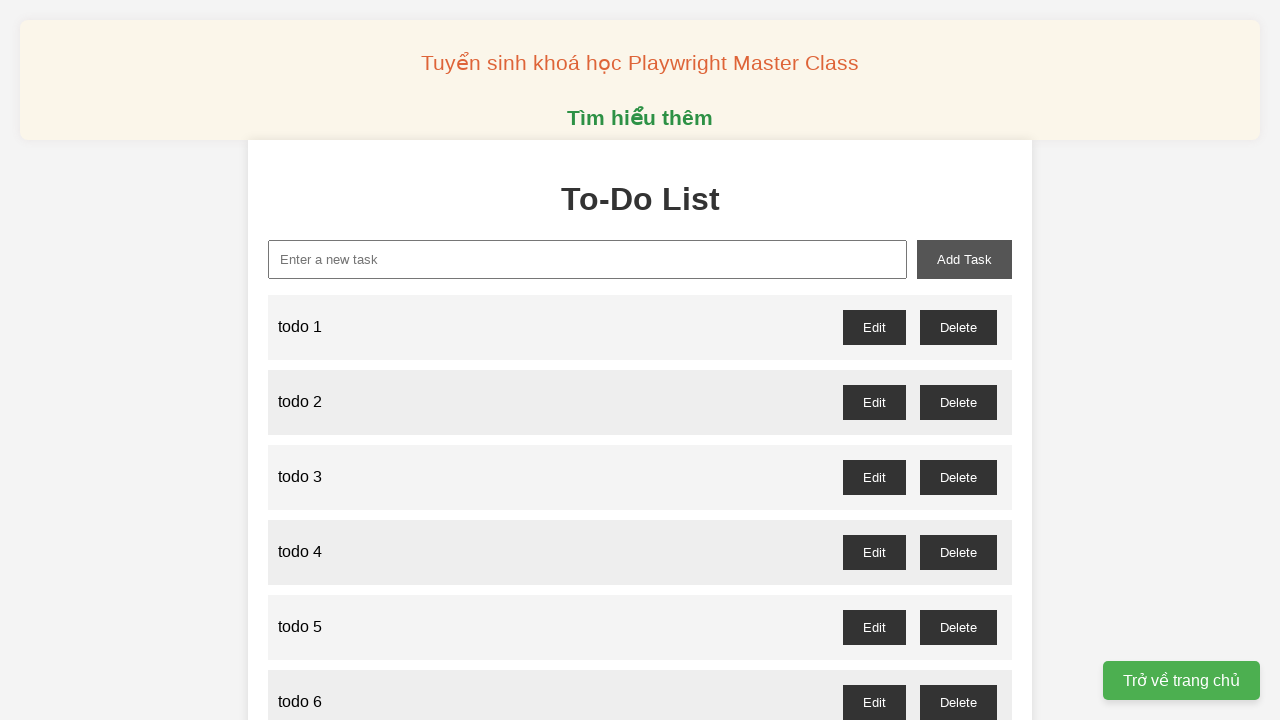

Filled new-task input field with 'todo 35' on xpath=//input[@id='new-task']
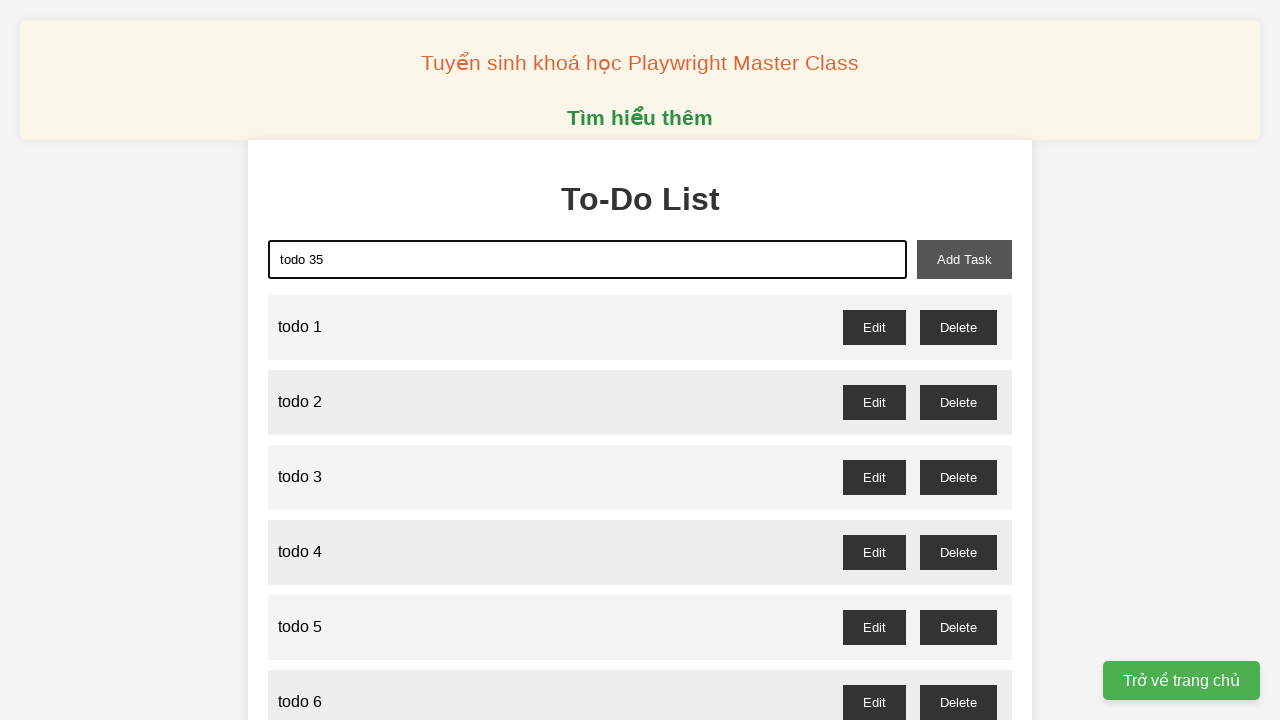

Clicked add-task button to add 'todo 35' at (964, 259) on xpath=//button[@id='add-task']
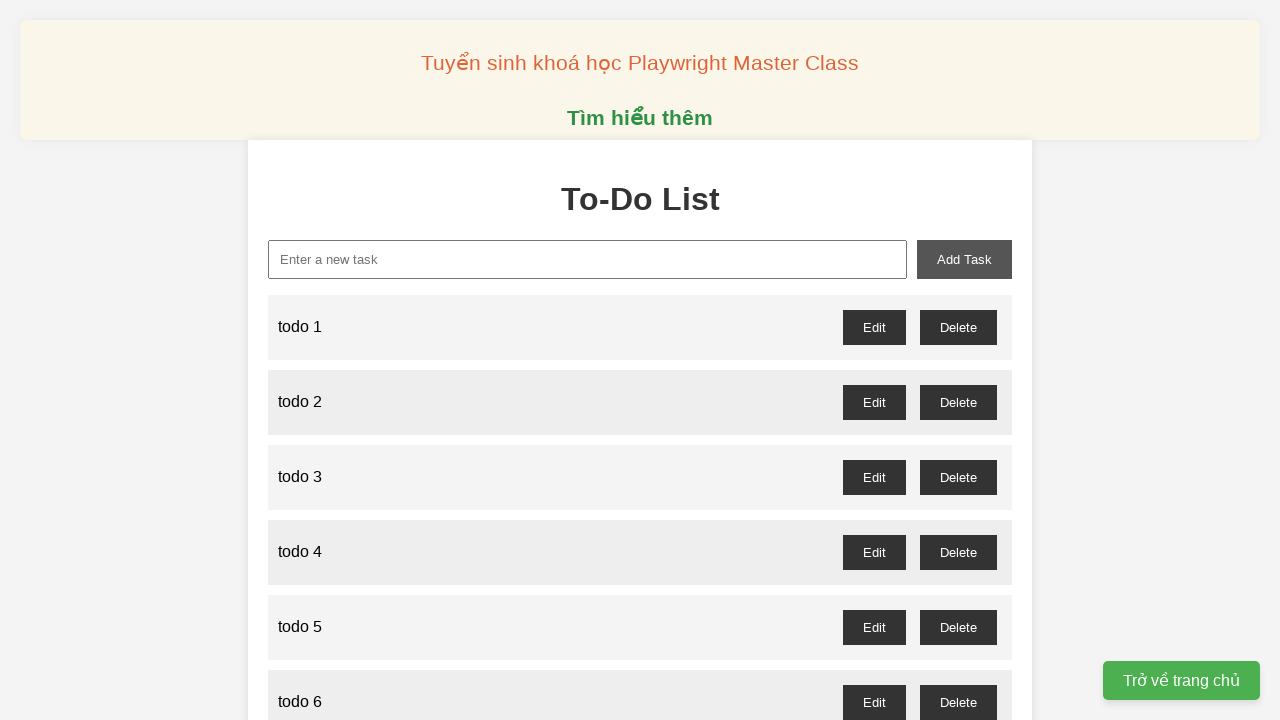

Filled new-task input field with 'todo 36' on xpath=//input[@id='new-task']
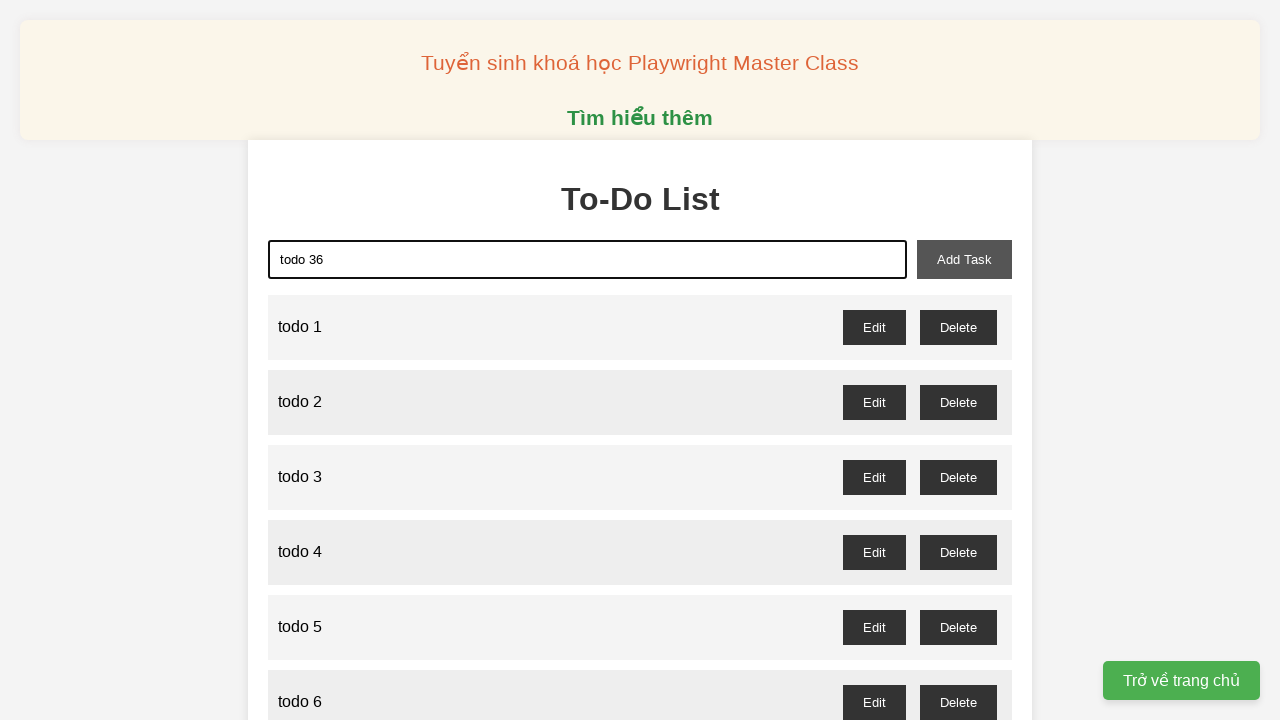

Clicked add-task button to add 'todo 36' at (964, 259) on xpath=//button[@id='add-task']
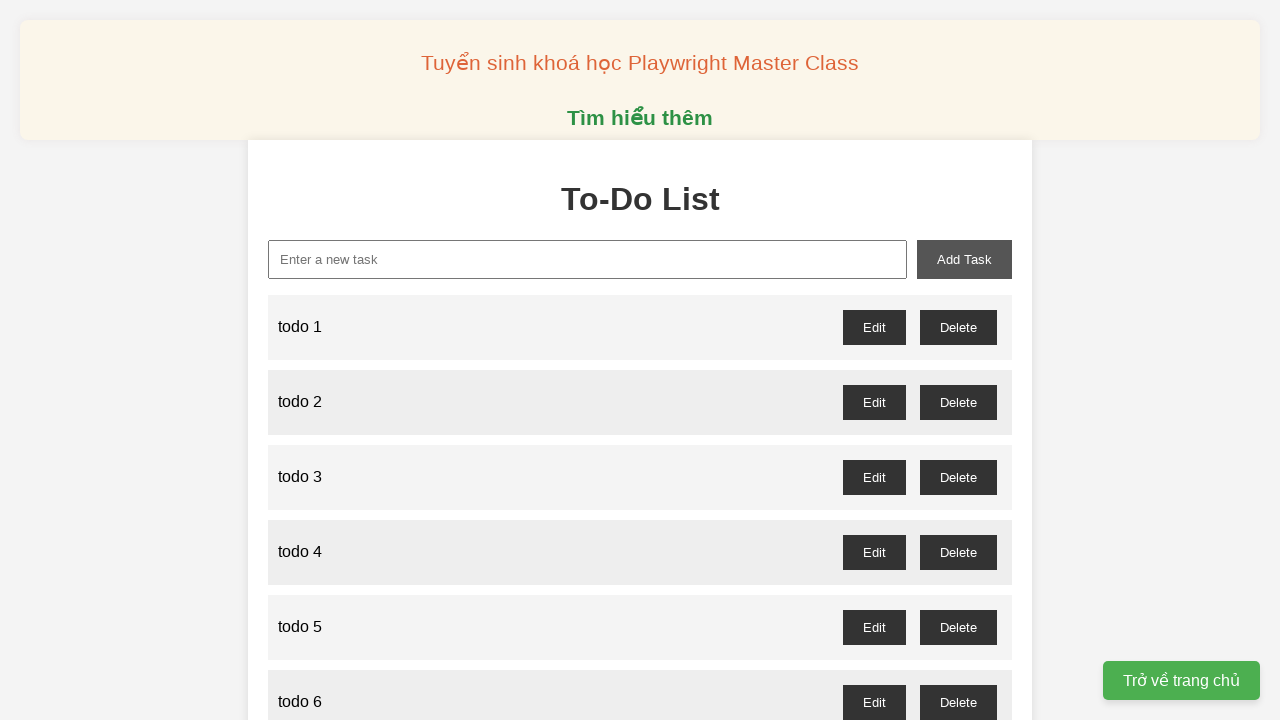

Filled new-task input field with 'todo 37' on xpath=//input[@id='new-task']
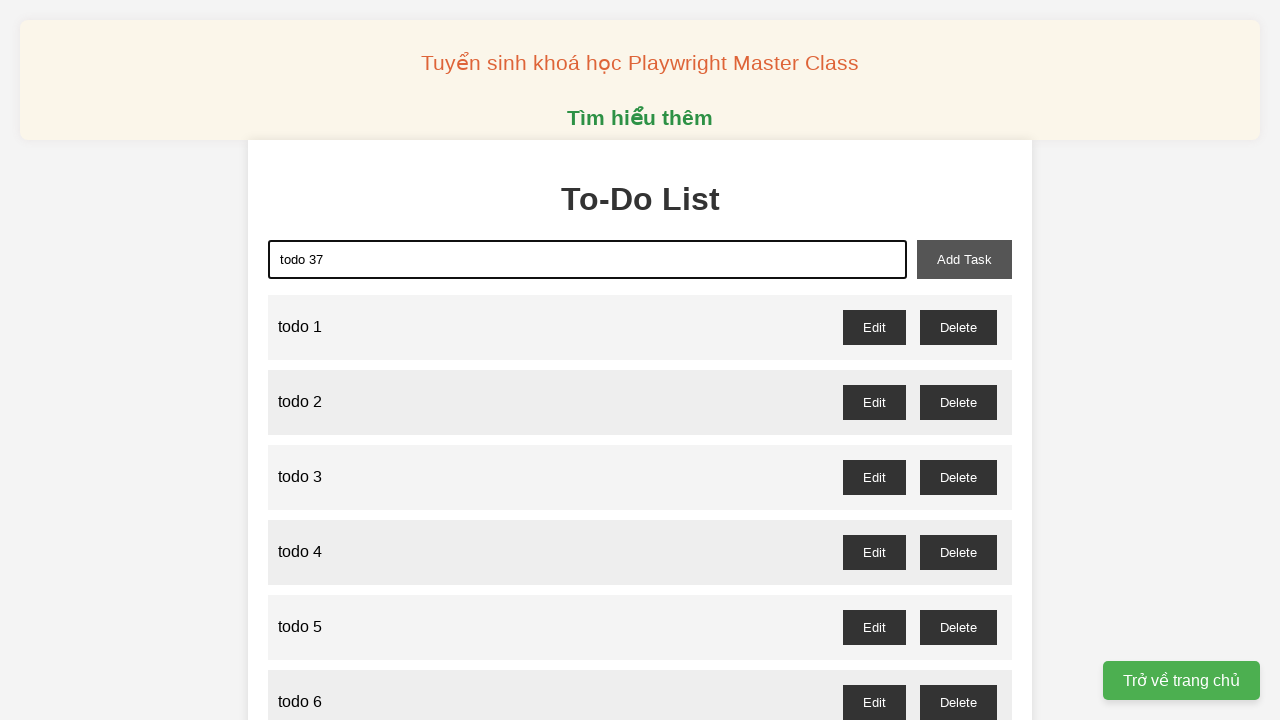

Clicked add-task button to add 'todo 37' at (964, 259) on xpath=//button[@id='add-task']
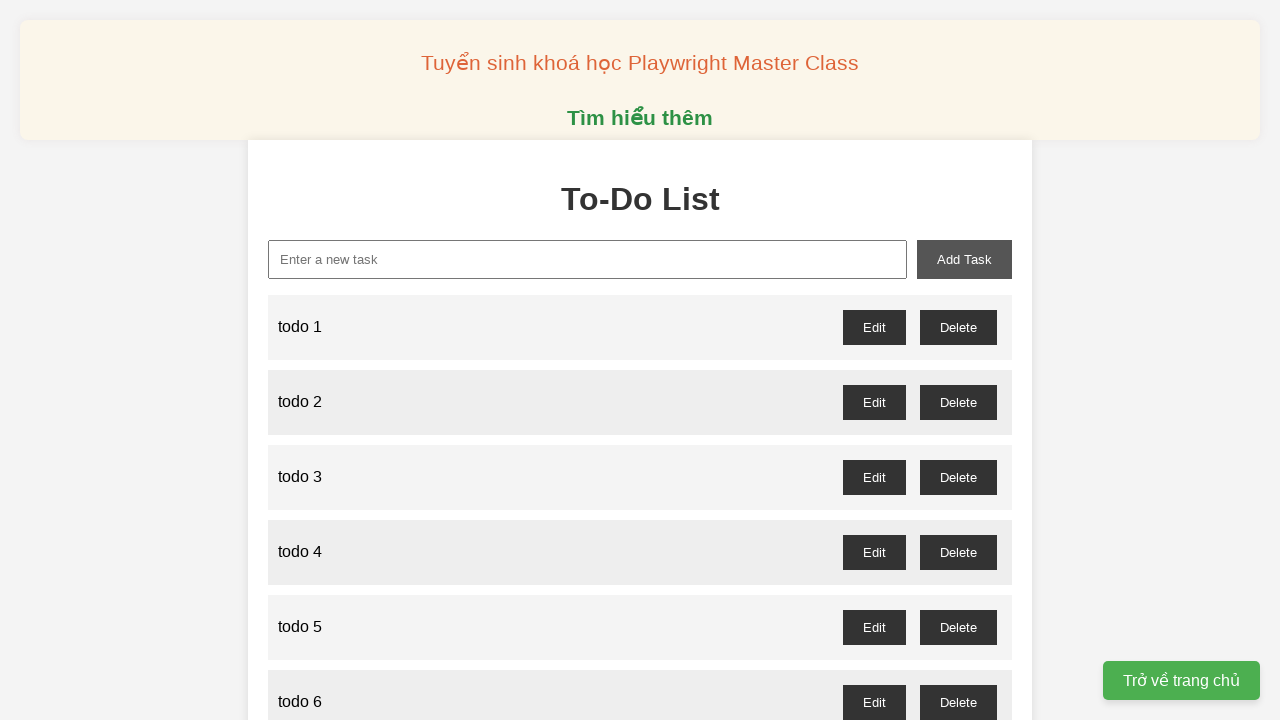

Filled new-task input field with 'todo 38' on xpath=//input[@id='new-task']
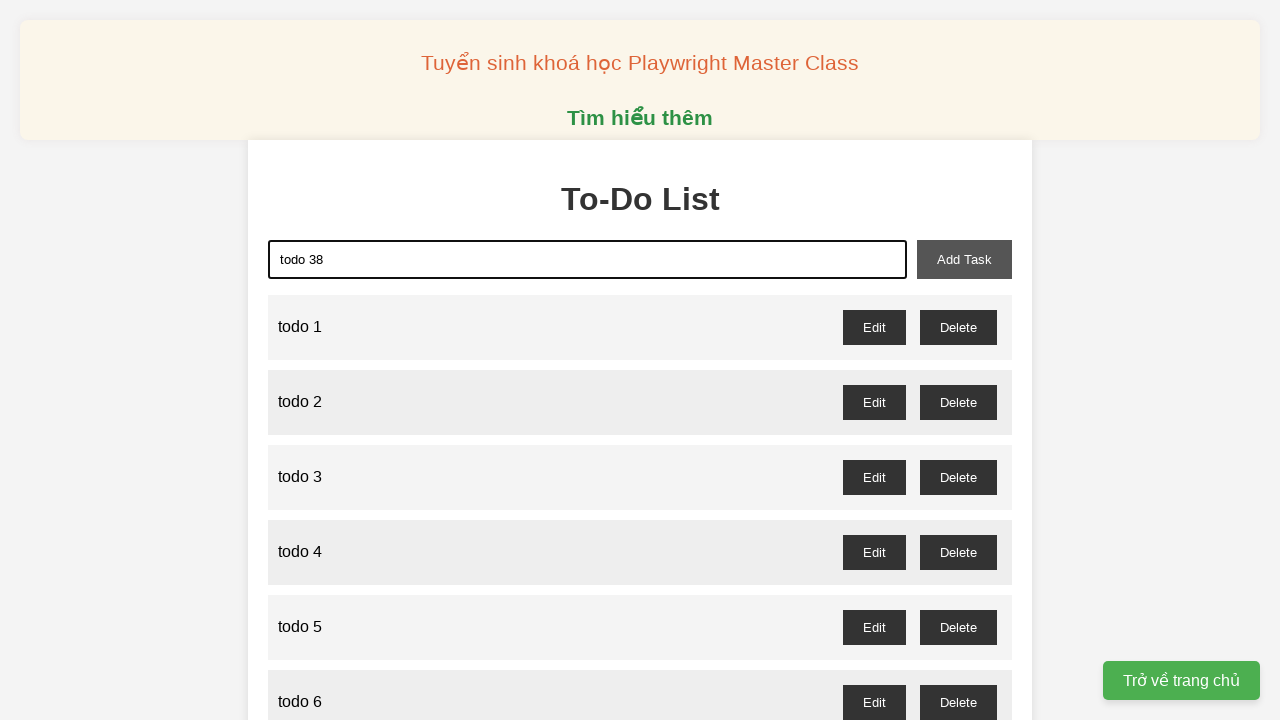

Clicked add-task button to add 'todo 38' at (964, 259) on xpath=//button[@id='add-task']
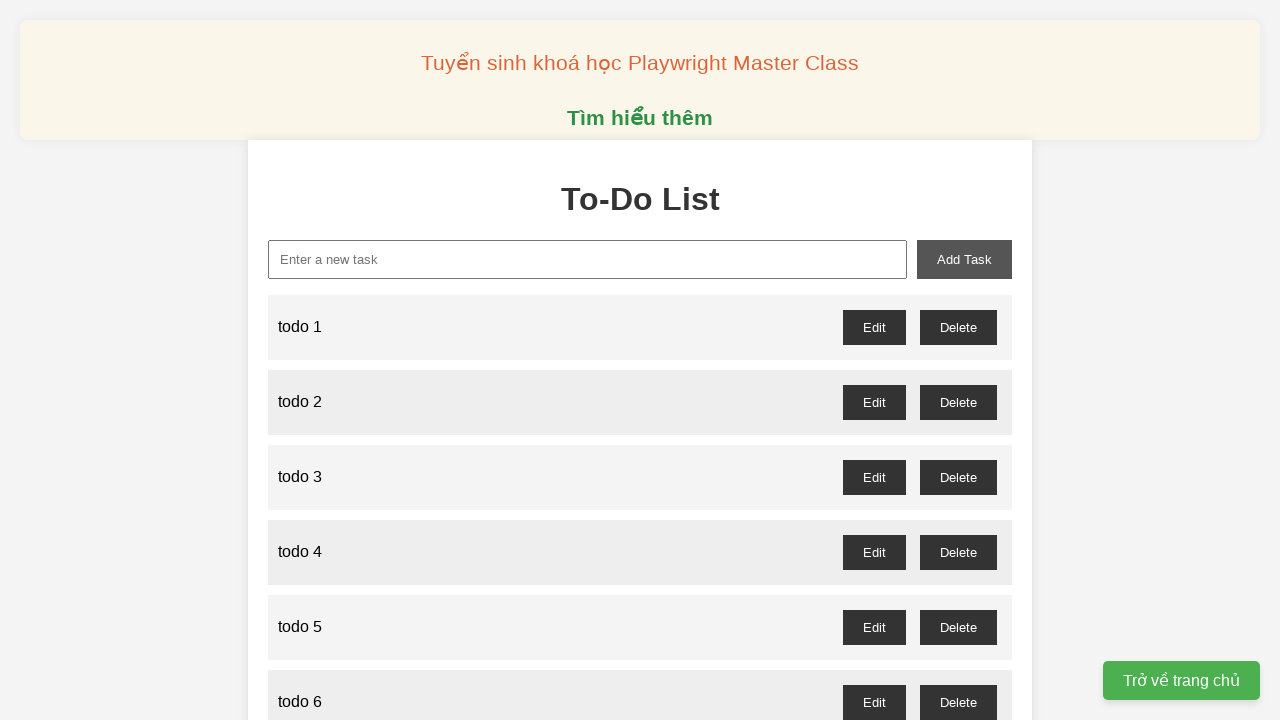

Filled new-task input field with 'todo 39' on xpath=//input[@id='new-task']
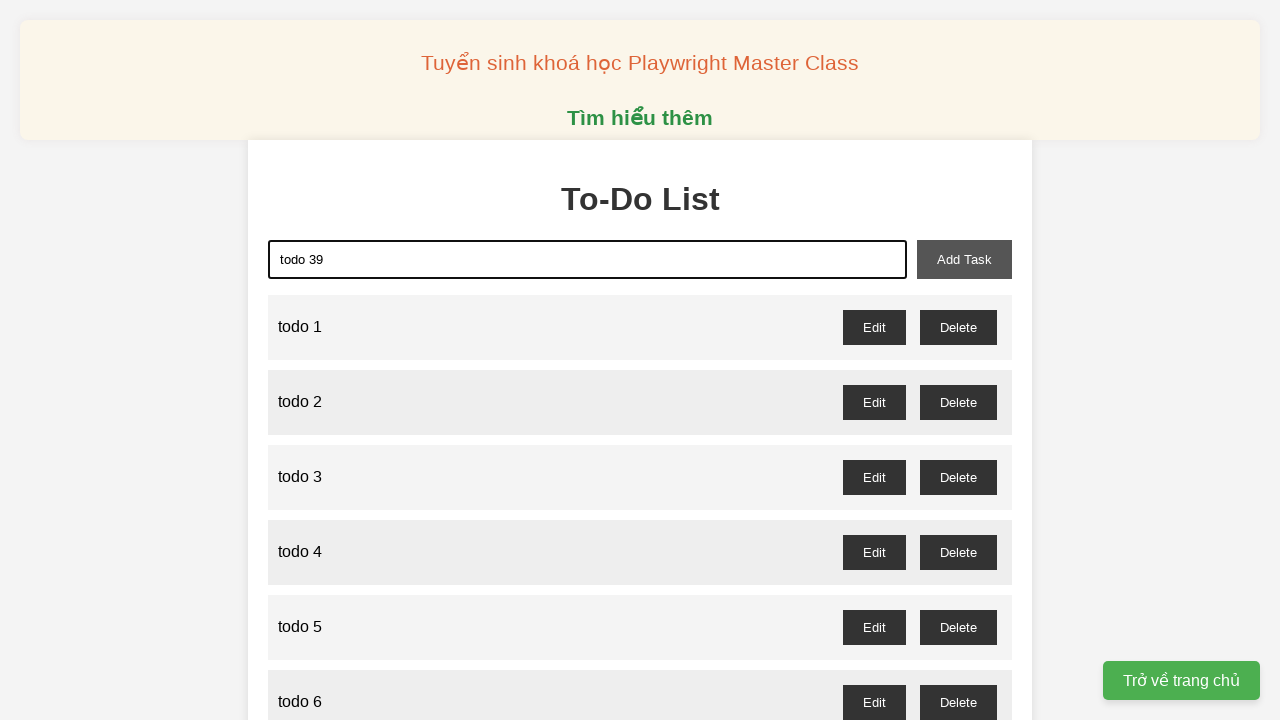

Clicked add-task button to add 'todo 39' at (964, 259) on xpath=//button[@id='add-task']
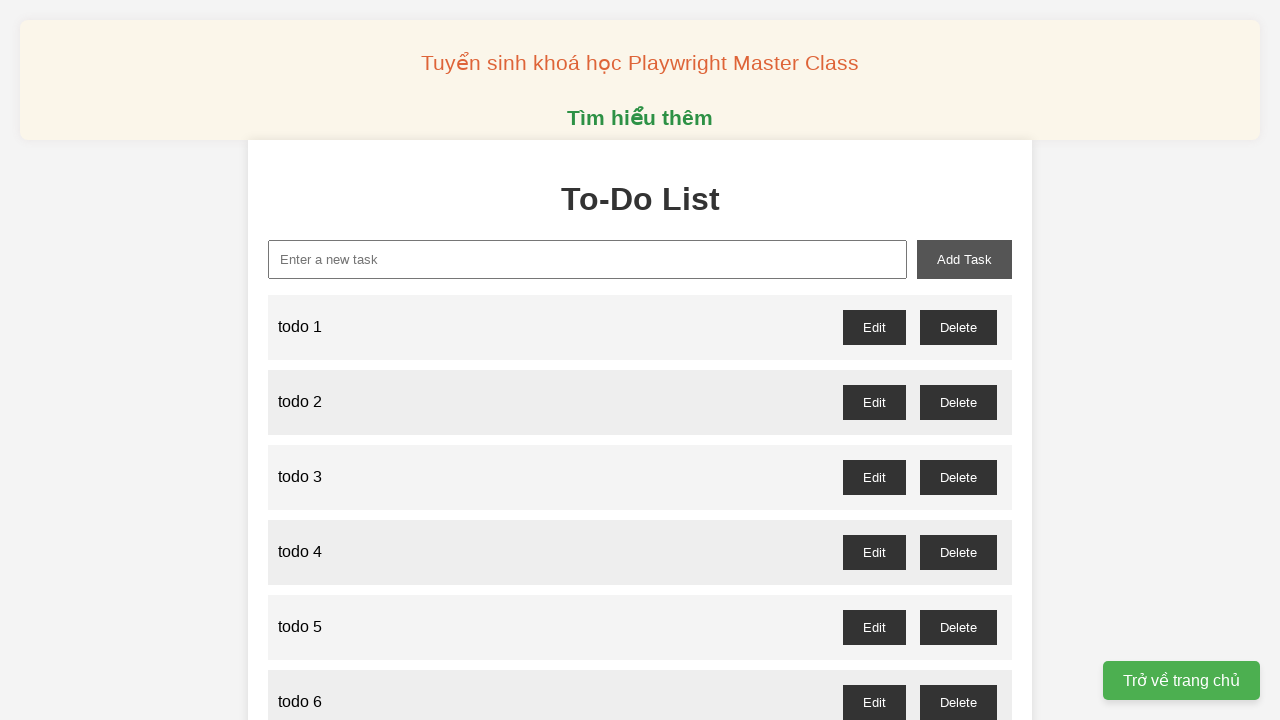

Filled new-task input field with 'todo 40' on xpath=//input[@id='new-task']
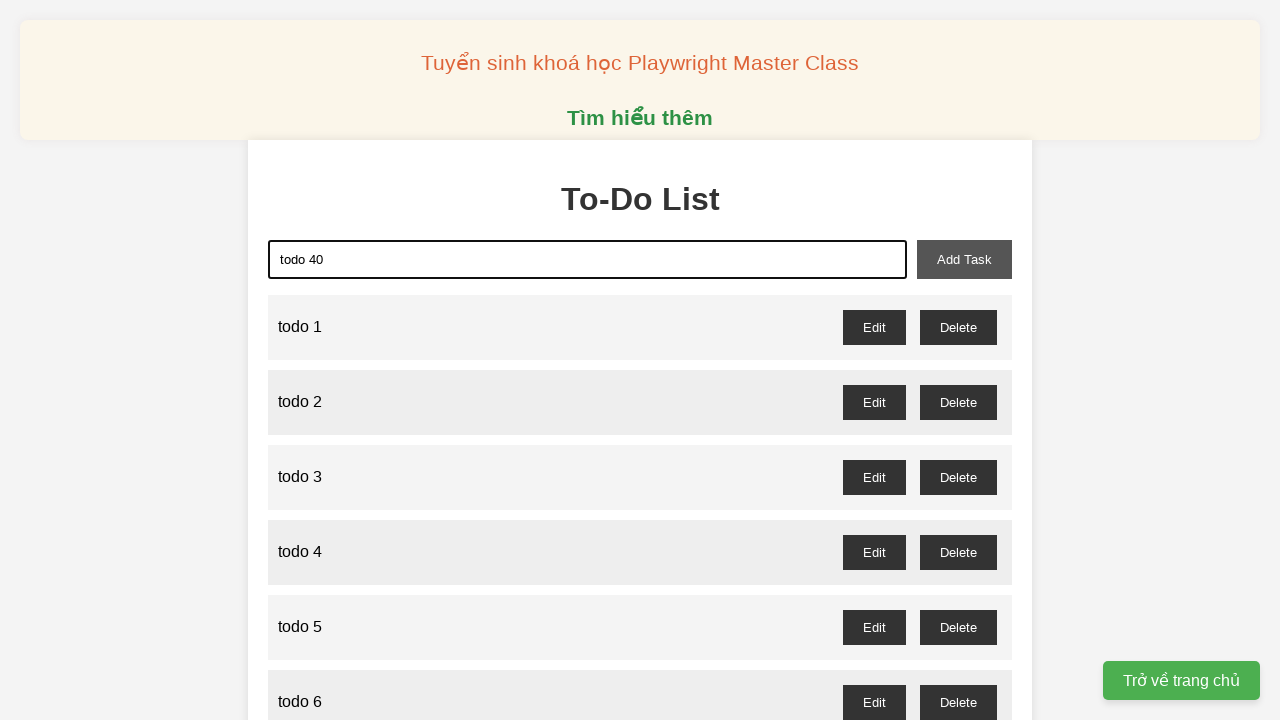

Clicked add-task button to add 'todo 40' at (964, 259) on xpath=//button[@id='add-task']
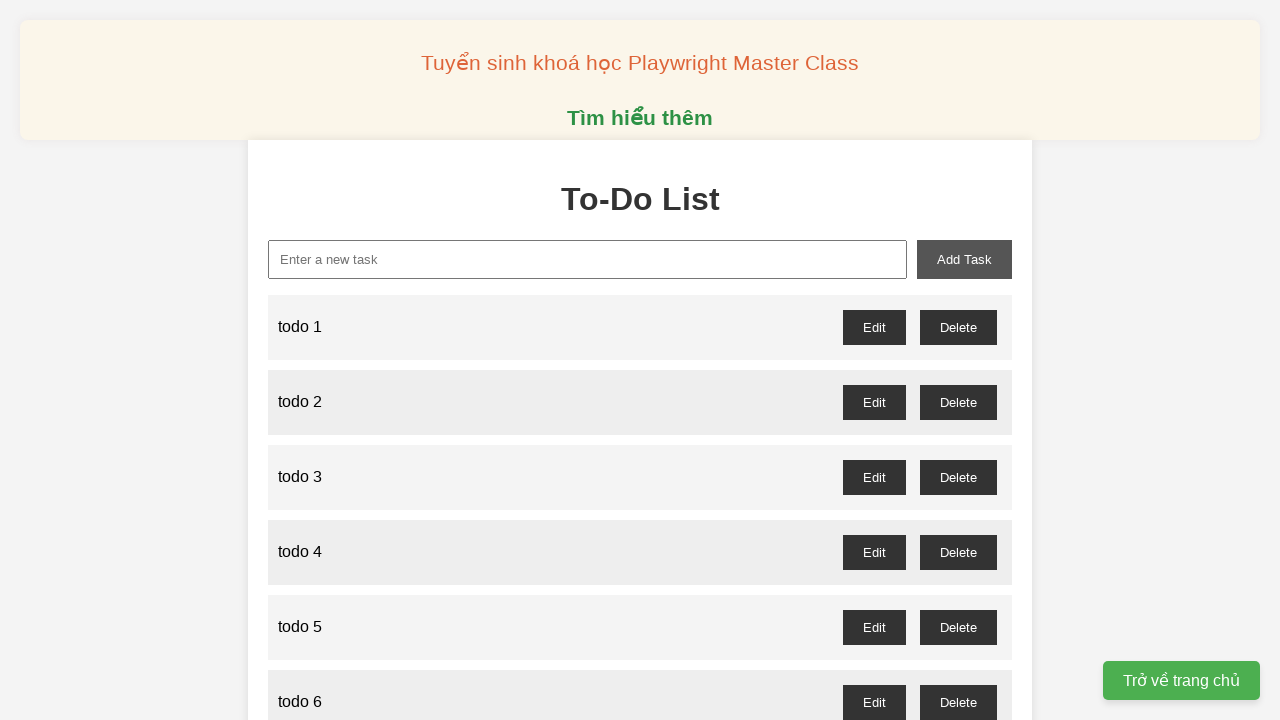

Filled new-task input field with 'todo 41' on xpath=//input[@id='new-task']
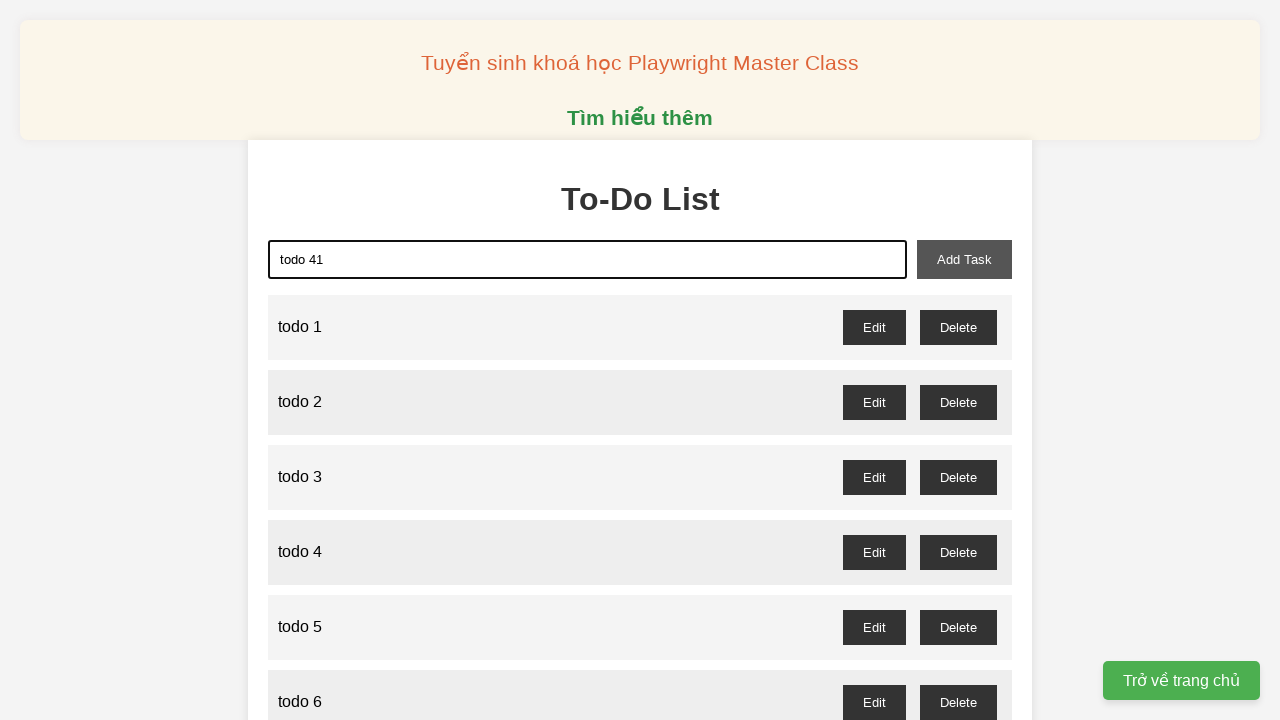

Clicked add-task button to add 'todo 41' at (964, 259) on xpath=//button[@id='add-task']
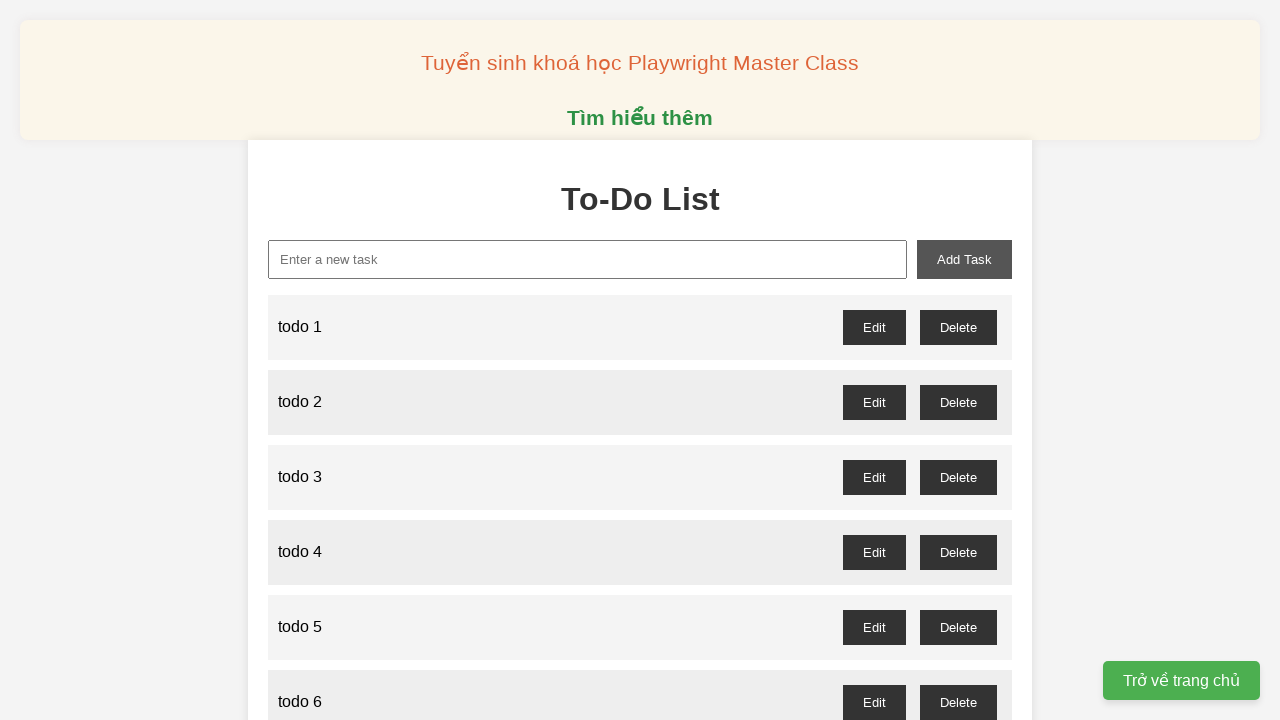

Filled new-task input field with 'todo 42' on xpath=//input[@id='new-task']
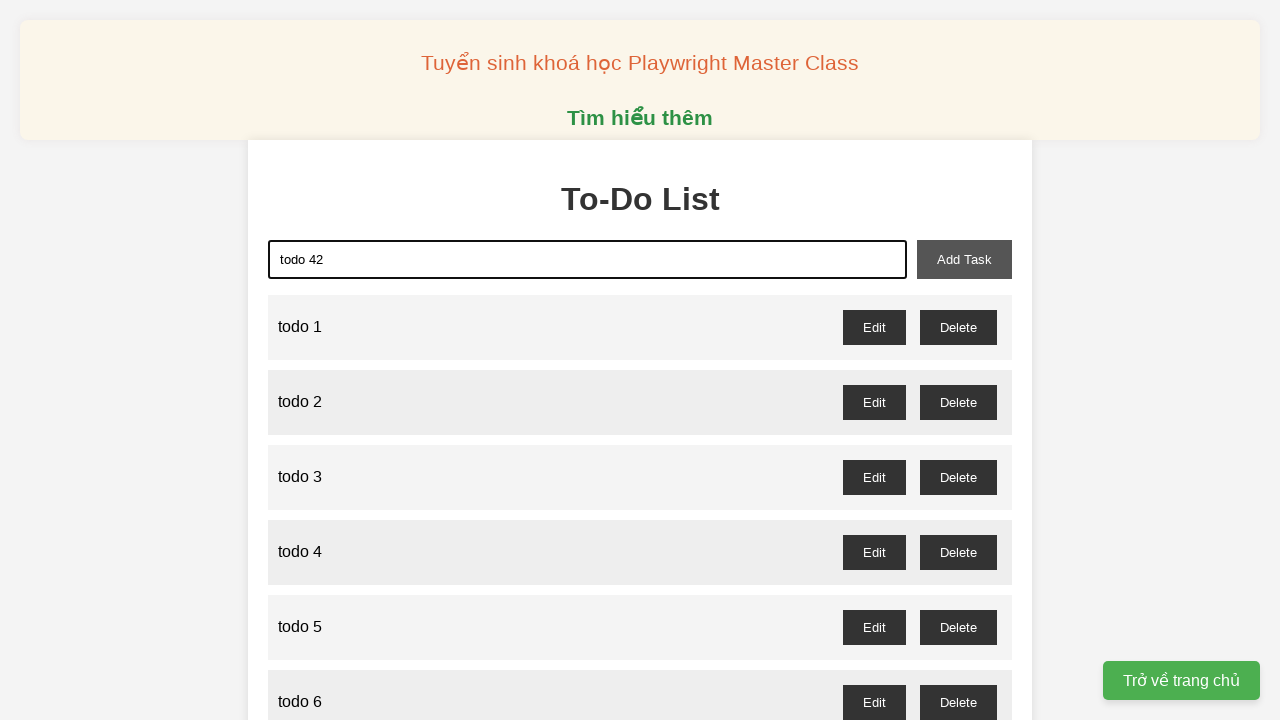

Clicked add-task button to add 'todo 42' at (964, 259) on xpath=//button[@id='add-task']
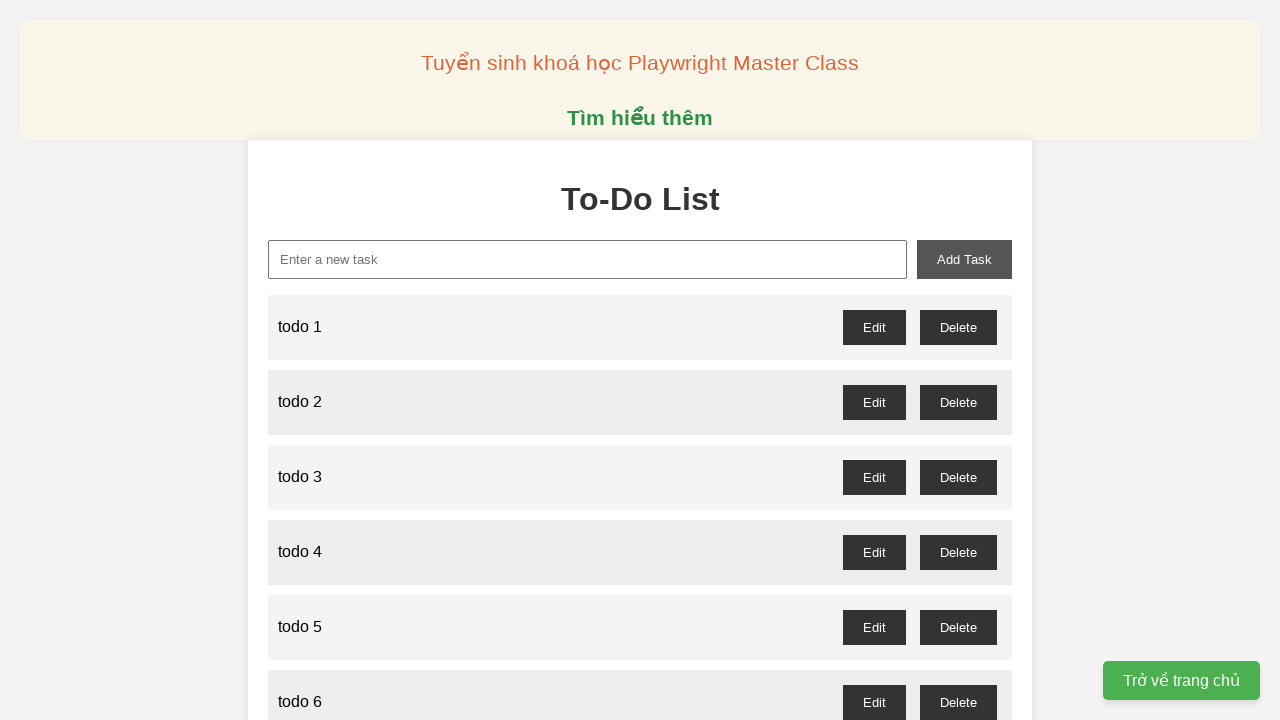

Filled new-task input field with 'todo 43' on xpath=//input[@id='new-task']
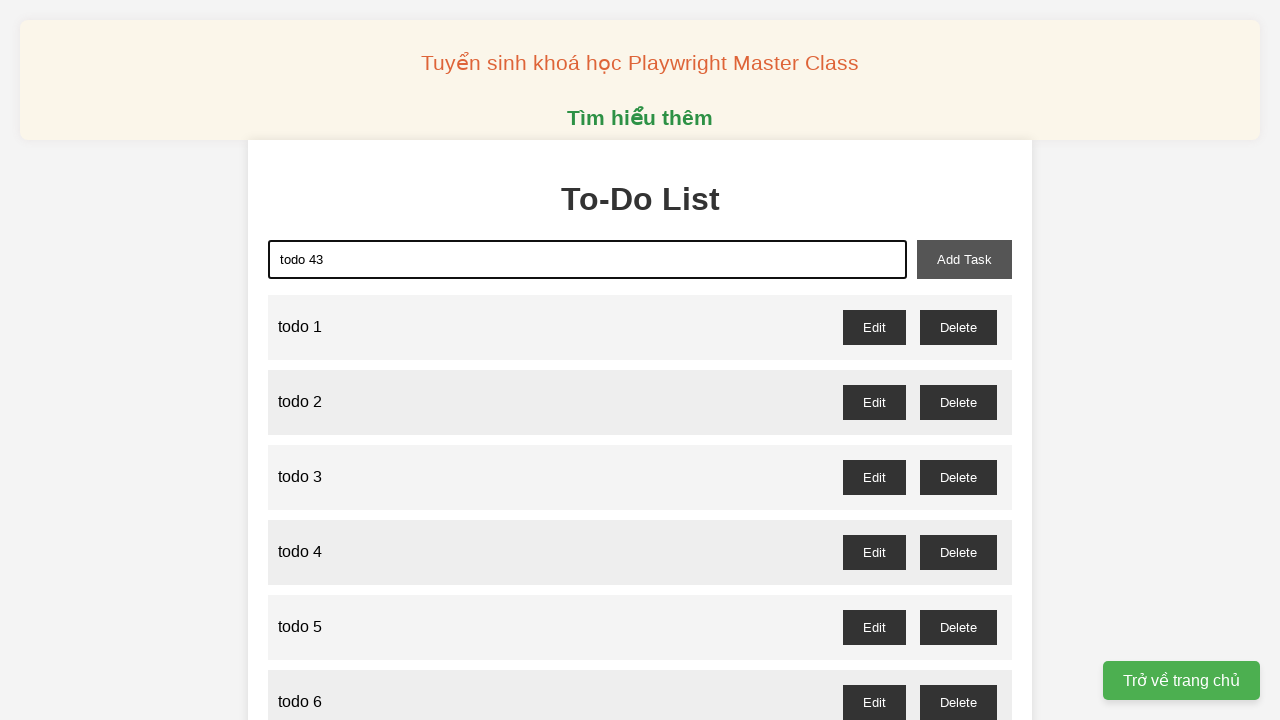

Clicked add-task button to add 'todo 43' at (964, 259) on xpath=//button[@id='add-task']
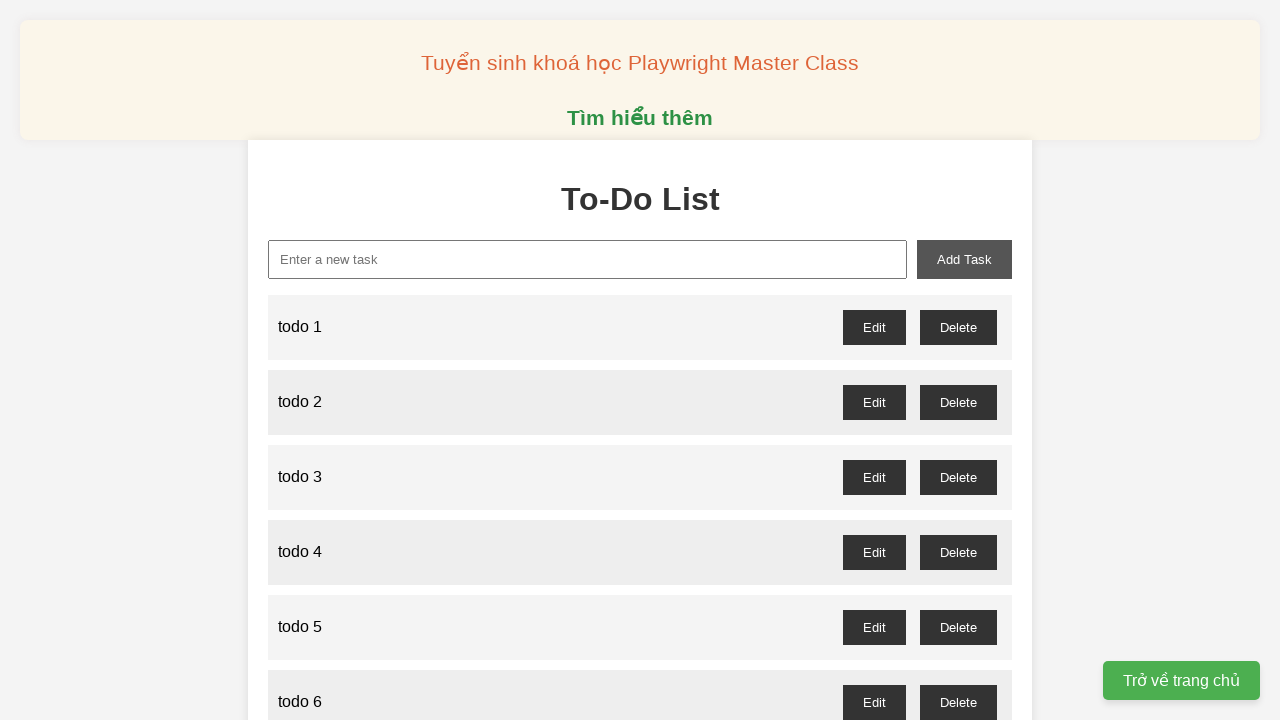

Filled new-task input field with 'todo 44' on xpath=//input[@id='new-task']
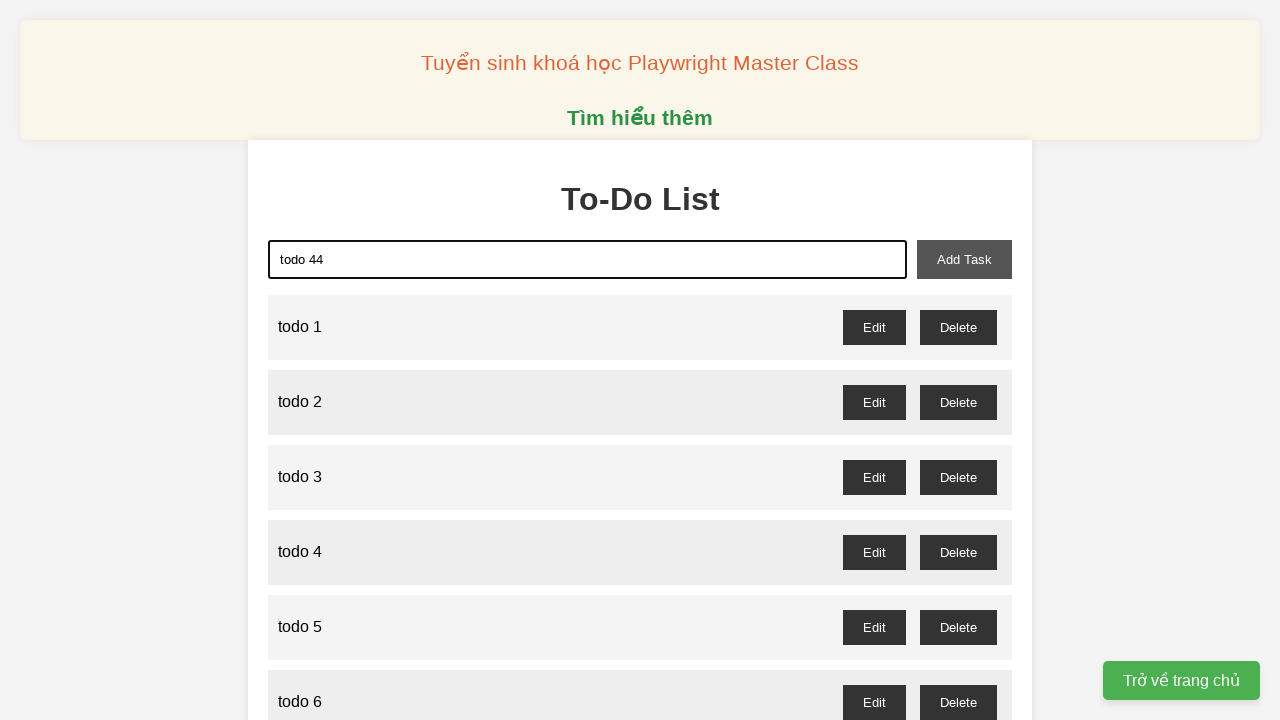

Clicked add-task button to add 'todo 44' at (964, 259) on xpath=//button[@id='add-task']
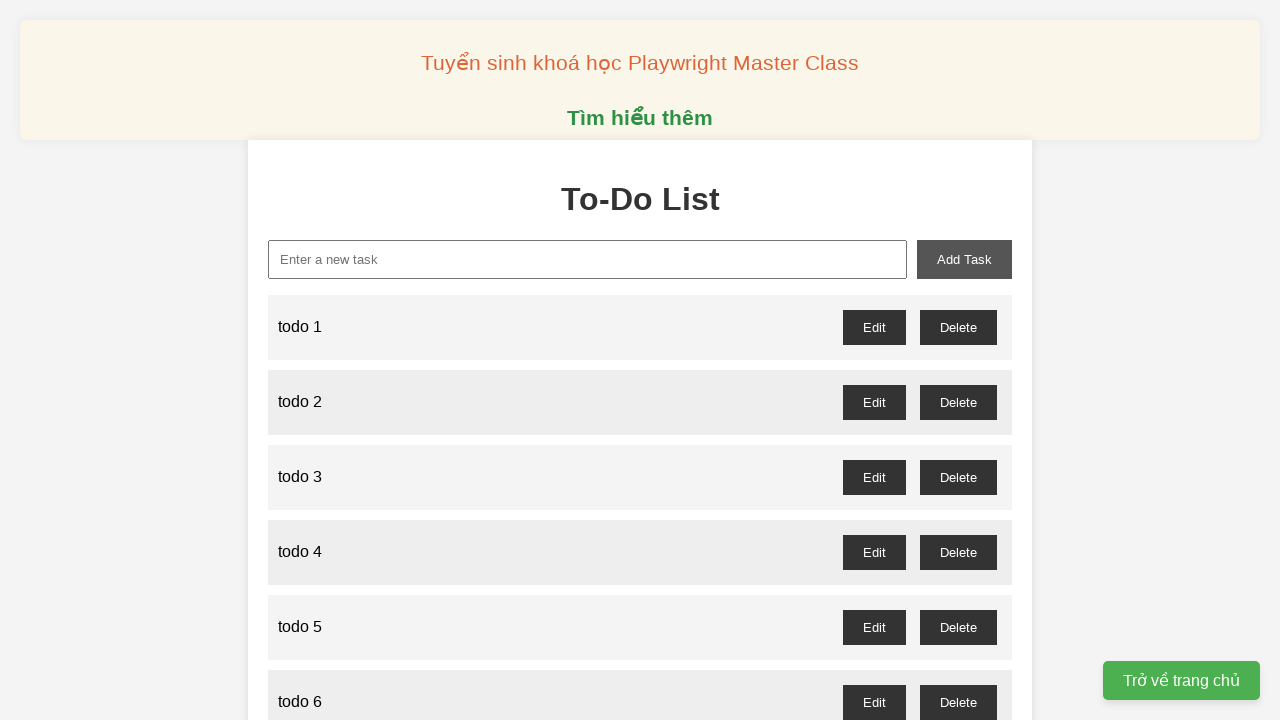

Filled new-task input field with 'todo 45' on xpath=//input[@id='new-task']
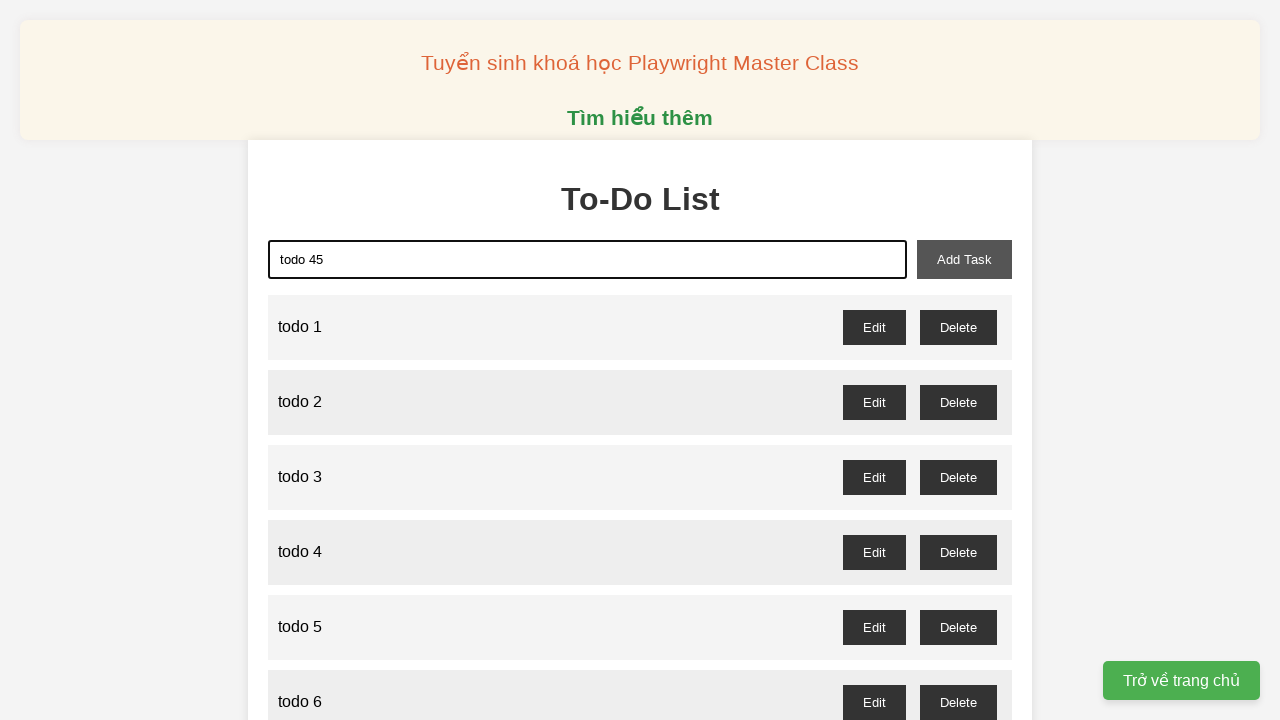

Clicked add-task button to add 'todo 45' at (964, 259) on xpath=//button[@id='add-task']
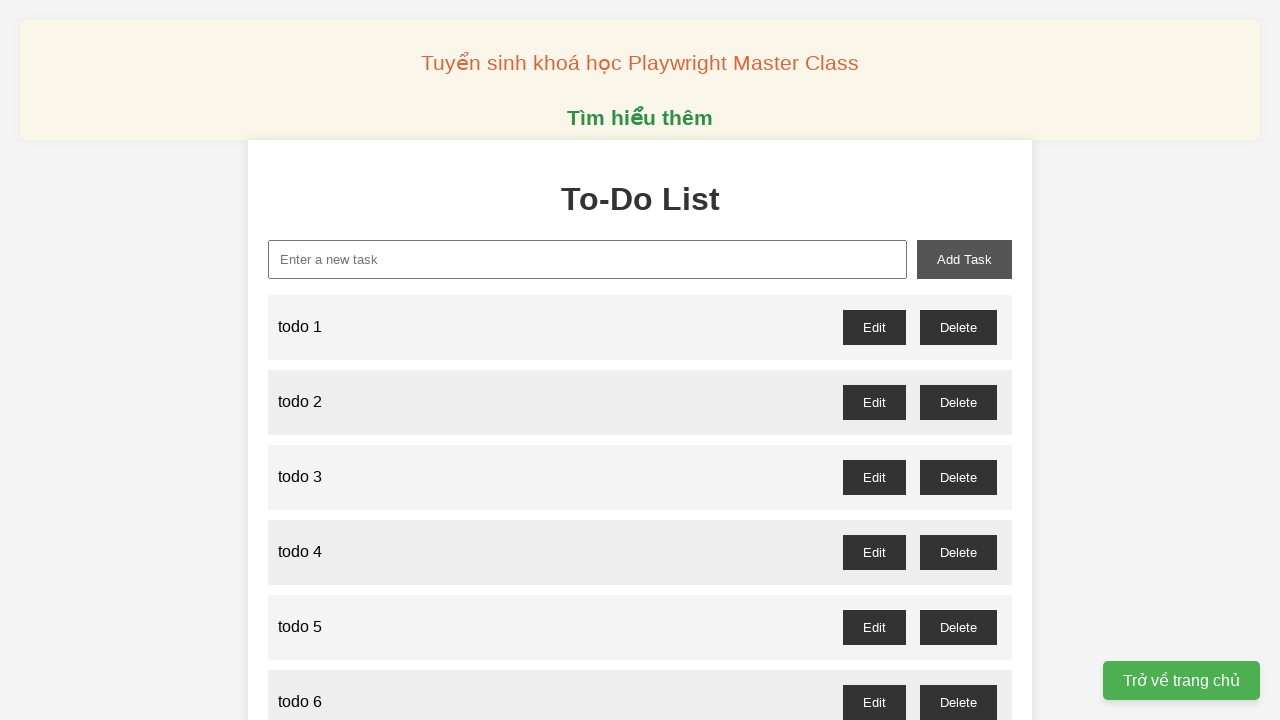

Filled new-task input field with 'todo 46' on xpath=//input[@id='new-task']
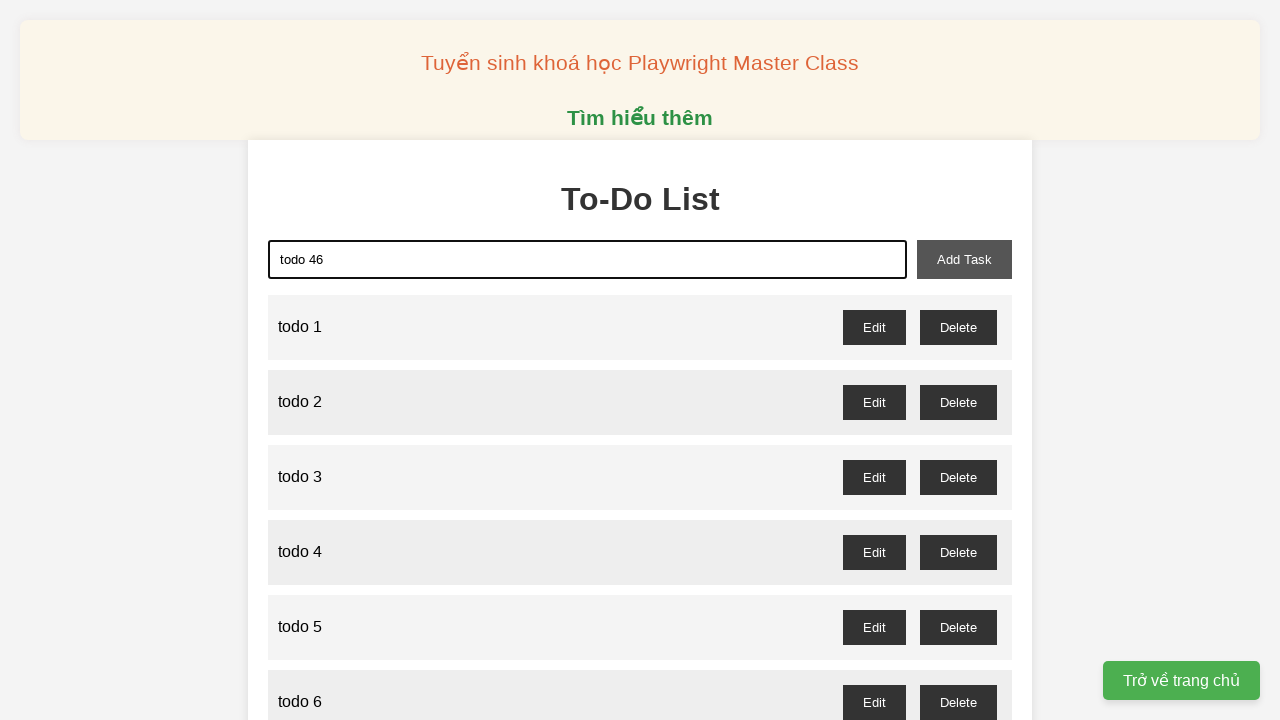

Clicked add-task button to add 'todo 46' at (964, 259) on xpath=//button[@id='add-task']
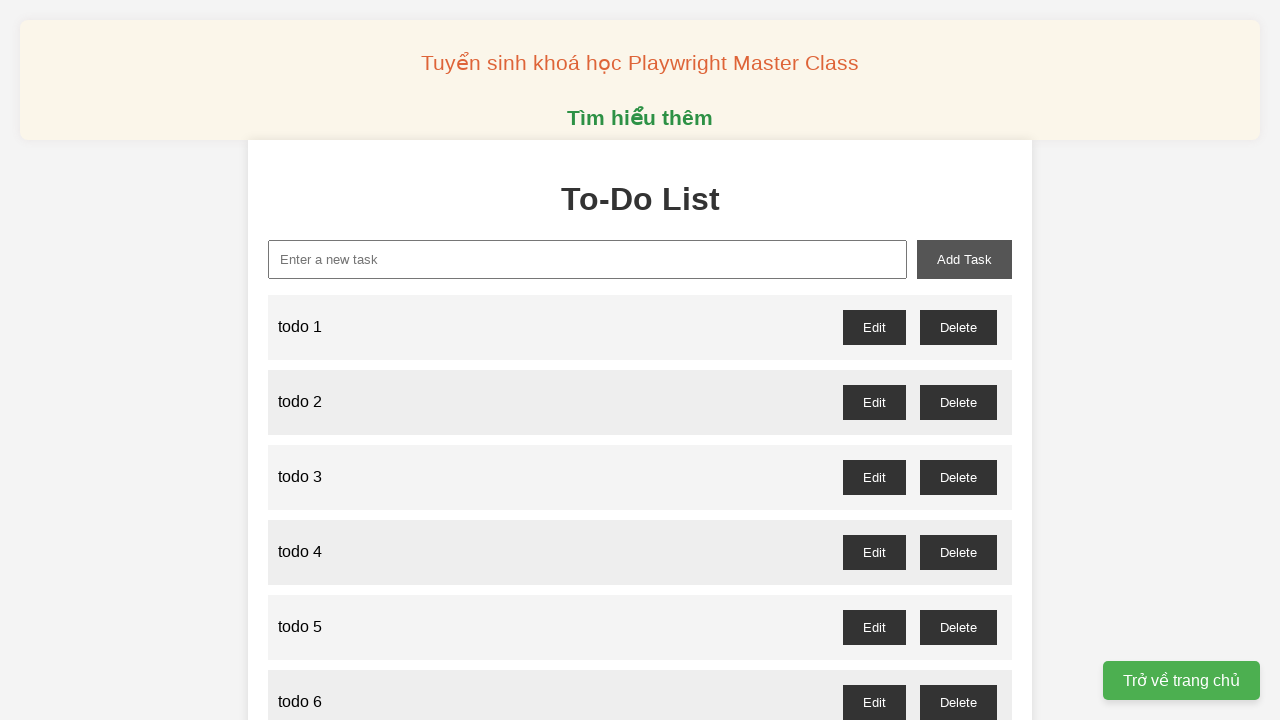

Filled new-task input field with 'todo 47' on xpath=//input[@id='new-task']
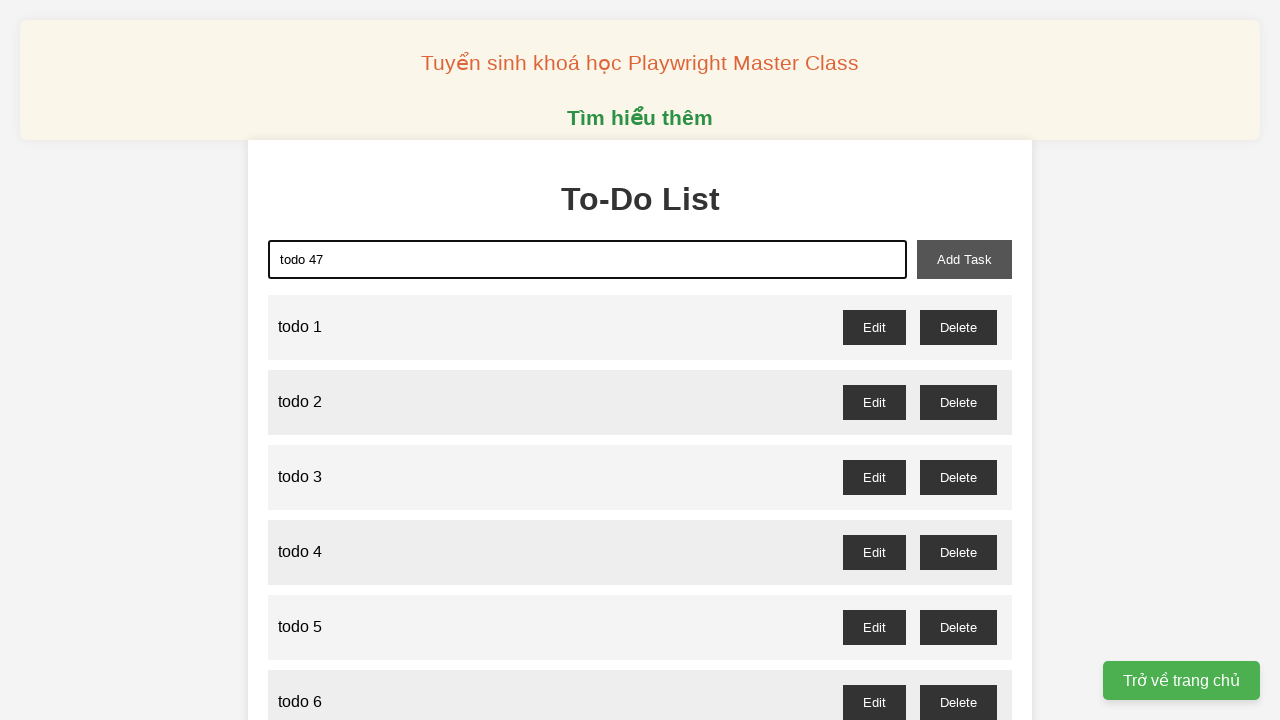

Clicked add-task button to add 'todo 47' at (964, 259) on xpath=//button[@id='add-task']
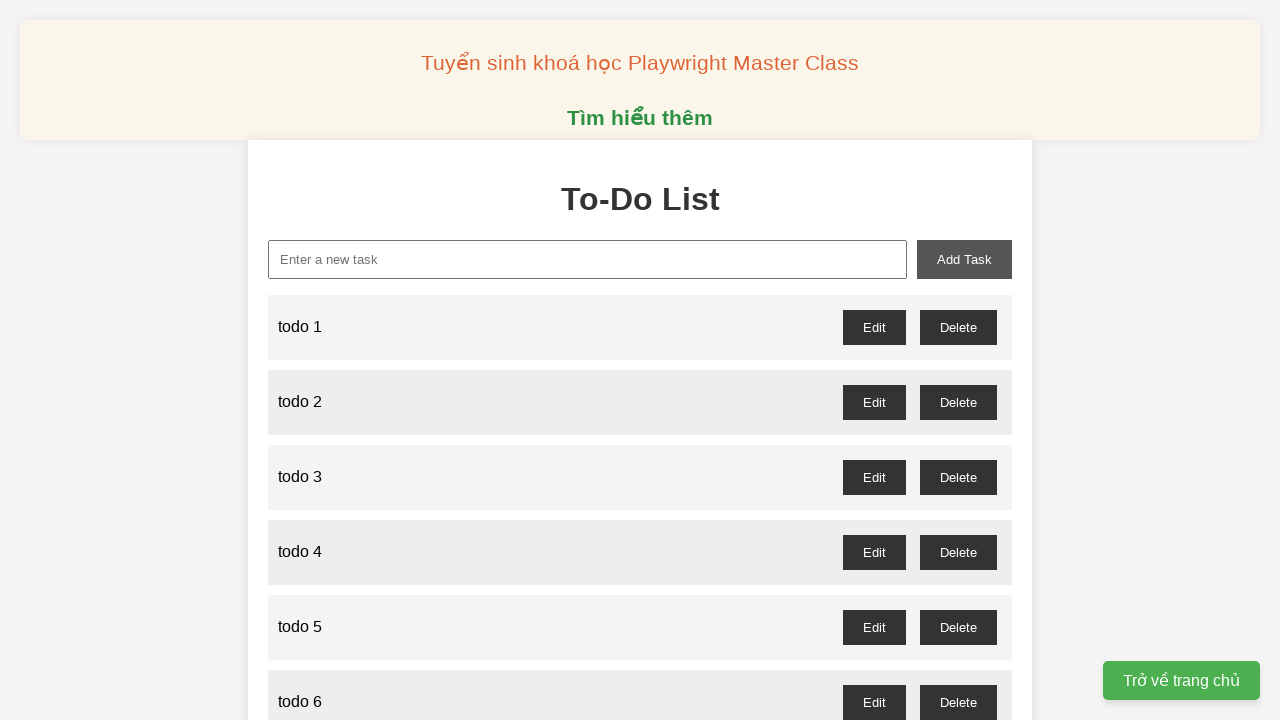

Filled new-task input field with 'todo 48' on xpath=//input[@id='new-task']
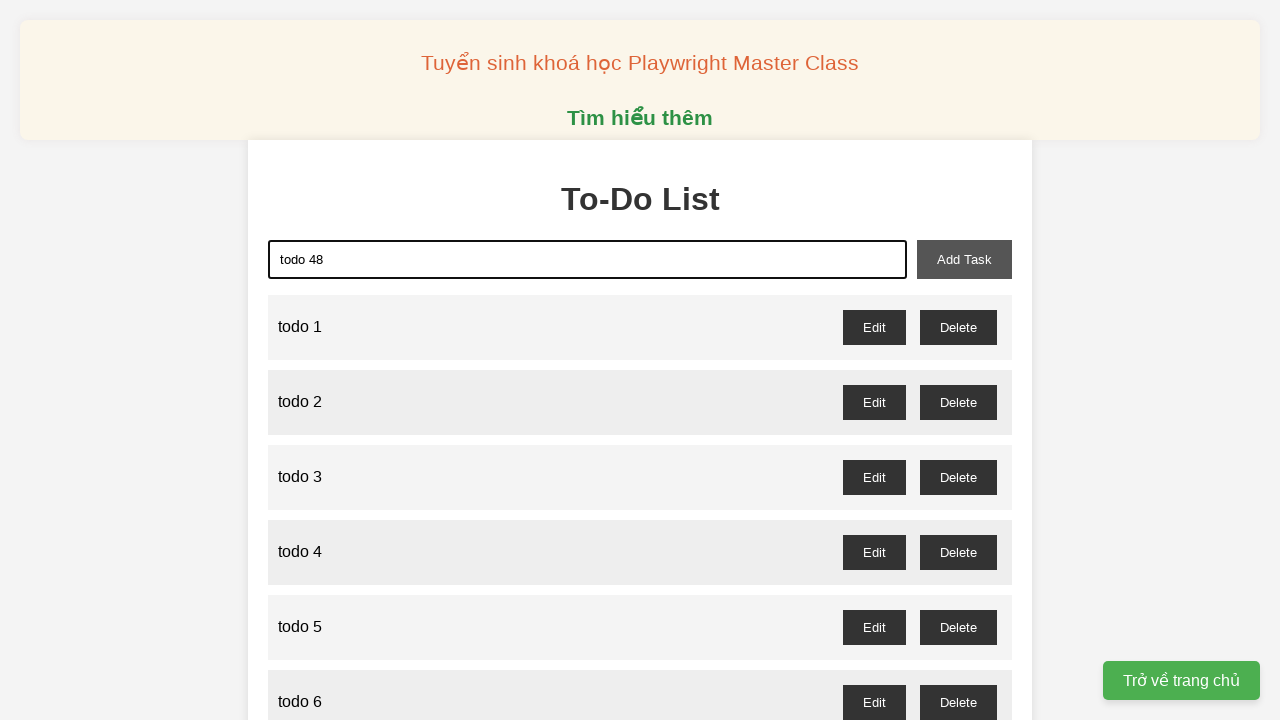

Clicked add-task button to add 'todo 48' at (964, 259) on xpath=//button[@id='add-task']
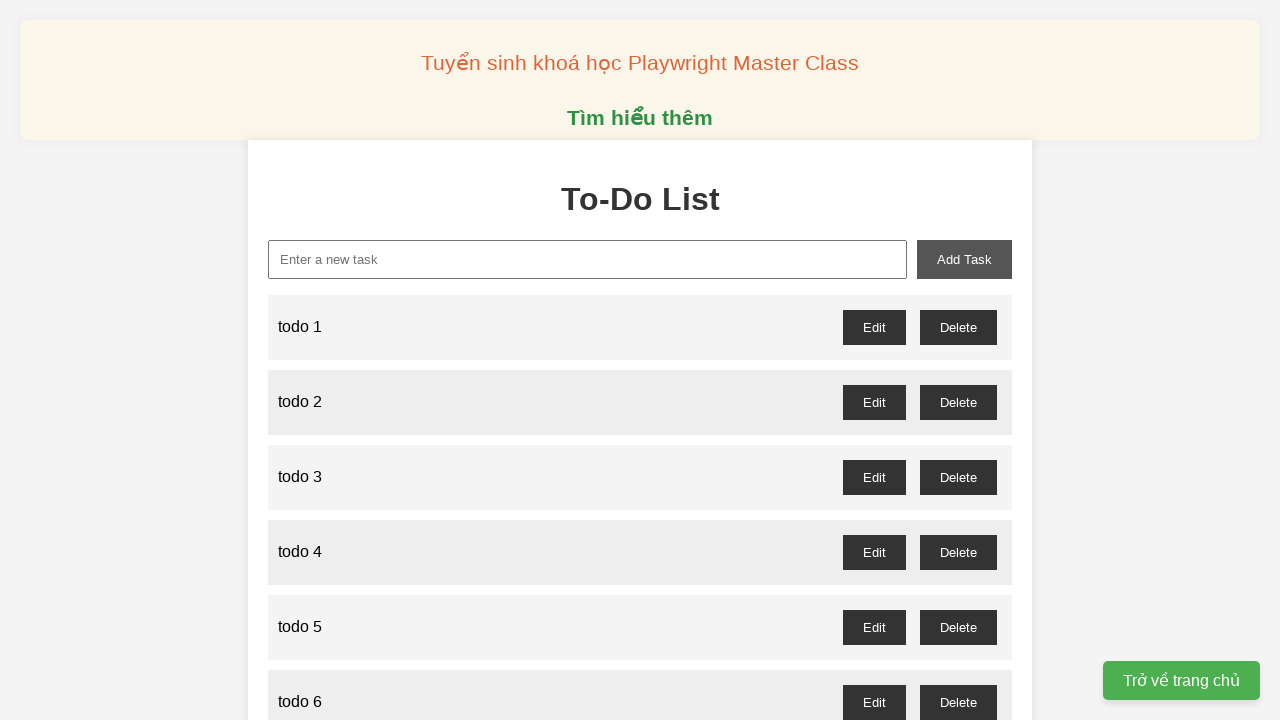

Filled new-task input field with 'todo 49' on xpath=//input[@id='new-task']
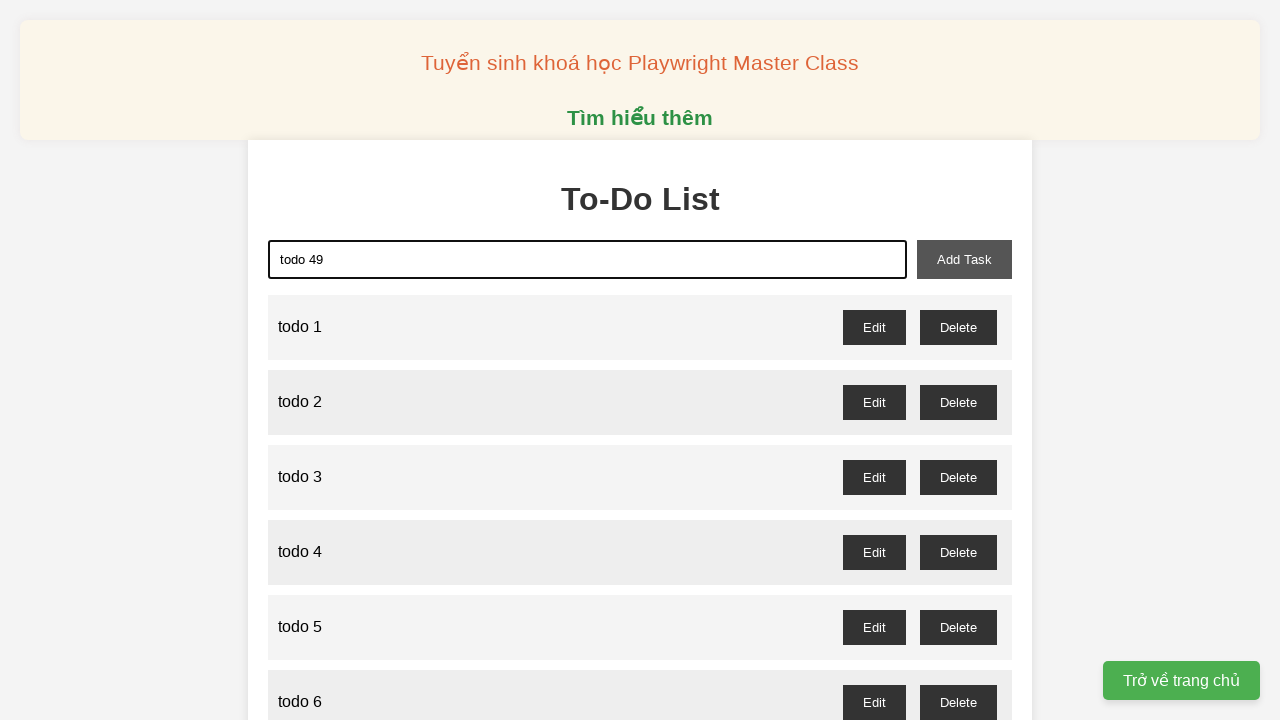

Clicked add-task button to add 'todo 49' at (964, 259) on xpath=//button[@id='add-task']
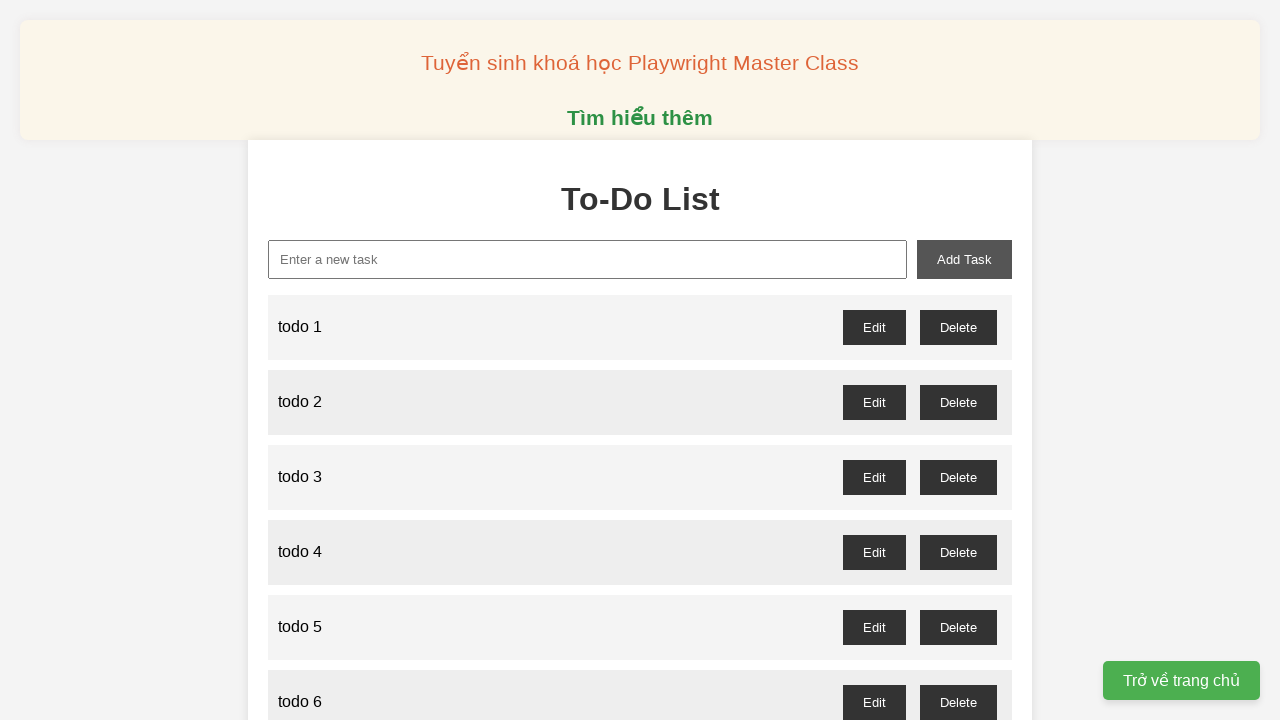

Filled new-task input field with 'todo 50' on xpath=//input[@id='new-task']
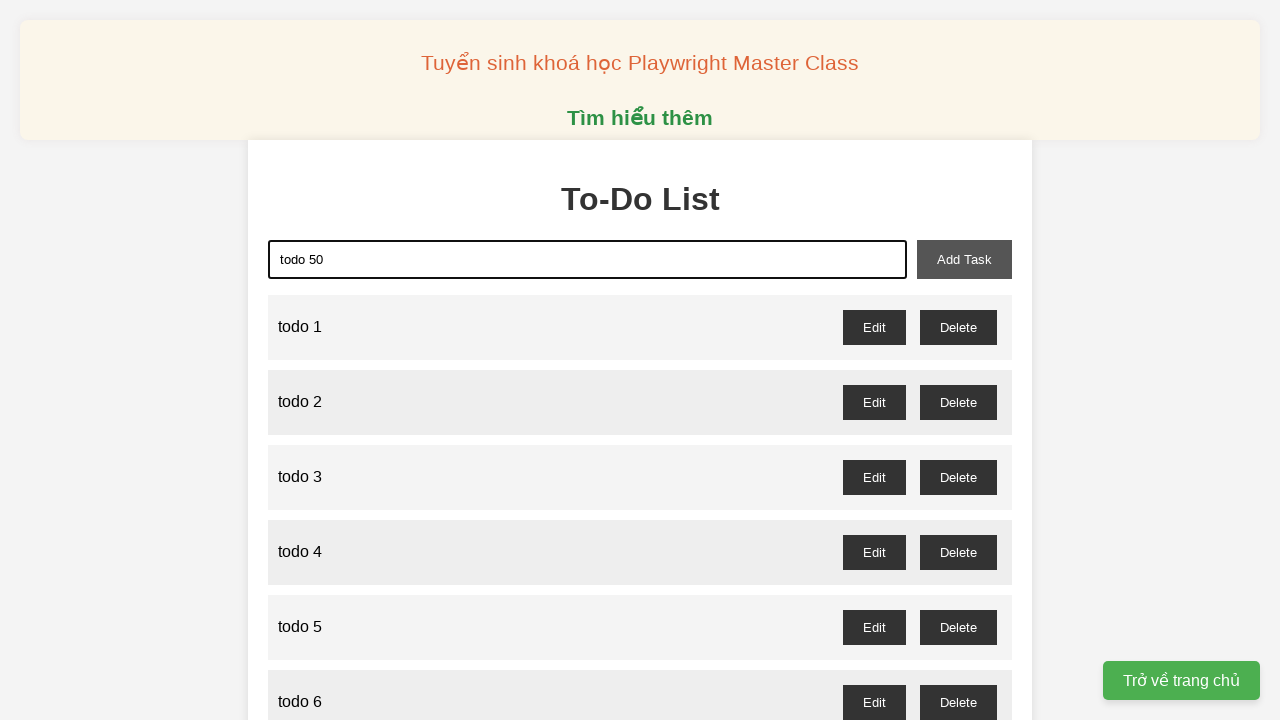

Clicked add-task button to add 'todo 50' at (964, 259) on xpath=//button[@id='add-task']
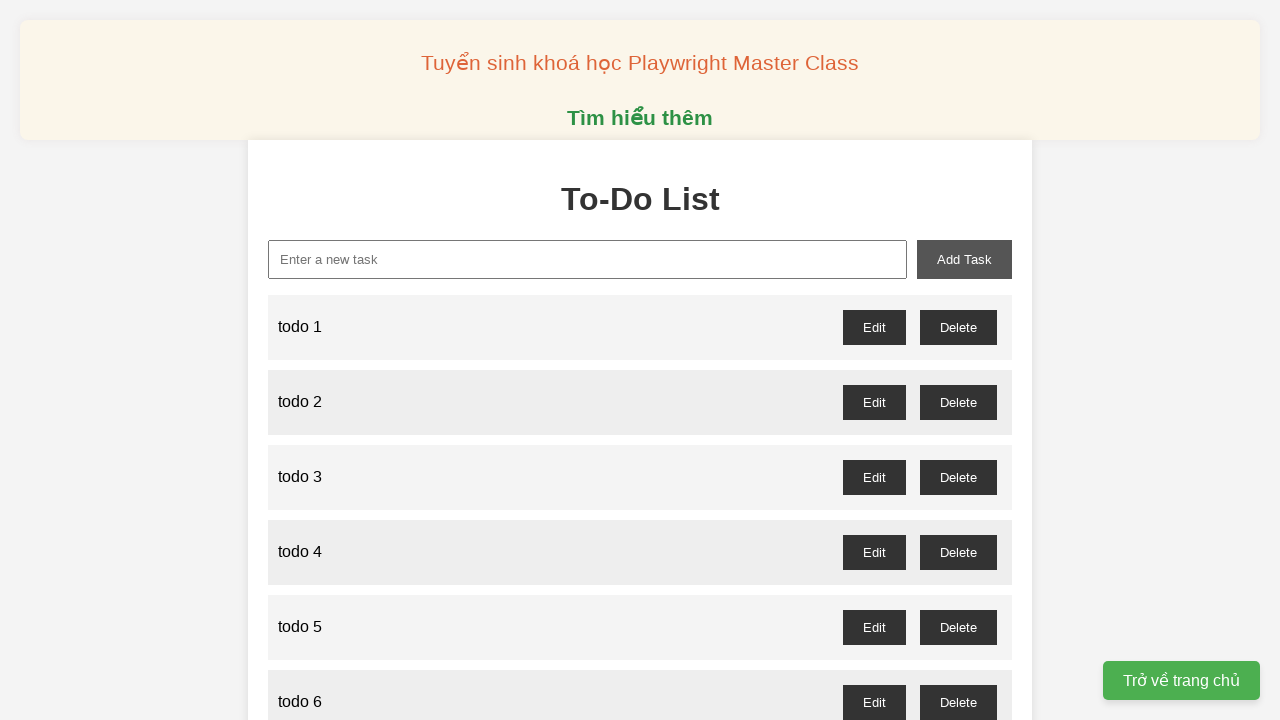

Filled new-task input field with 'todo 51' on xpath=//input[@id='new-task']
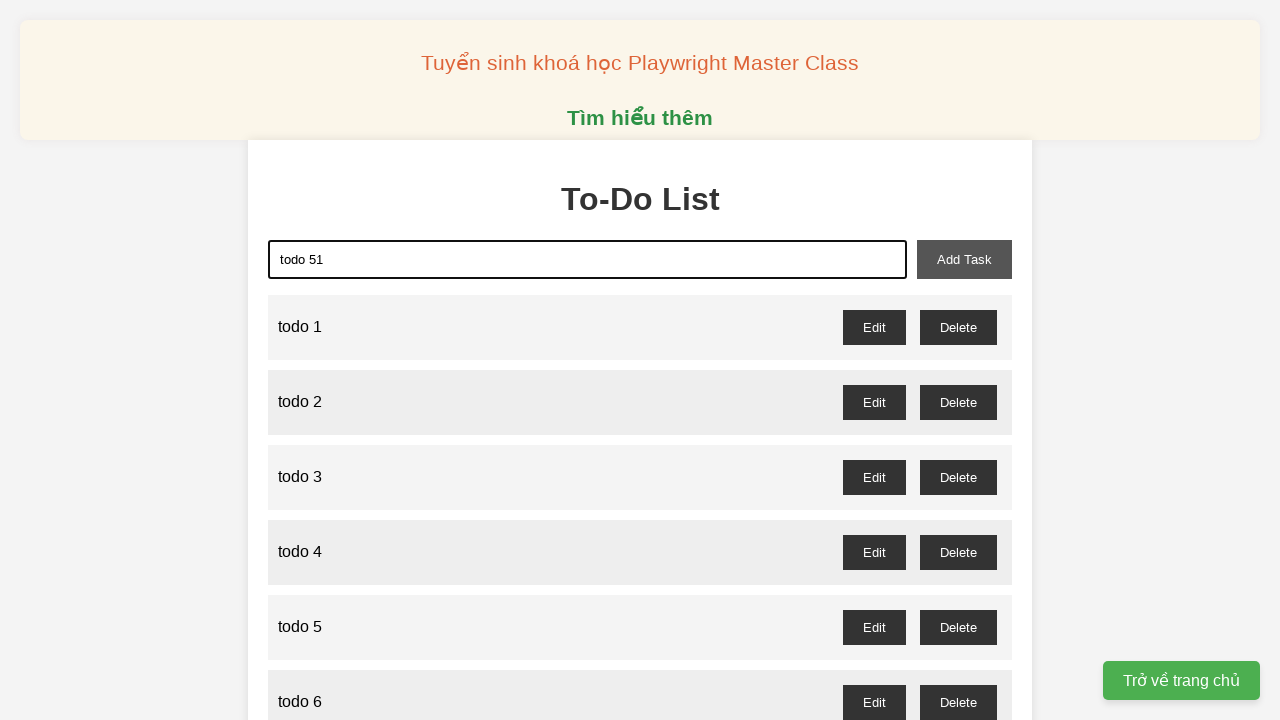

Clicked add-task button to add 'todo 51' at (964, 259) on xpath=//button[@id='add-task']
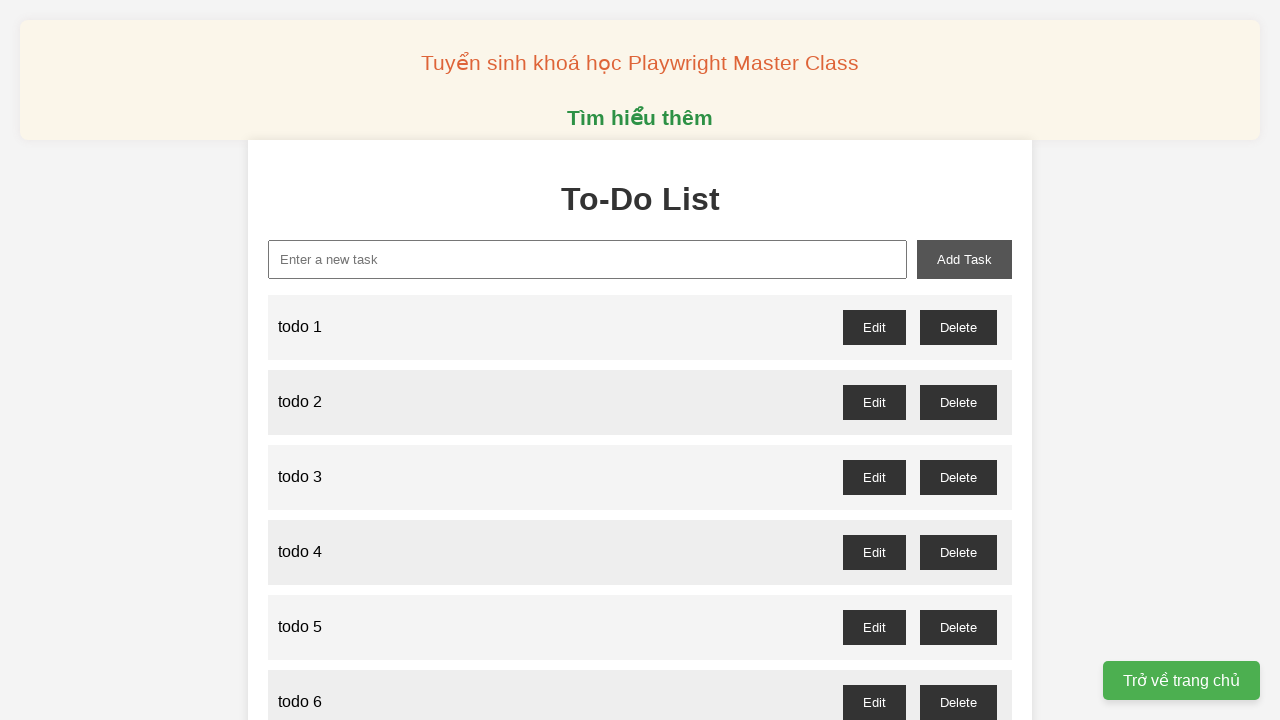

Filled new-task input field with 'todo 52' on xpath=//input[@id='new-task']
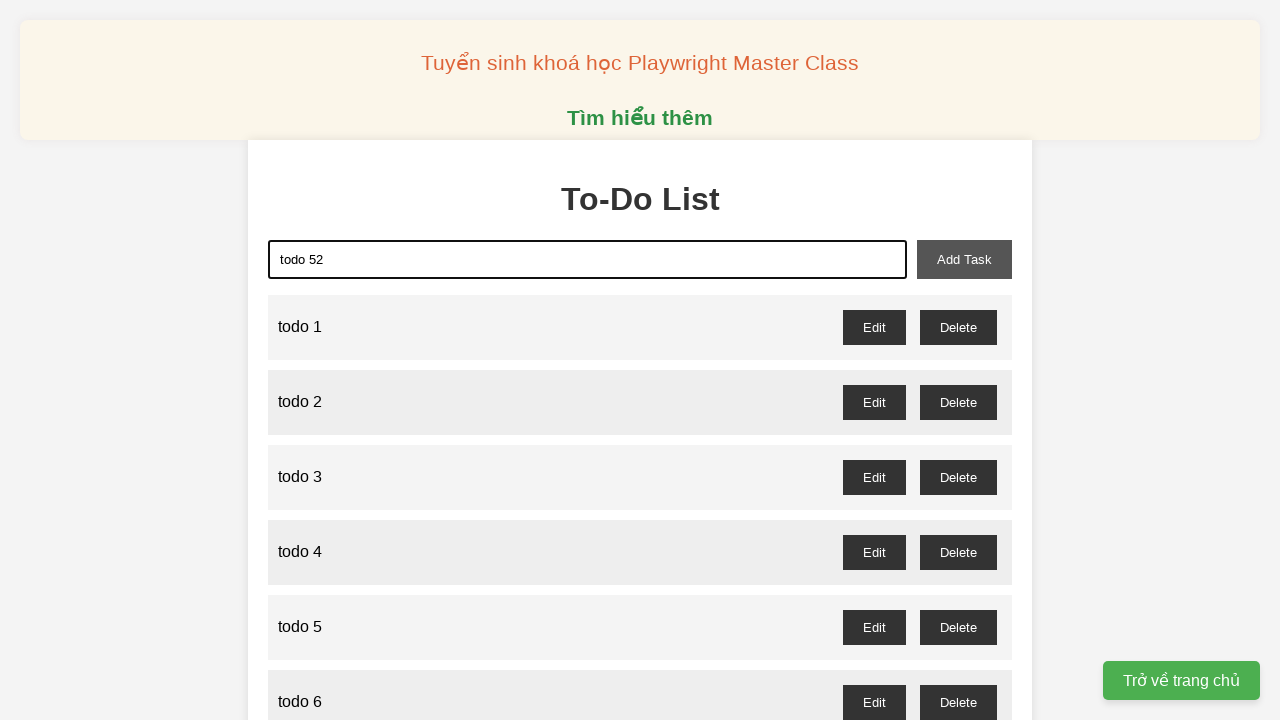

Clicked add-task button to add 'todo 52' at (964, 259) on xpath=//button[@id='add-task']
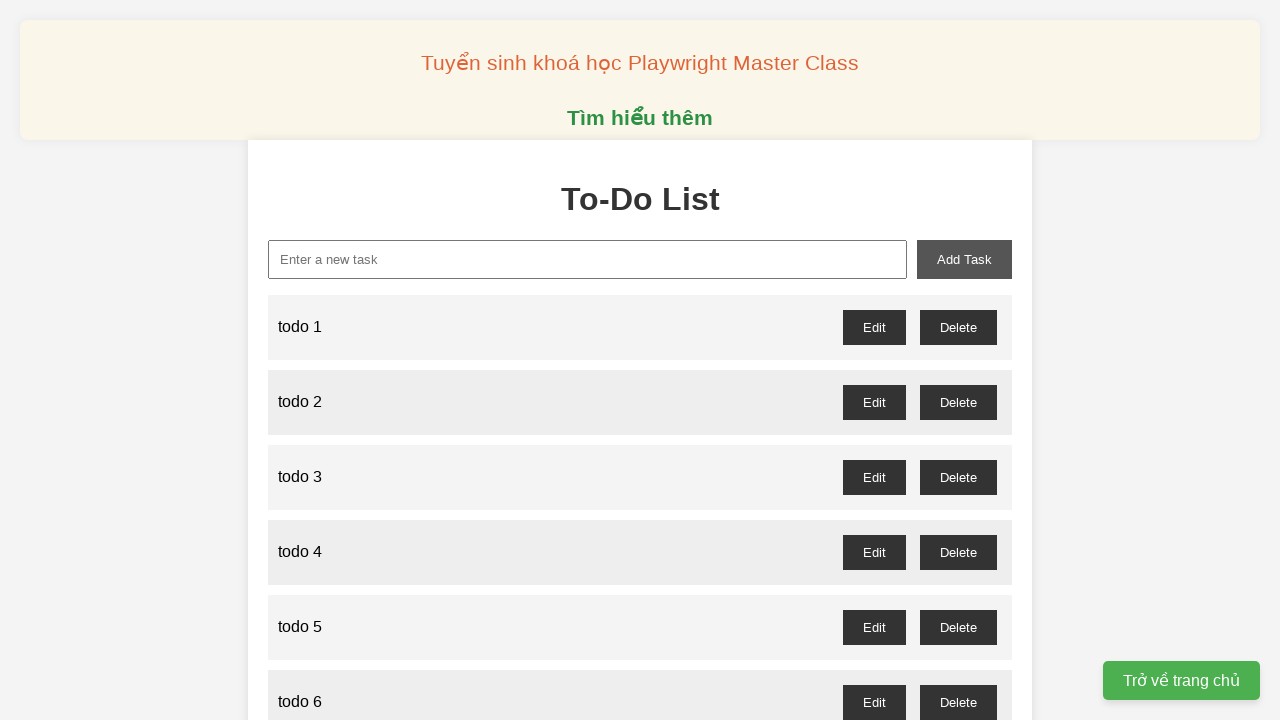

Filled new-task input field with 'todo 53' on xpath=//input[@id='new-task']
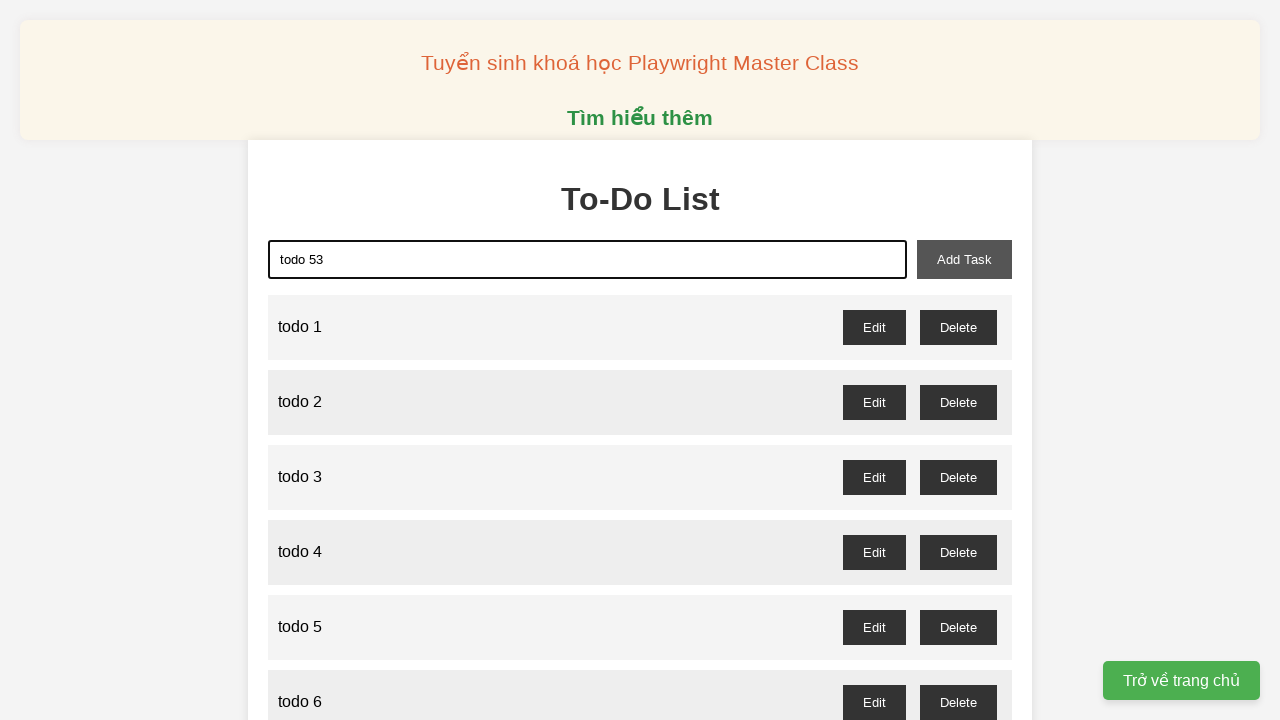

Clicked add-task button to add 'todo 53' at (964, 259) on xpath=//button[@id='add-task']
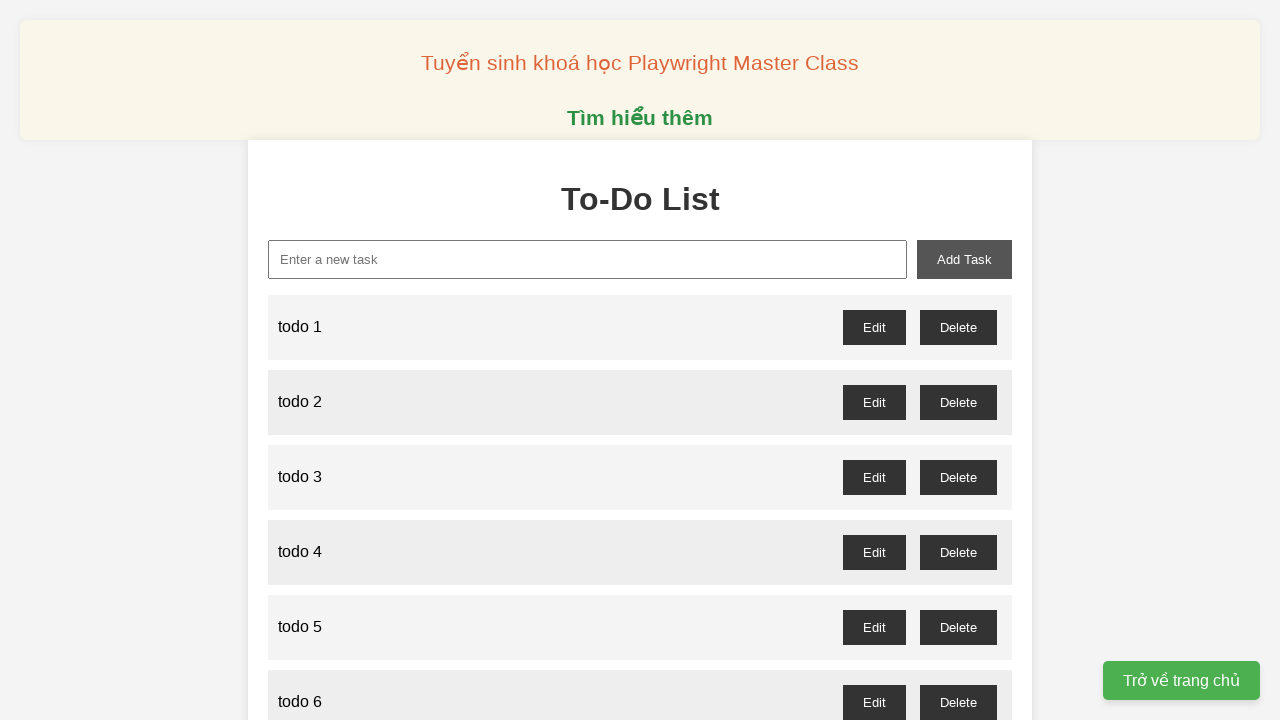

Filled new-task input field with 'todo 54' on xpath=//input[@id='new-task']
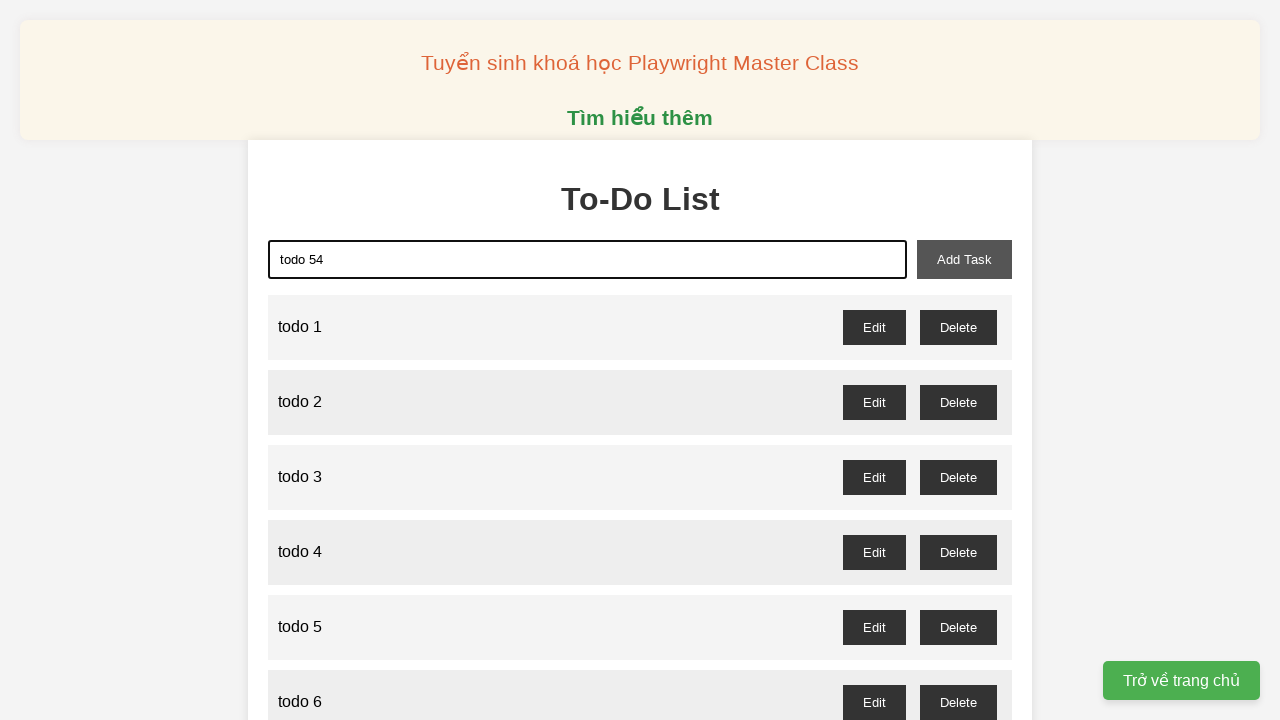

Clicked add-task button to add 'todo 54' at (964, 259) on xpath=//button[@id='add-task']
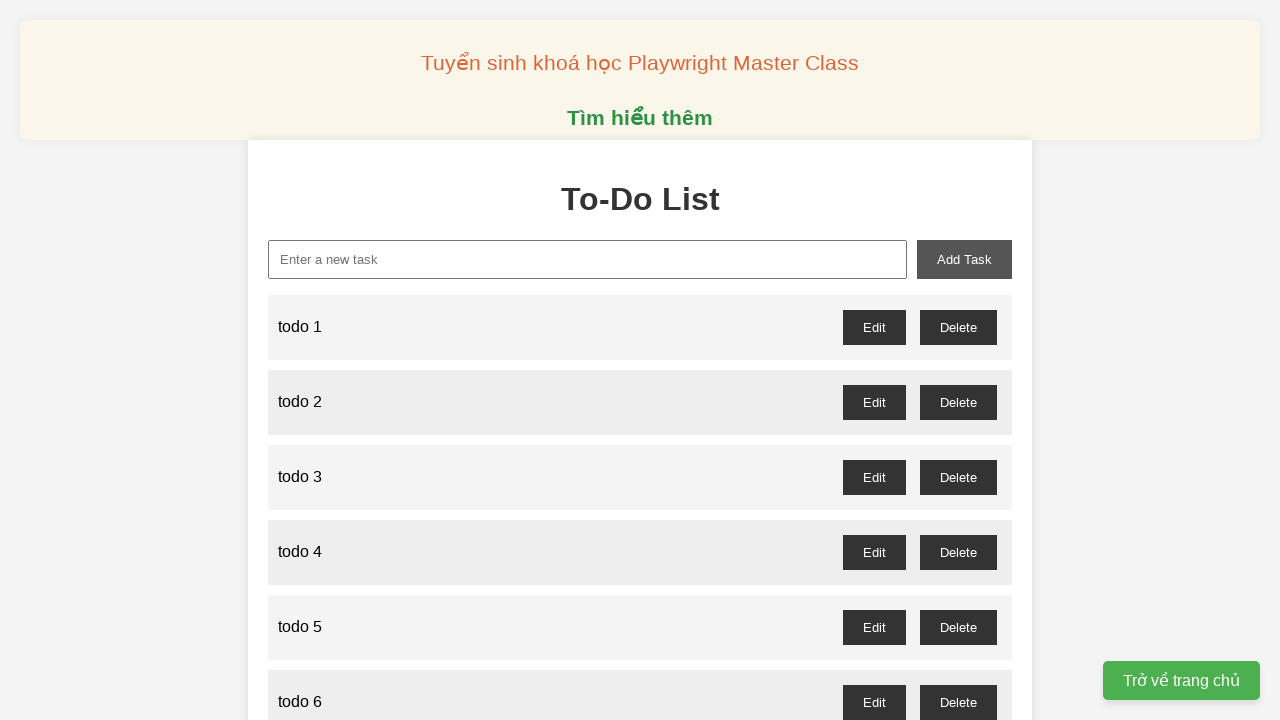

Filled new-task input field with 'todo 55' on xpath=//input[@id='new-task']
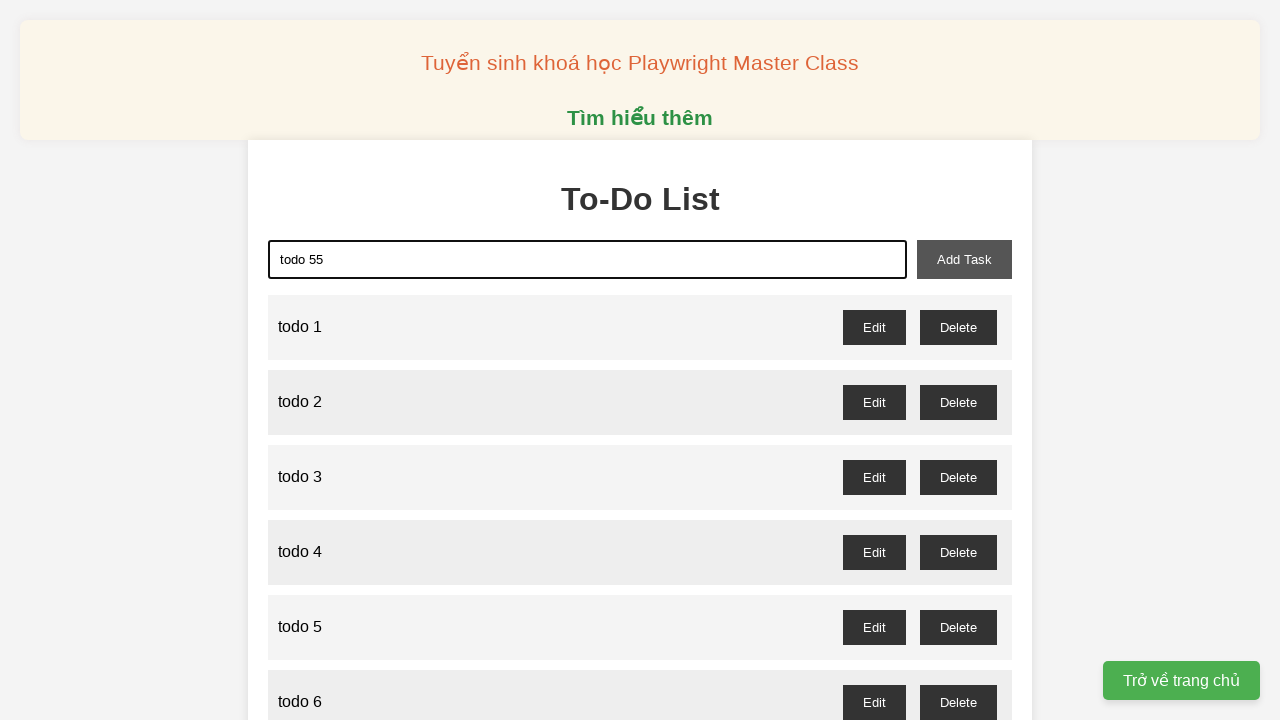

Clicked add-task button to add 'todo 55' at (964, 259) on xpath=//button[@id='add-task']
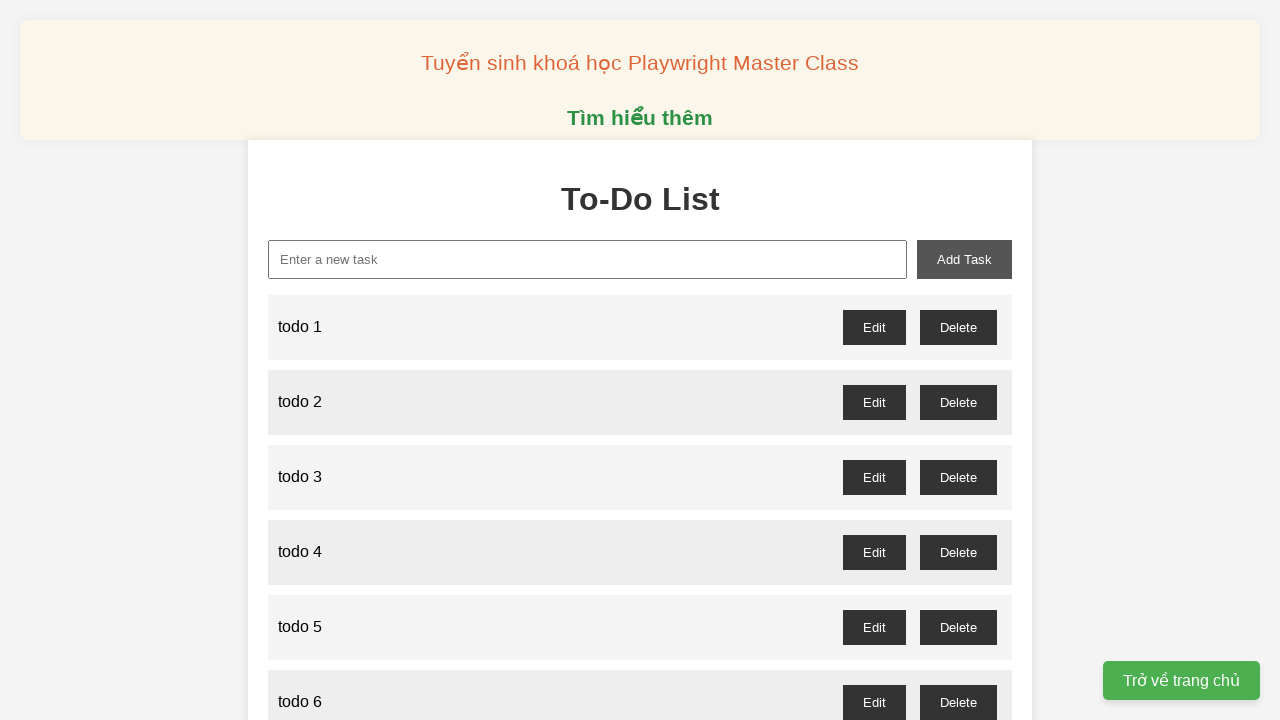

Filled new-task input field with 'todo 56' on xpath=//input[@id='new-task']
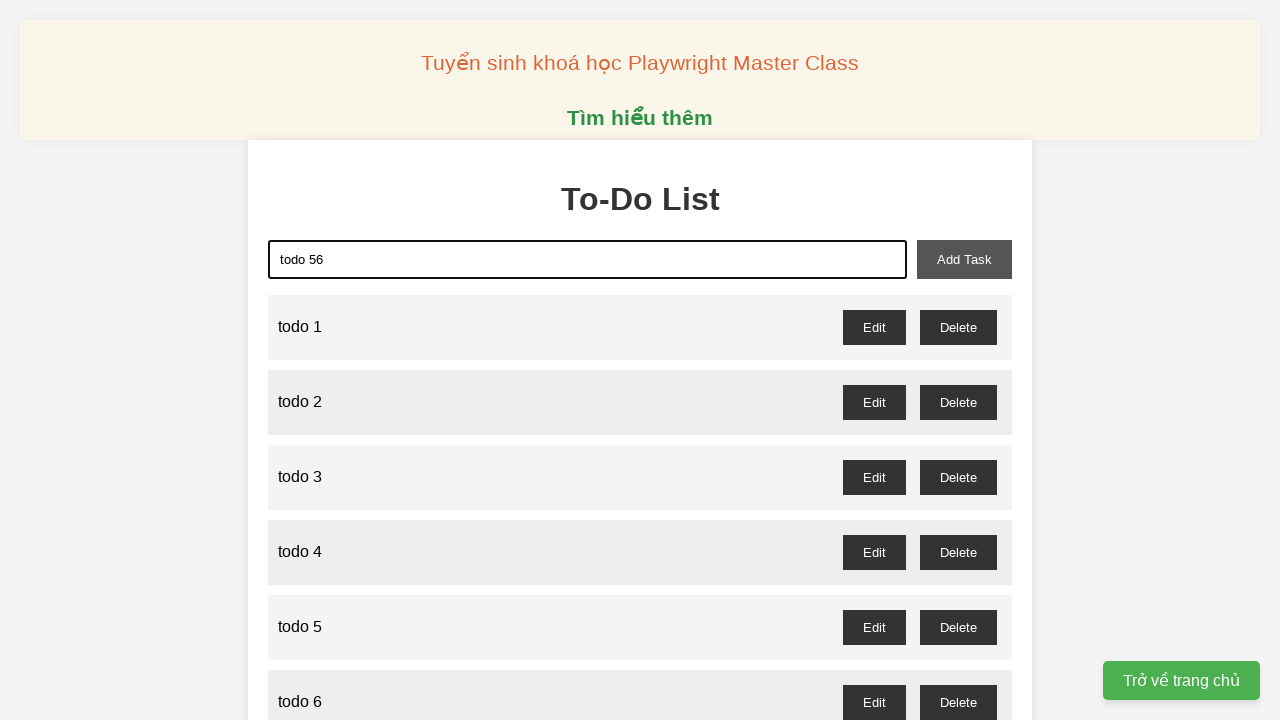

Clicked add-task button to add 'todo 56' at (964, 259) on xpath=//button[@id='add-task']
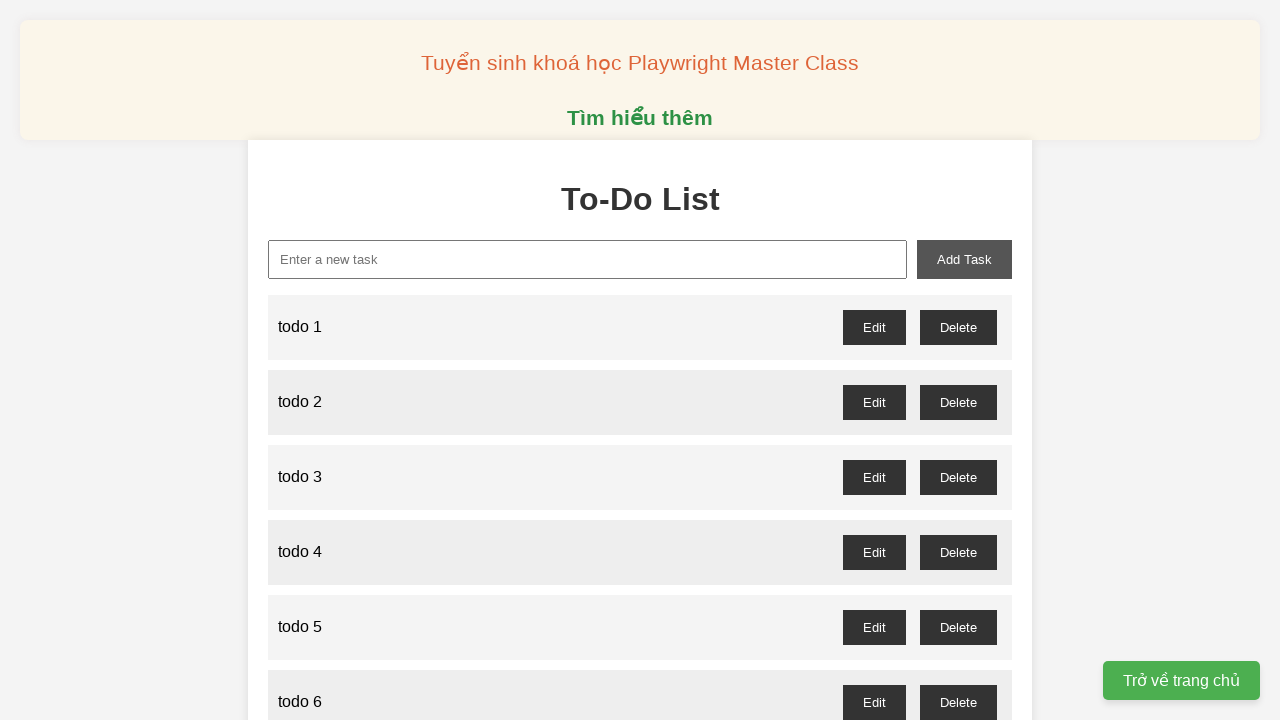

Filled new-task input field with 'todo 57' on xpath=//input[@id='new-task']
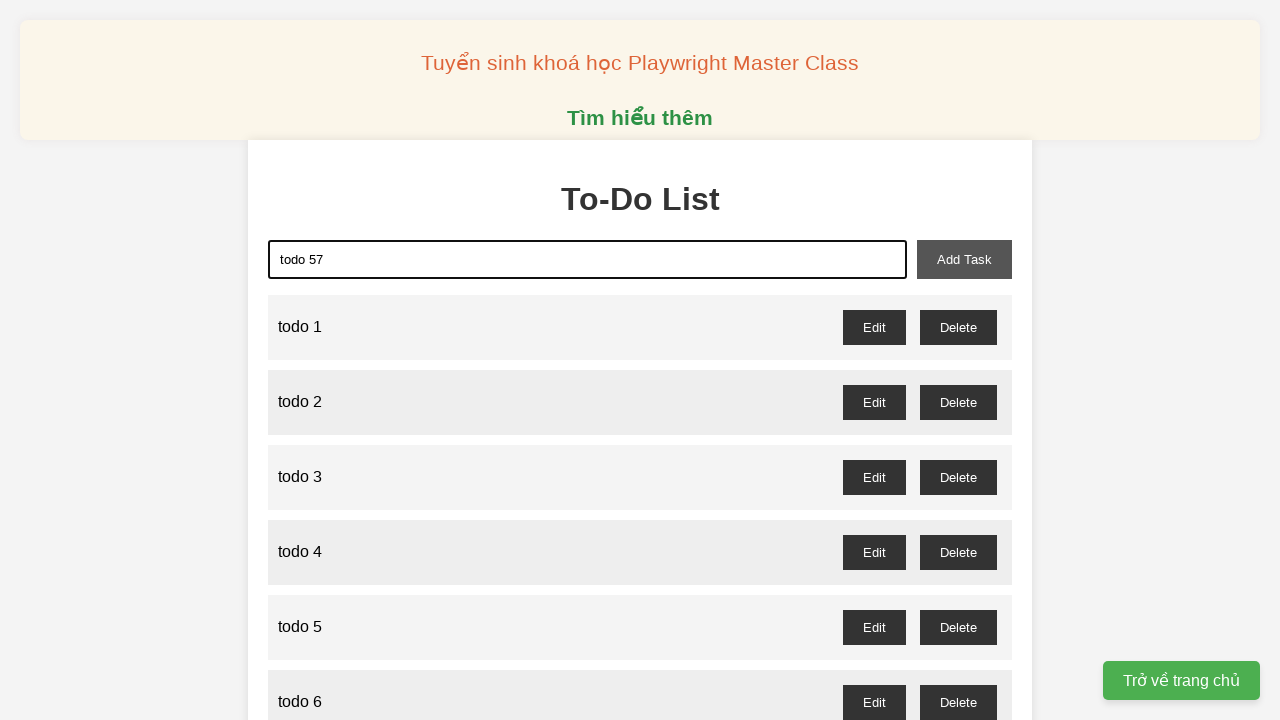

Clicked add-task button to add 'todo 57' at (964, 259) on xpath=//button[@id='add-task']
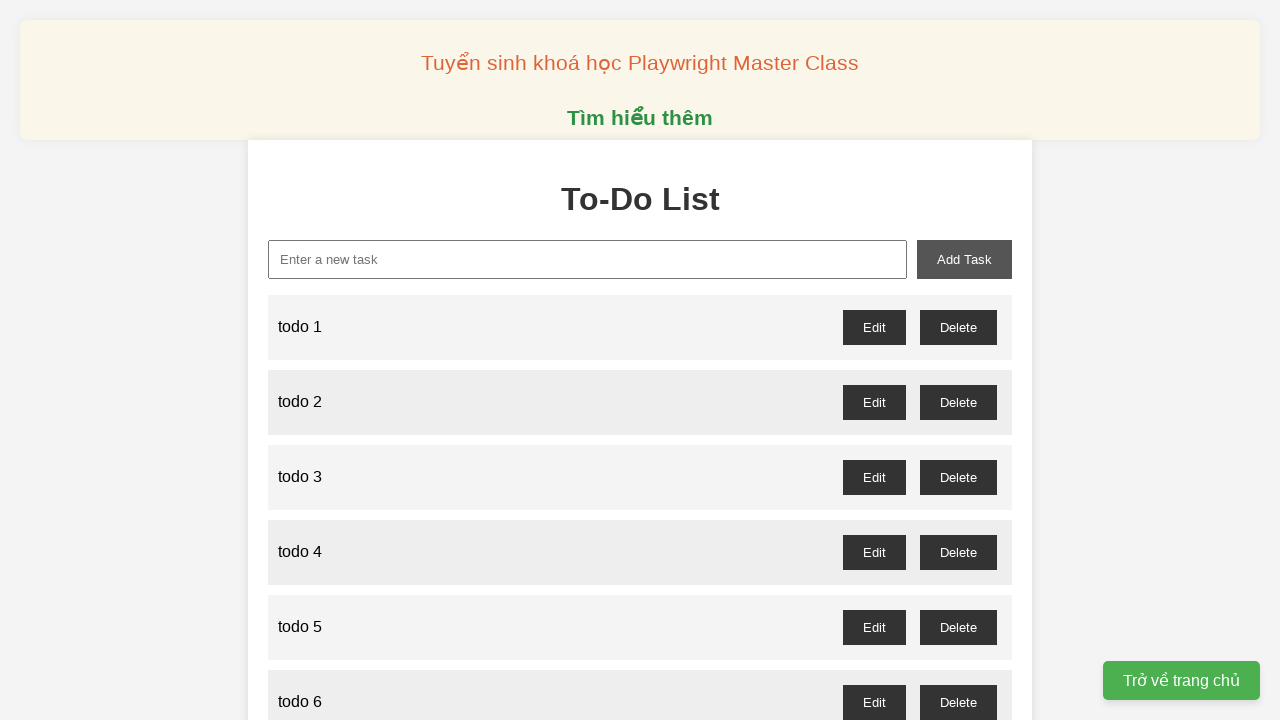

Filled new-task input field with 'todo 58' on xpath=//input[@id='new-task']
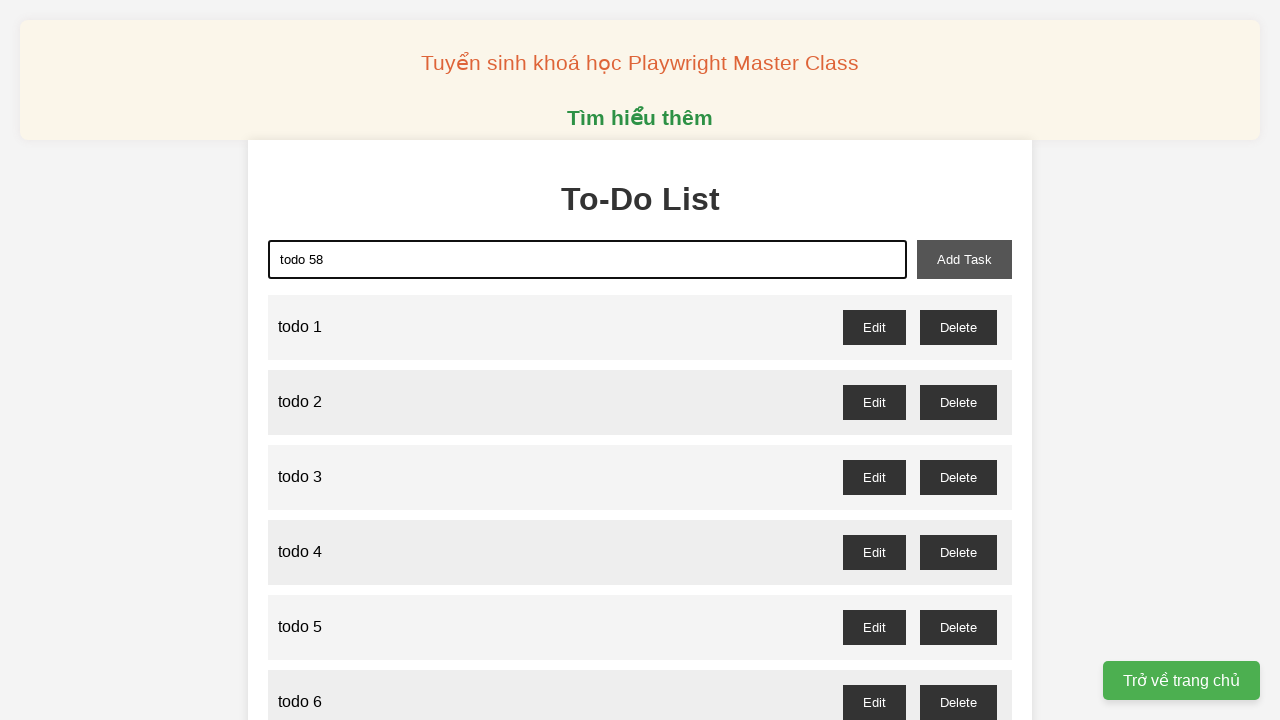

Clicked add-task button to add 'todo 58' at (964, 259) on xpath=//button[@id='add-task']
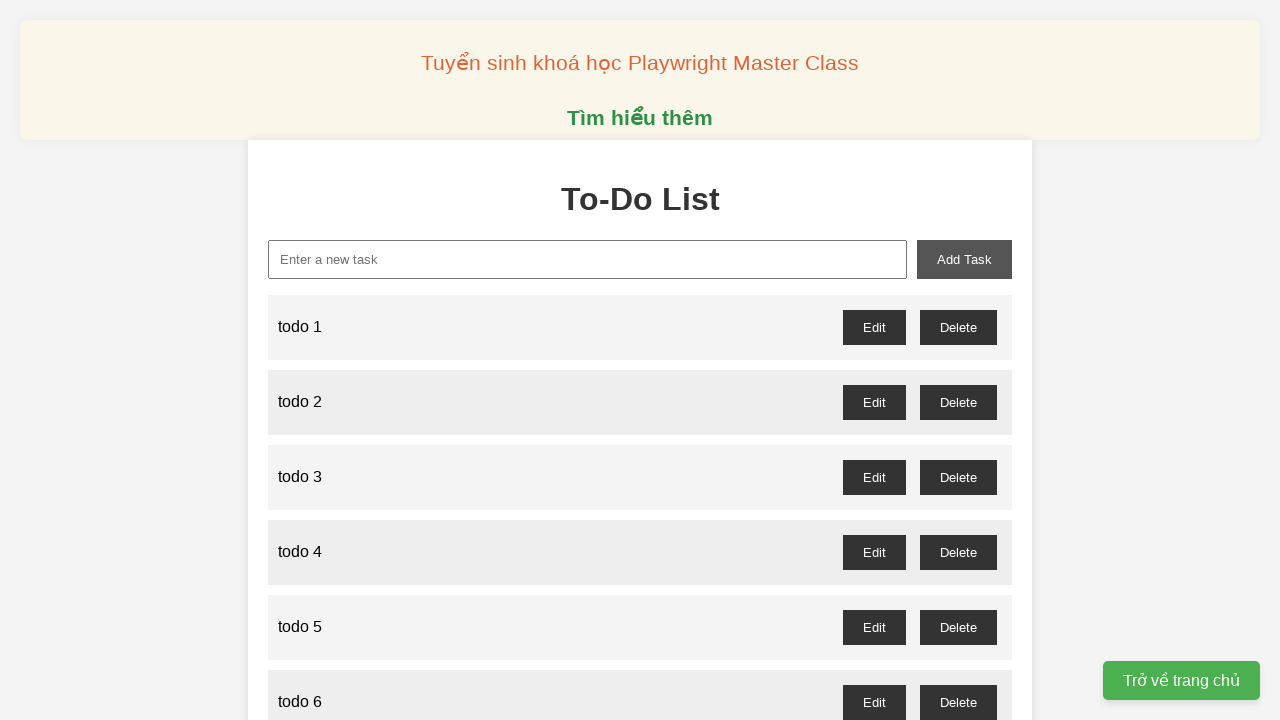

Filled new-task input field with 'todo 59' on xpath=//input[@id='new-task']
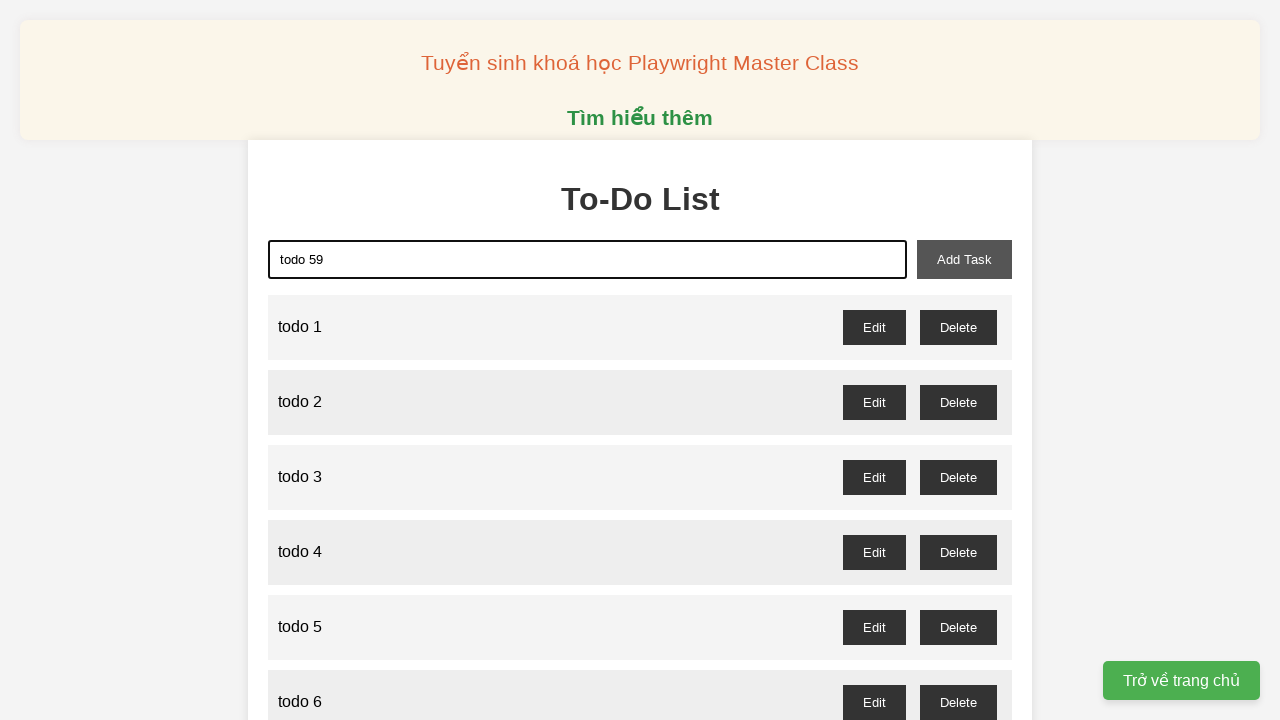

Clicked add-task button to add 'todo 59' at (964, 259) on xpath=//button[@id='add-task']
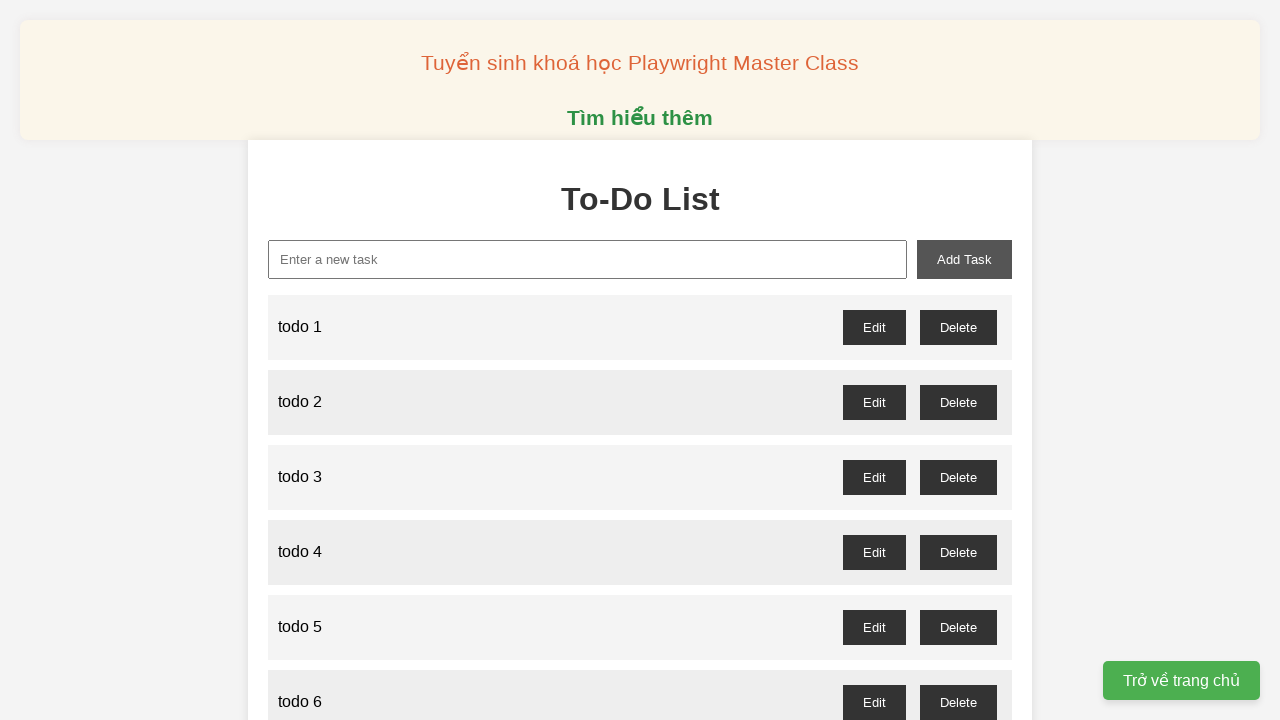

Filled new-task input field with 'todo 60' on xpath=//input[@id='new-task']
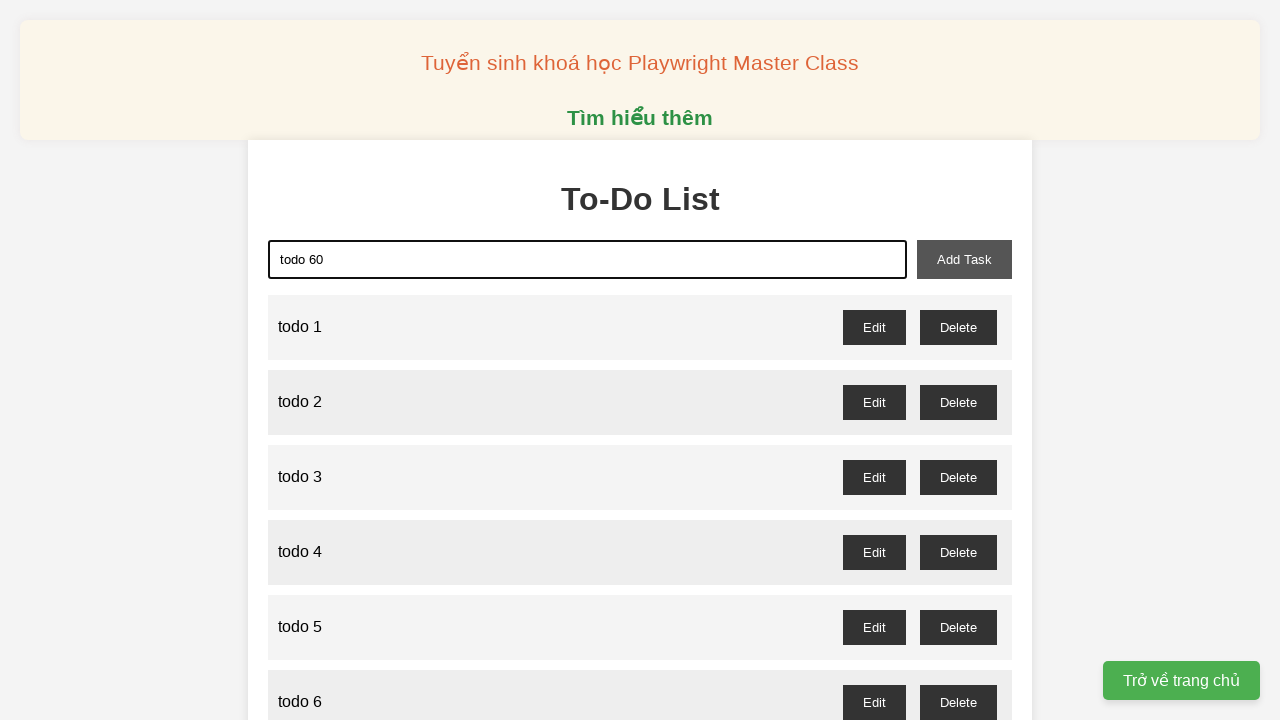

Clicked add-task button to add 'todo 60' at (964, 259) on xpath=//button[@id='add-task']
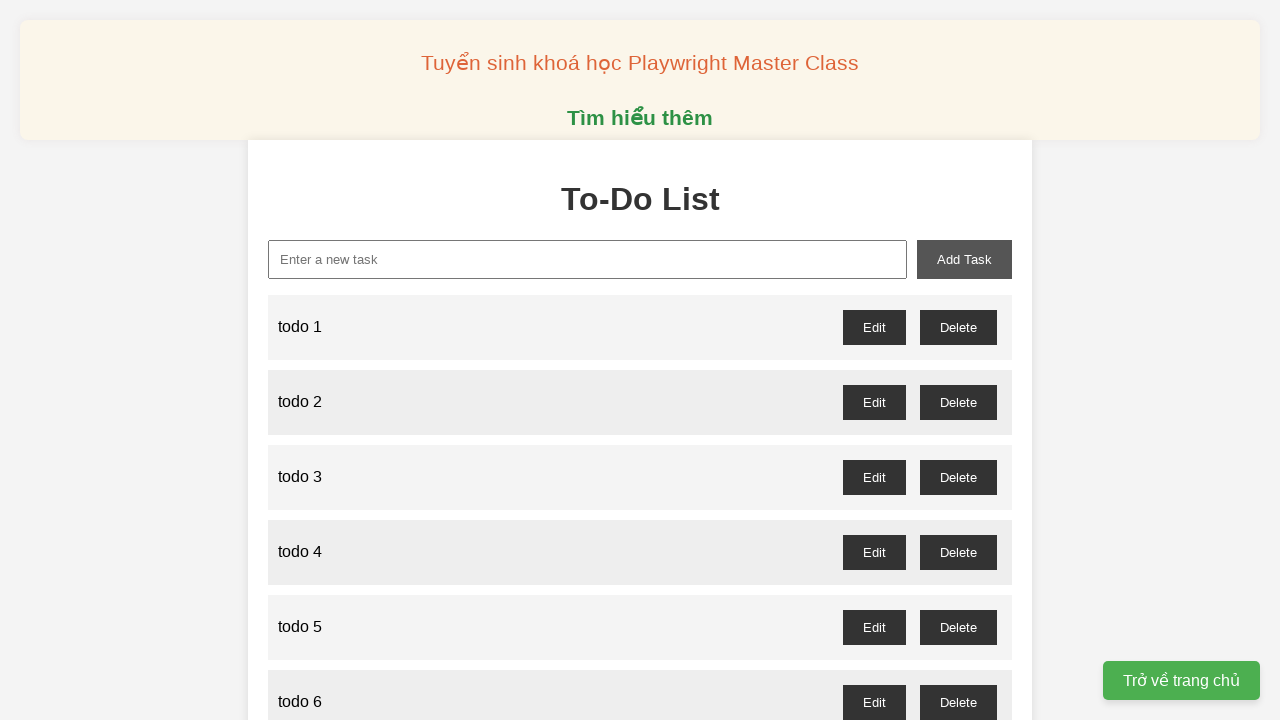

Filled new-task input field with 'todo 61' on xpath=//input[@id='new-task']
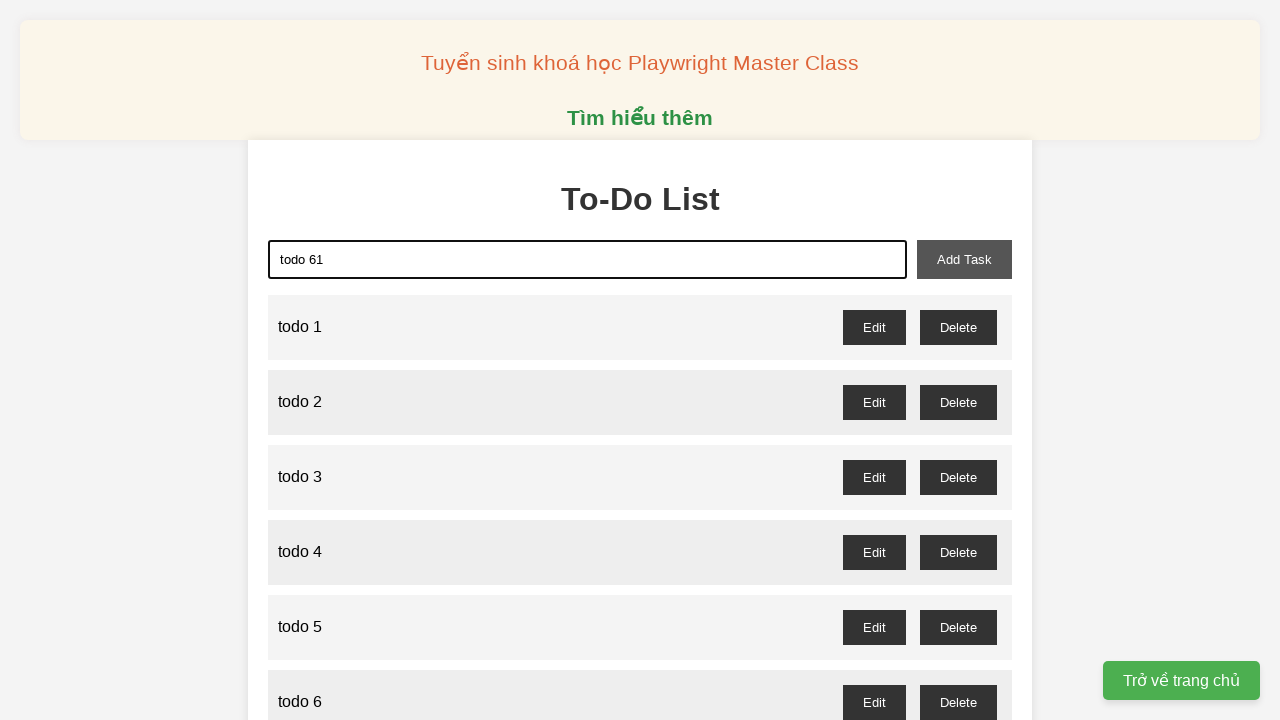

Clicked add-task button to add 'todo 61' at (964, 259) on xpath=//button[@id='add-task']
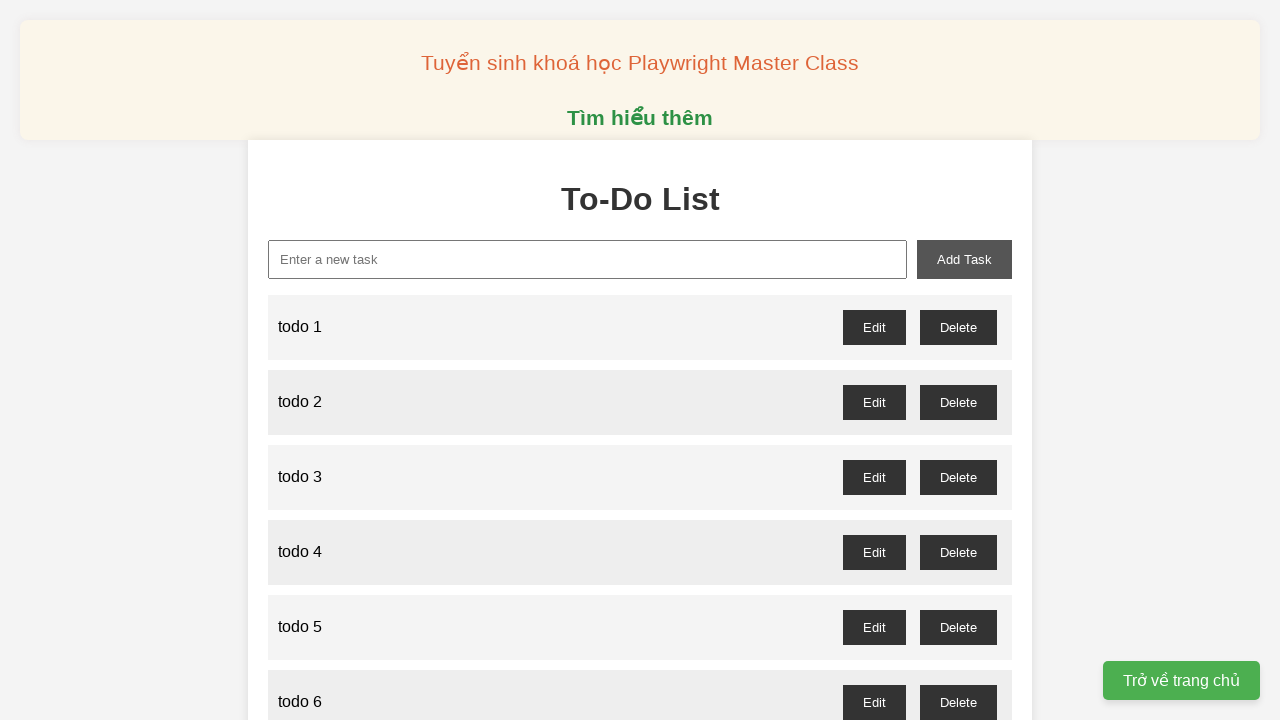

Filled new-task input field with 'todo 62' on xpath=//input[@id='new-task']
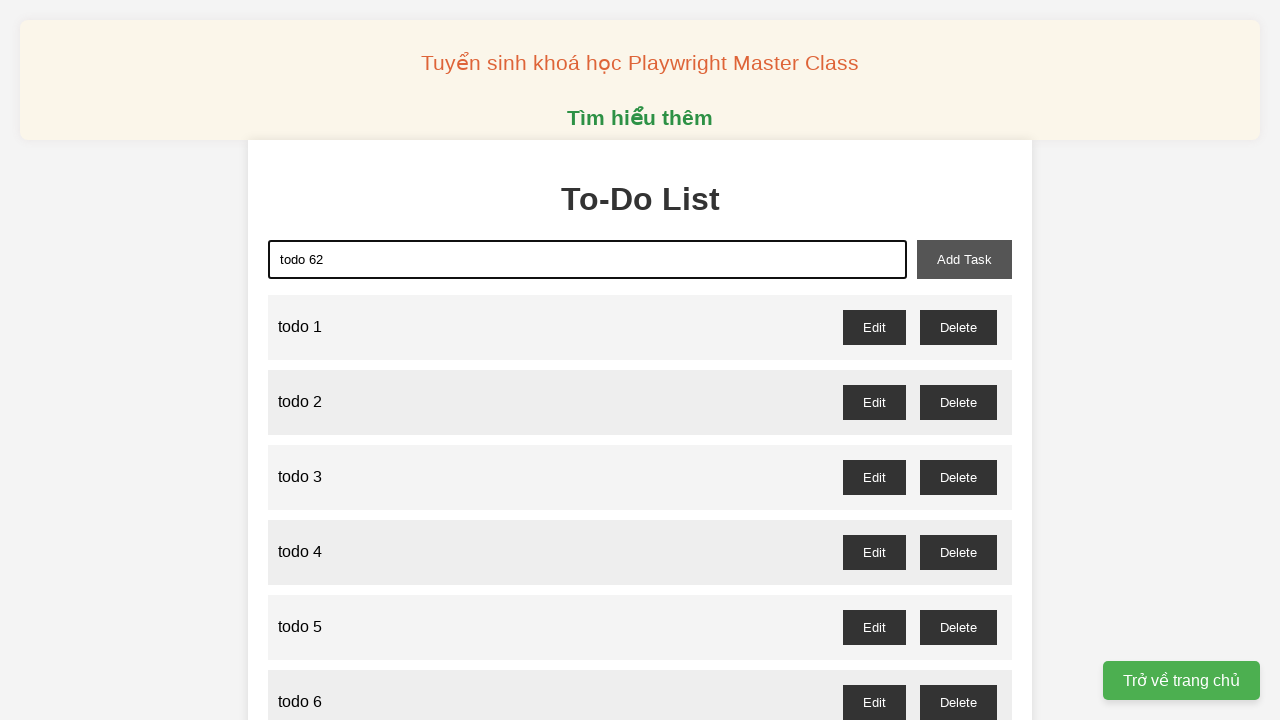

Clicked add-task button to add 'todo 62' at (964, 259) on xpath=//button[@id='add-task']
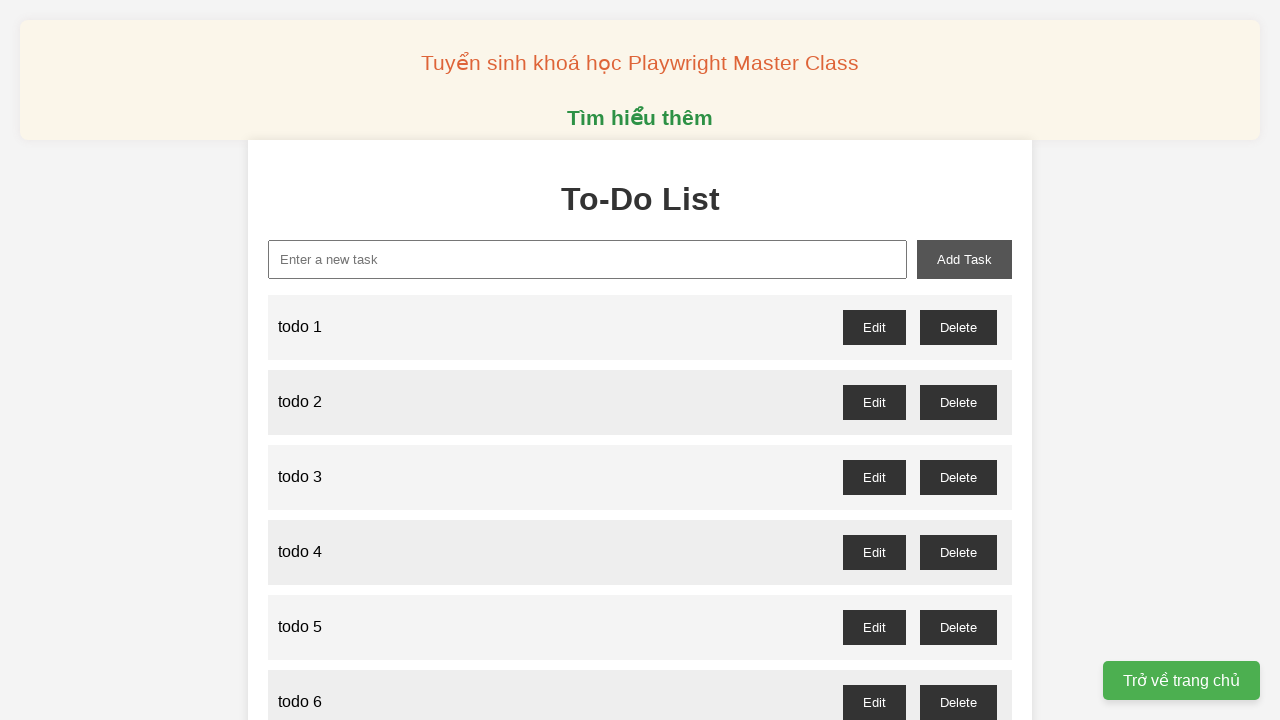

Filled new-task input field with 'todo 63' on xpath=//input[@id='new-task']
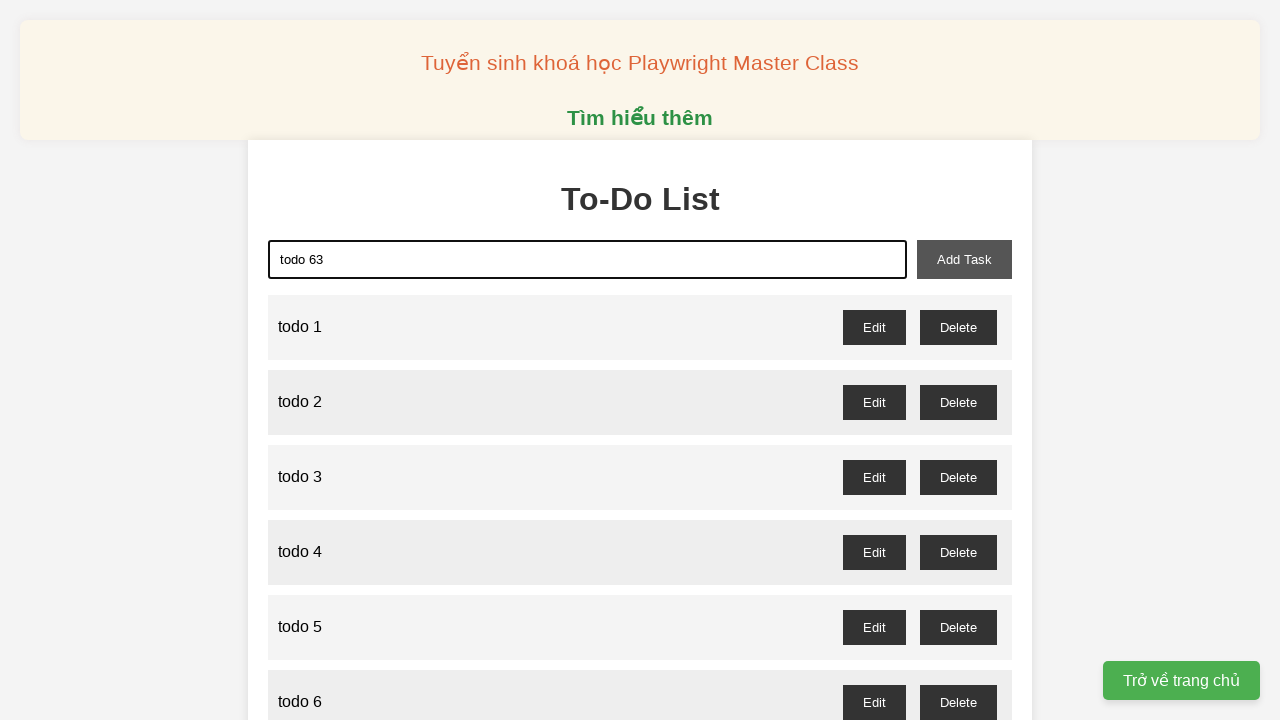

Clicked add-task button to add 'todo 63' at (964, 259) on xpath=//button[@id='add-task']
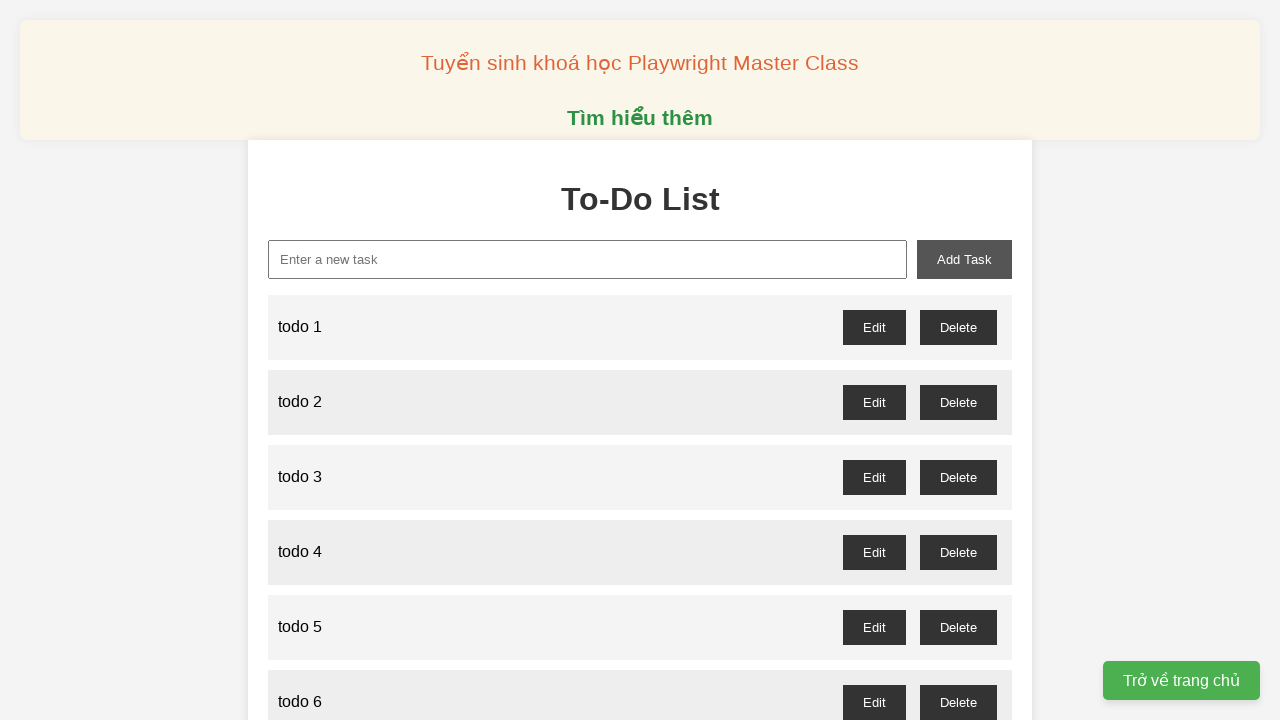

Filled new-task input field with 'todo 64' on xpath=//input[@id='new-task']
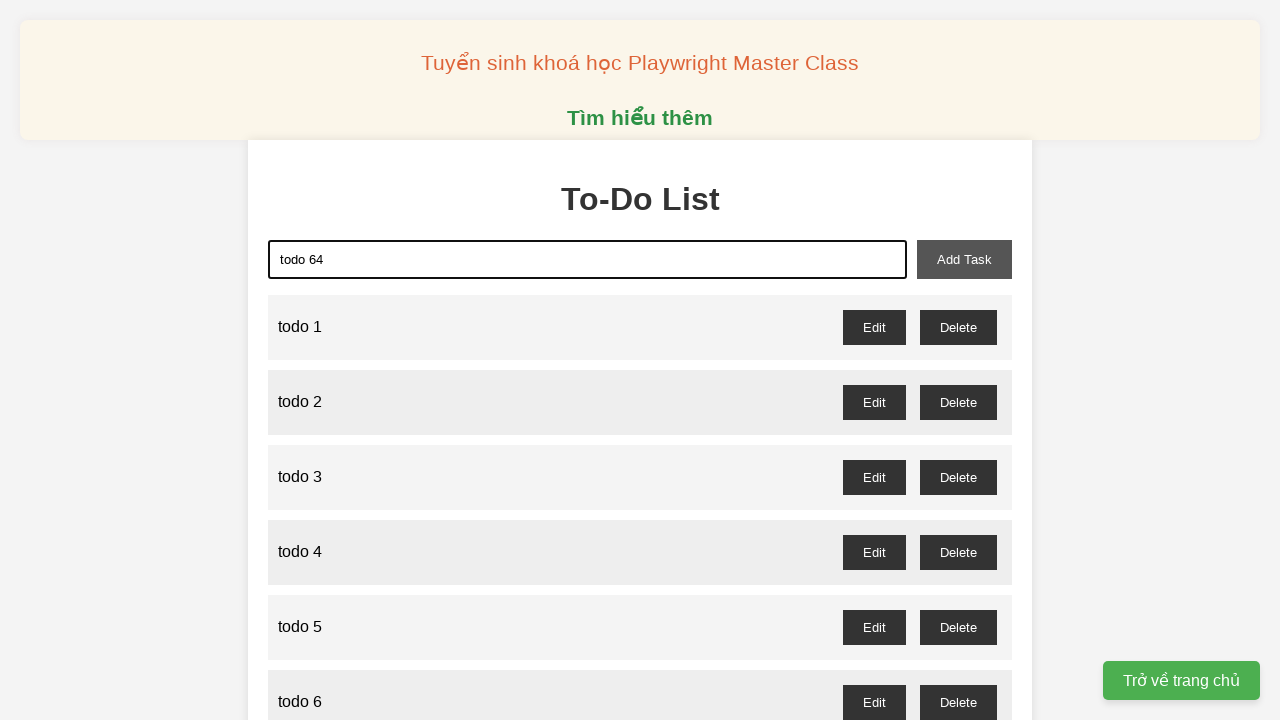

Clicked add-task button to add 'todo 64' at (964, 259) on xpath=//button[@id='add-task']
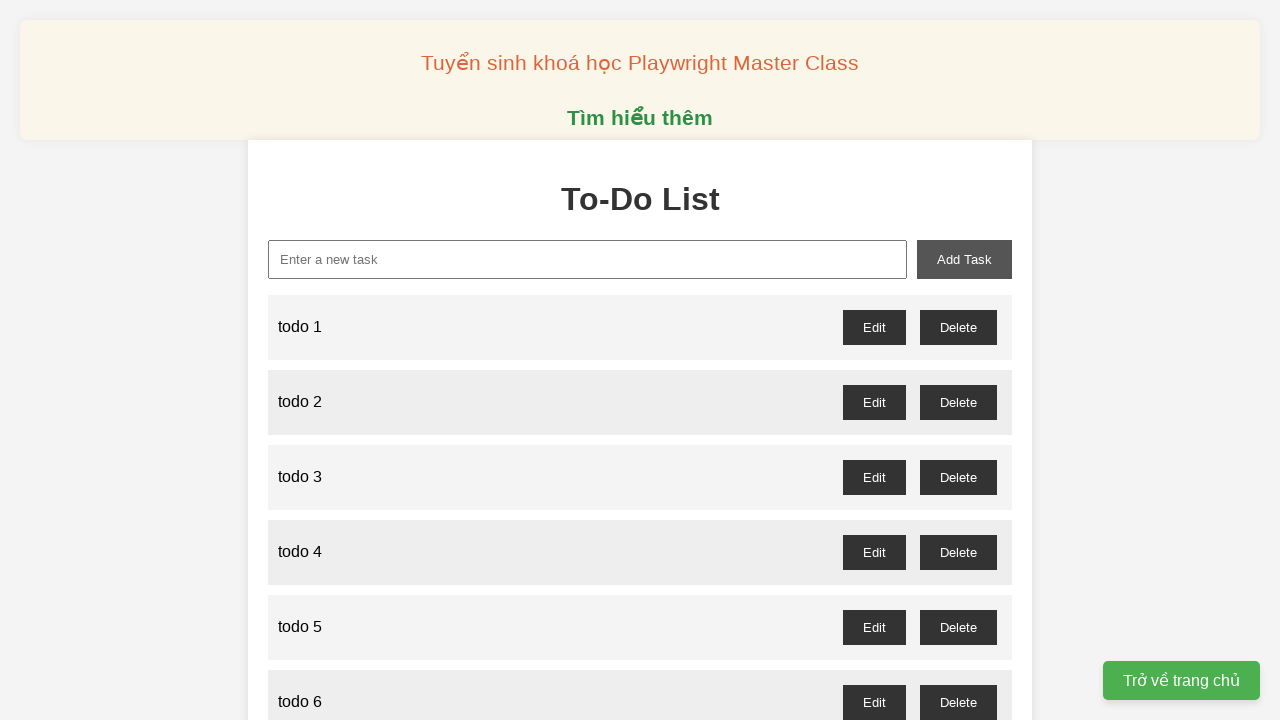

Filled new-task input field with 'todo 65' on xpath=//input[@id='new-task']
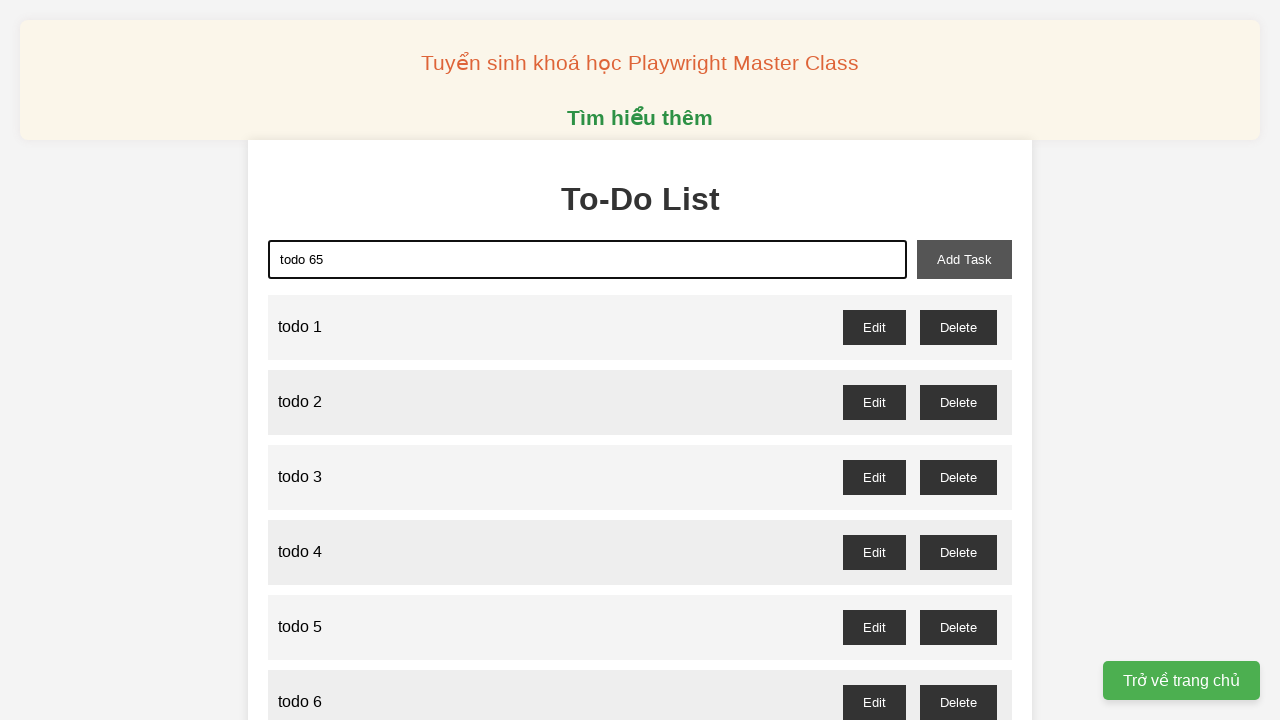

Clicked add-task button to add 'todo 65' at (964, 259) on xpath=//button[@id='add-task']
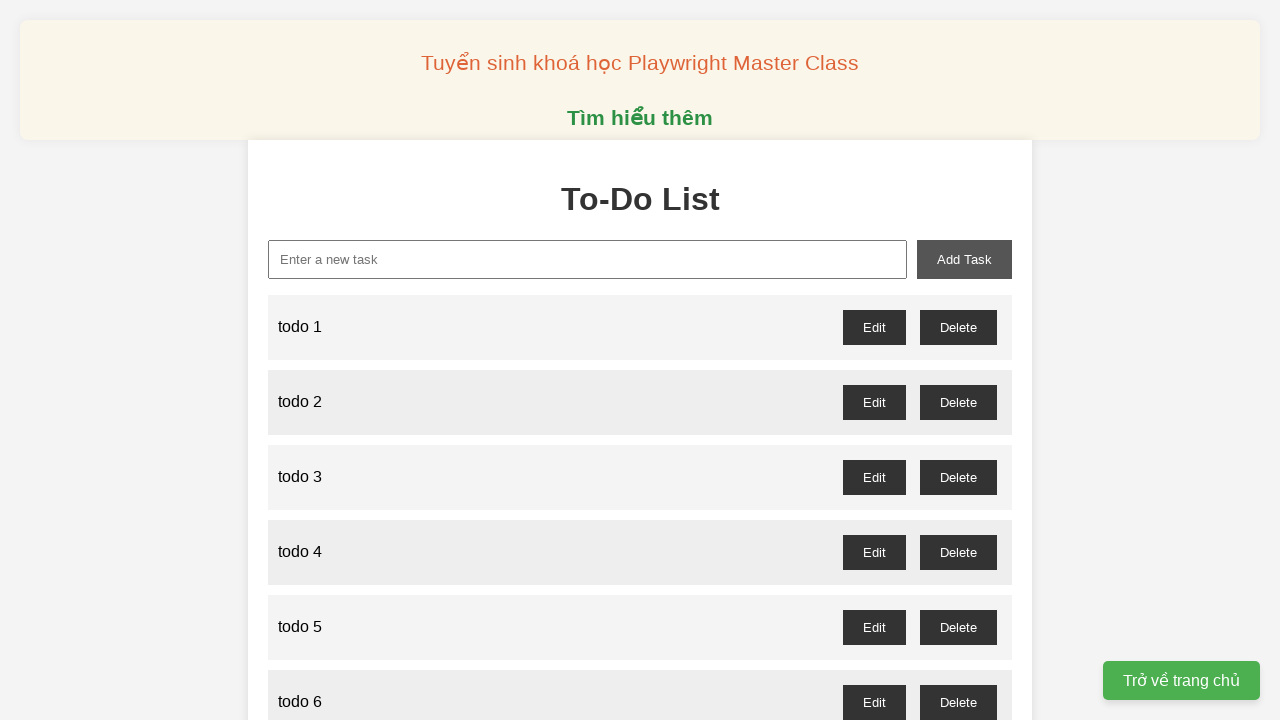

Filled new-task input field with 'todo 66' on xpath=//input[@id='new-task']
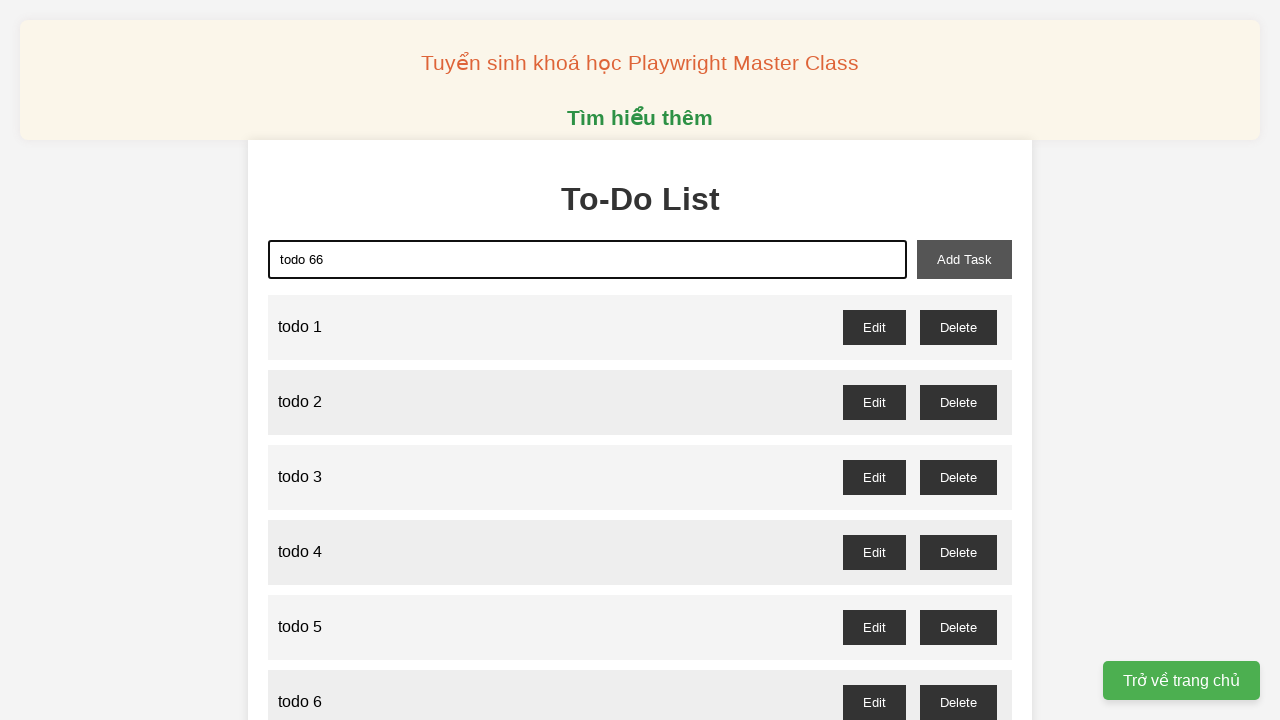

Clicked add-task button to add 'todo 66' at (964, 259) on xpath=//button[@id='add-task']
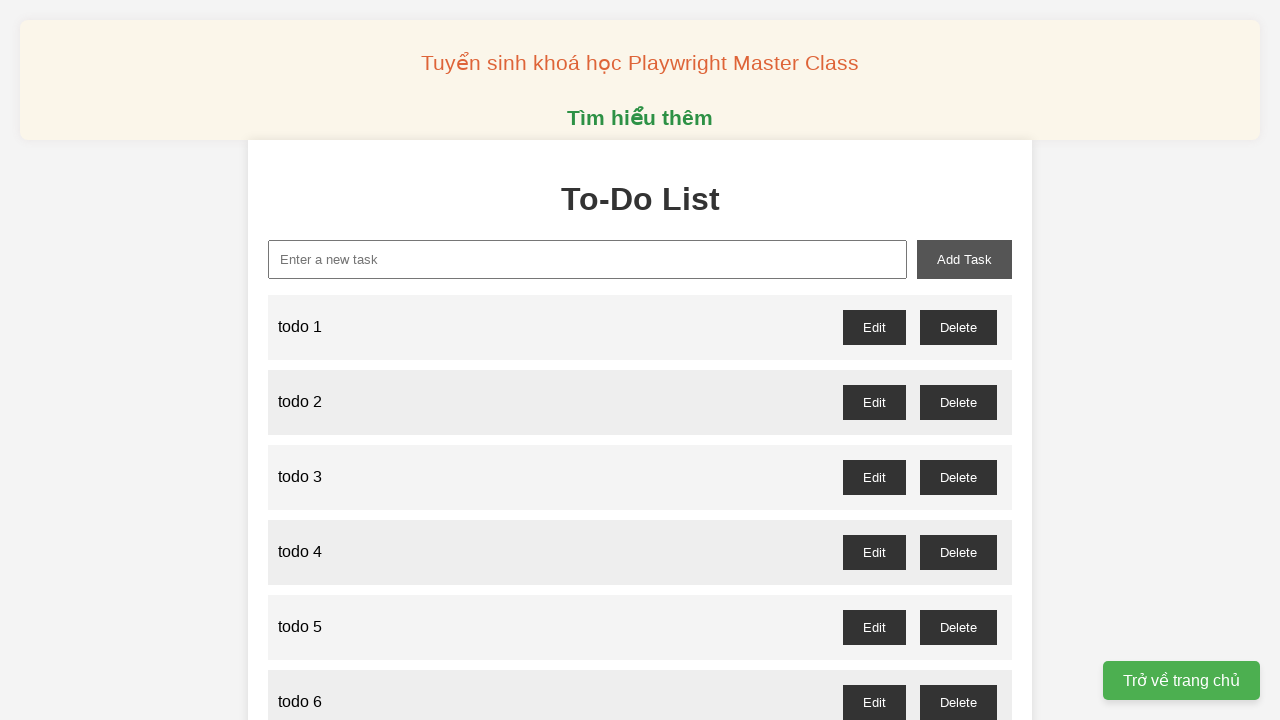

Filled new-task input field with 'todo 67' on xpath=//input[@id='new-task']
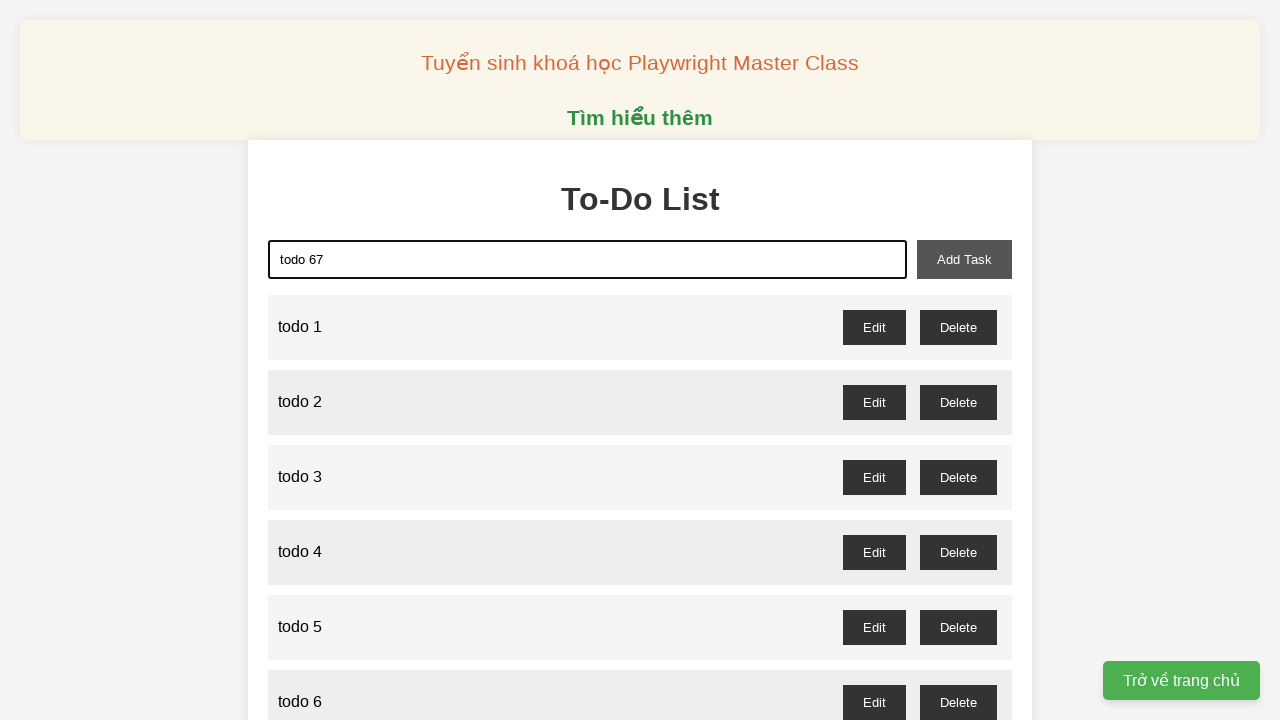

Clicked add-task button to add 'todo 67' at (964, 259) on xpath=//button[@id='add-task']
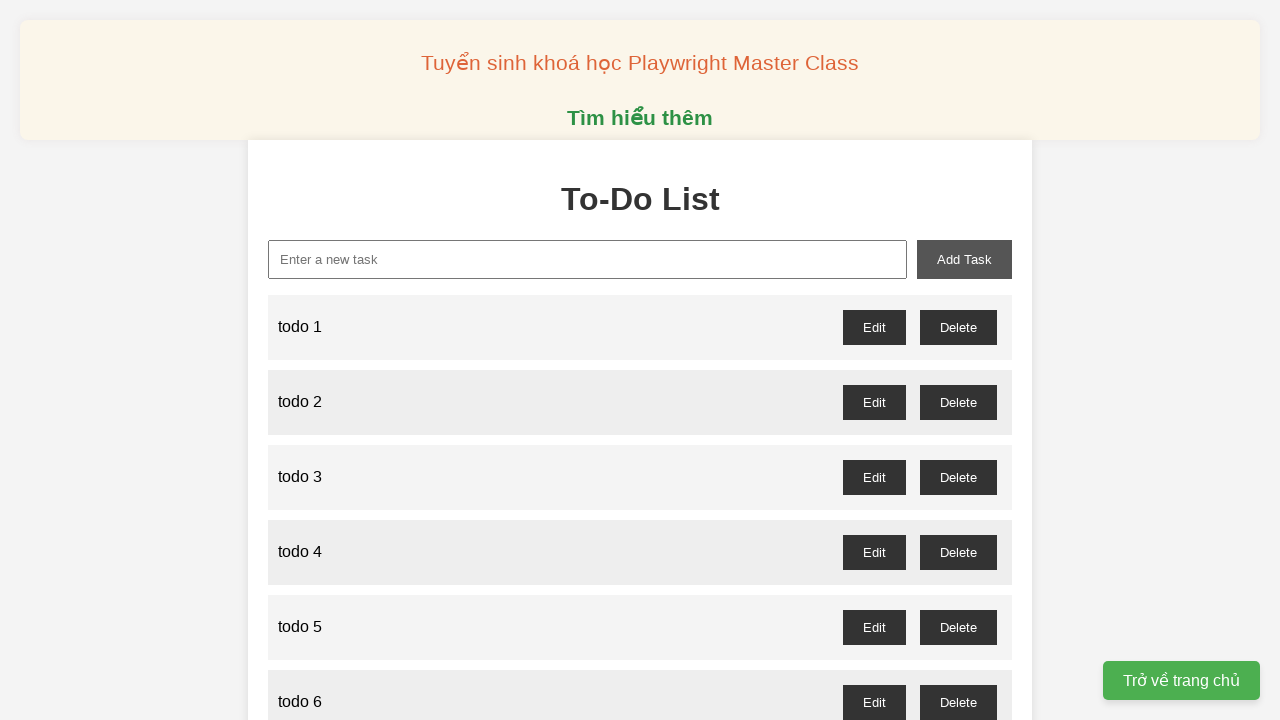

Filled new-task input field with 'todo 68' on xpath=//input[@id='new-task']
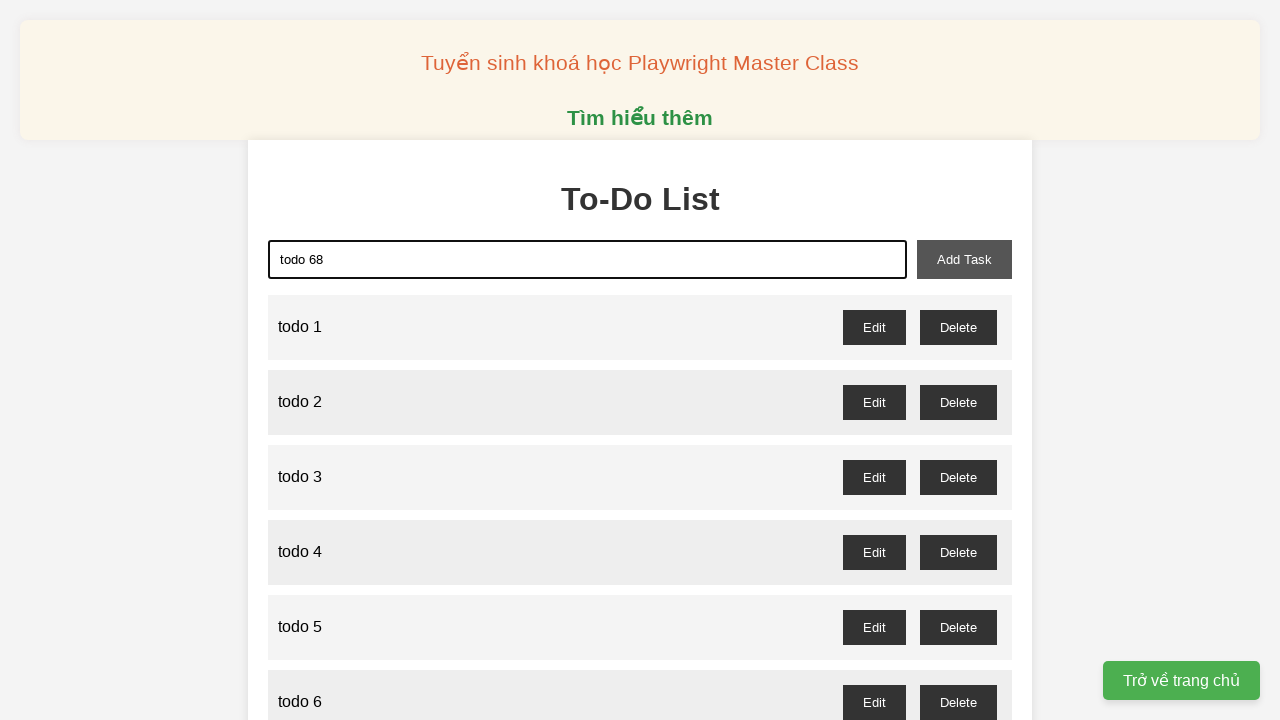

Clicked add-task button to add 'todo 68' at (964, 259) on xpath=//button[@id='add-task']
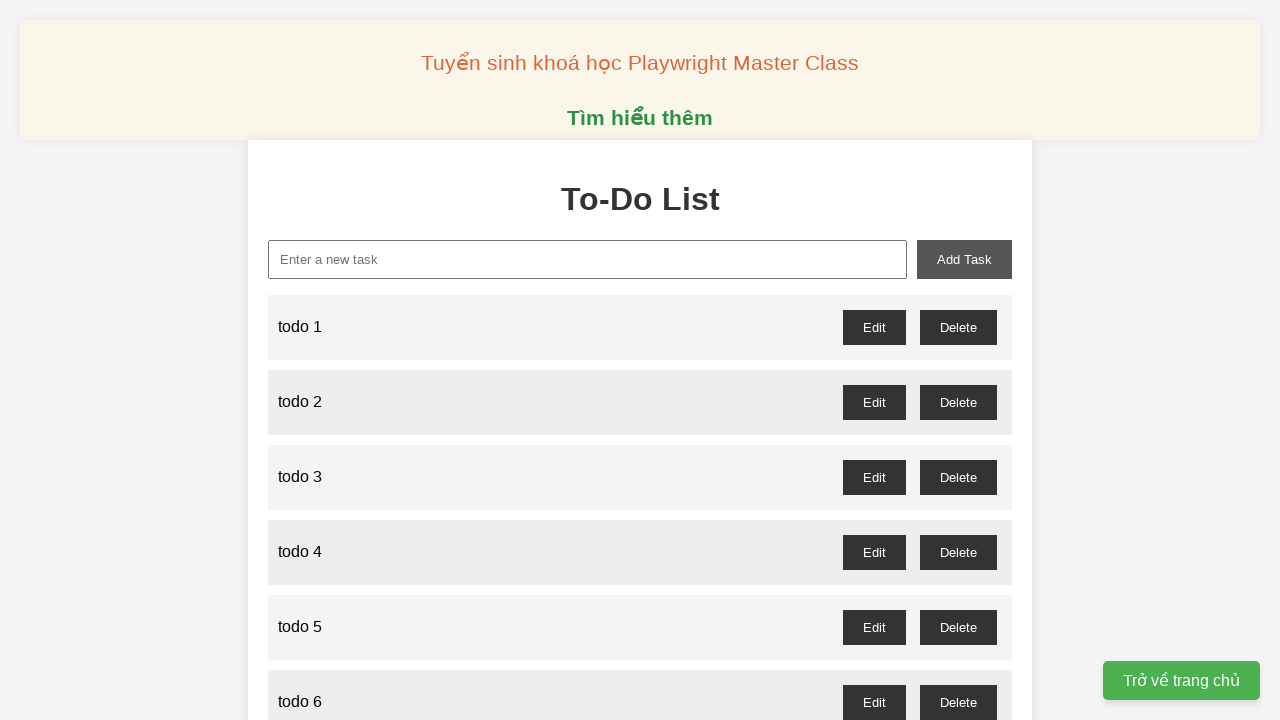

Filled new-task input field with 'todo 69' on xpath=//input[@id='new-task']
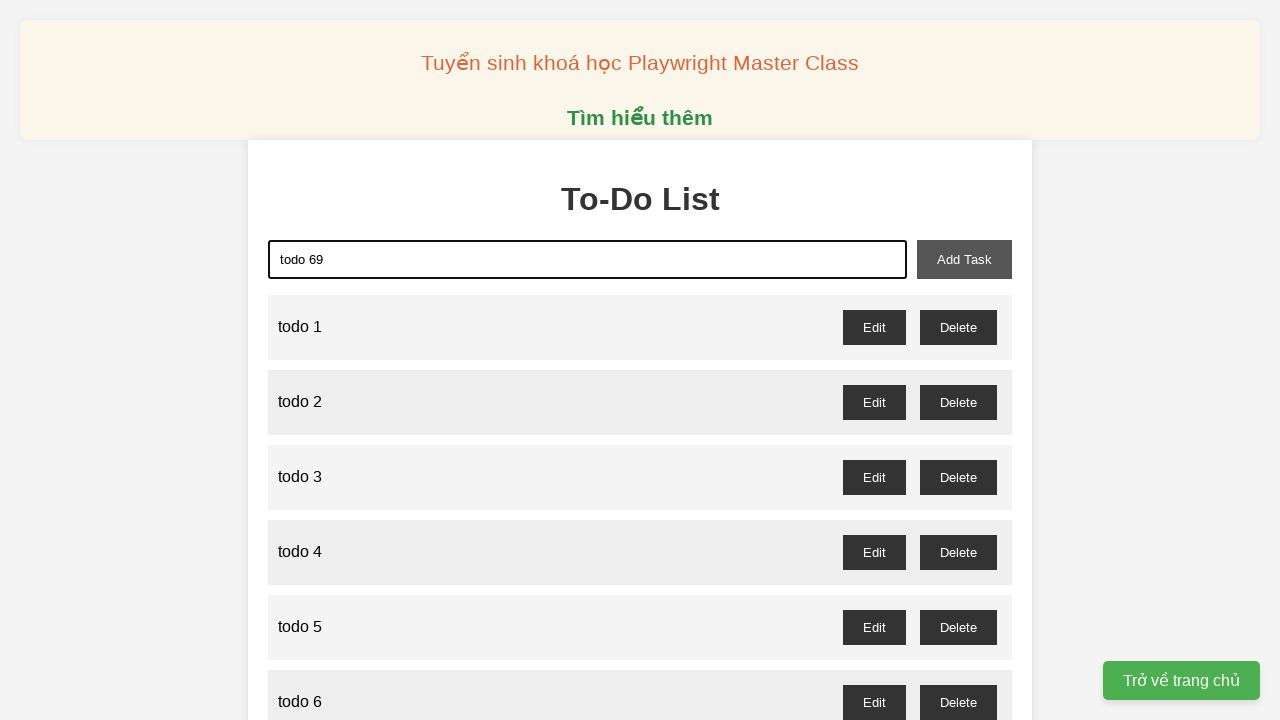

Clicked add-task button to add 'todo 69' at (964, 259) on xpath=//button[@id='add-task']
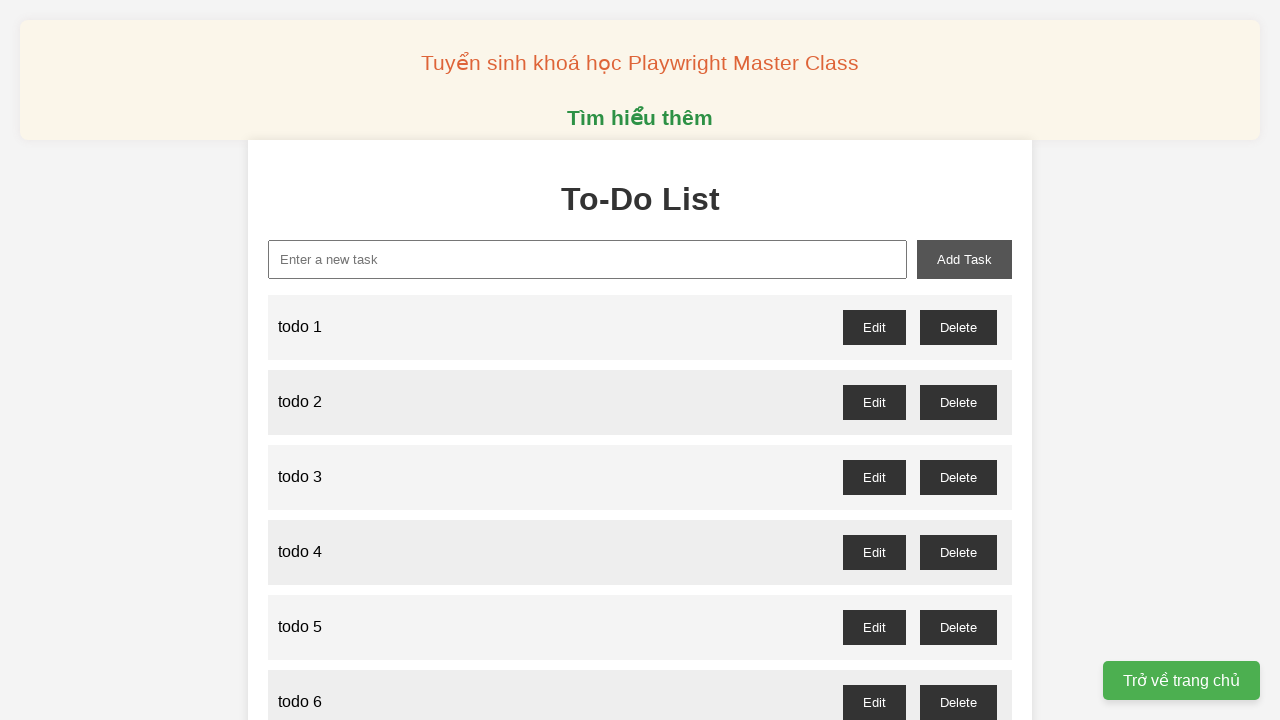

Filled new-task input field with 'todo 70' on xpath=//input[@id='new-task']
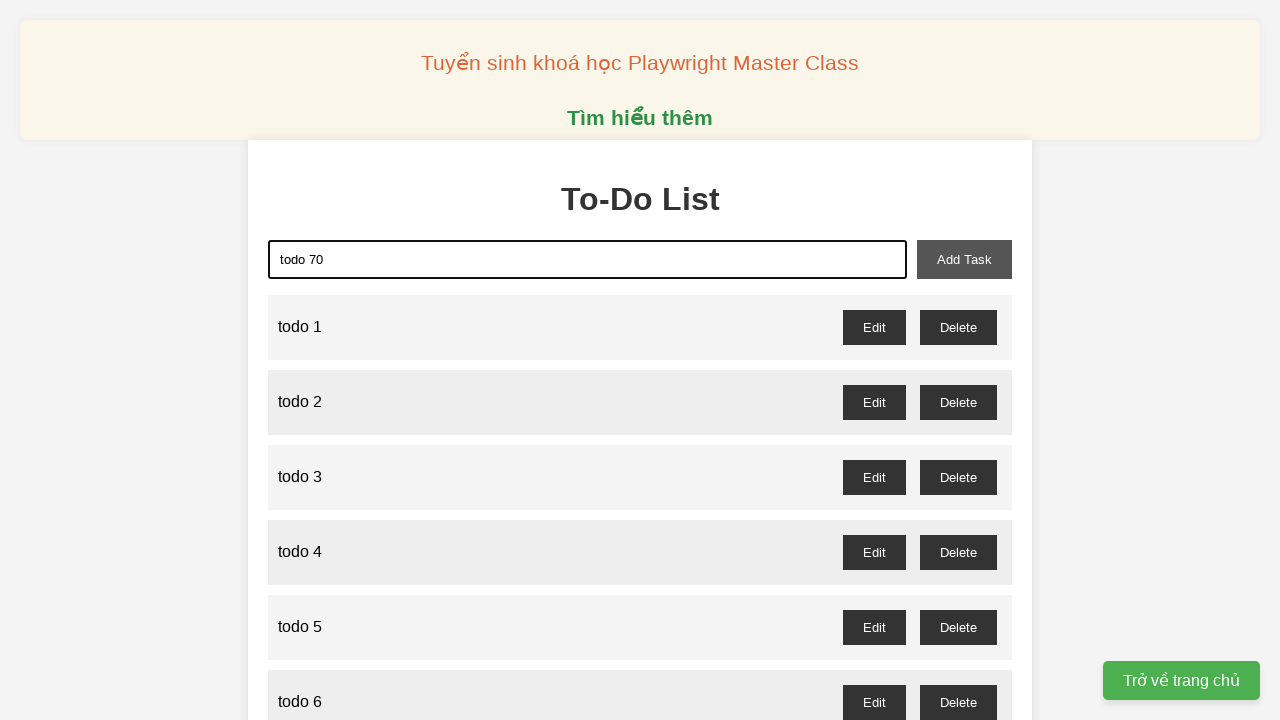

Clicked add-task button to add 'todo 70' at (964, 259) on xpath=//button[@id='add-task']
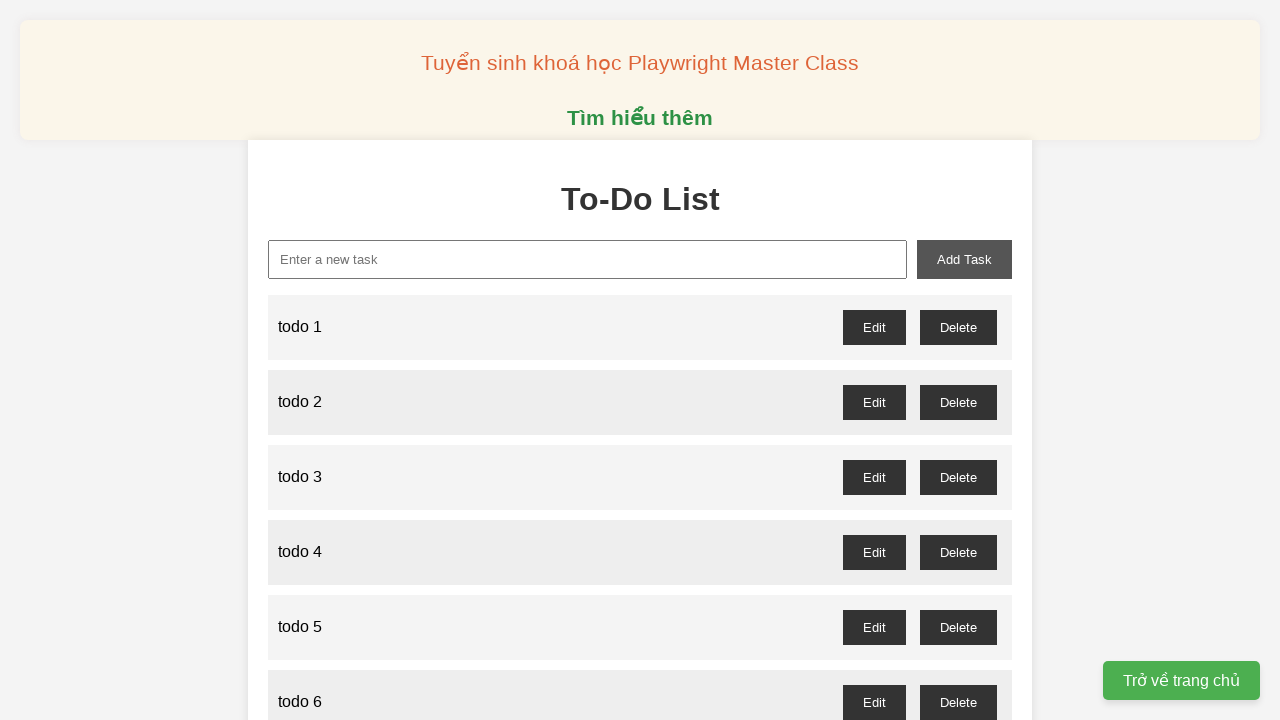

Filled new-task input field with 'todo 71' on xpath=//input[@id='new-task']
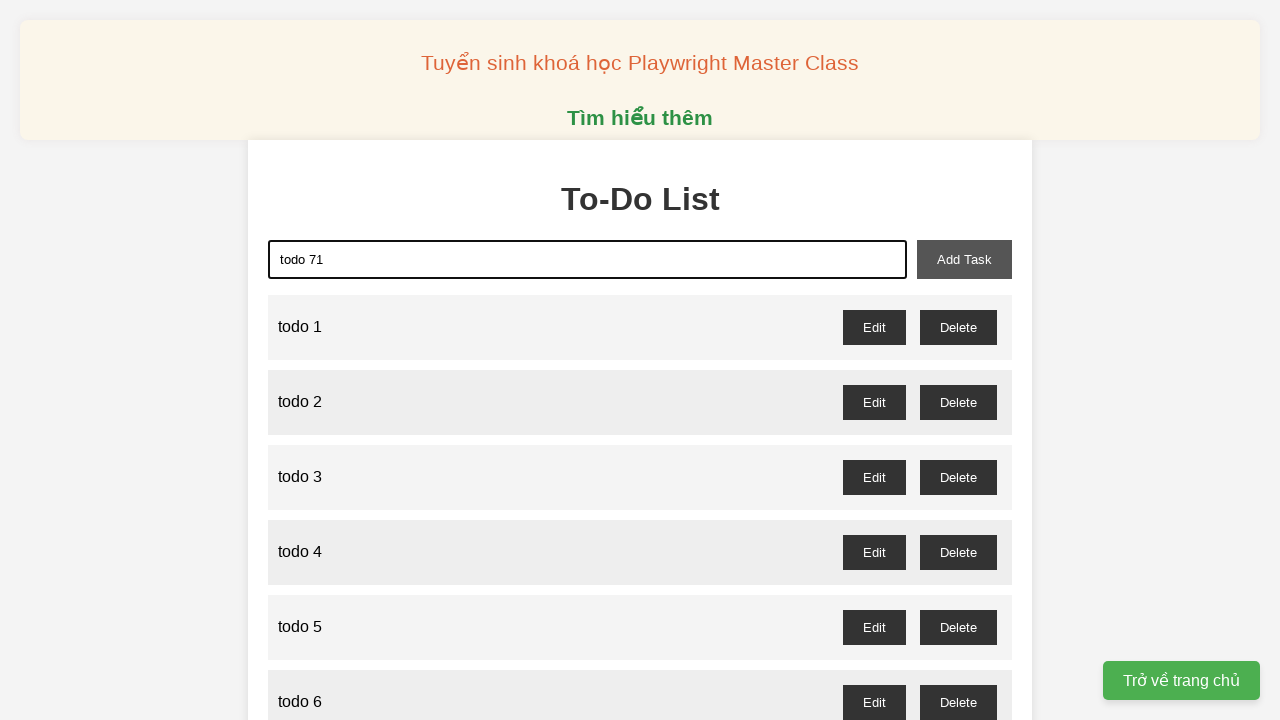

Clicked add-task button to add 'todo 71' at (964, 259) on xpath=//button[@id='add-task']
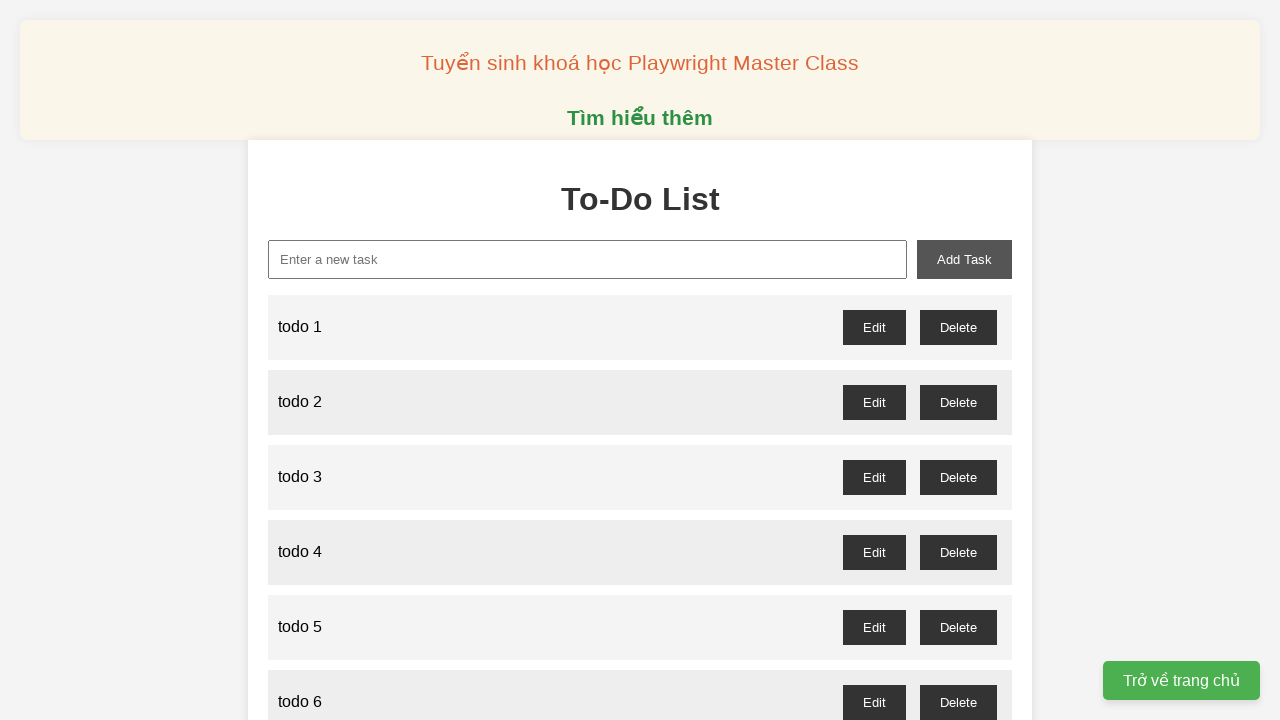

Filled new-task input field with 'todo 72' on xpath=//input[@id='new-task']
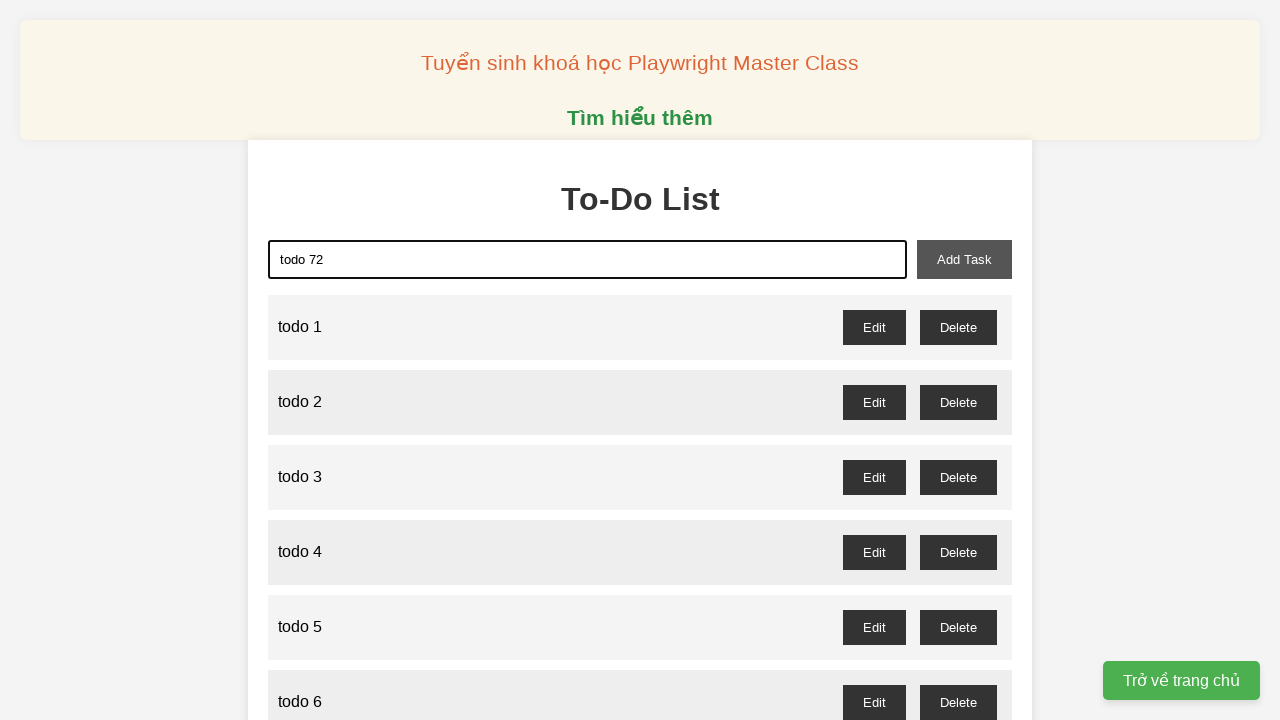

Clicked add-task button to add 'todo 72' at (964, 259) on xpath=//button[@id='add-task']
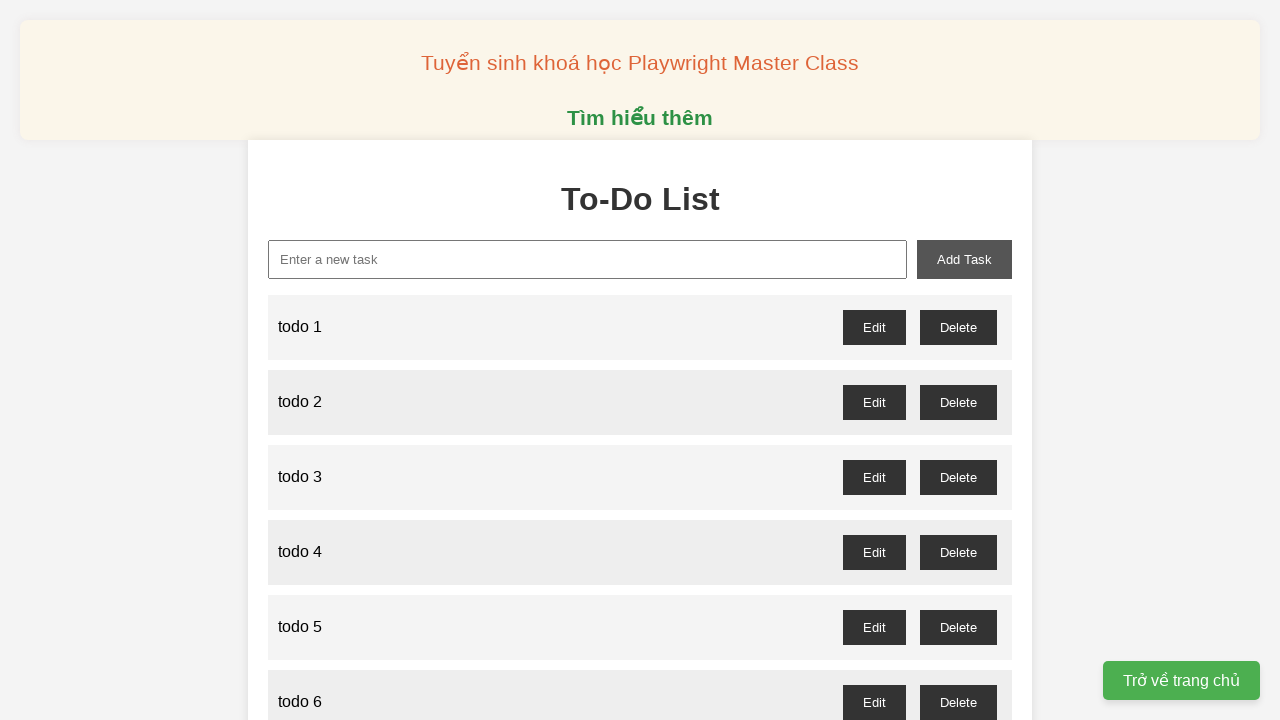

Filled new-task input field with 'todo 73' on xpath=//input[@id='new-task']
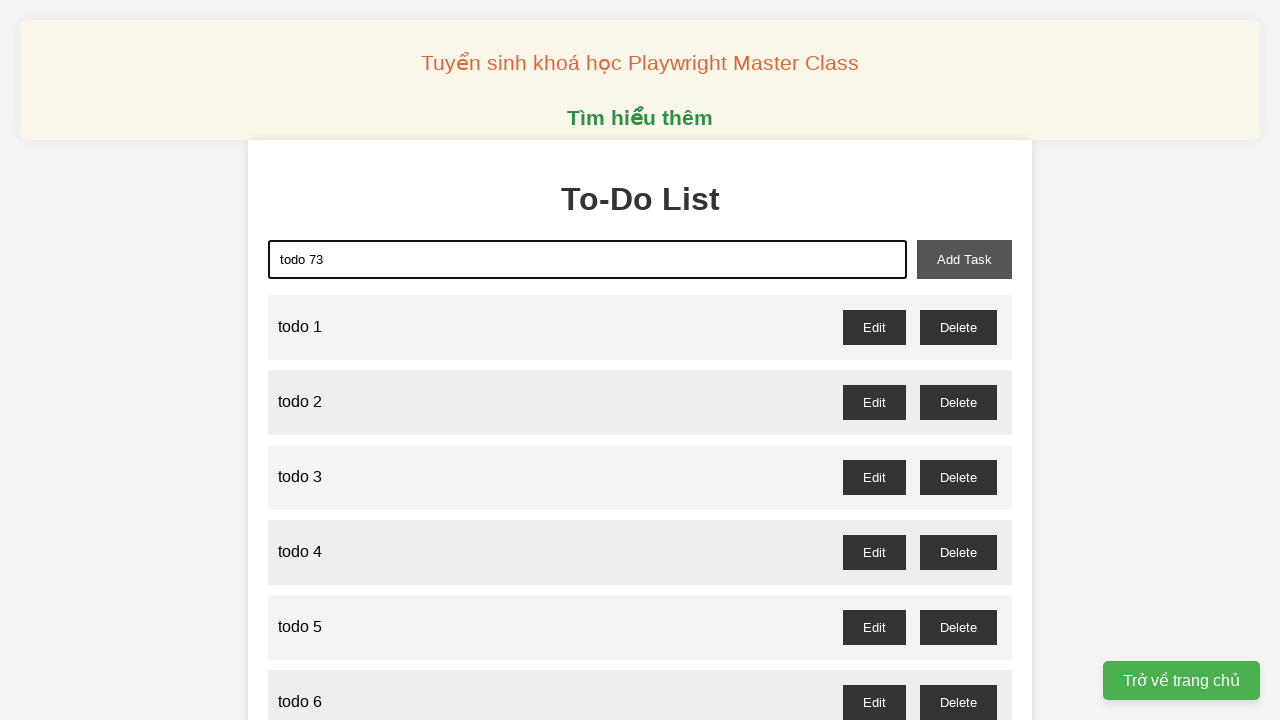

Clicked add-task button to add 'todo 73' at (964, 259) on xpath=//button[@id='add-task']
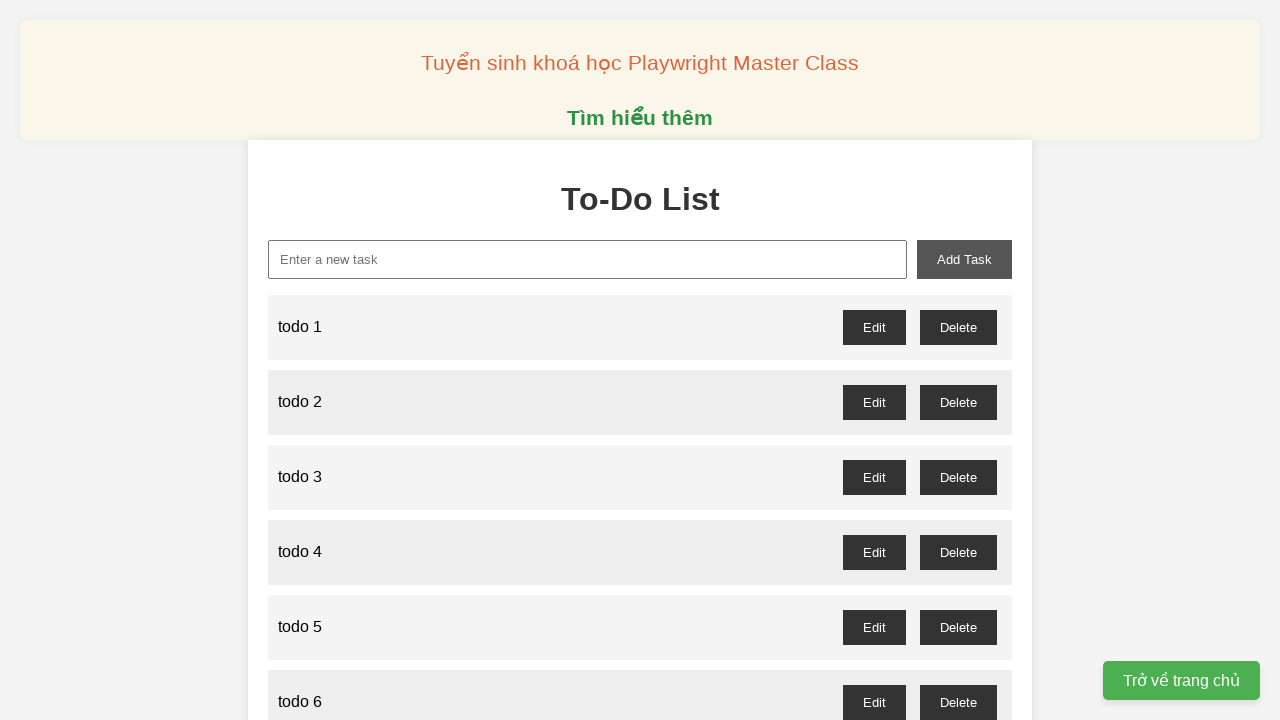

Filled new-task input field with 'todo 74' on xpath=//input[@id='new-task']
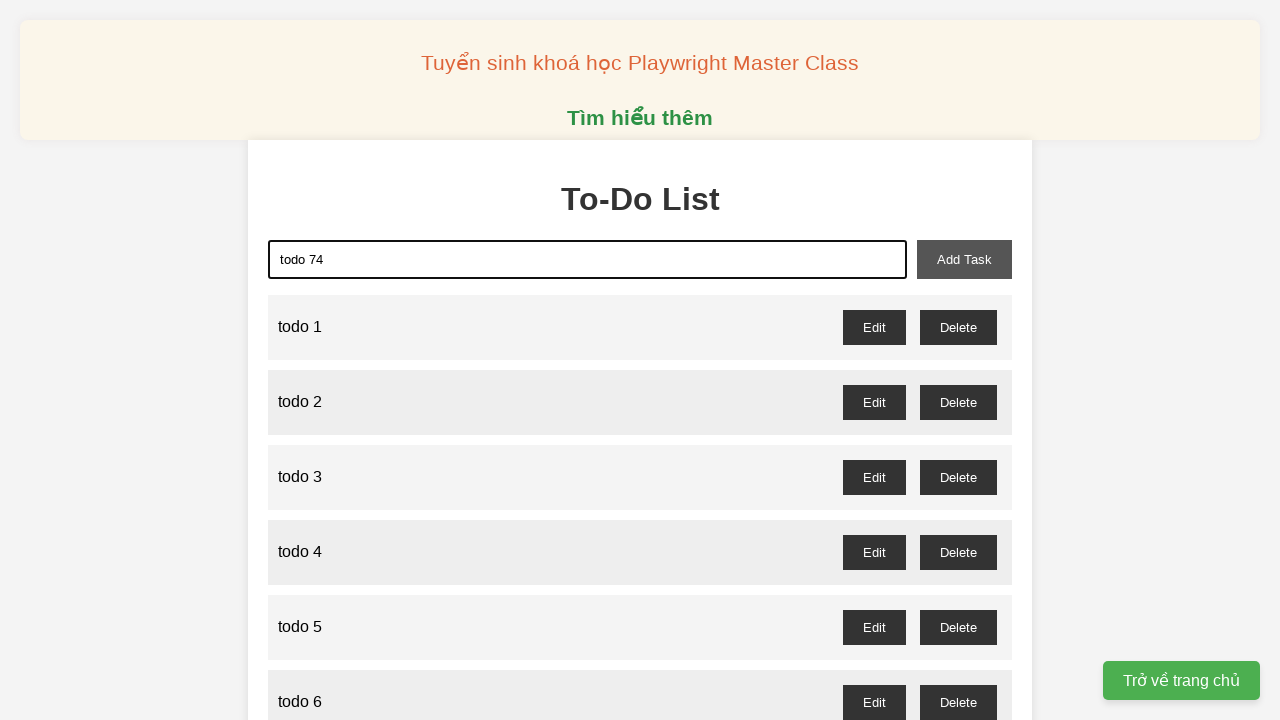

Clicked add-task button to add 'todo 74' at (964, 259) on xpath=//button[@id='add-task']
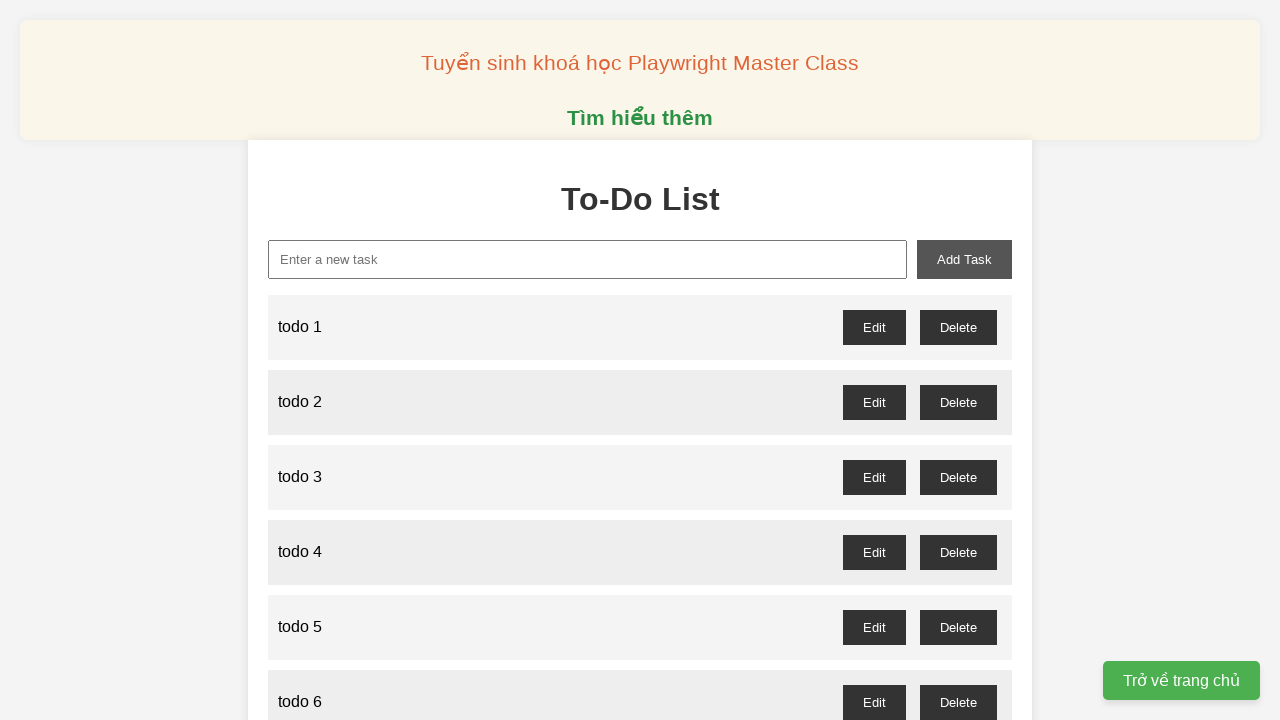

Filled new-task input field with 'todo 75' on xpath=//input[@id='new-task']
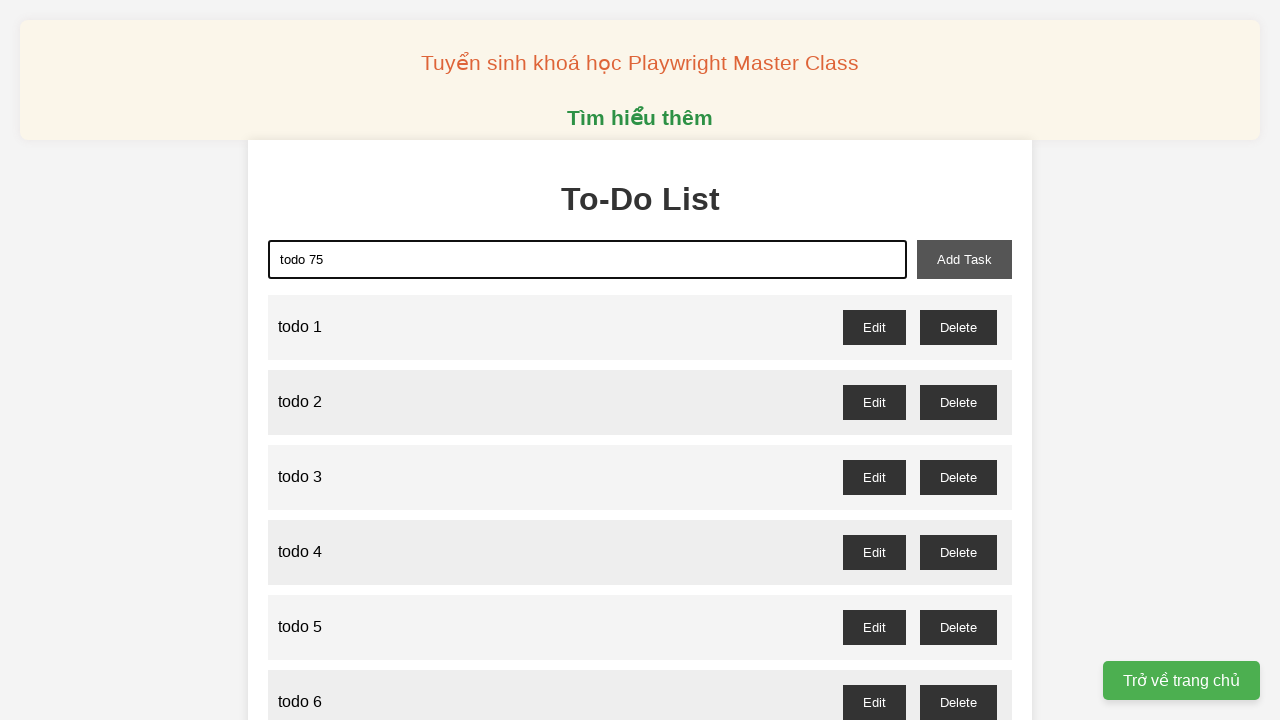

Clicked add-task button to add 'todo 75' at (964, 259) on xpath=//button[@id='add-task']
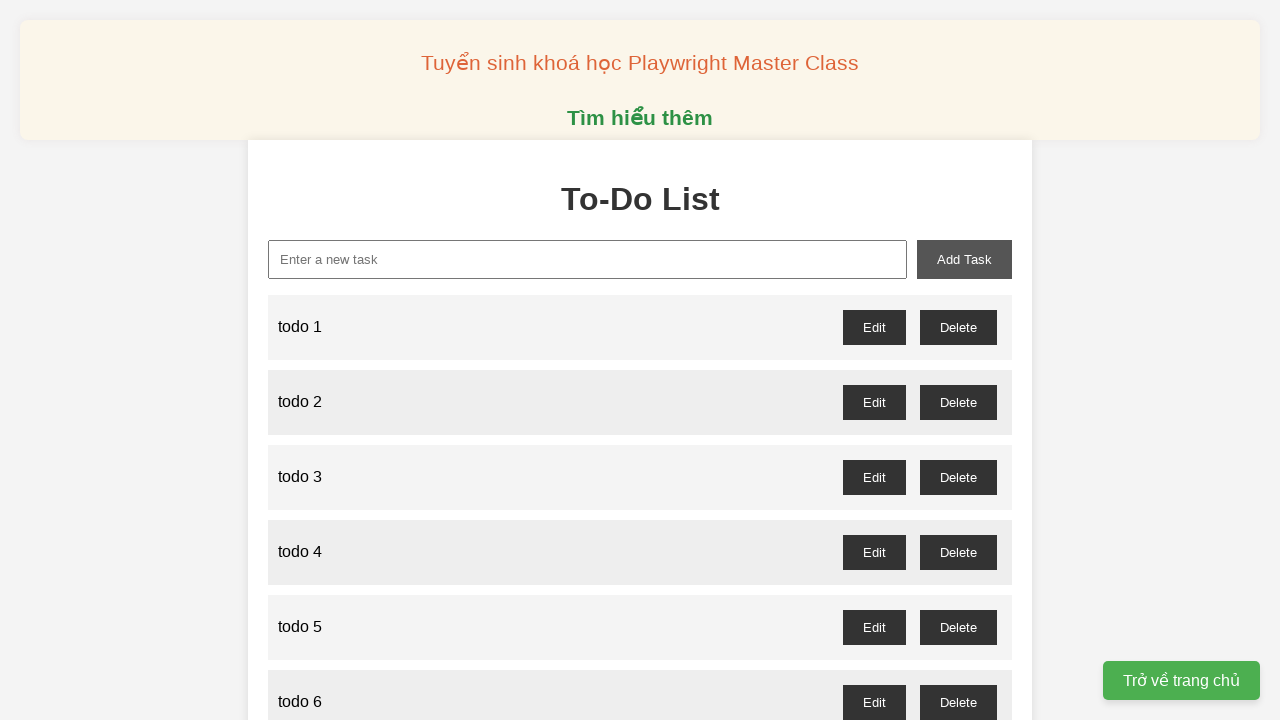

Filled new-task input field with 'todo 76' on xpath=//input[@id='new-task']
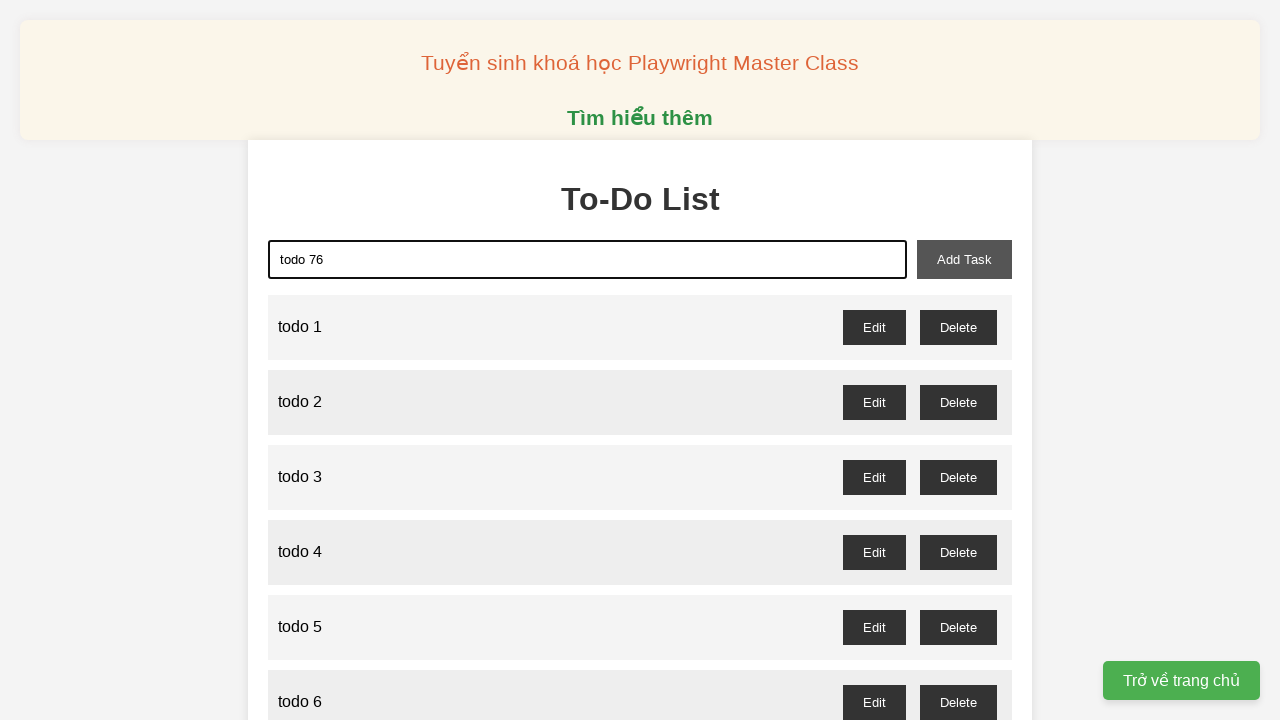

Clicked add-task button to add 'todo 76' at (964, 259) on xpath=//button[@id='add-task']
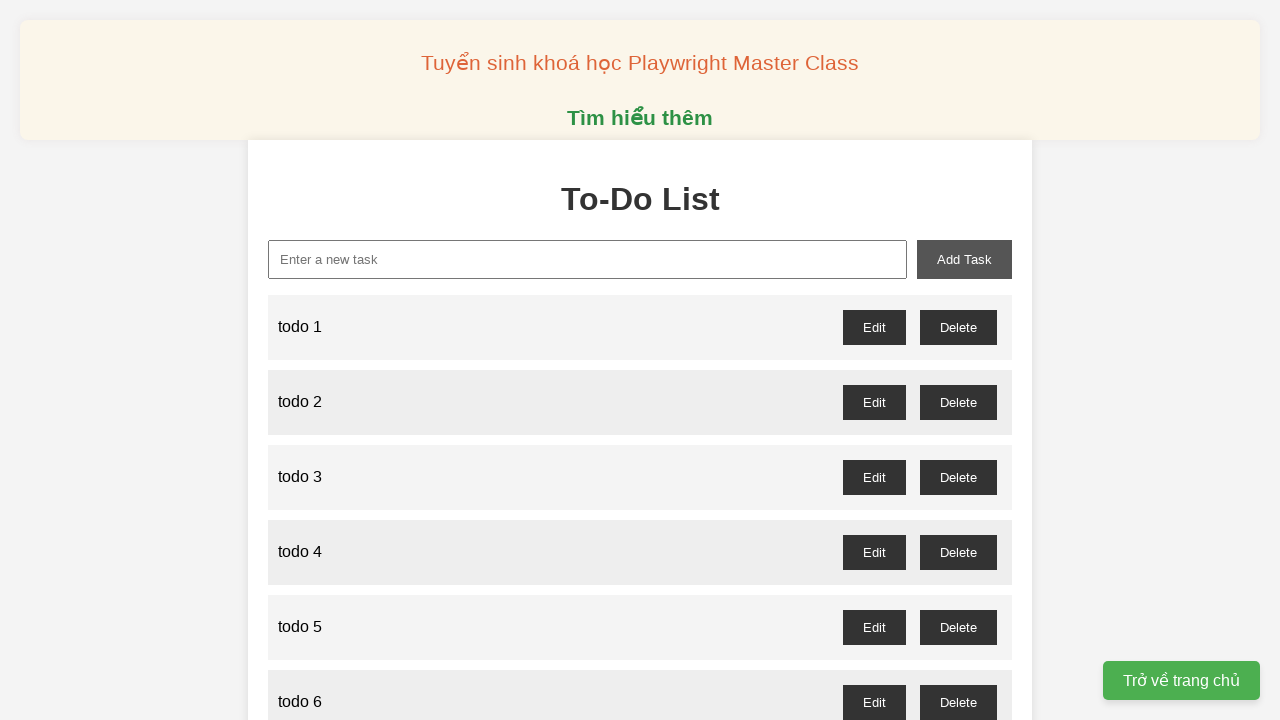

Filled new-task input field with 'todo 77' on xpath=//input[@id='new-task']
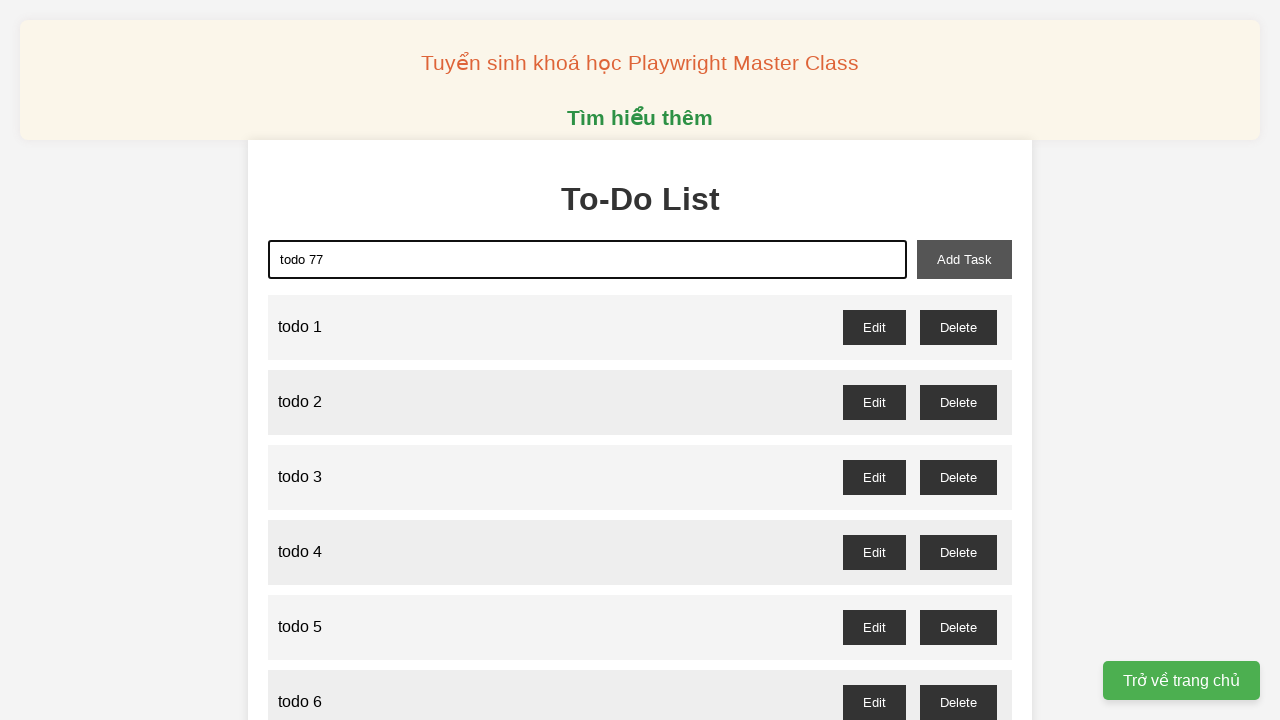

Clicked add-task button to add 'todo 77' at (964, 259) on xpath=//button[@id='add-task']
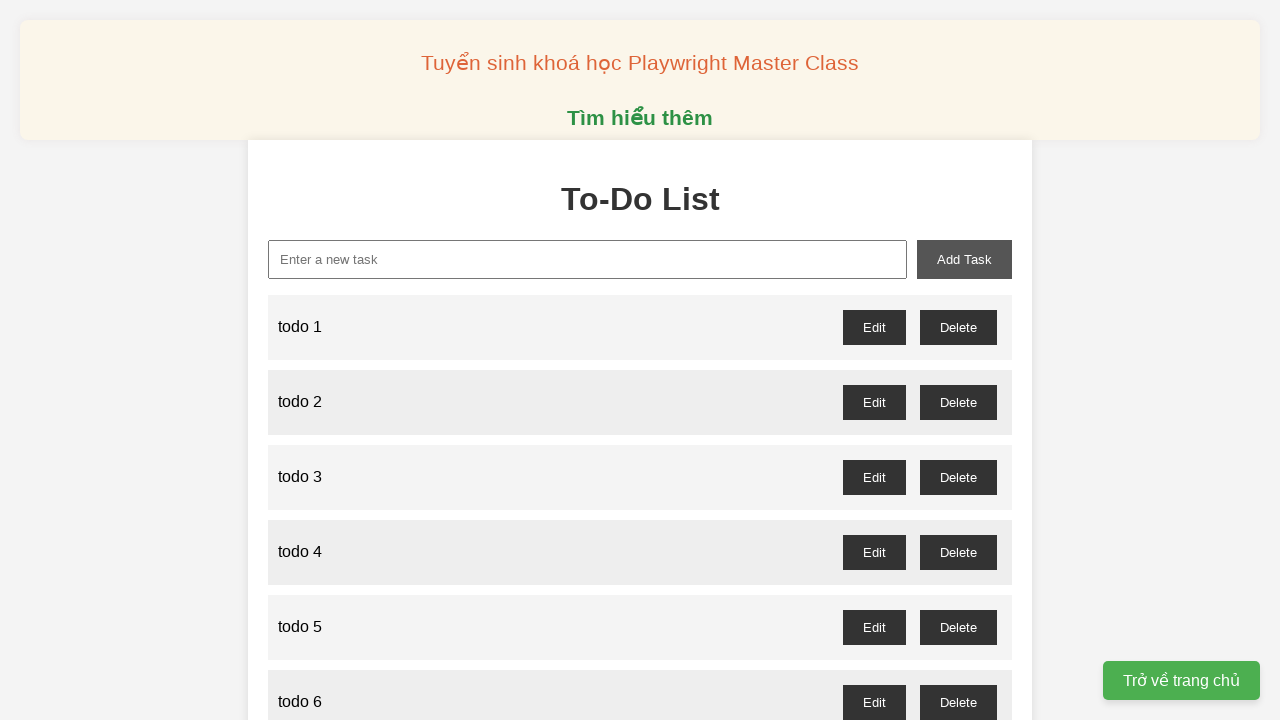

Filled new-task input field with 'todo 78' on xpath=//input[@id='new-task']
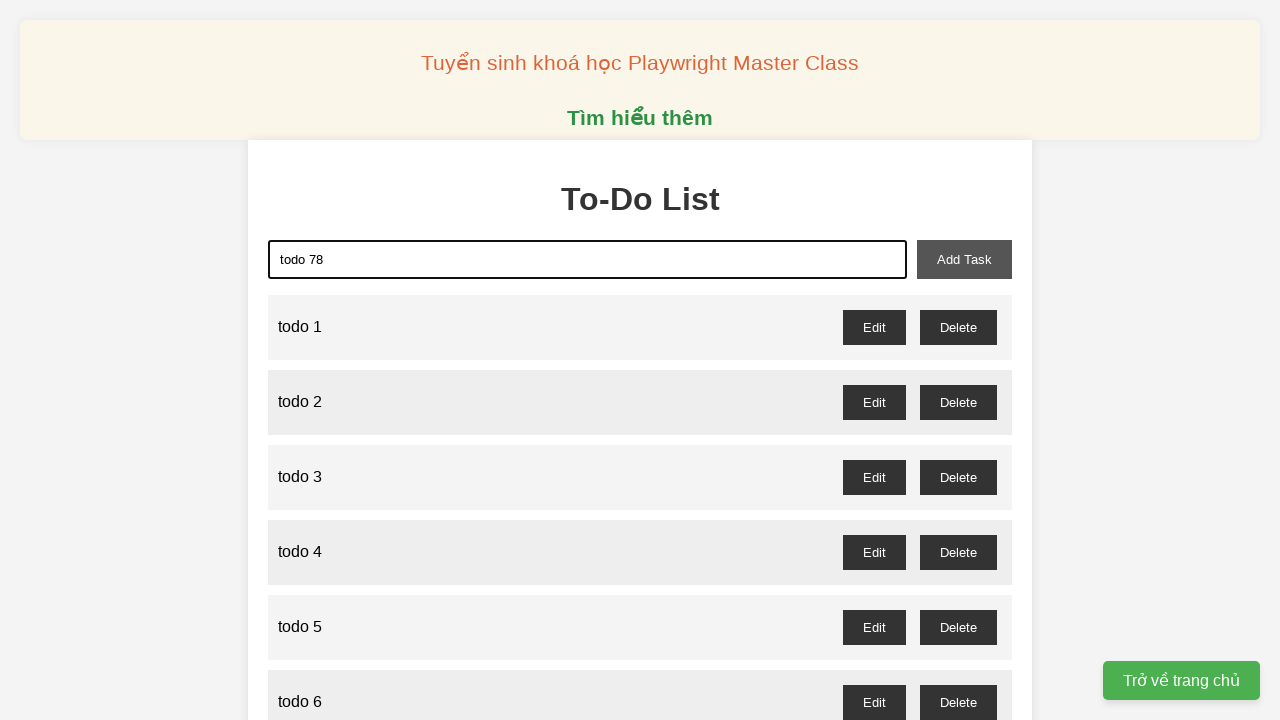

Clicked add-task button to add 'todo 78' at (964, 259) on xpath=//button[@id='add-task']
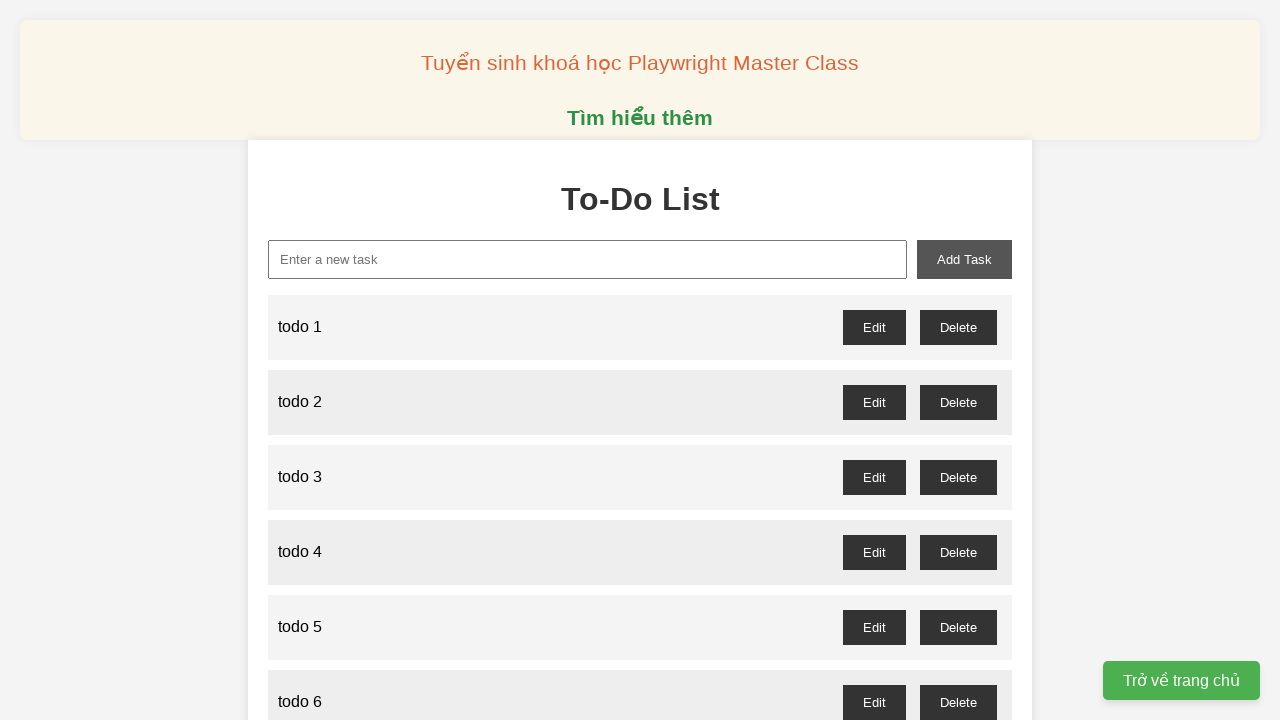

Filled new-task input field with 'todo 79' on xpath=//input[@id='new-task']
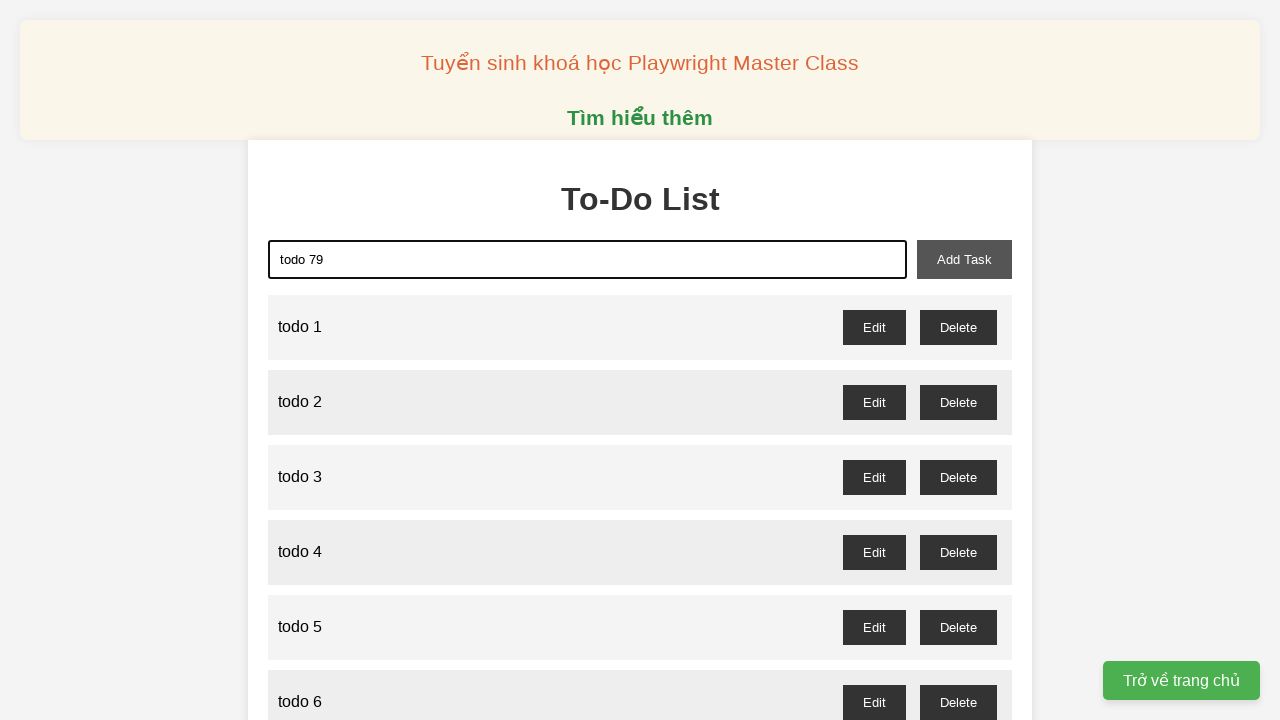

Clicked add-task button to add 'todo 79' at (964, 259) on xpath=//button[@id='add-task']
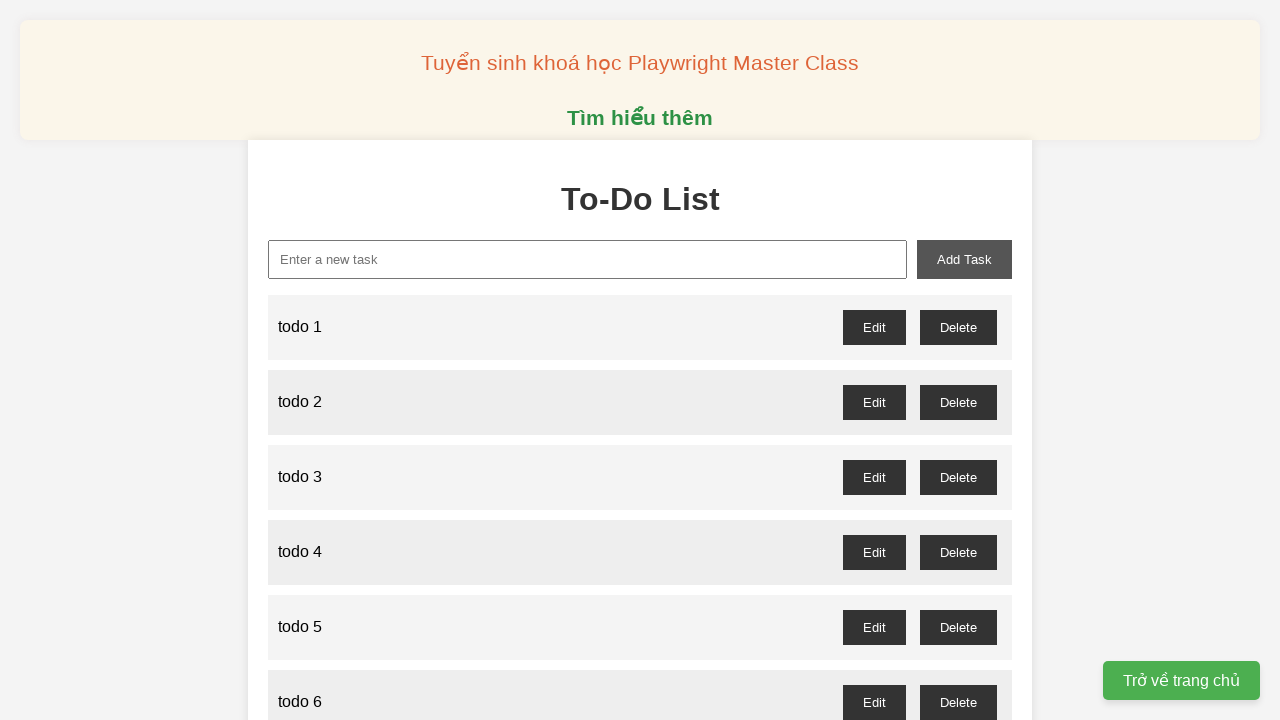

Filled new-task input field with 'todo 80' on xpath=//input[@id='new-task']
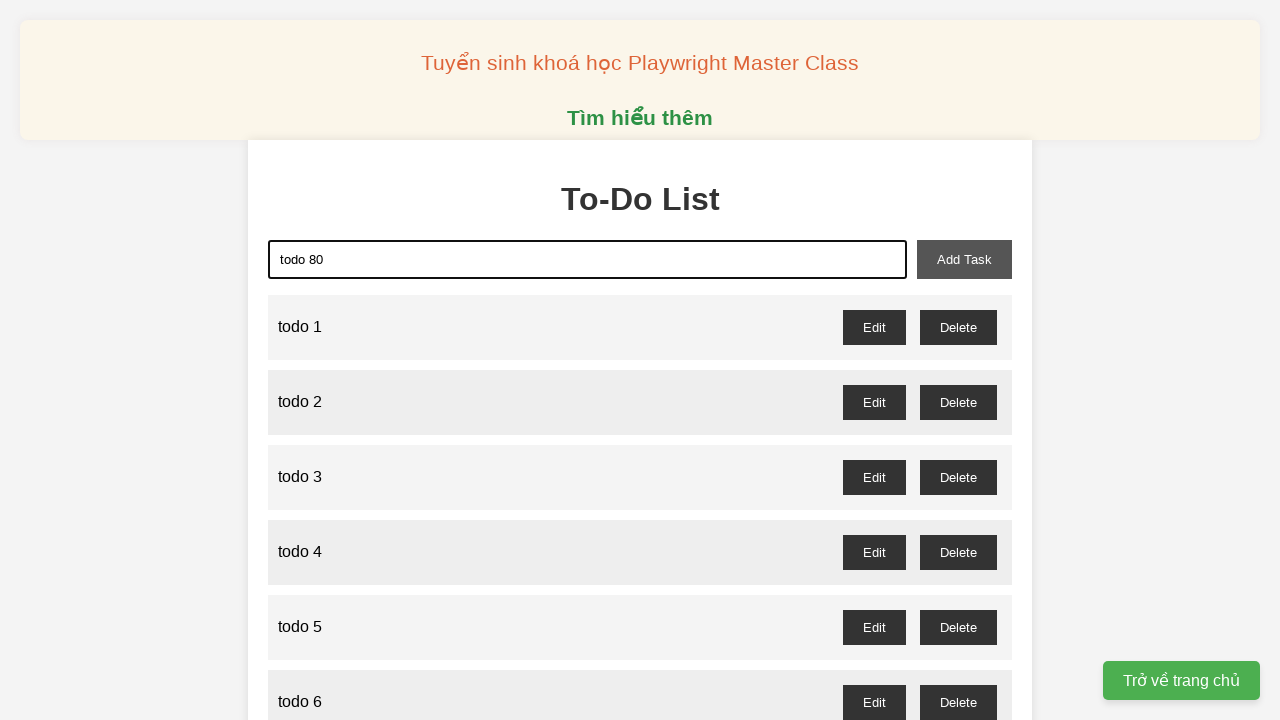

Clicked add-task button to add 'todo 80' at (964, 259) on xpath=//button[@id='add-task']
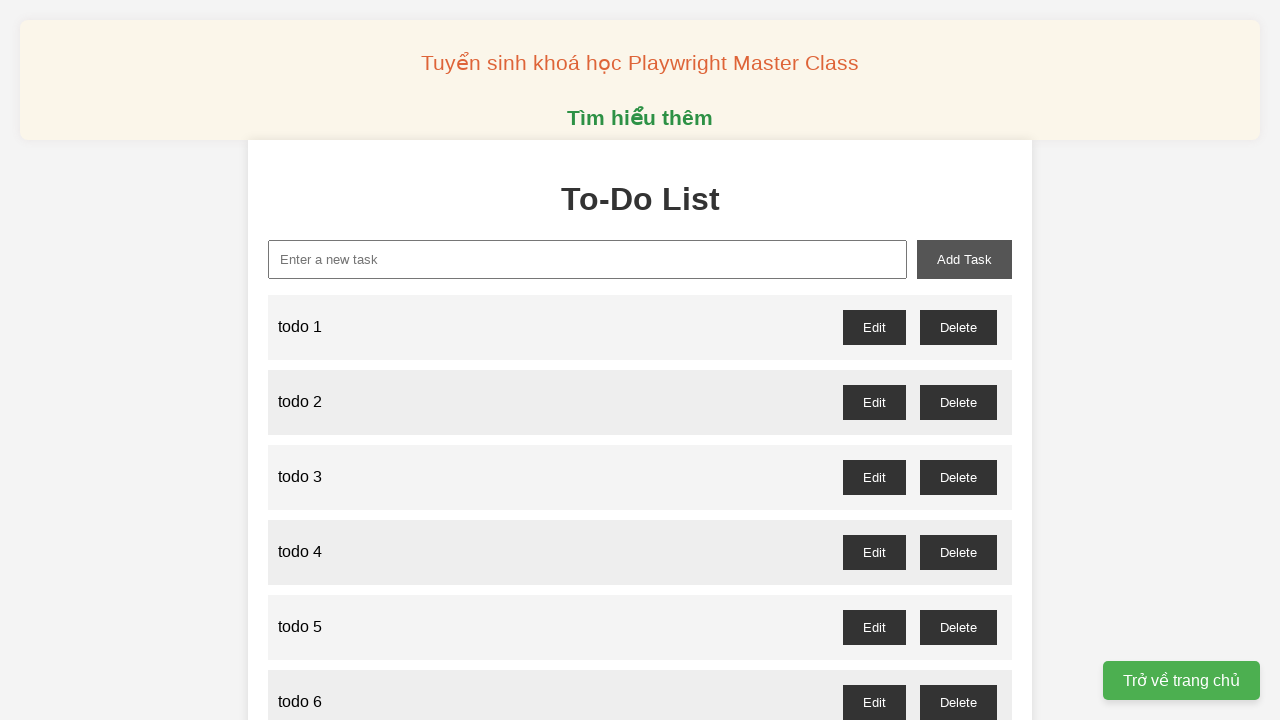

Filled new-task input field with 'todo 81' on xpath=//input[@id='new-task']
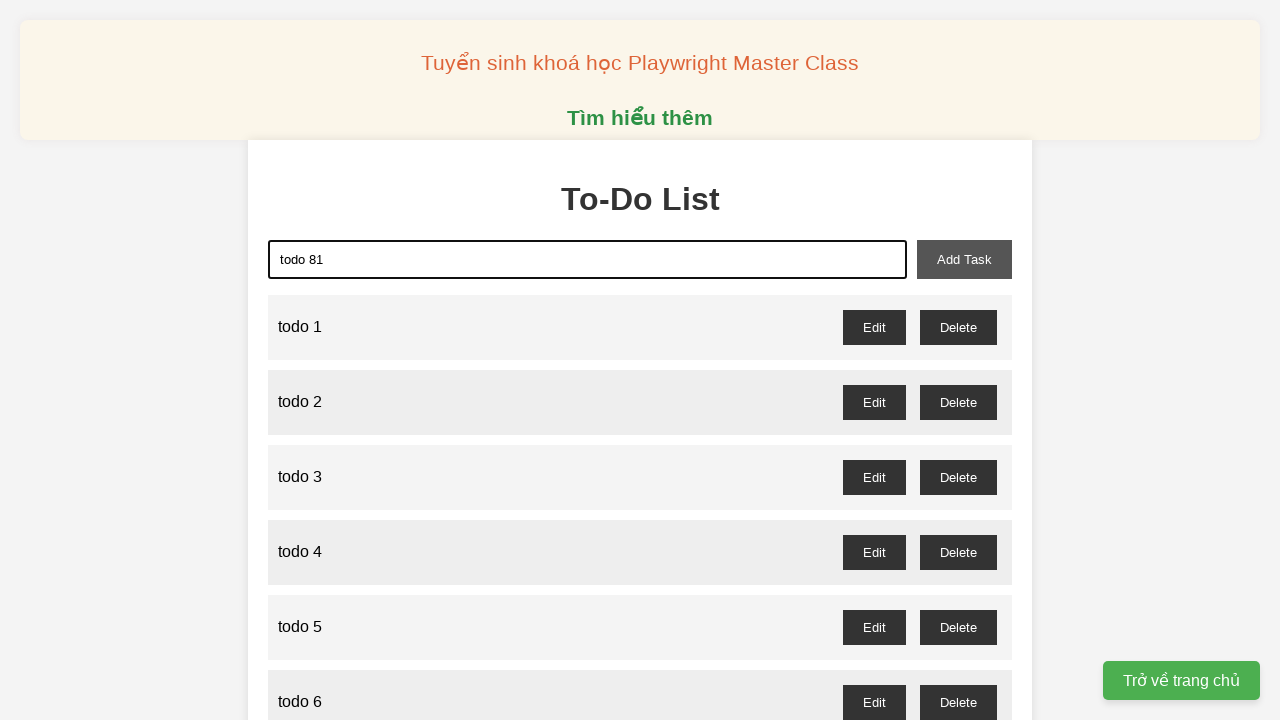

Clicked add-task button to add 'todo 81' at (964, 259) on xpath=//button[@id='add-task']
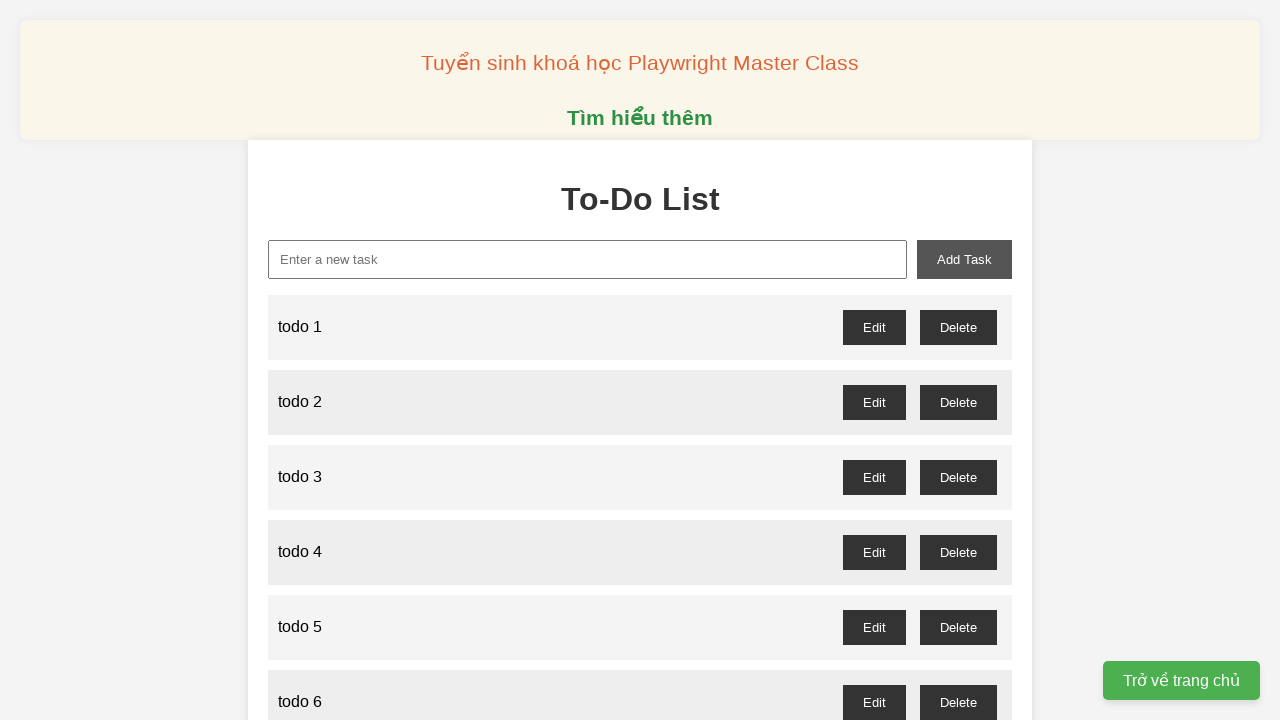

Filled new-task input field with 'todo 82' on xpath=//input[@id='new-task']
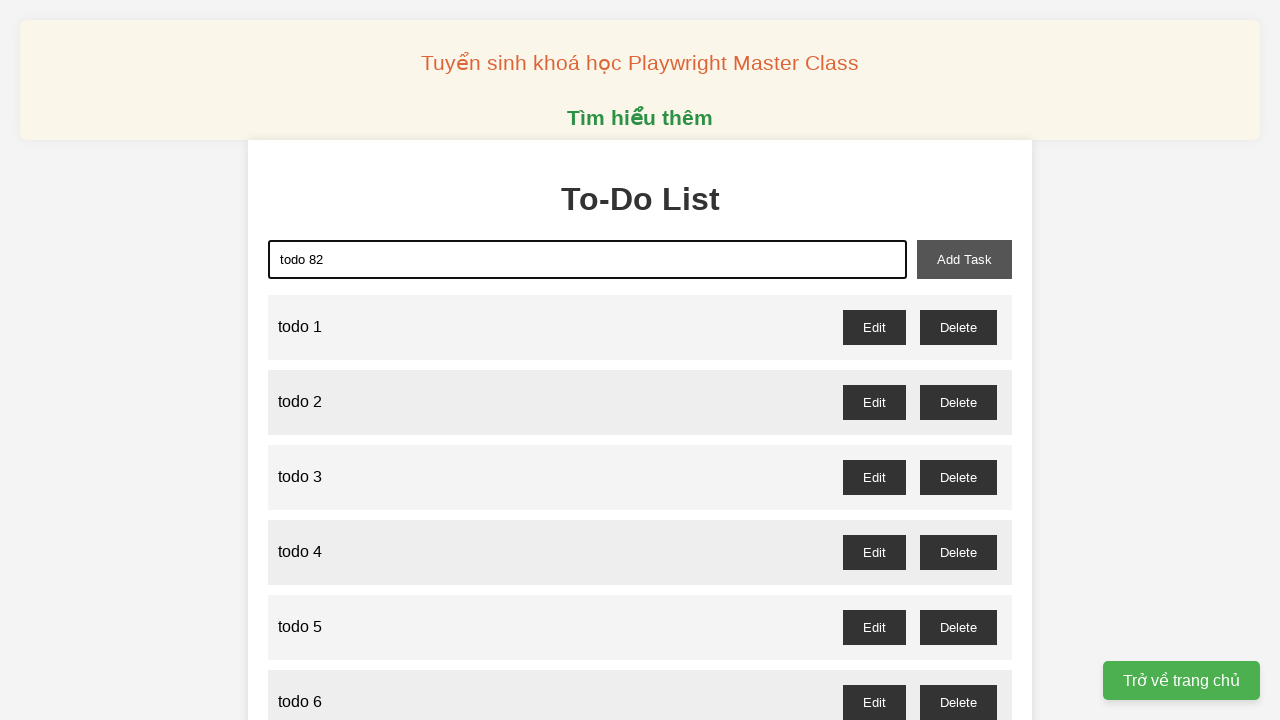

Clicked add-task button to add 'todo 82' at (964, 259) on xpath=//button[@id='add-task']
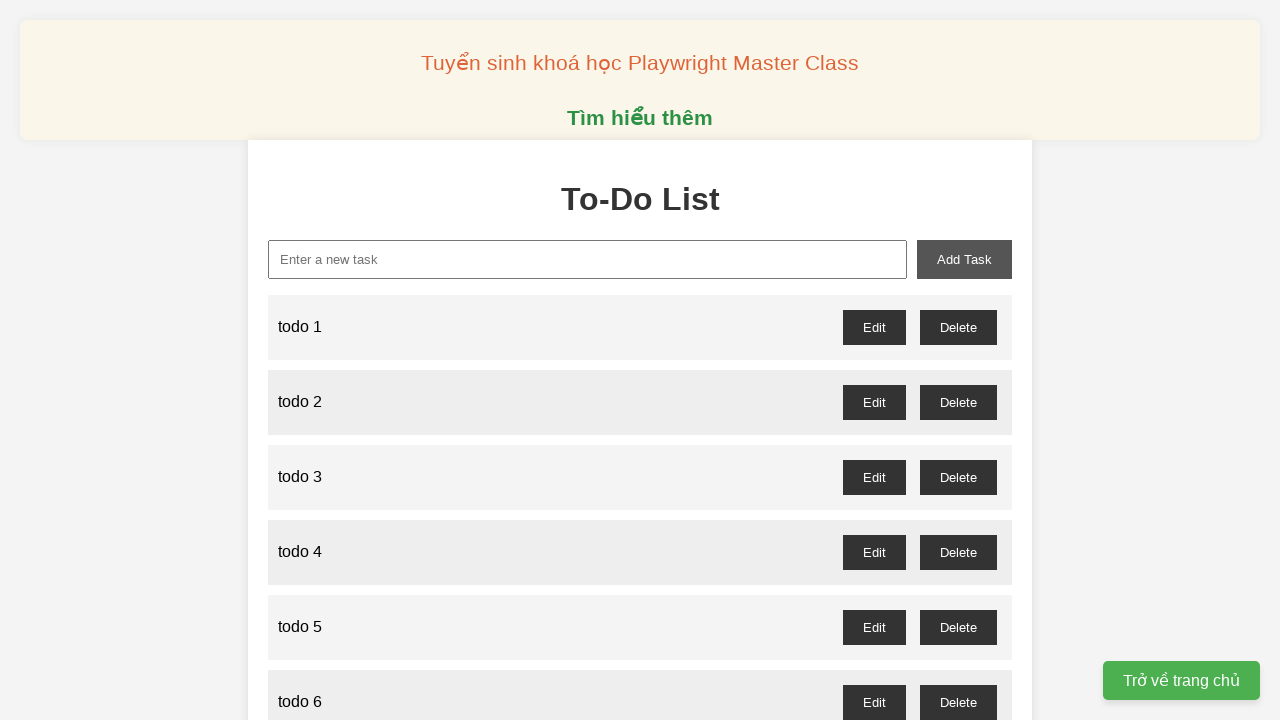

Filled new-task input field with 'todo 83' on xpath=//input[@id='new-task']
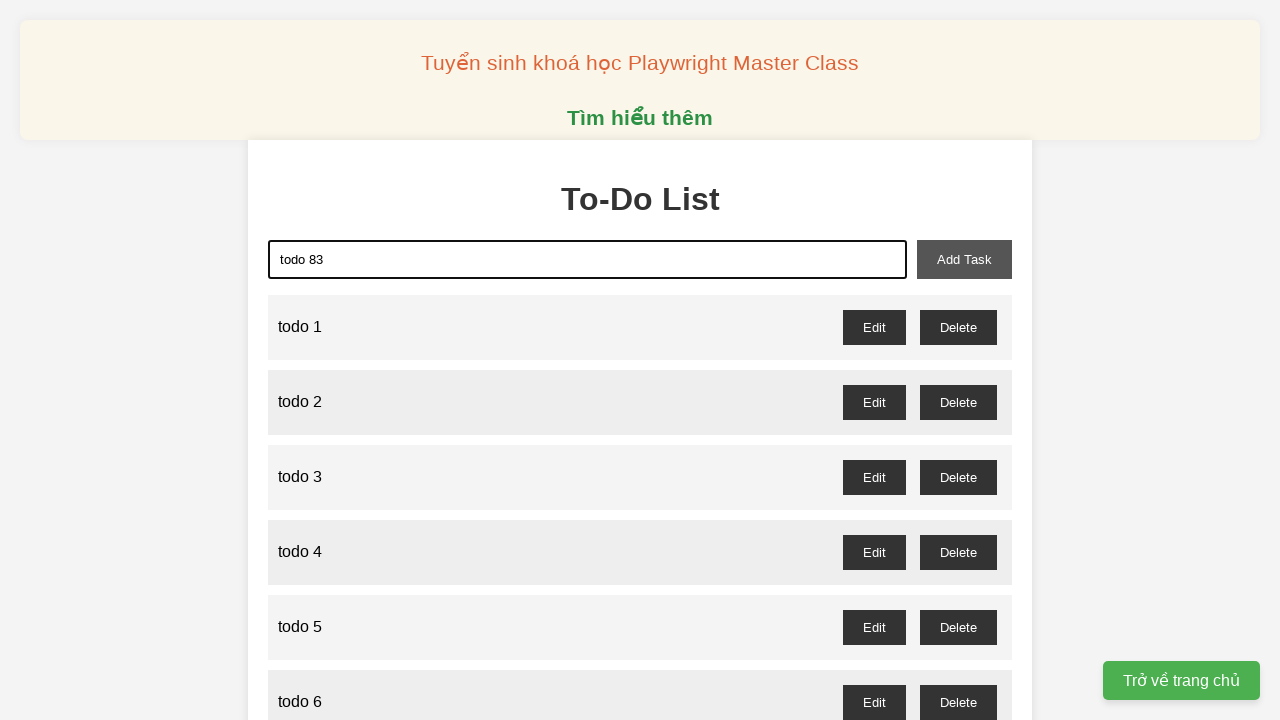

Clicked add-task button to add 'todo 83' at (964, 259) on xpath=//button[@id='add-task']
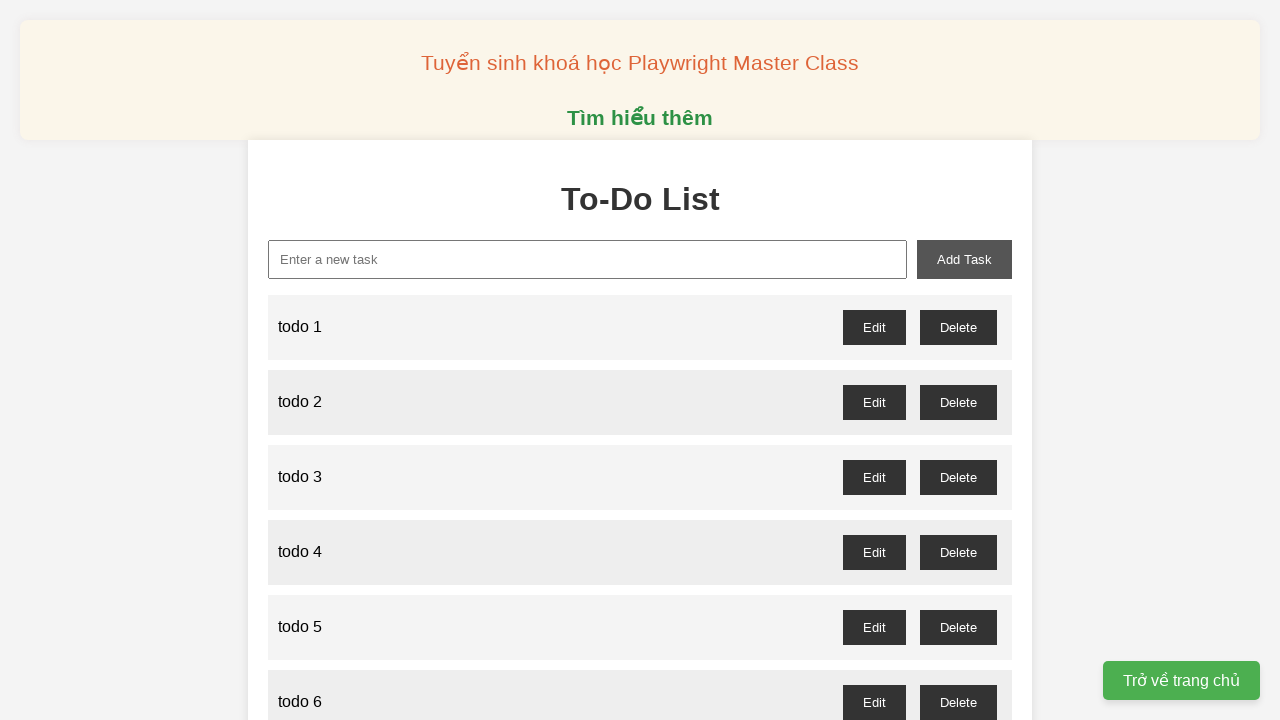

Filled new-task input field with 'todo 84' on xpath=//input[@id='new-task']
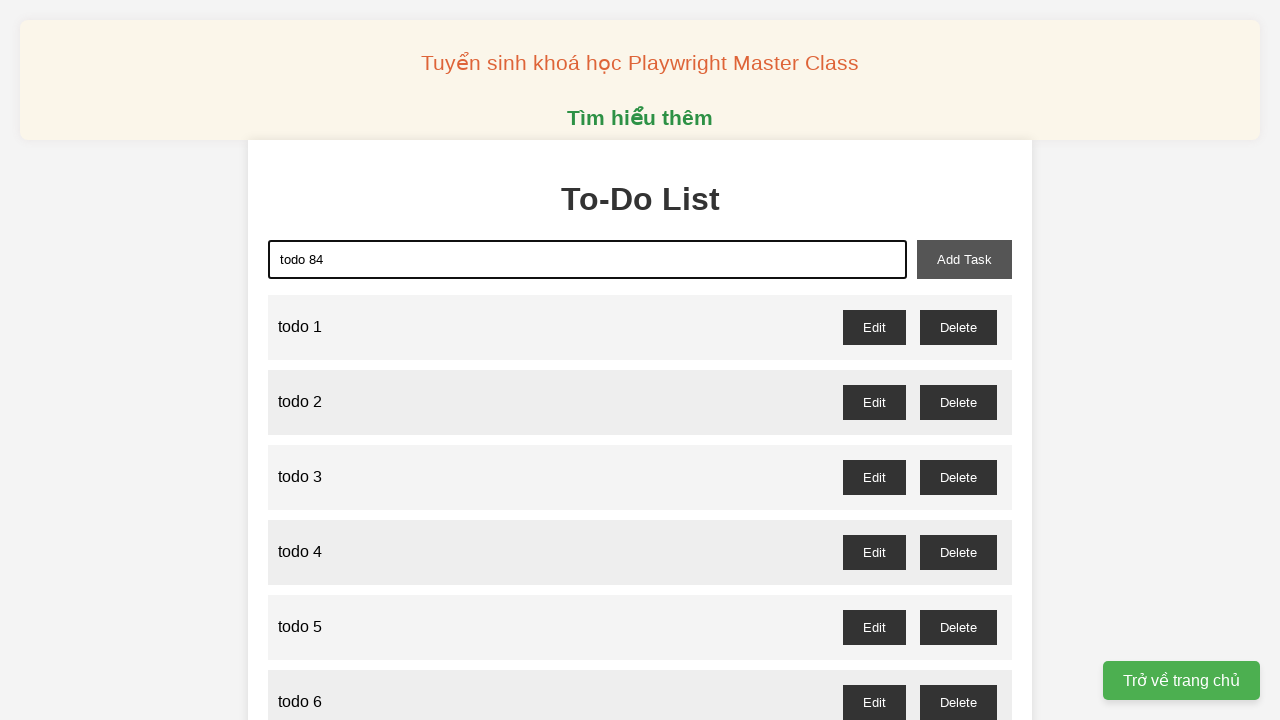

Clicked add-task button to add 'todo 84' at (964, 259) on xpath=//button[@id='add-task']
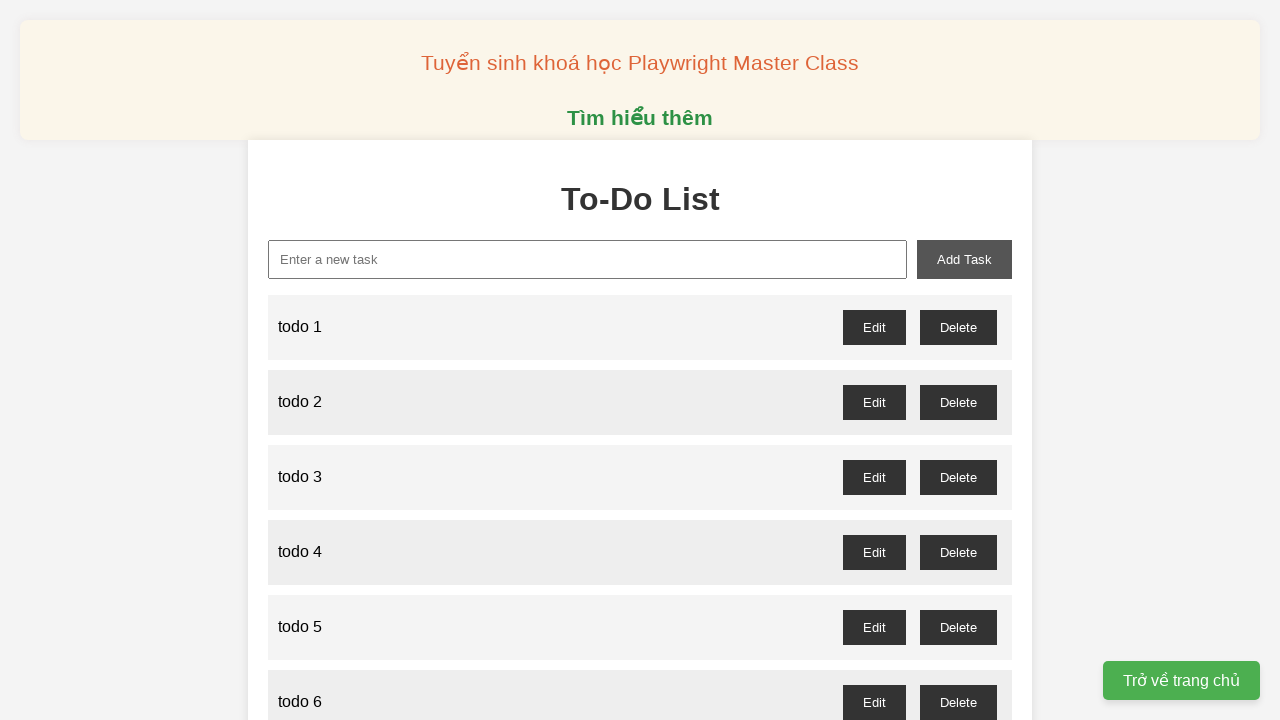

Filled new-task input field with 'todo 85' on xpath=//input[@id='new-task']
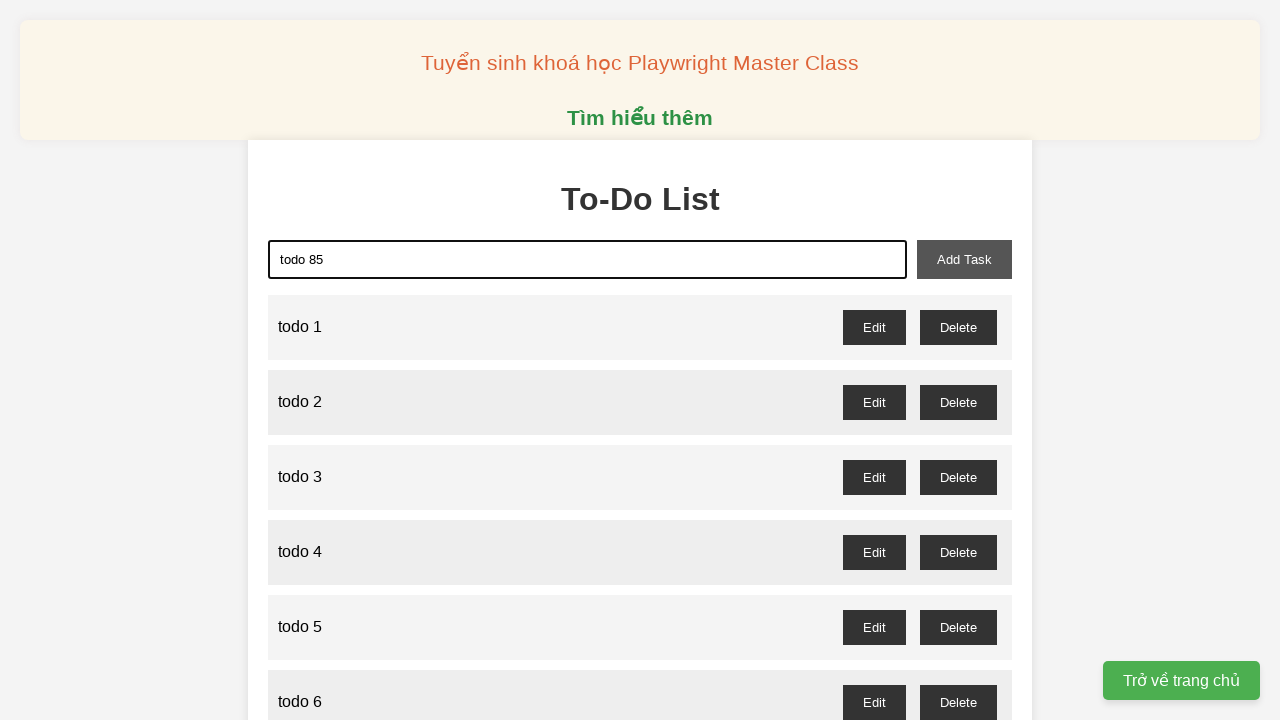

Clicked add-task button to add 'todo 85' at (964, 259) on xpath=//button[@id='add-task']
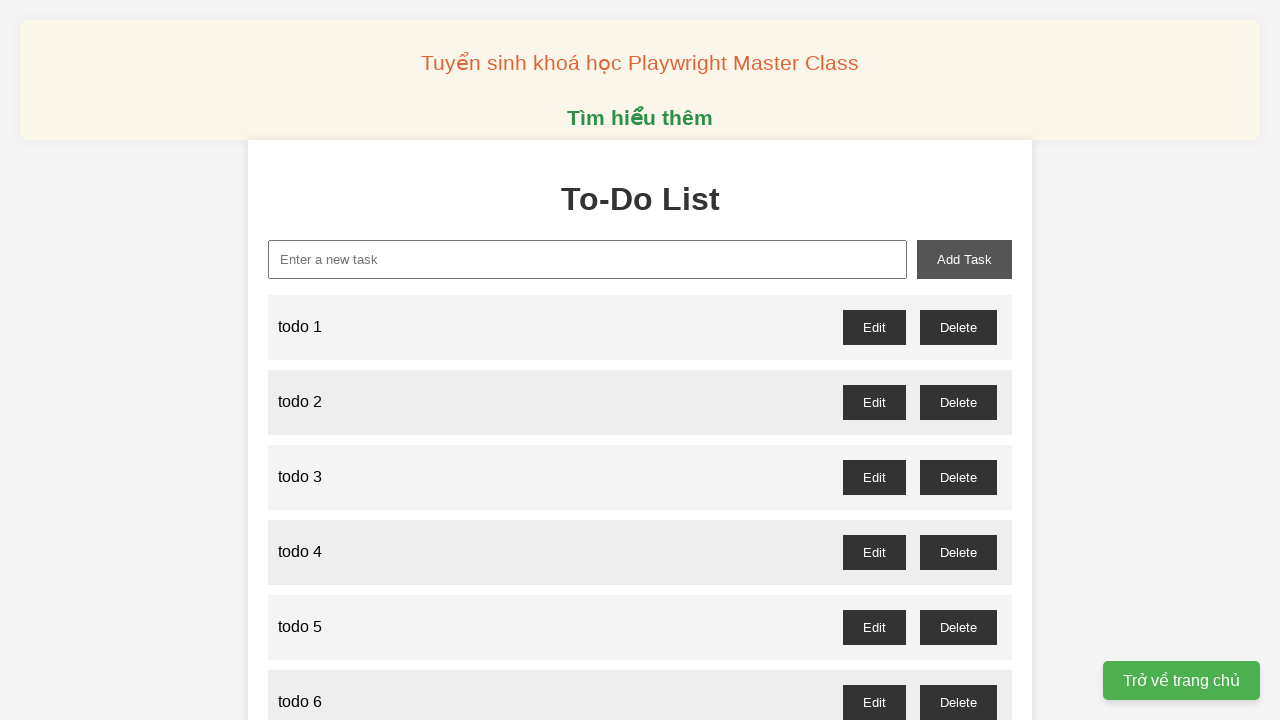

Filled new-task input field with 'todo 86' on xpath=//input[@id='new-task']
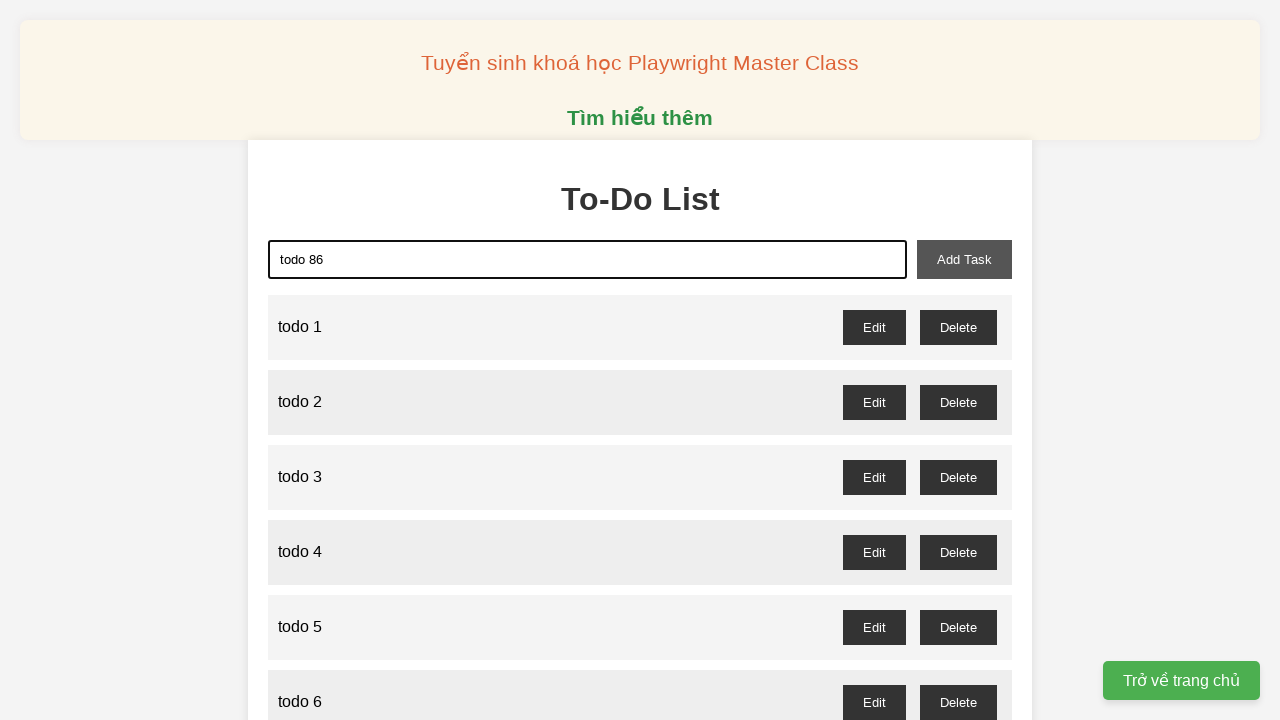

Clicked add-task button to add 'todo 86' at (964, 259) on xpath=//button[@id='add-task']
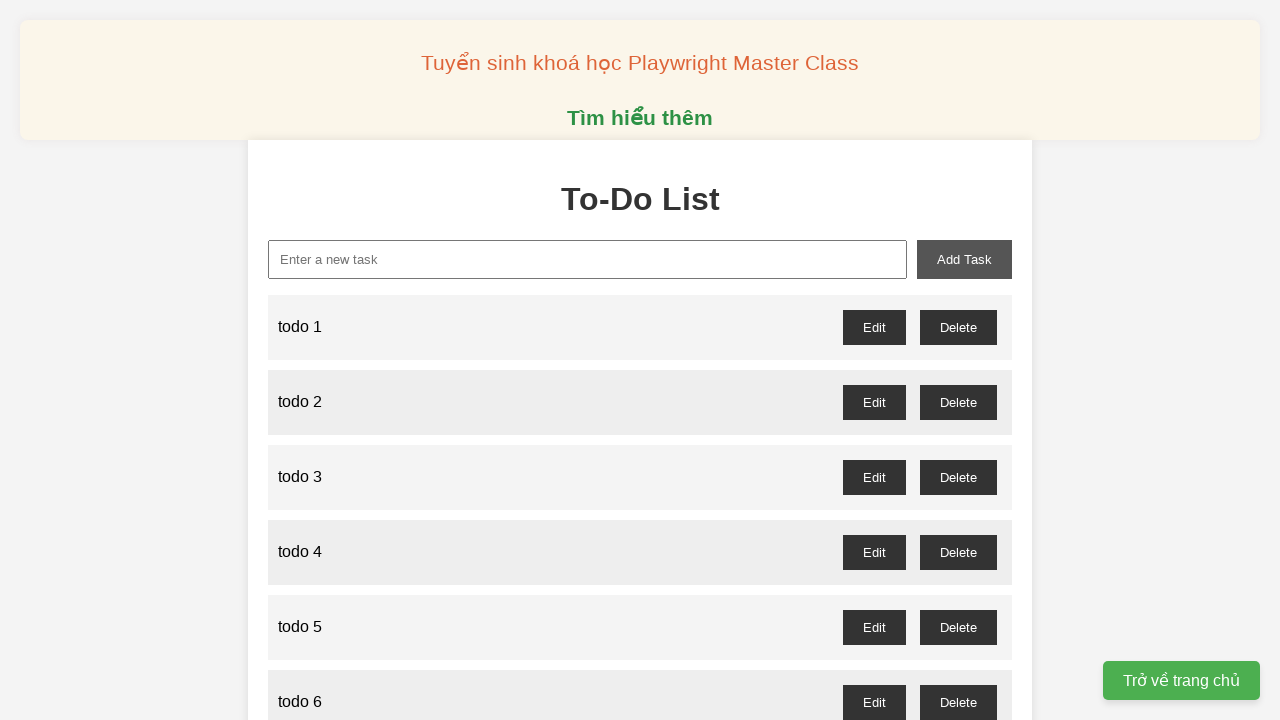

Filled new-task input field with 'todo 87' on xpath=//input[@id='new-task']
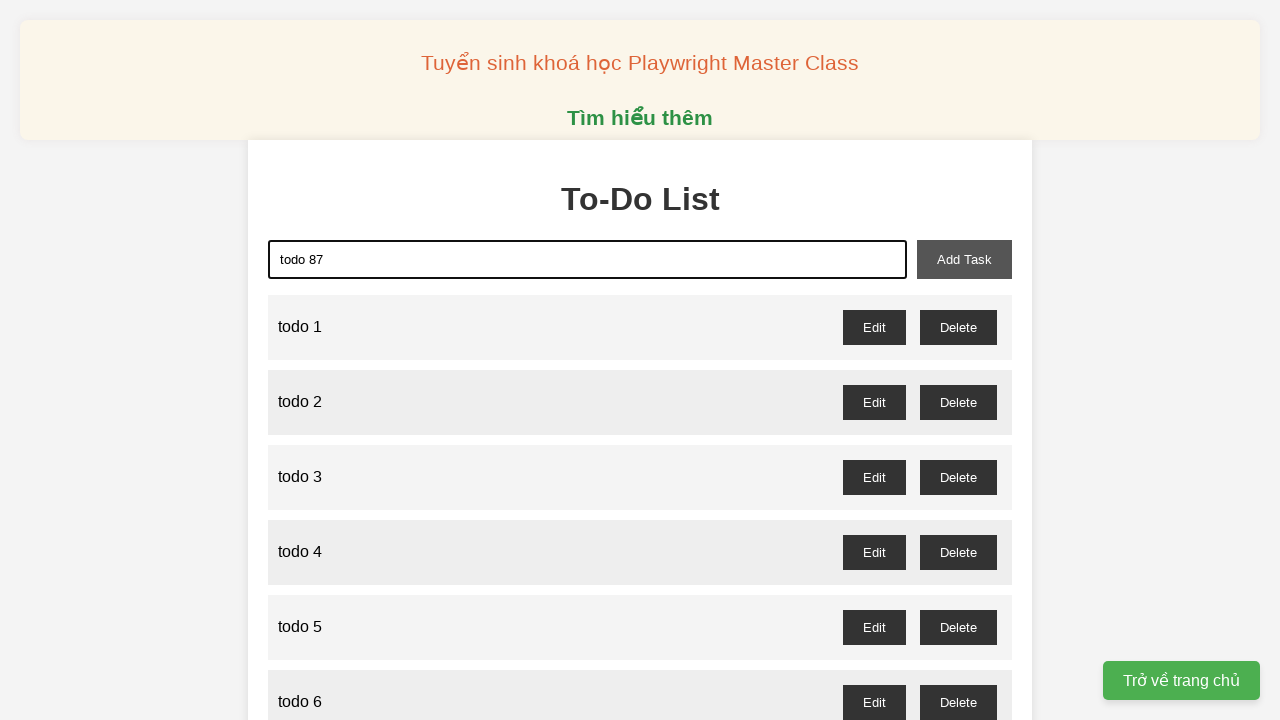

Clicked add-task button to add 'todo 87' at (964, 259) on xpath=//button[@id='add-task']
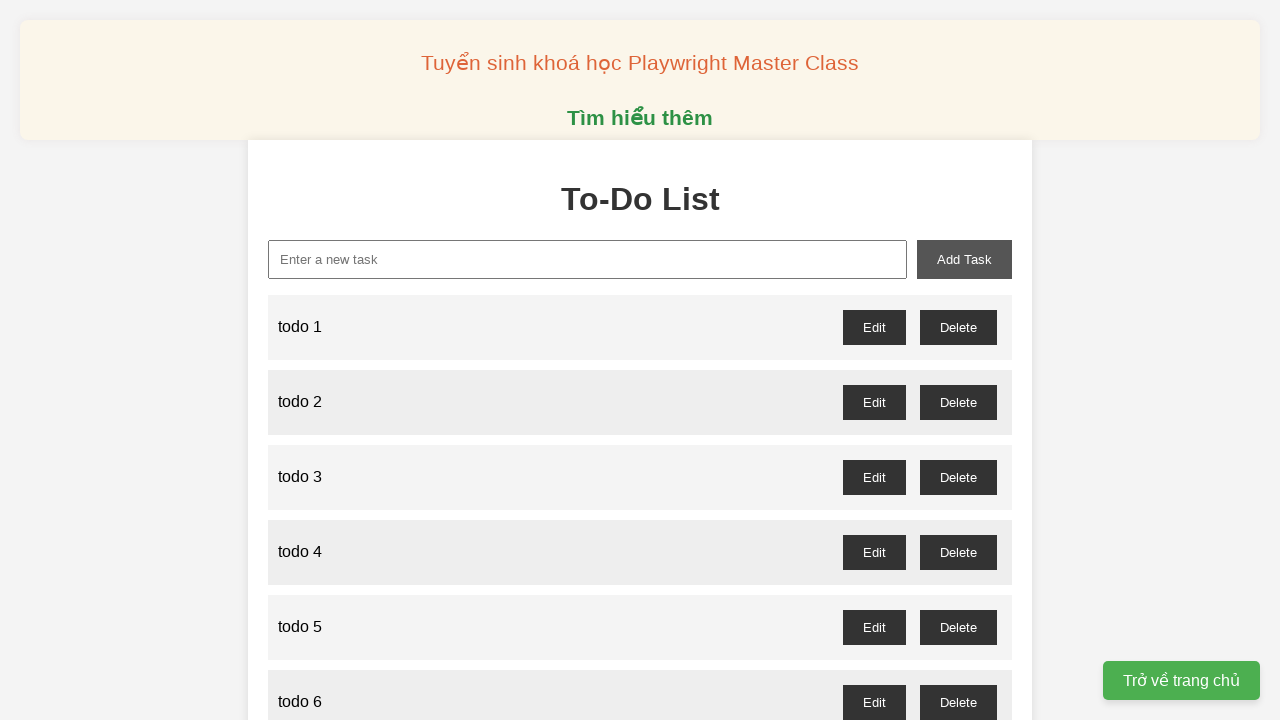

Filled new-task input field with 'todo 88' on xpath=//input[@id='new-task']
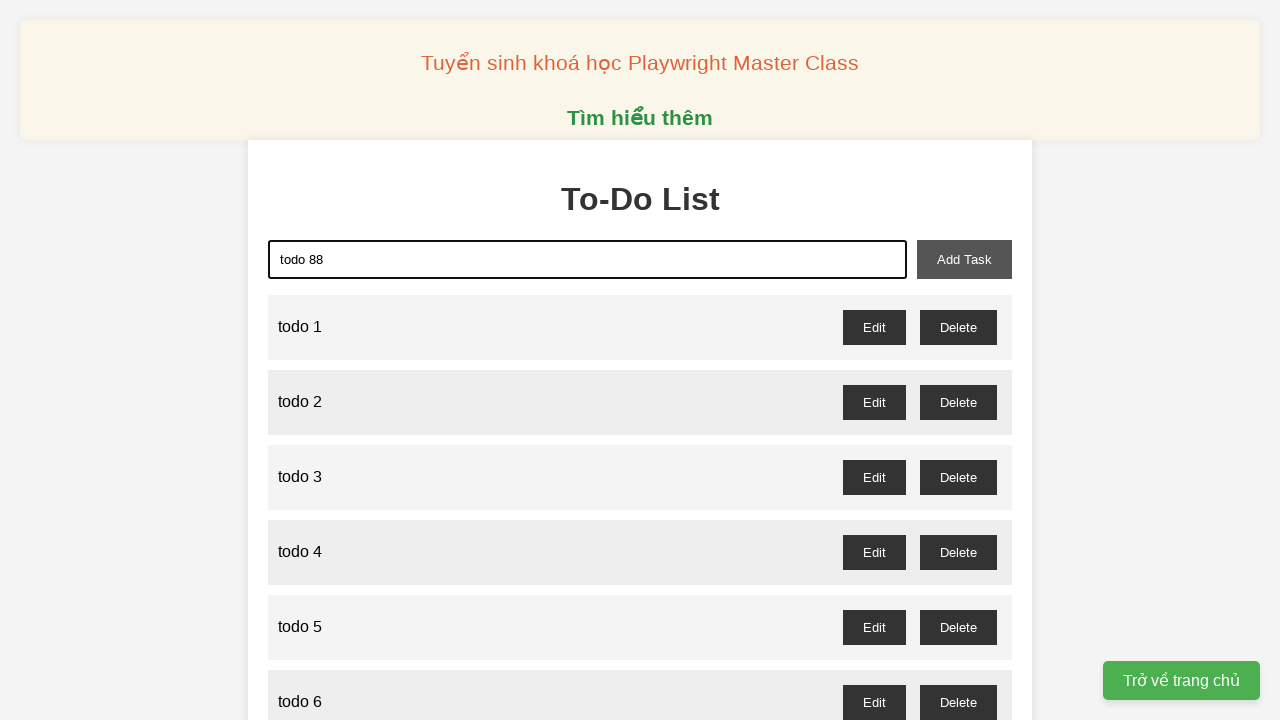

Clicked add-task button to add 'todo 88' at (964, 259) on xpath=//button[@id='add-task']
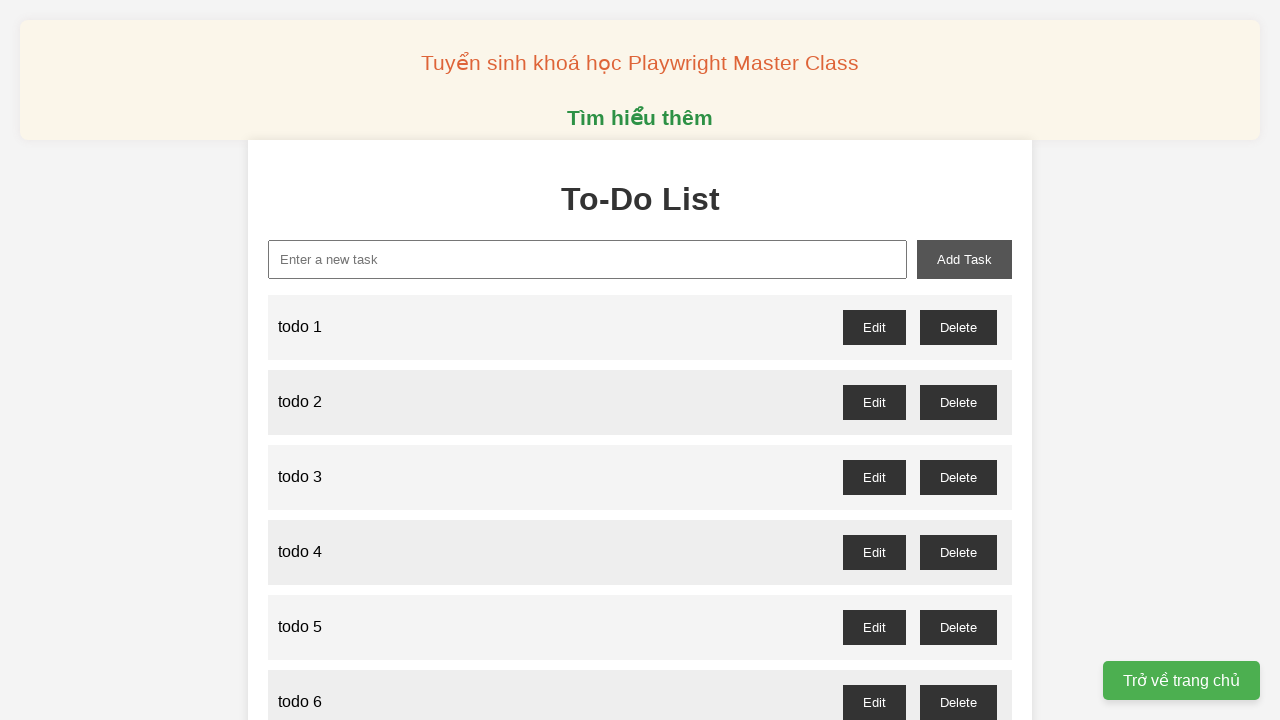

Filled new-task input field with 'todo 89' on xpath=//input[@id='new-task']
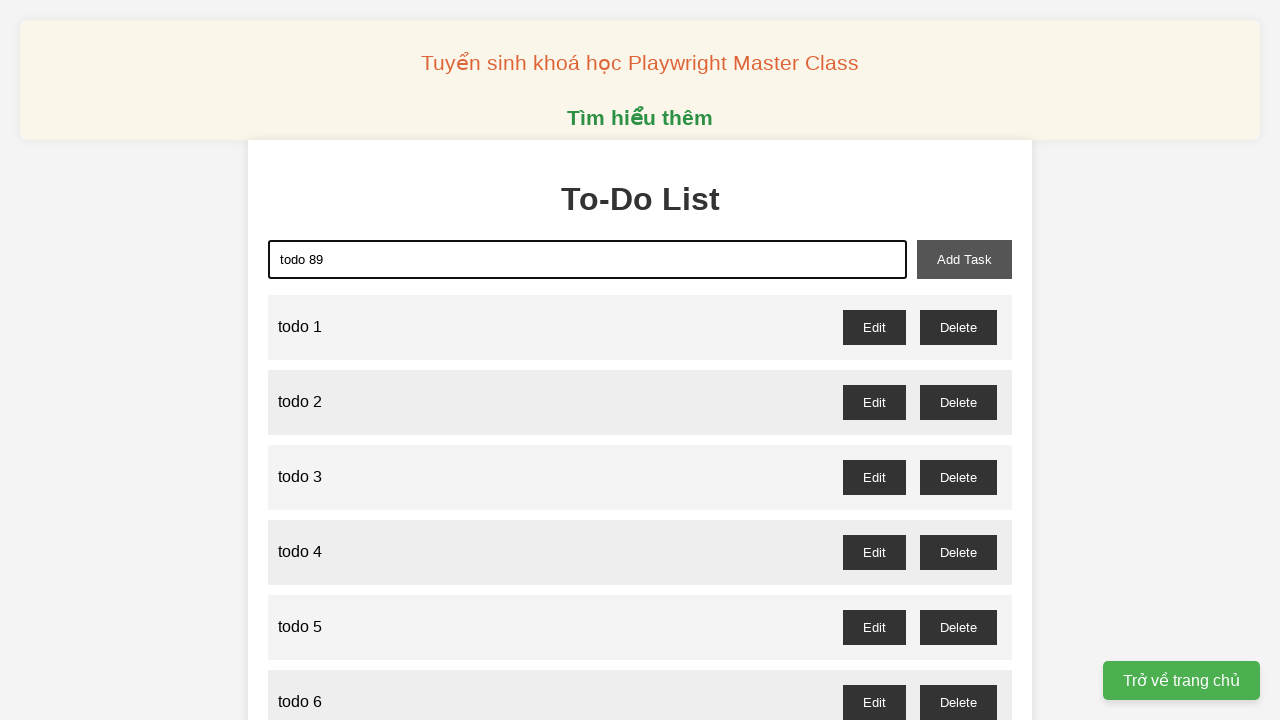

Clicked add-task button to add 'todo 89' at (964, 259) on xpath=//button[@id='add-task']
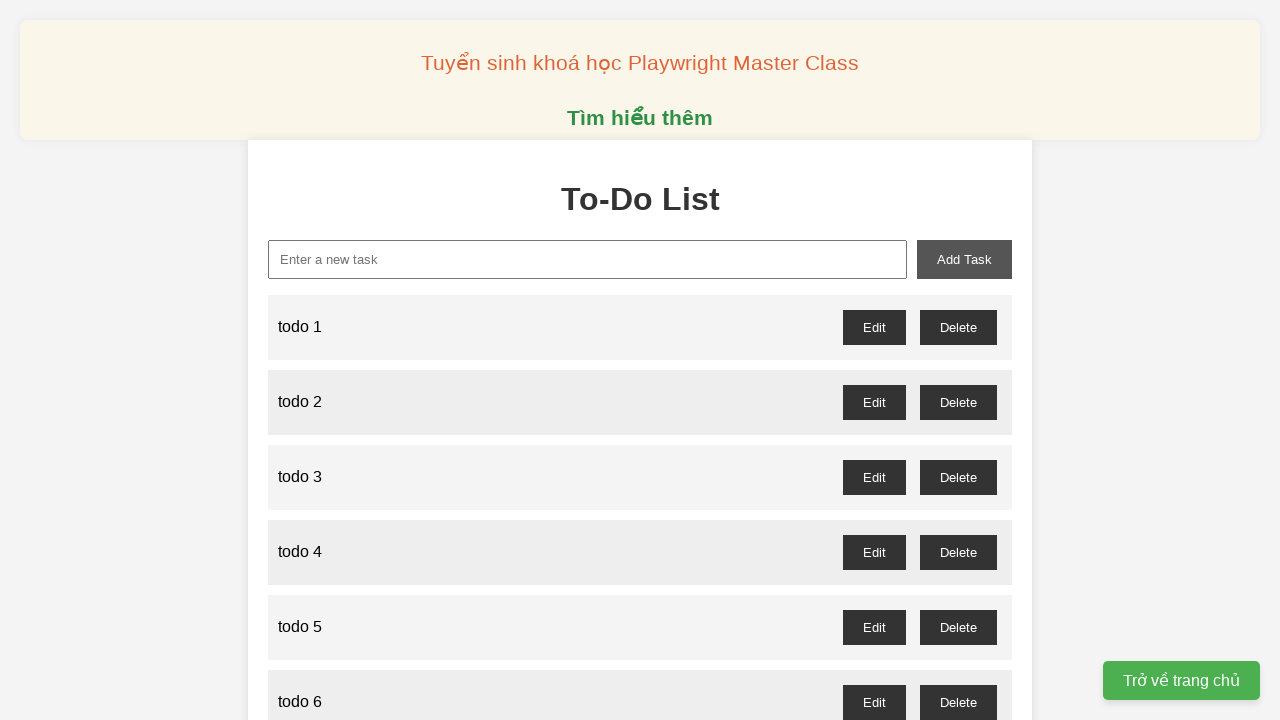

Filled new-task input field with 'todo 90' on xpath=//input[@id='new-task']
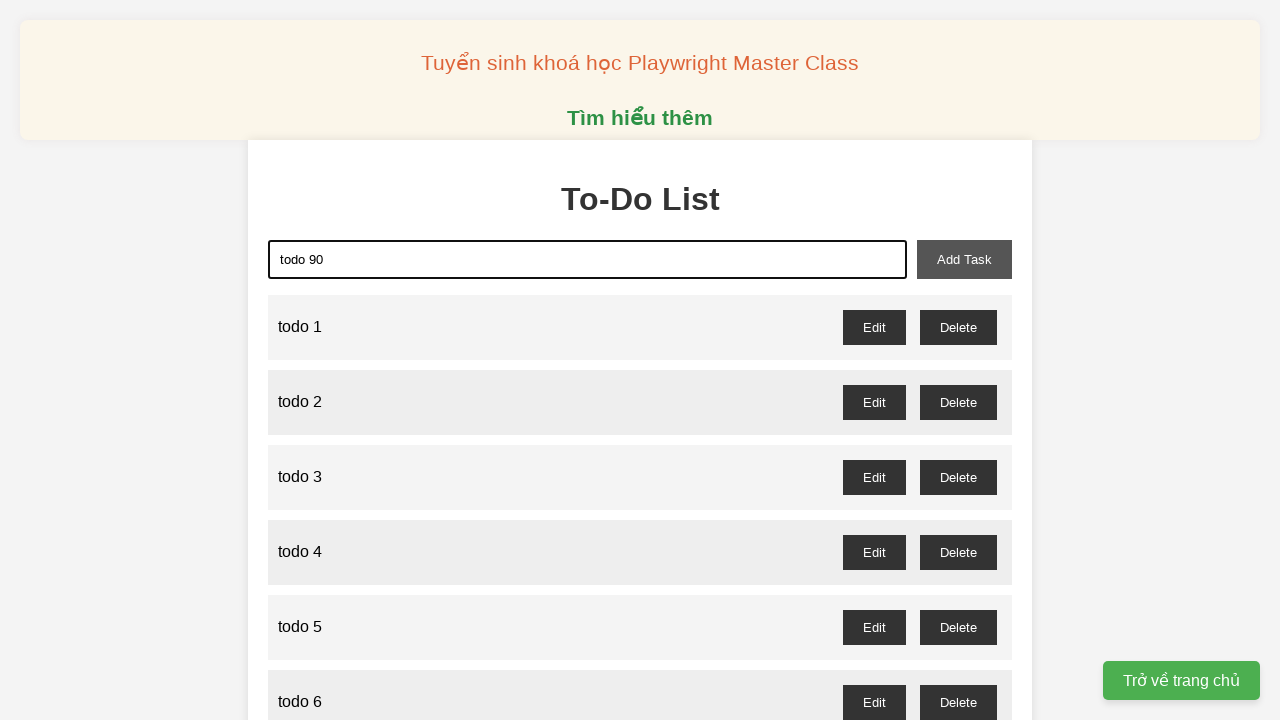

Clicked add-task button to add 'todo 90' at (964, 259) on xpath=//button[@id='add-task']
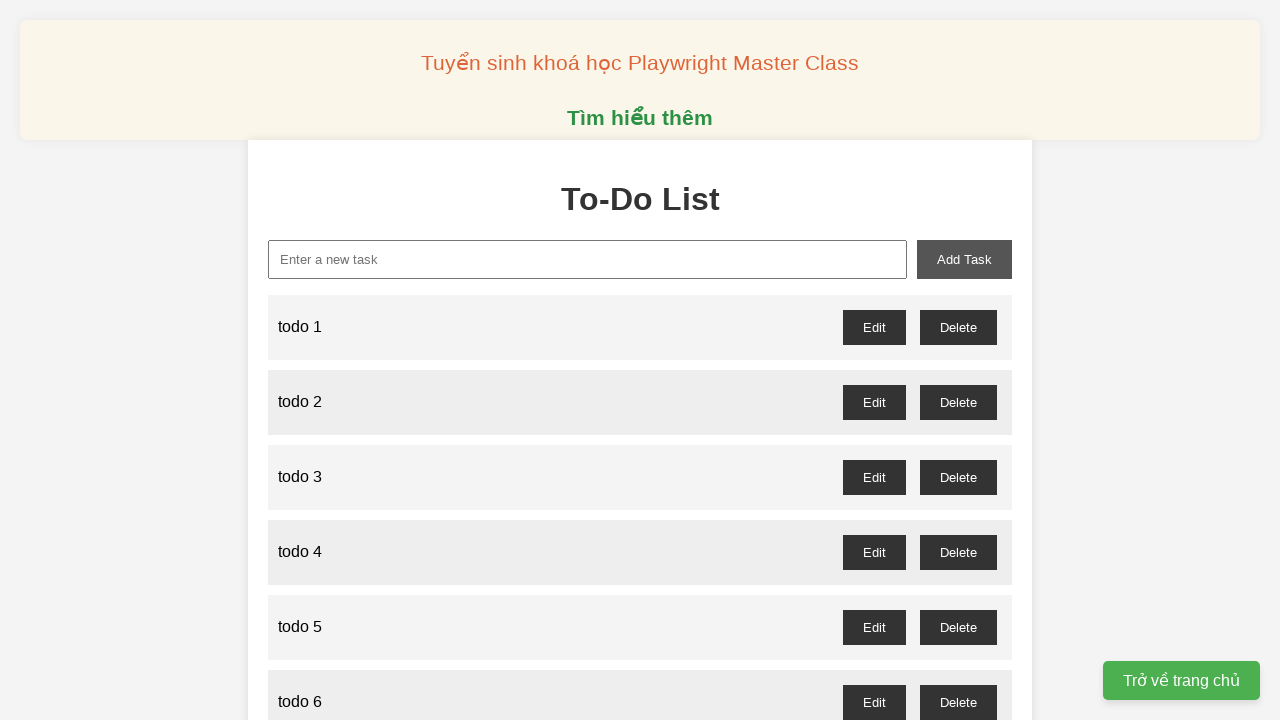

Filled new-task input field with 'todo 91' on xpath=//input[@id='new-task']
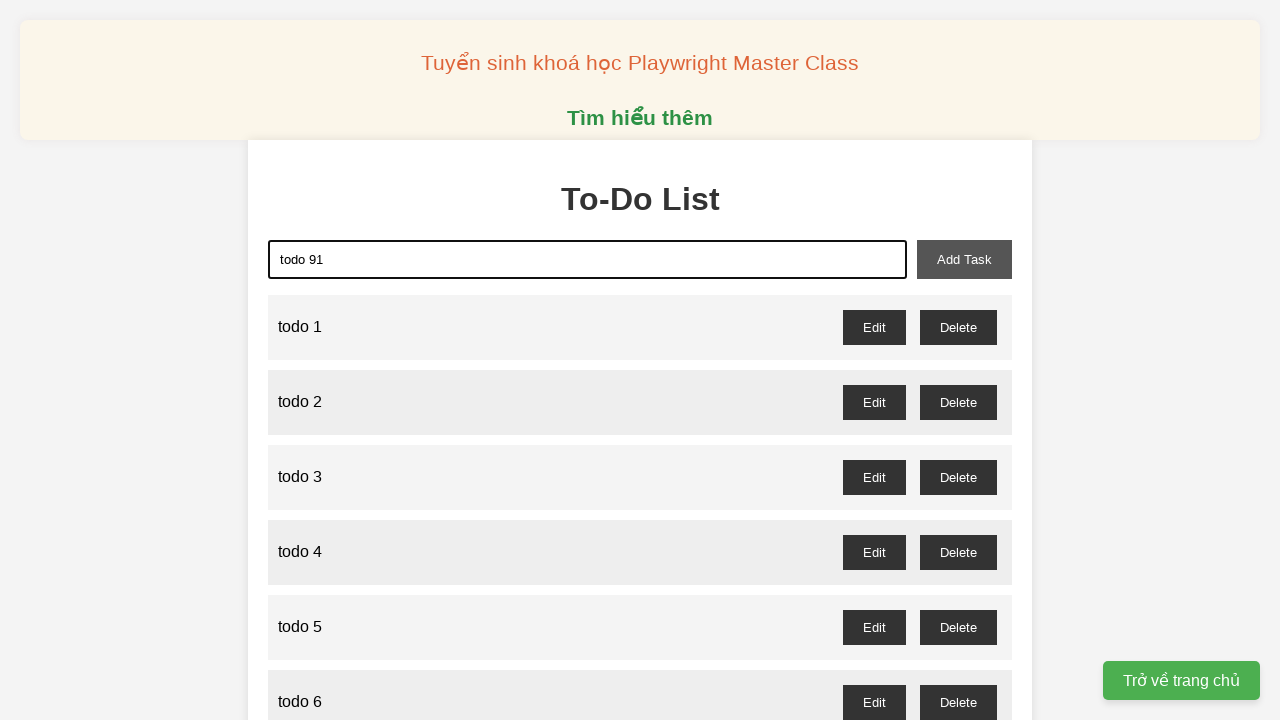

Clicked add-task button to add 'todo 91' at (964, 259) on xpath=//button[@id='add-task']
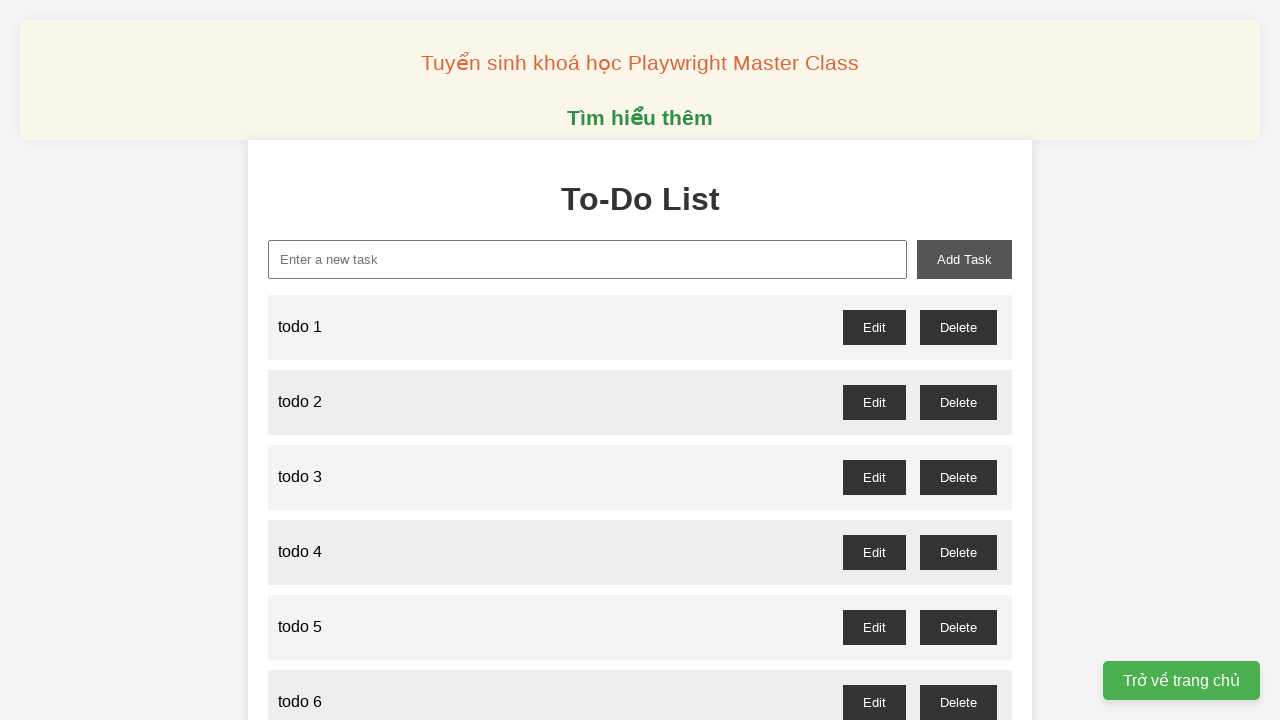

Filled new-task input field with 'todo 92' on xpath=//input[@id='new-task']
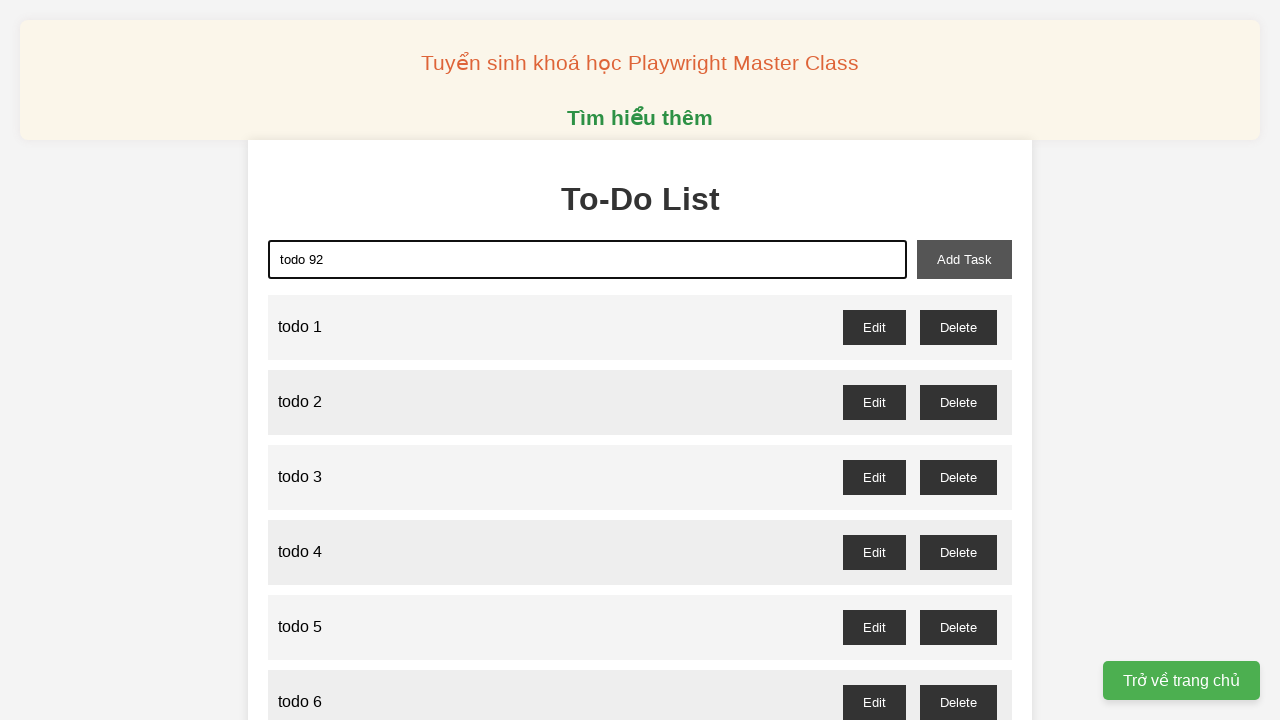

Clicked add-task button to add 'todo 92' at (964, 259) on xpath=//button[@id='add-task']
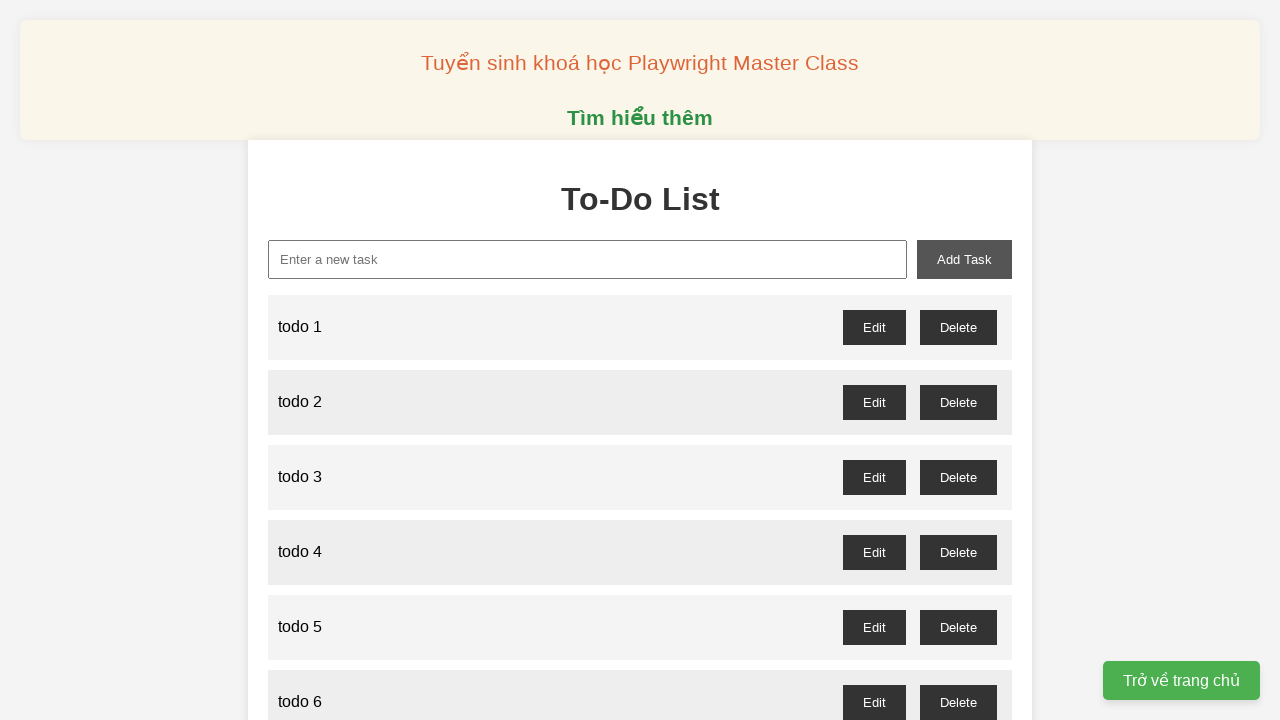

Filled new-task input field with 'todo 93' on xpath=//input[@id='new-task']
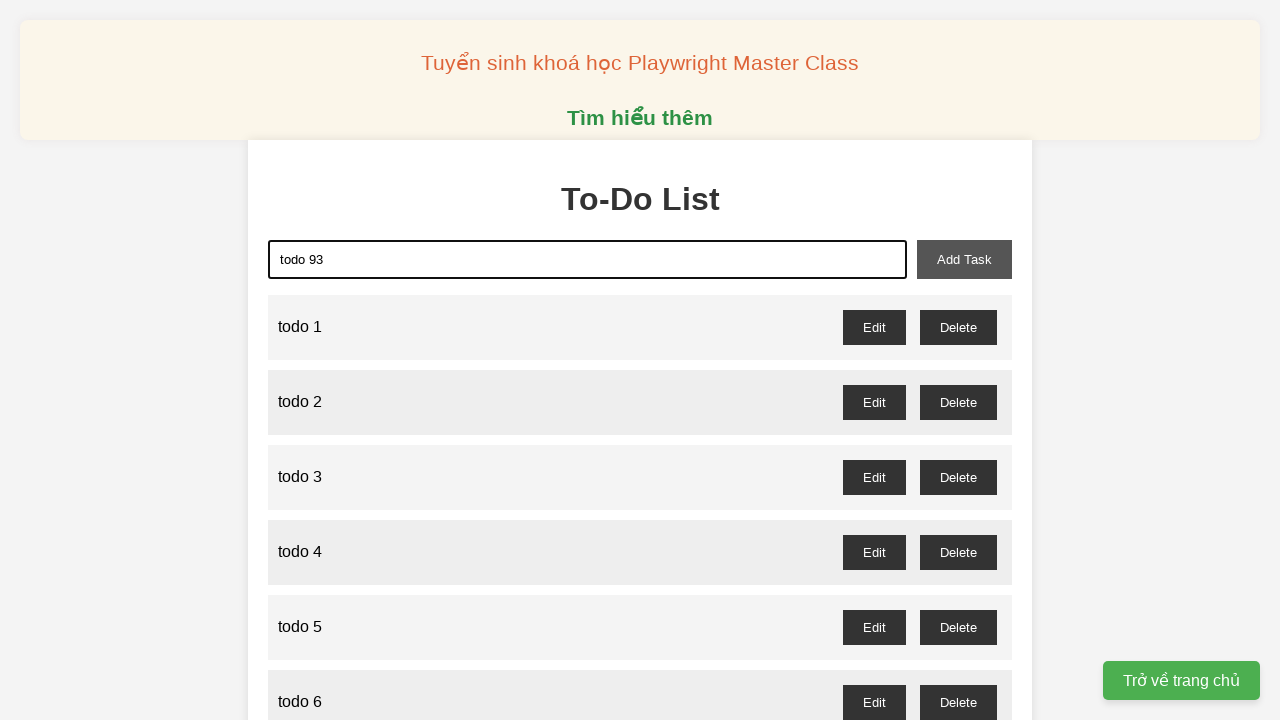

Clicked add-task button to add 'todo 93' at (964, 259) on xpath=//button[@id='add-task']
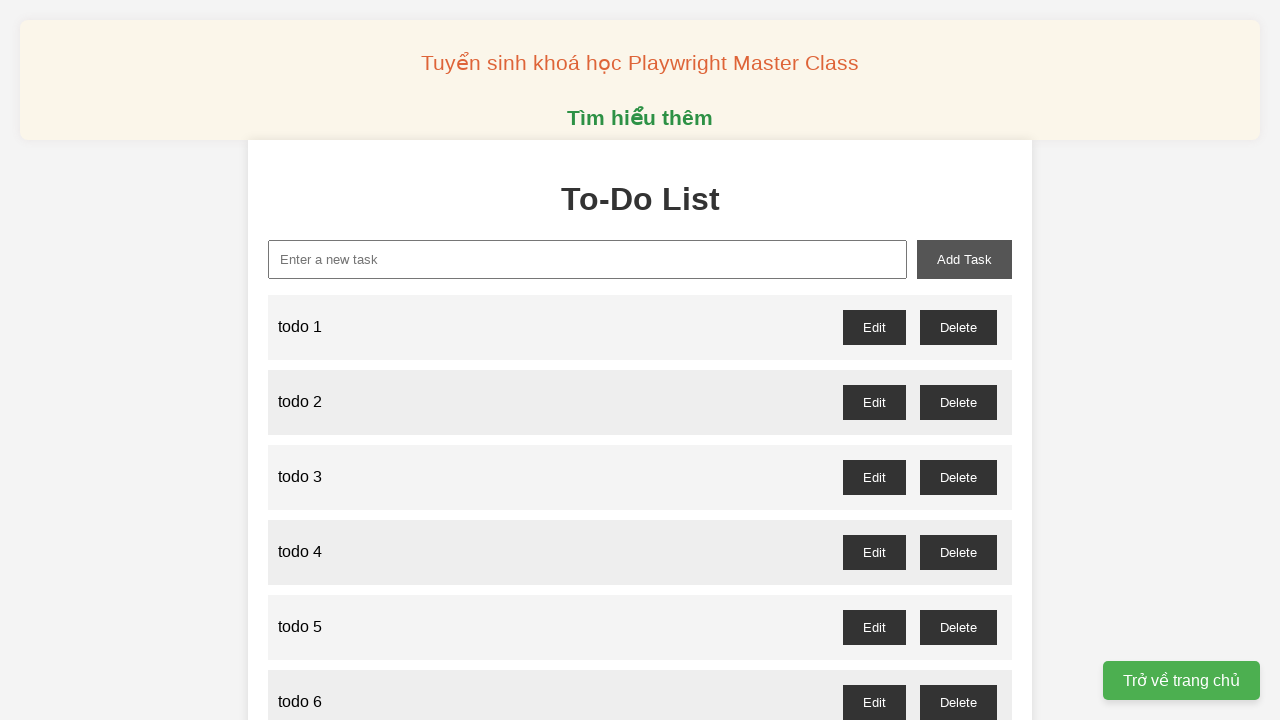

Filled new-task input field with 'todo 94' on xpath=//input[@id='new-task']
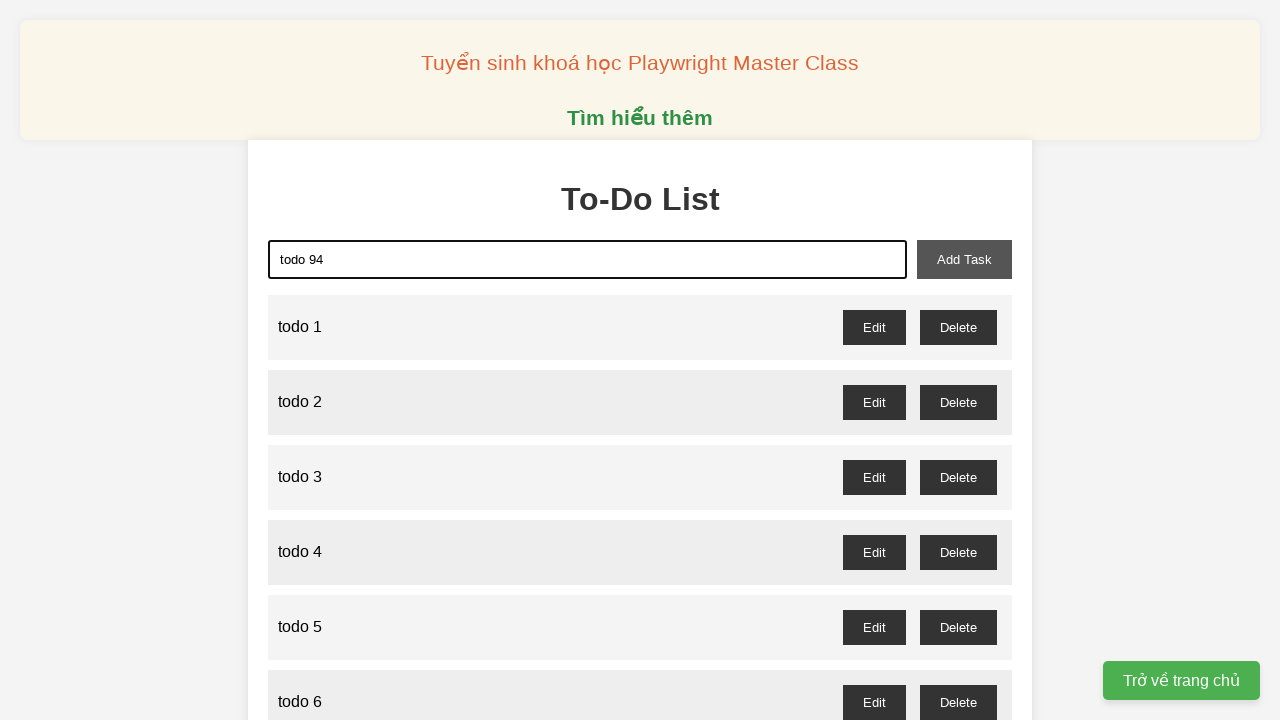

Clicked add-task button to add 'todo 94' at (964, 259) on xpath=//button[@id='add-task']
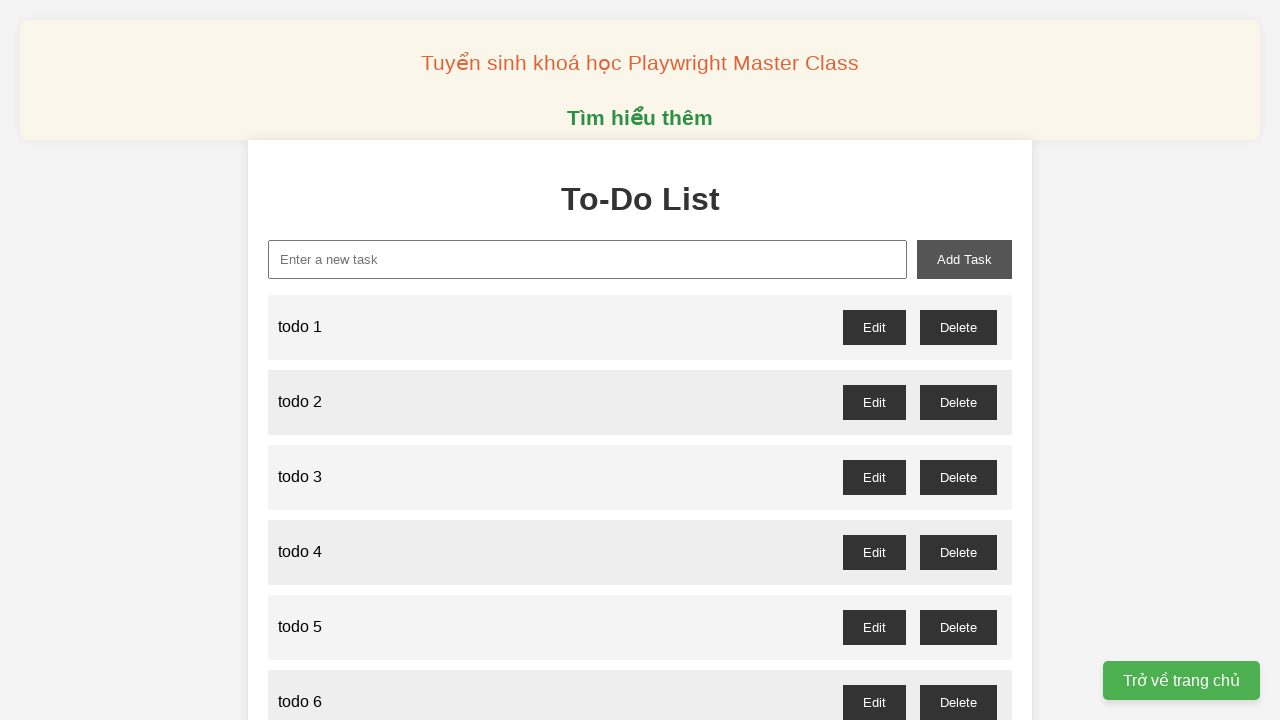

Filled new-task input field with 'todo 95' on xpath=//input[@id='new-task']
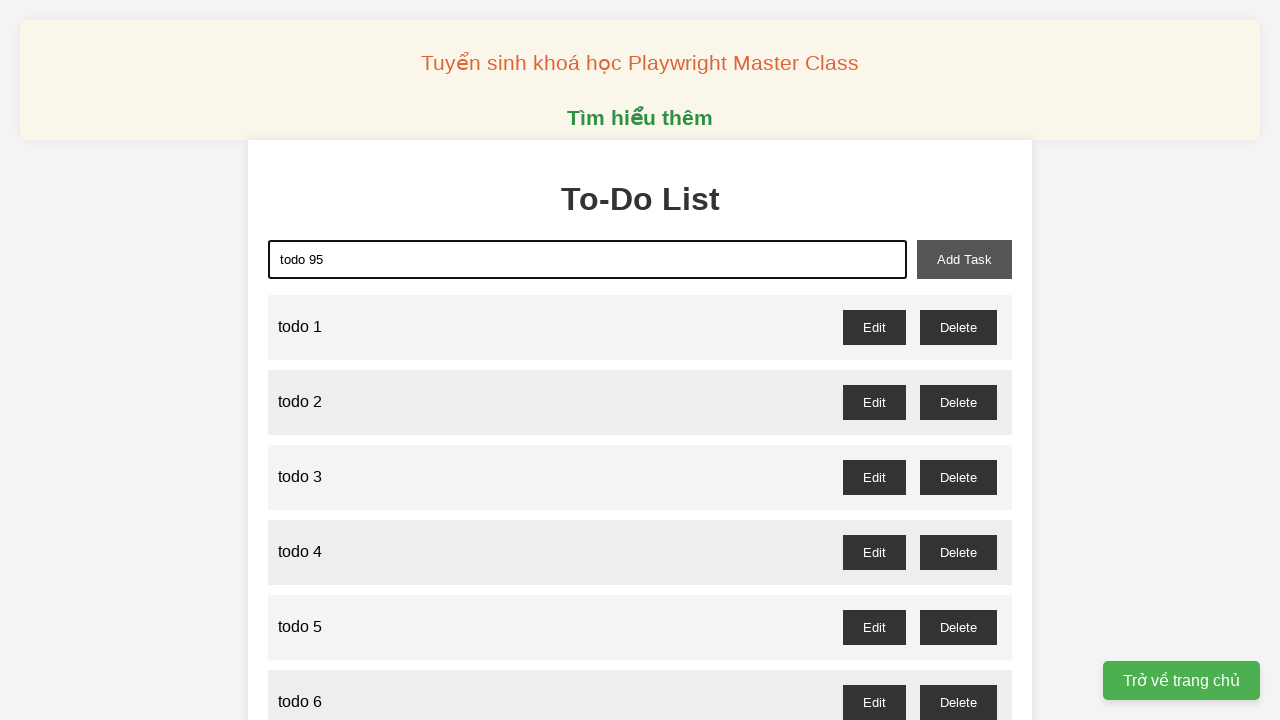

Clicked add-task button to add 'todo 95' at (964, 259) on xpath=//button[@id='add-task']
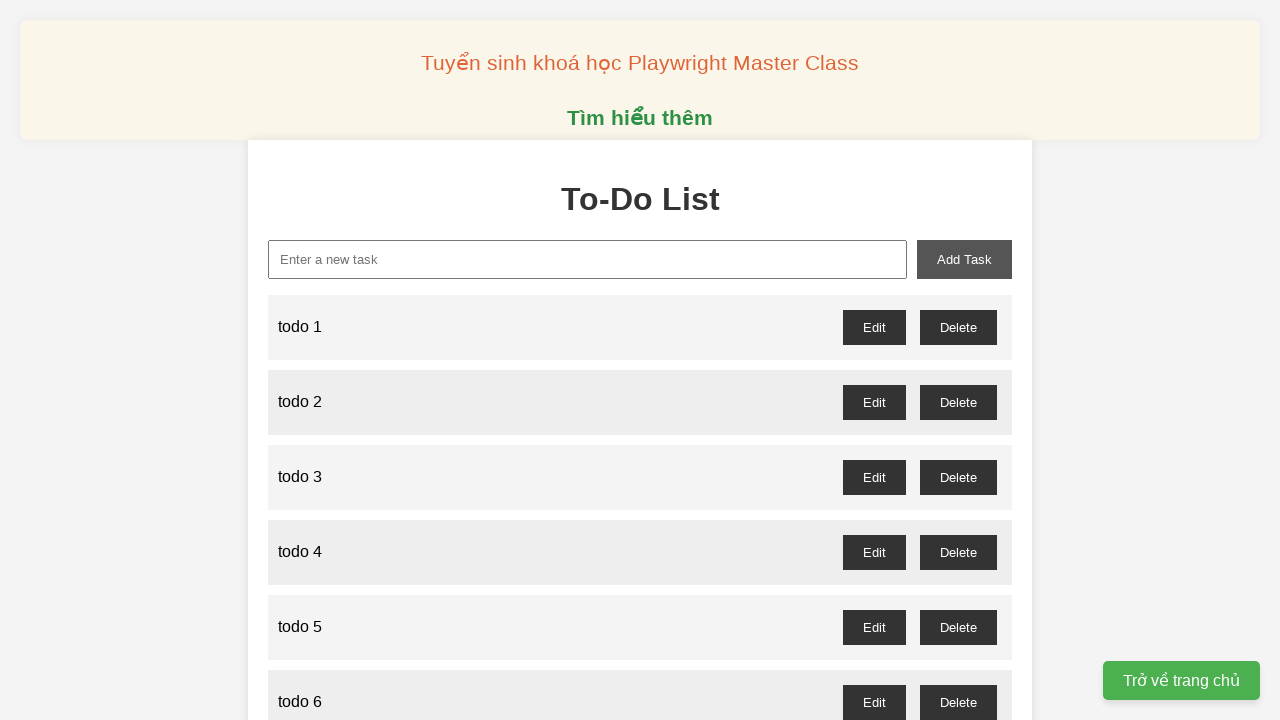

Filled new-task input field with 'todo 96' on xpath=//input[@id='new-task']
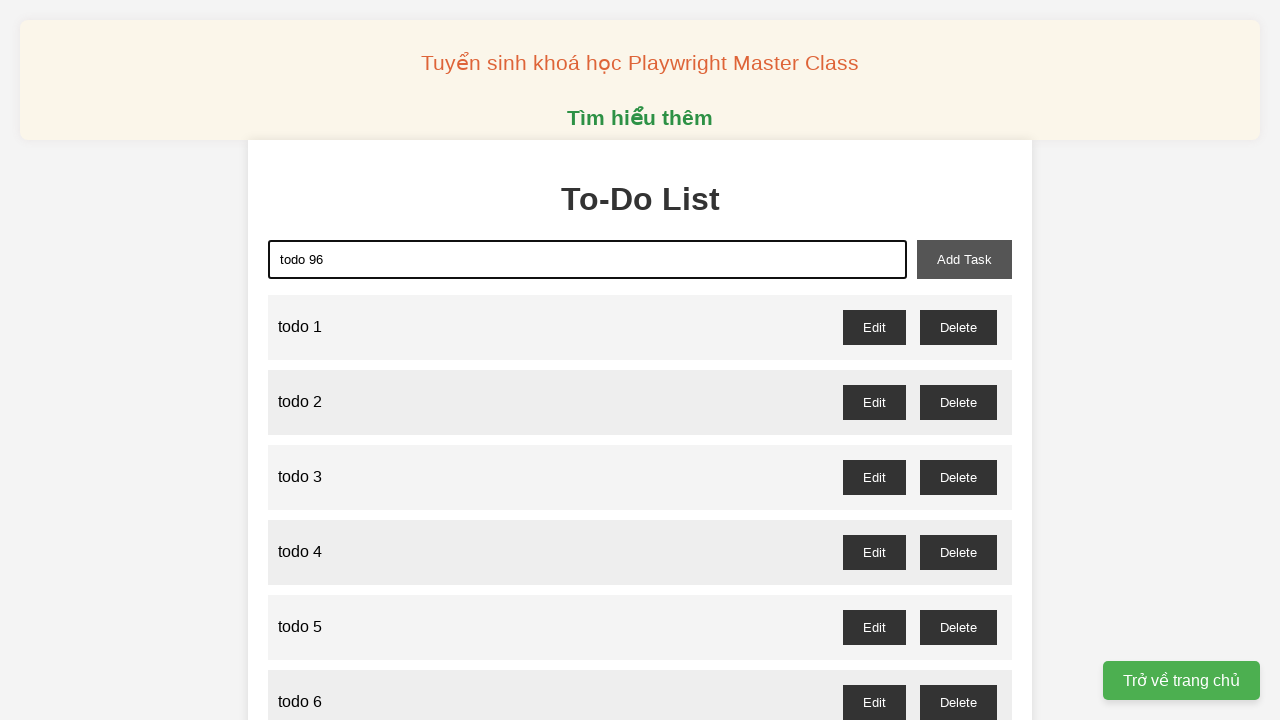

Clicked add-task button to add 'todo 96' at (964, 259) on xpath=//button[@id='add-task']
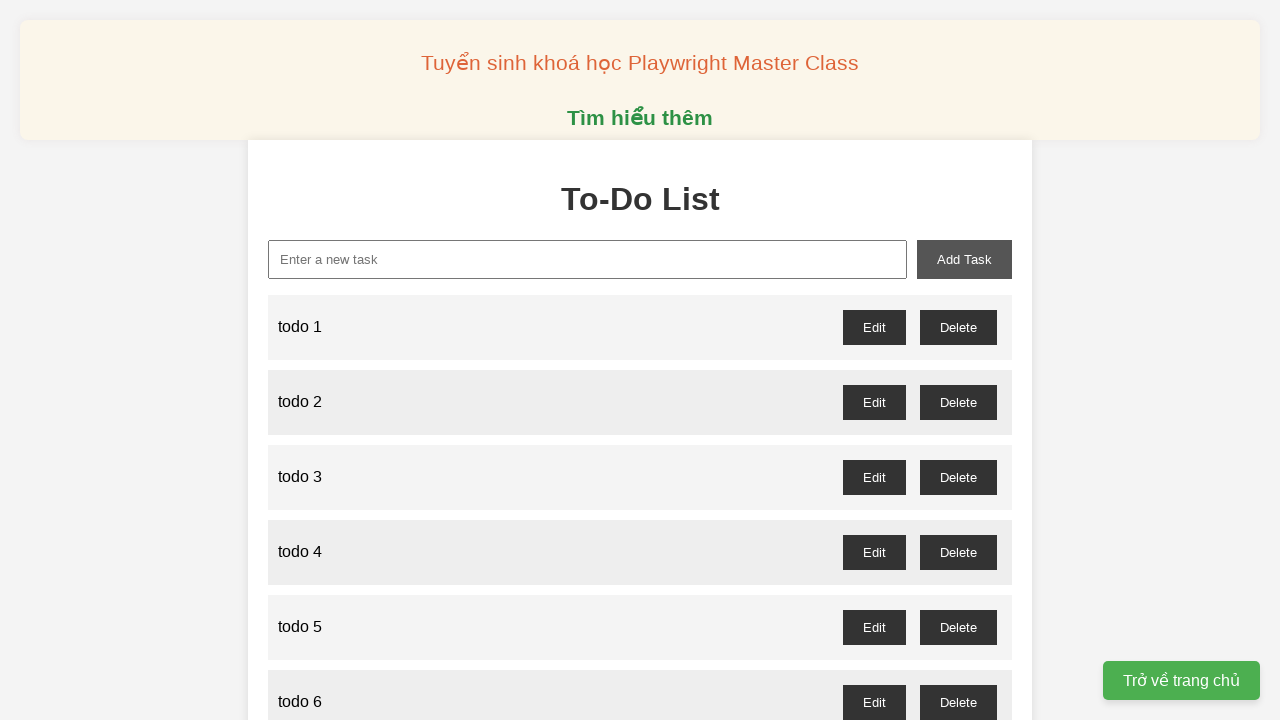

Filled new-task input field with 'todo 97' on xpath=//input[@id='new-task']
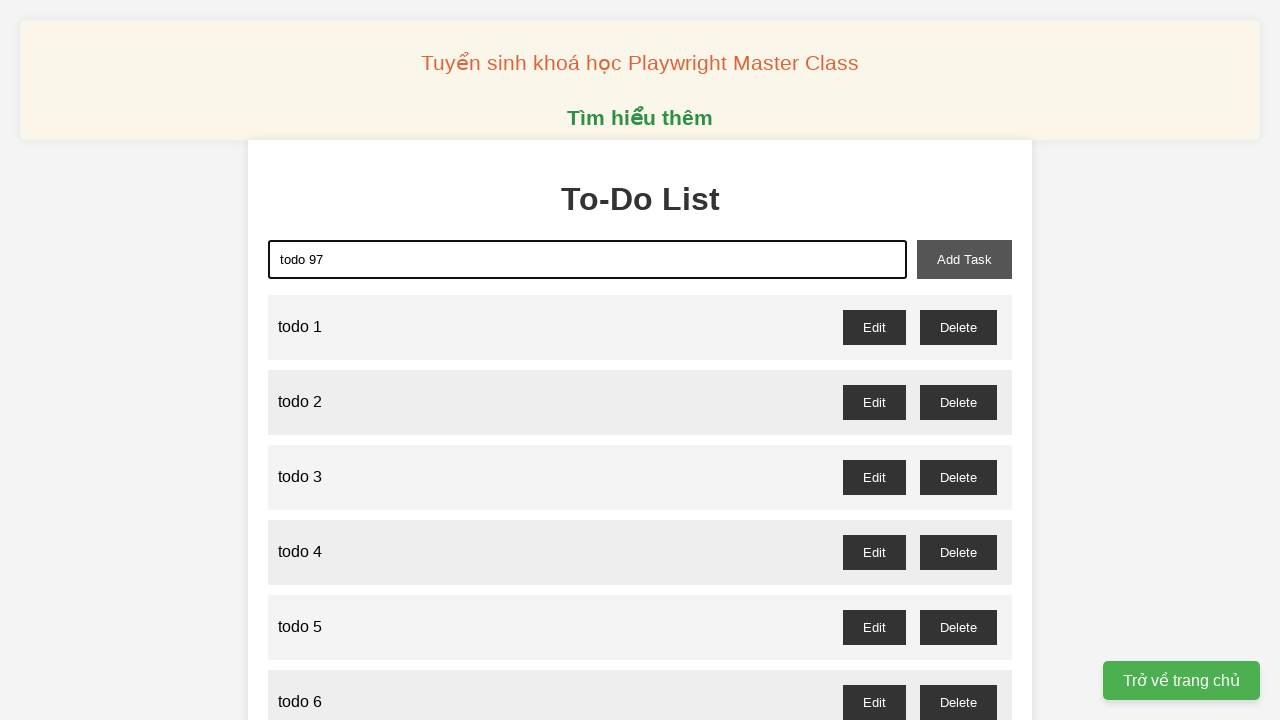

Clicked add-task button to add 'todo 97' at (964, 259) on xpath=//button[@id='add-task']
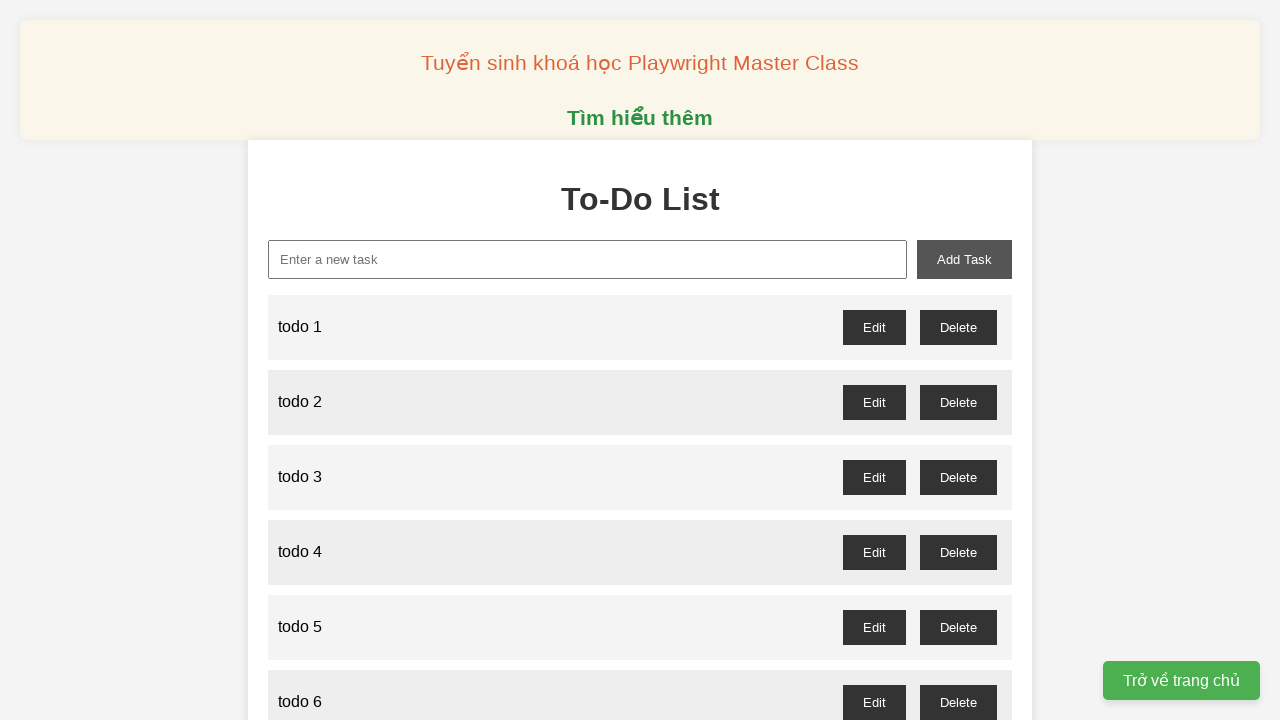

Filled new-task input field with 'todo 98' on xpath=//input[@id='new-task']
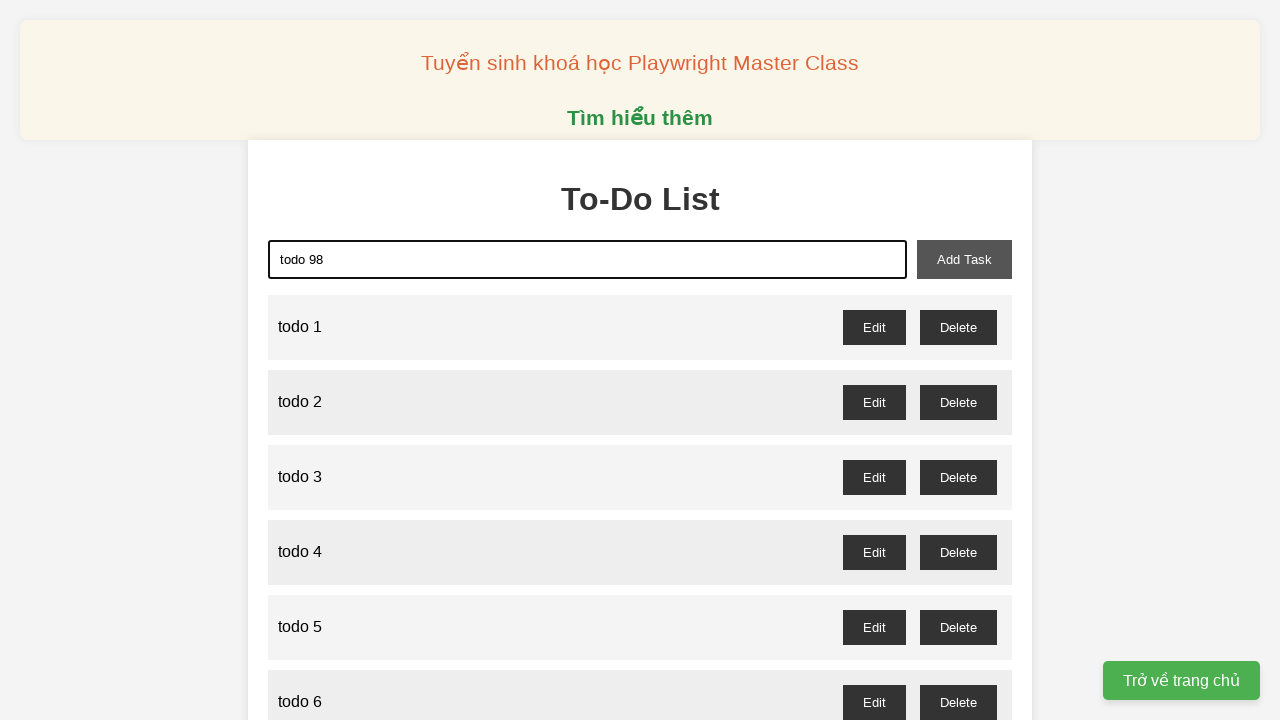

Clicked add-task button to add 'todo 98' at (964, 259) on xpath=//button[@id='add-task']
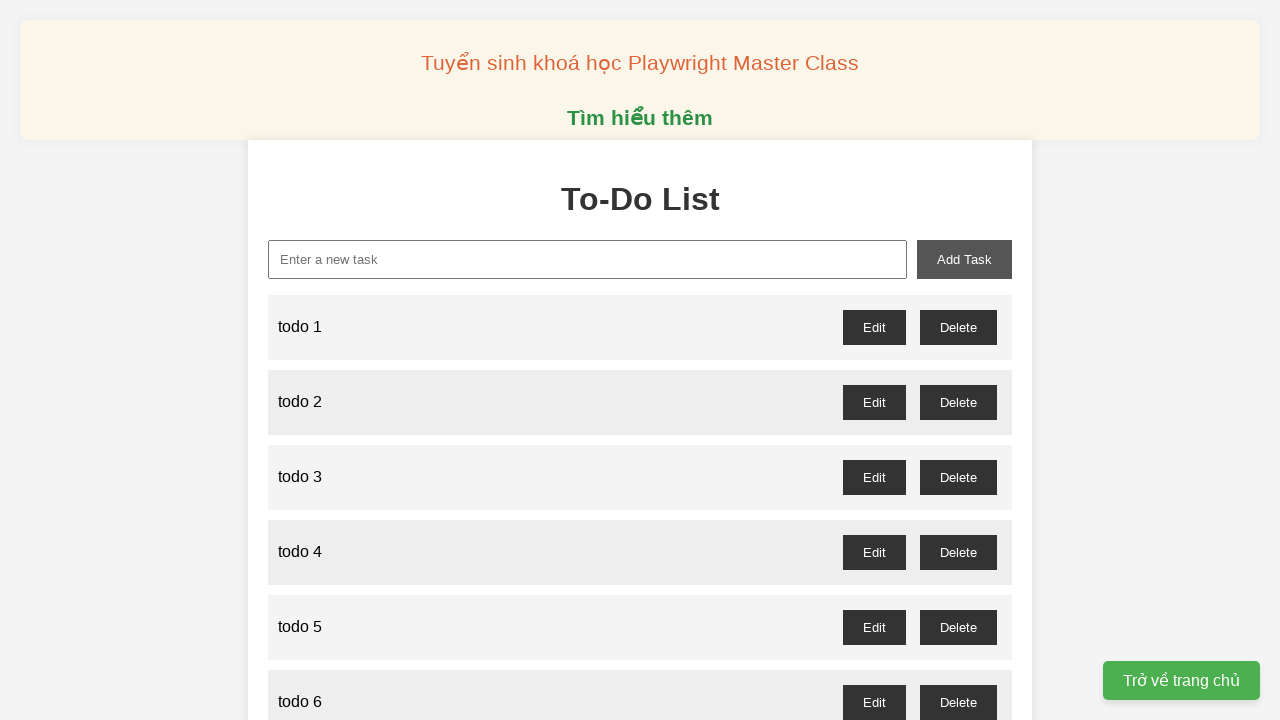

Filled new-task input field with 'todo 99' on xpath=//input[@id='new-task']
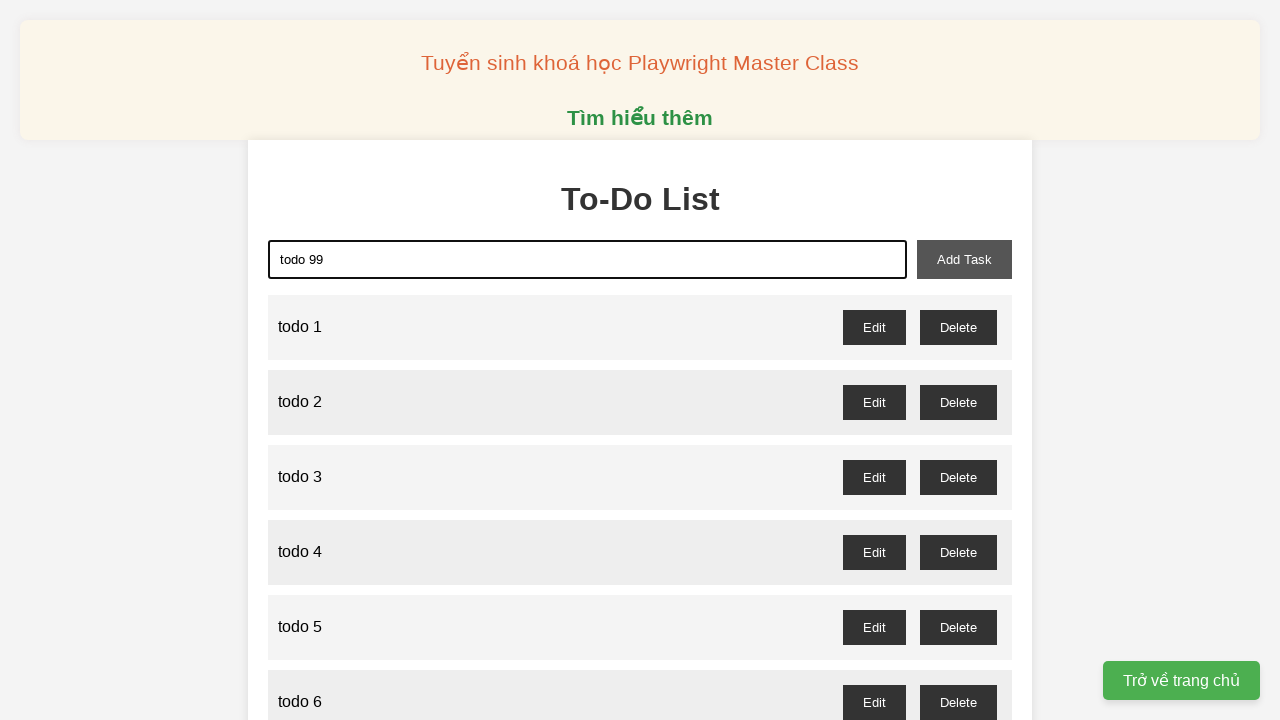

Clicked add-task button to add 'todo 99' at (964, 259) on xpath=//button[@id='add-task']
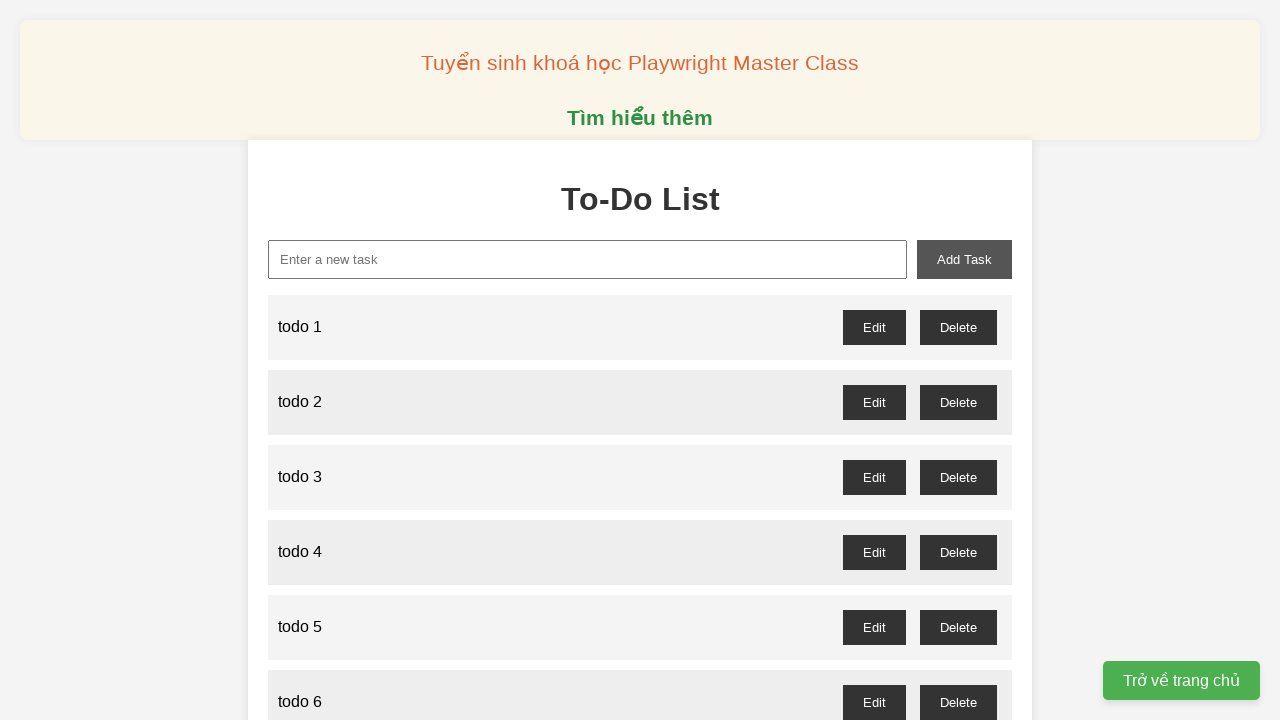

Filled new-task input field with 'todo 100' on xpath=//input[@id='new-task']
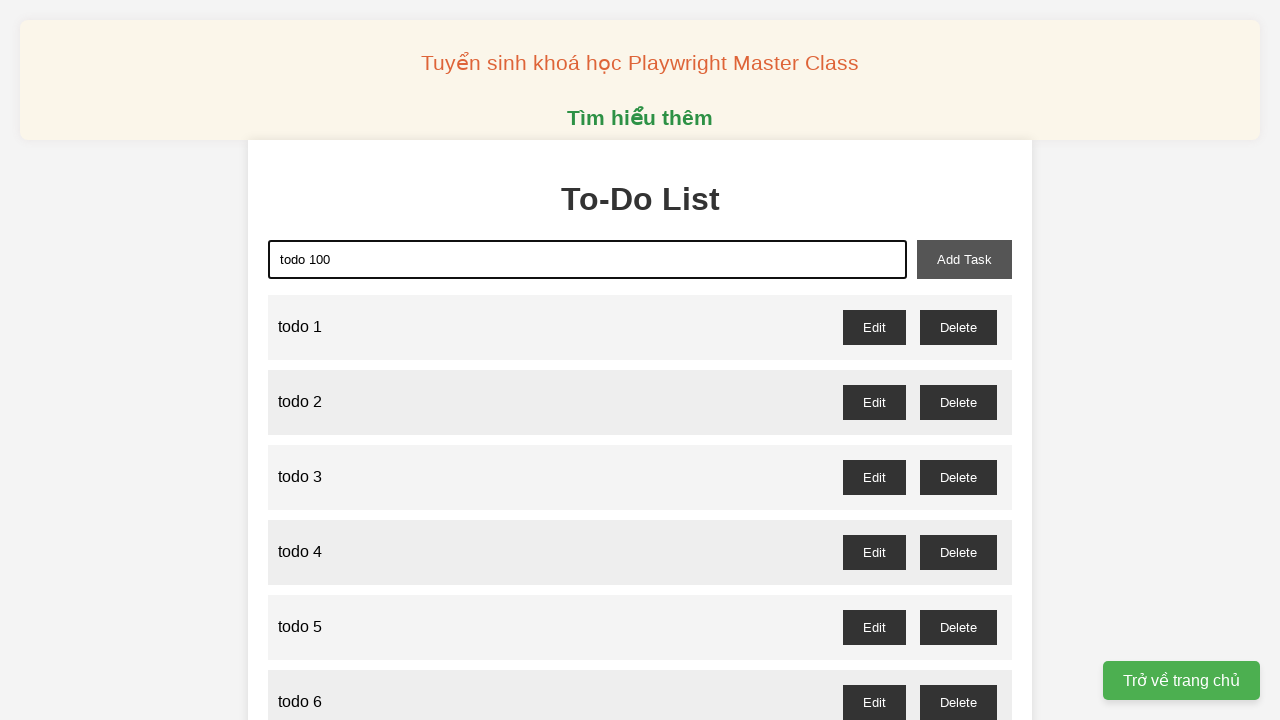

Clicked add-task button to add 'todo 100' at (964, 259) on xpath=//button[@id='add-task']
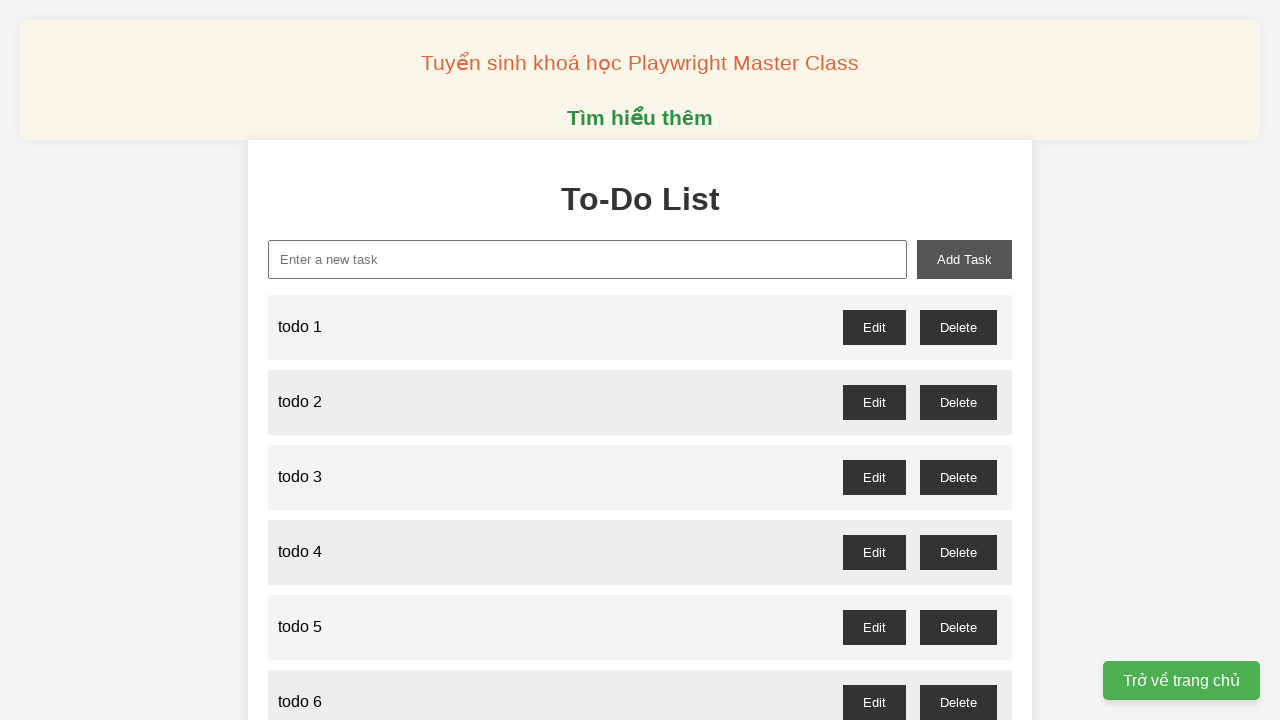

Set up dialog handler to automatically accept all confirmation dialogs
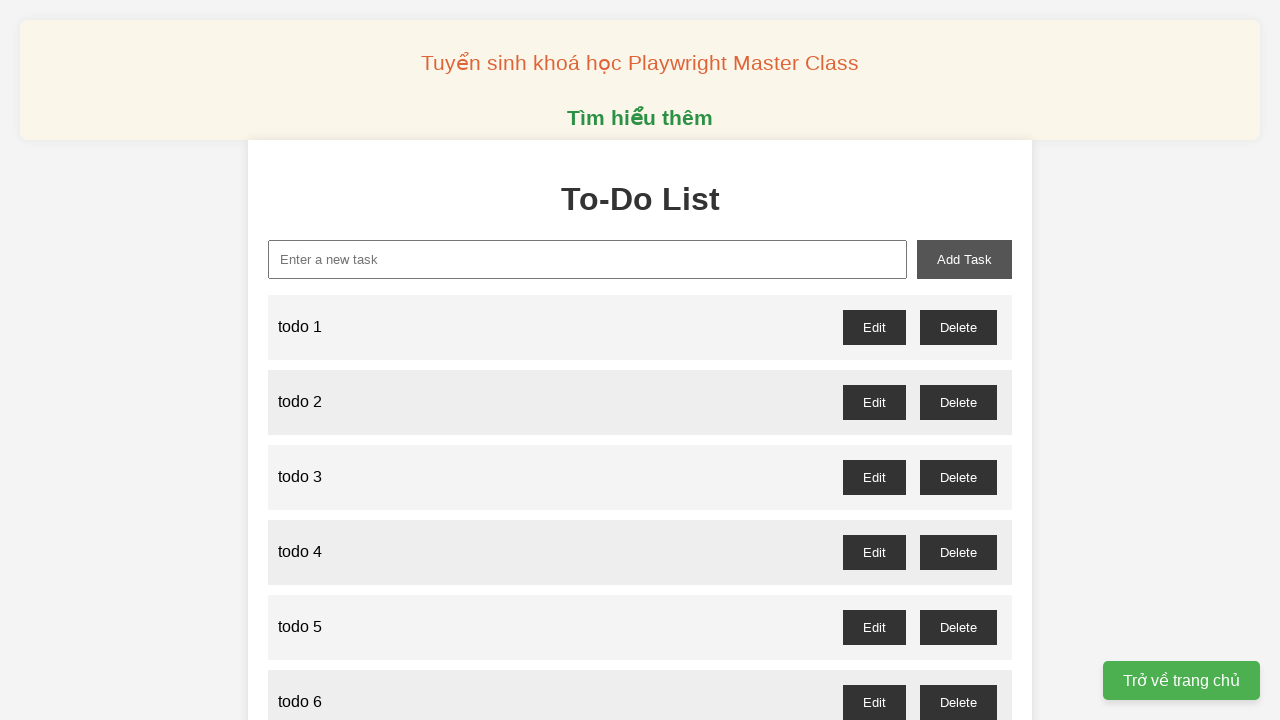

Clicked delete button for odd-numbered todo item 1 at (958, 327) on //button[@id='todo-1-delete']
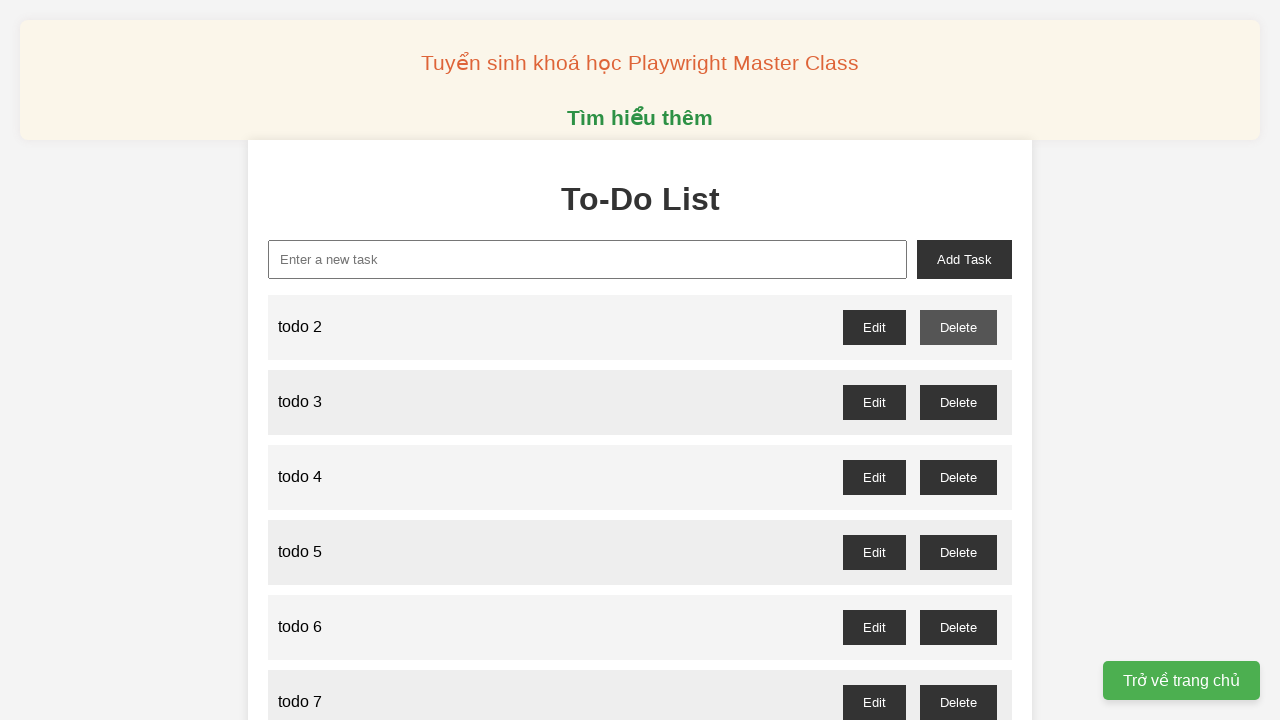

Clicked delete button for odd-numbered todo item 3 at (958, 402) on //button[@id='todo-3-delete']
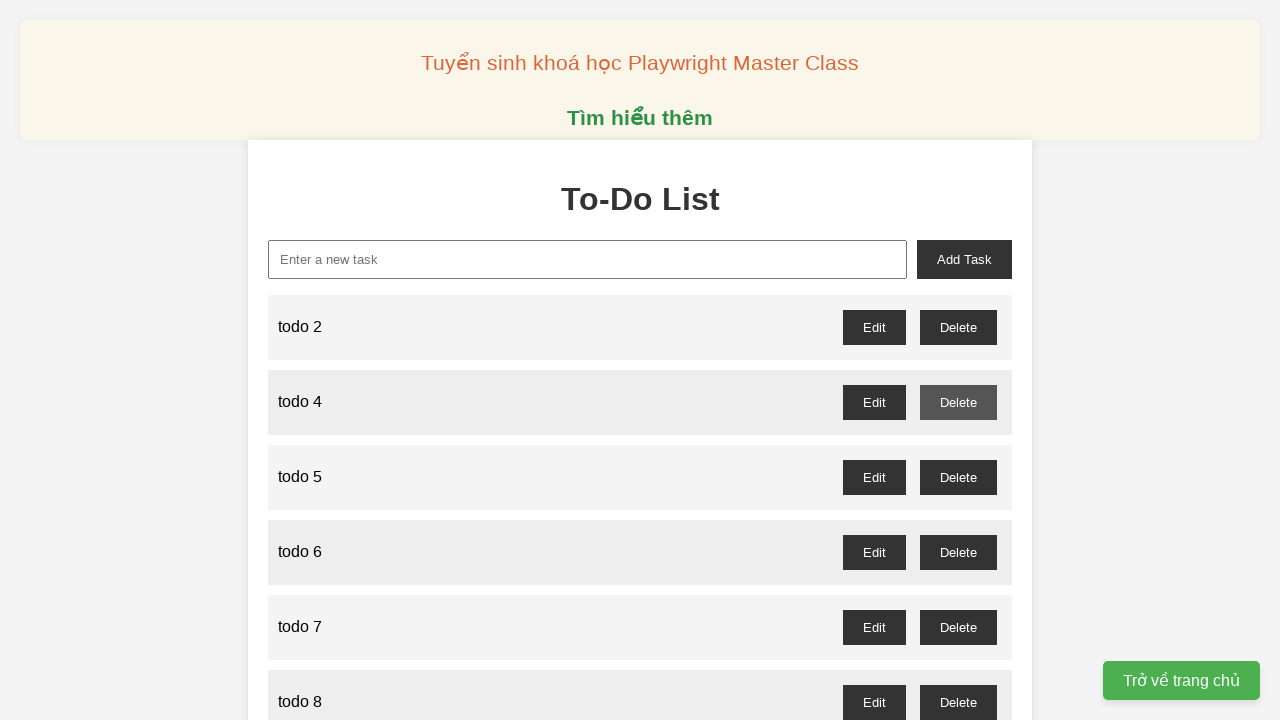

Clicked delete button for odd-numbered todo item 5 at (958, 477) on //button[@id='todo-5-delete']
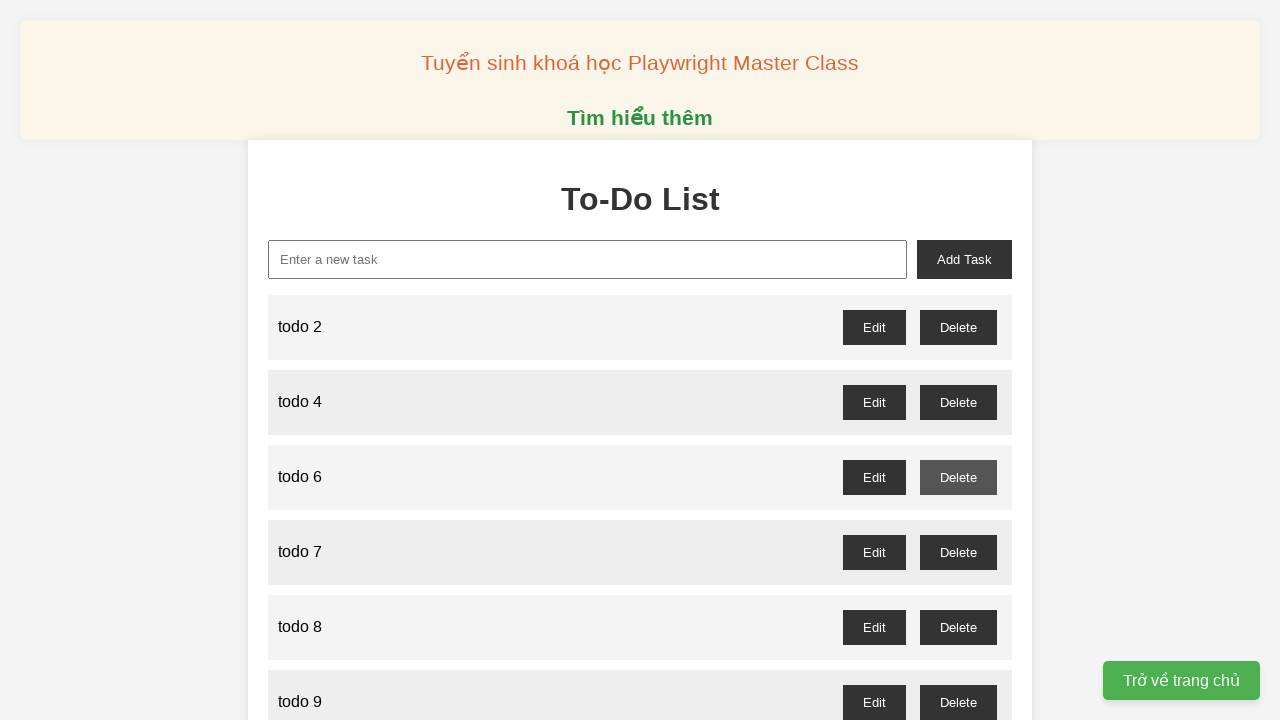

Clicked delete button for odd-numbered todo item 7 at (958, 552) on //button[@id='todo-7-delete']
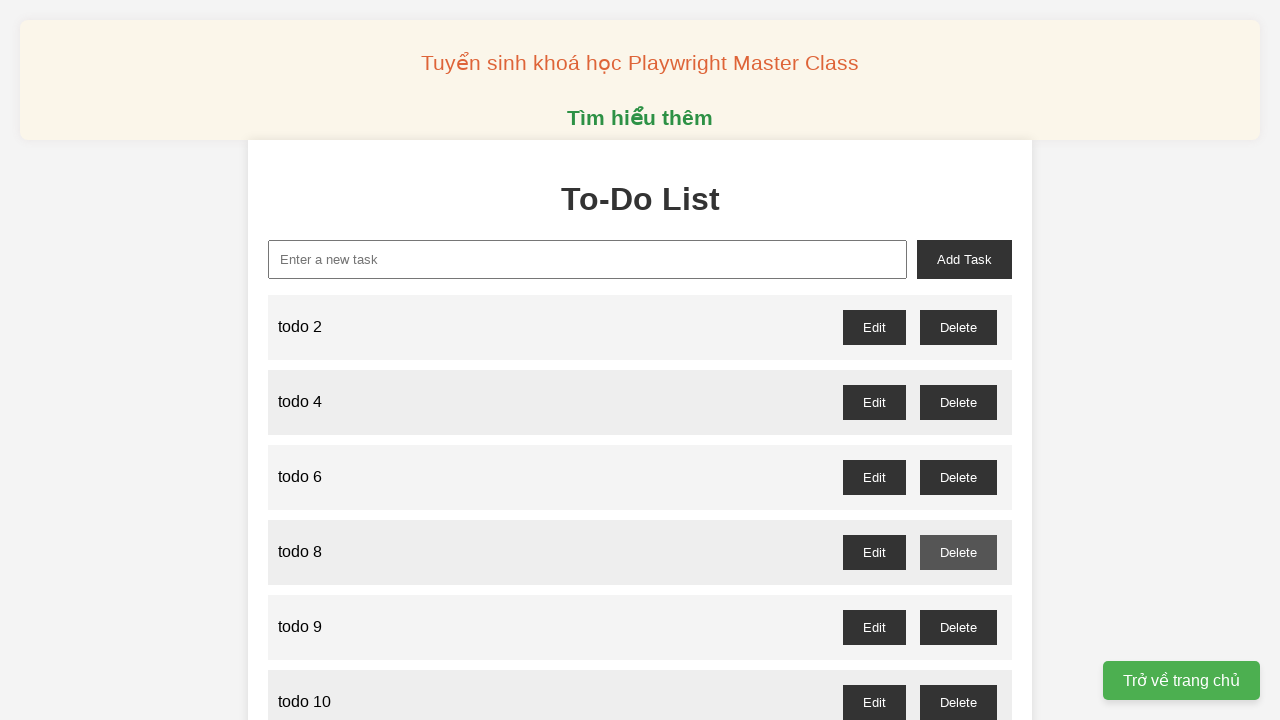

Clicked delete button for odd-numbered todo item 9 at (958, 627) on //button[@id='todo-9-delete']
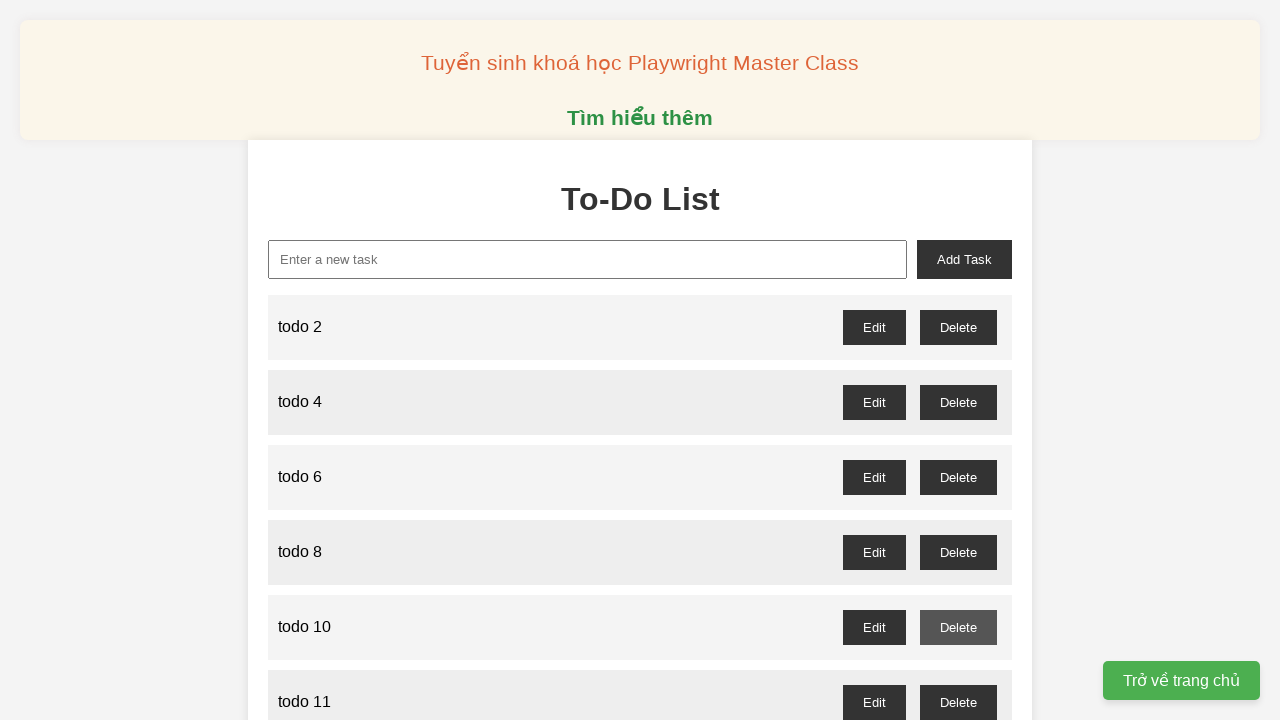

Clicked delete button for odd-numbered todo item 11 at (958, 702) on //button[@id='todo-11-delete']
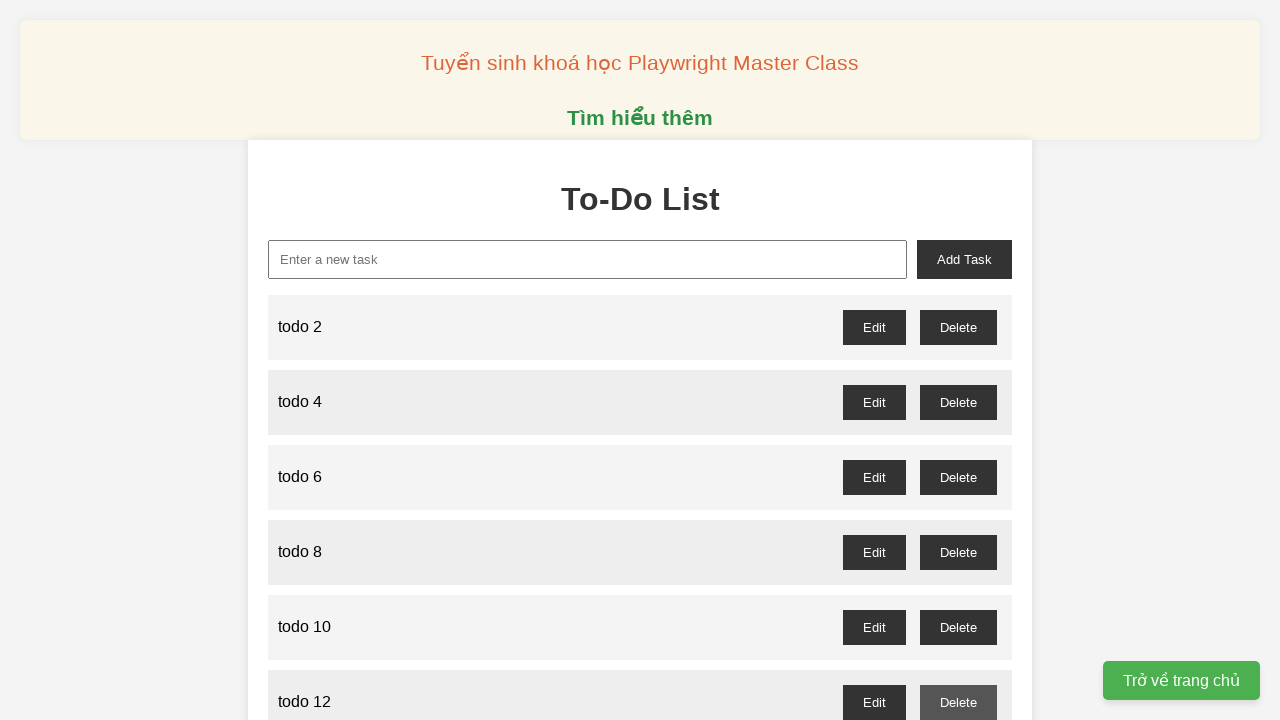

Clicked delete button for odd-numbered todo item 13 at (958, 360) on //button[@id='todo-13-delete']
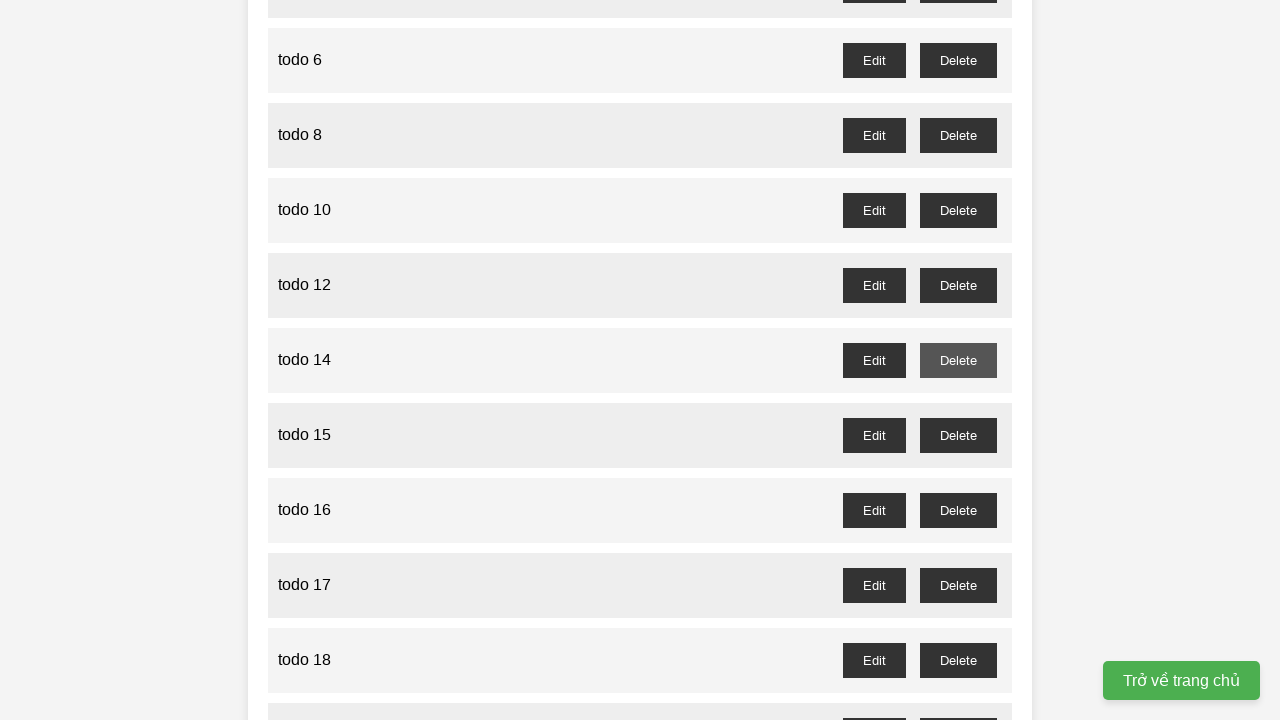

Clicked delete button for odd-numbered todo item 15 at (958, 435) on //button[@id='todo-15-delete']
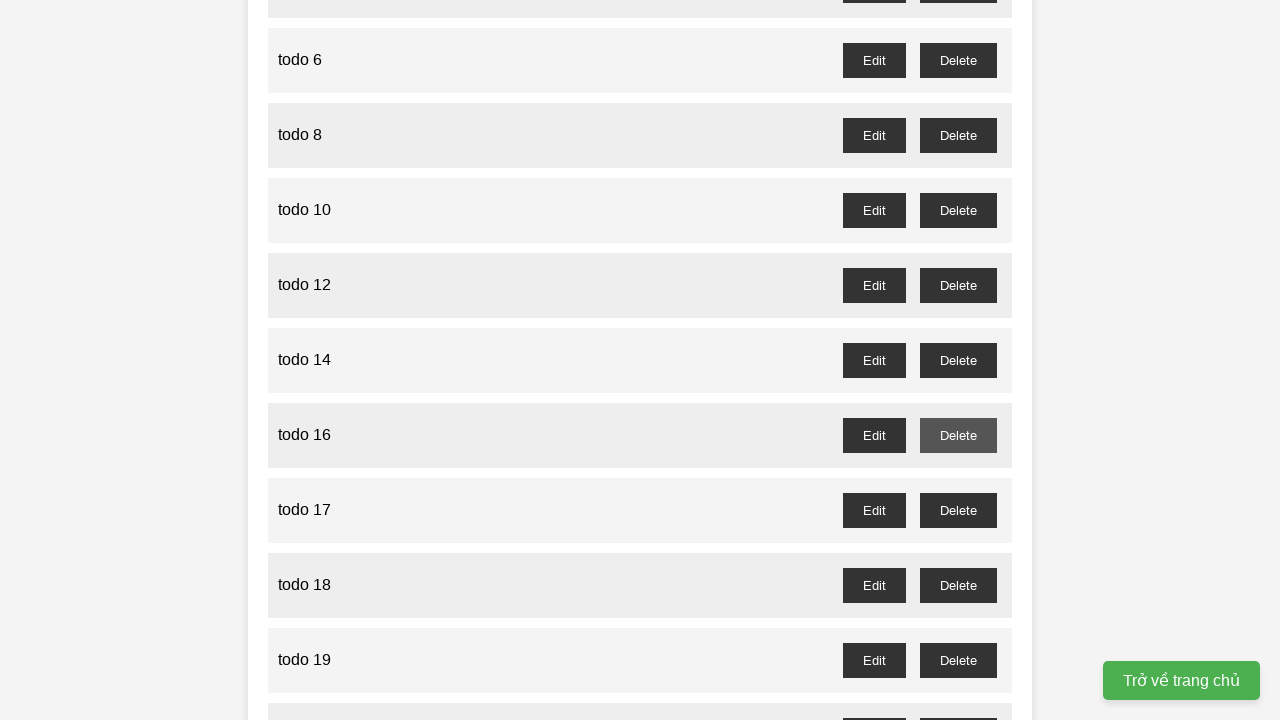

Clicked delete button for odd-numbered todo item 17 at (958, 510) on //button[@id='todo-17-delete']
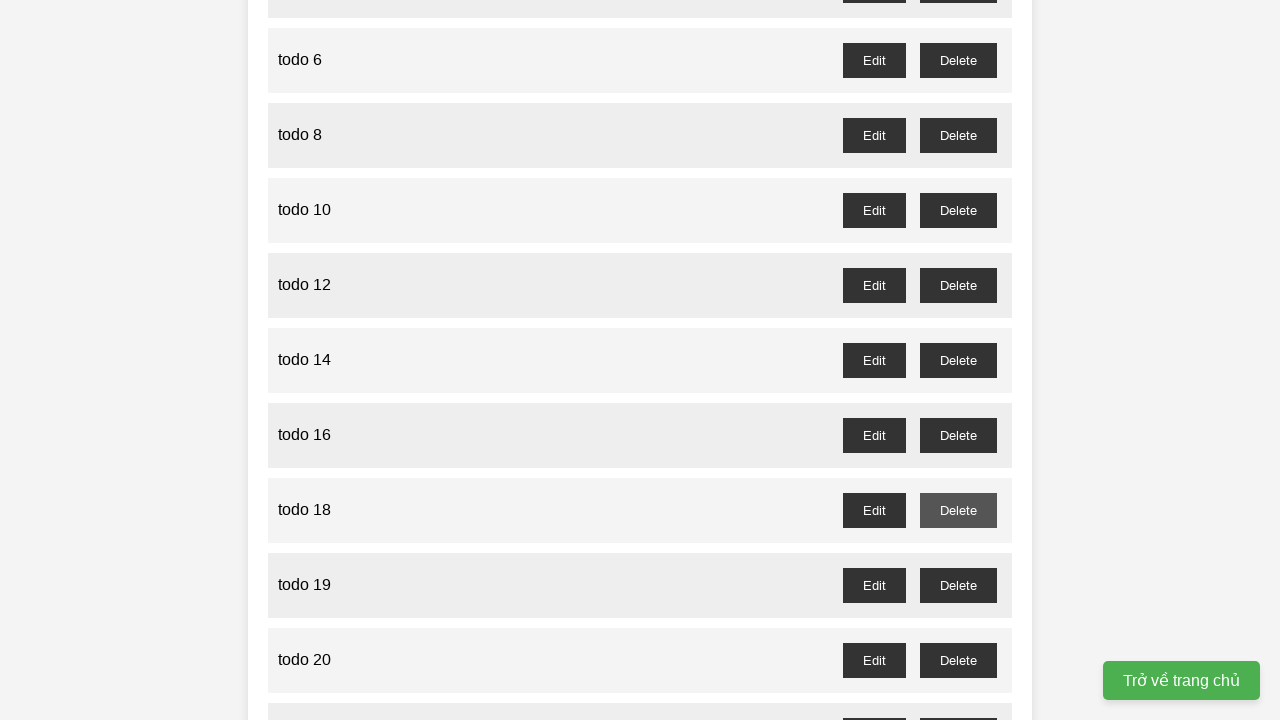

Clicked delete button for odd-numbered todo item 19 at (958, 585) on //button[@id='todo-19-delete']
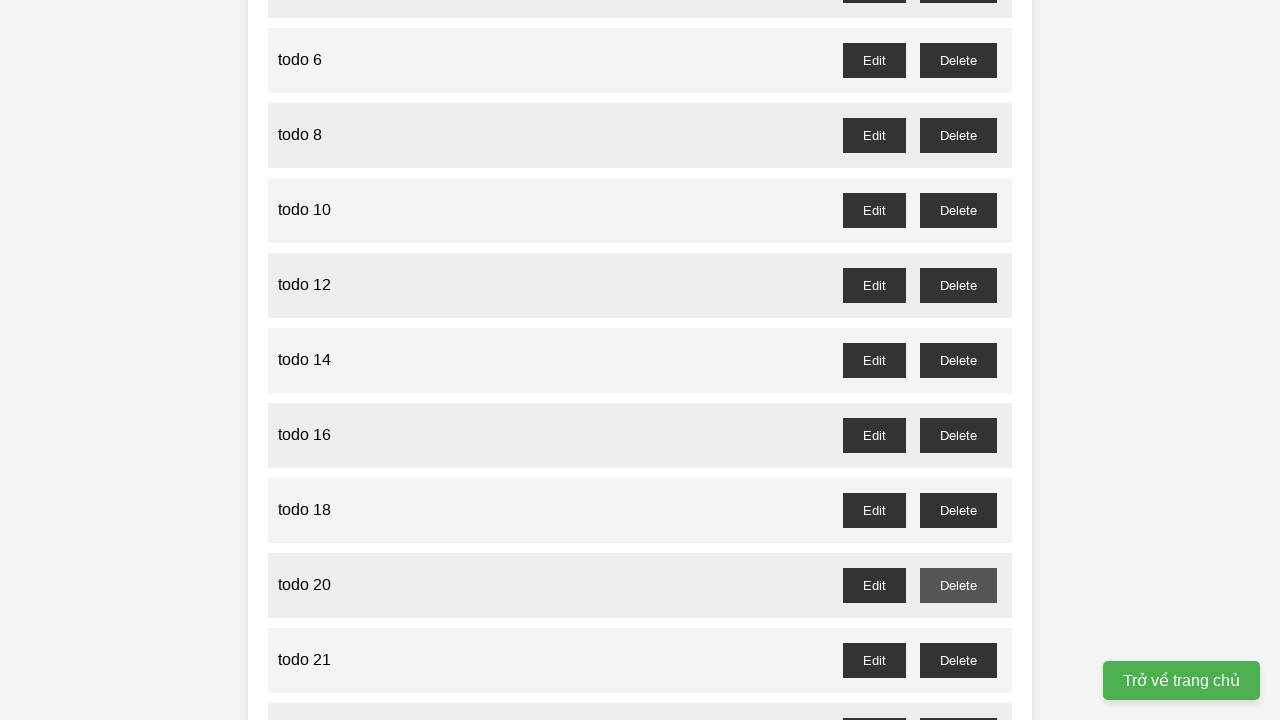

Clicked delete button for odd-numbered todo item 21 at (958, 660) on //button[@id='todo-21-delete']
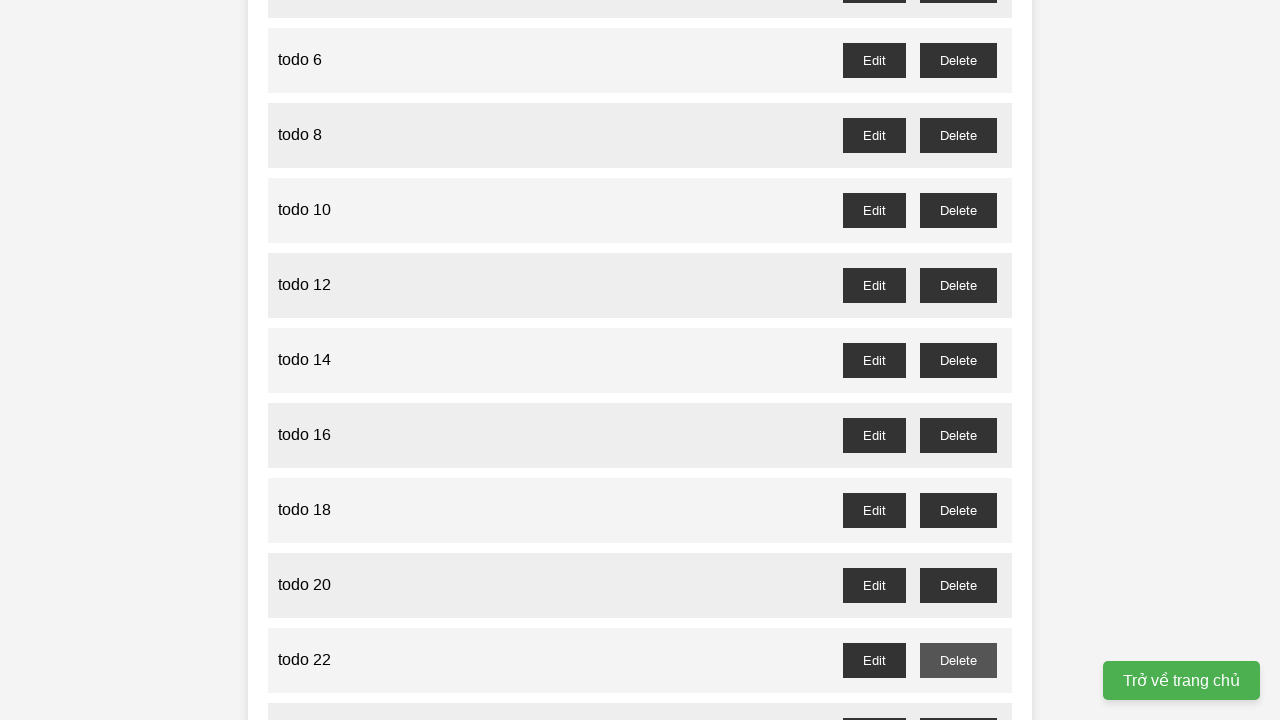

Clicked delete button for odd-numbered todo item 23 at (958, 703) on //button[@id='todo-23-delete']
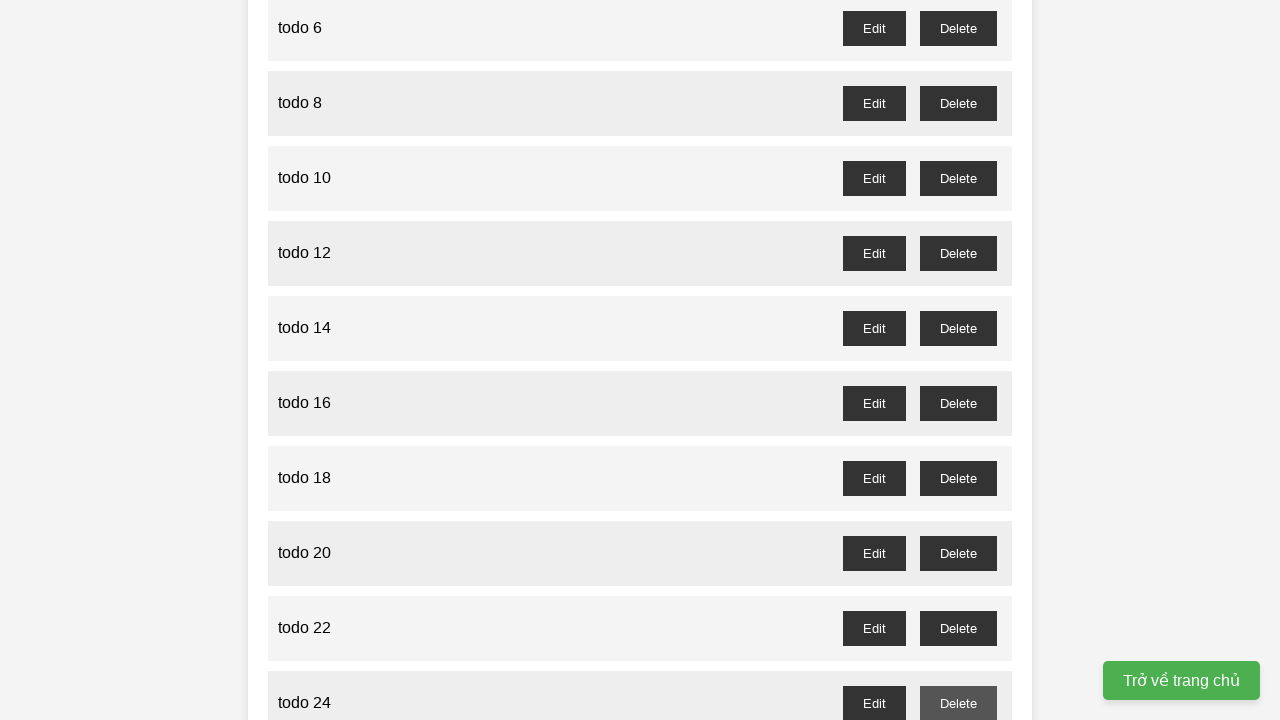

Clicked delete button for odd-numbered todo item 25 at (958, 360) on //button[@id='todo-25-delete']
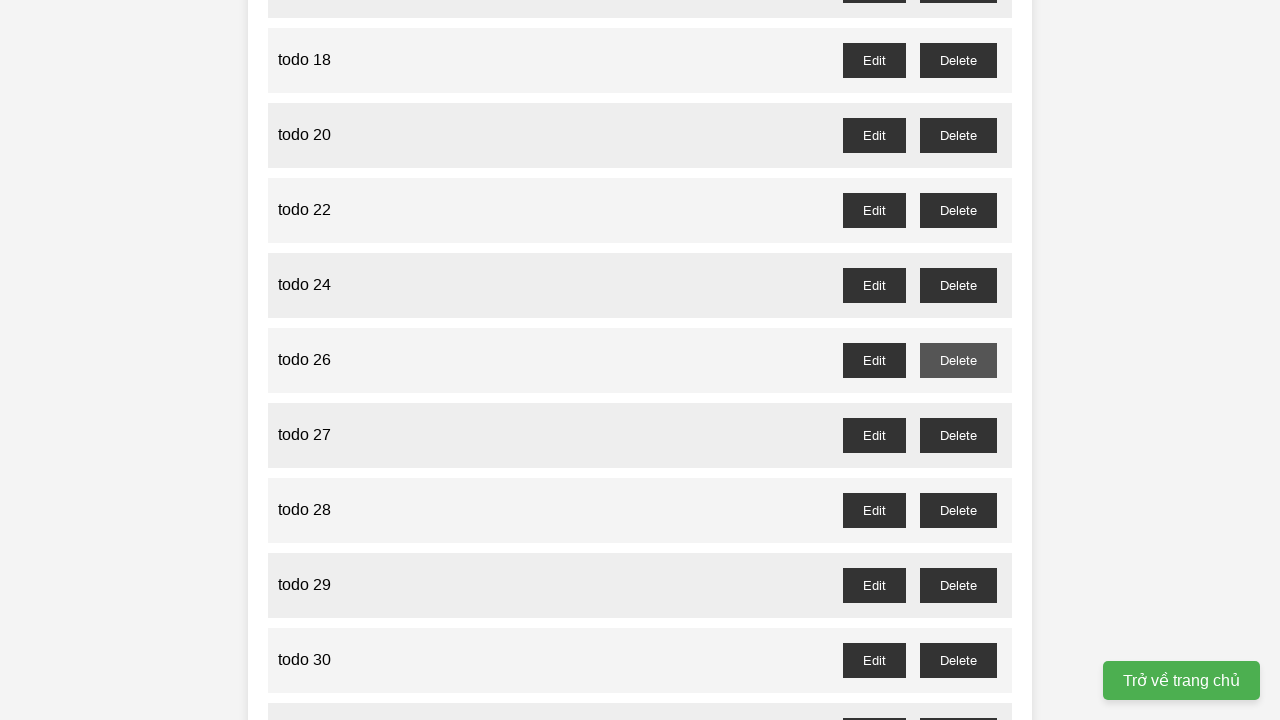

Clicked delete button for odd-numbered todo item 27 at (958, 435) on //button[@id='todo-27-delete']
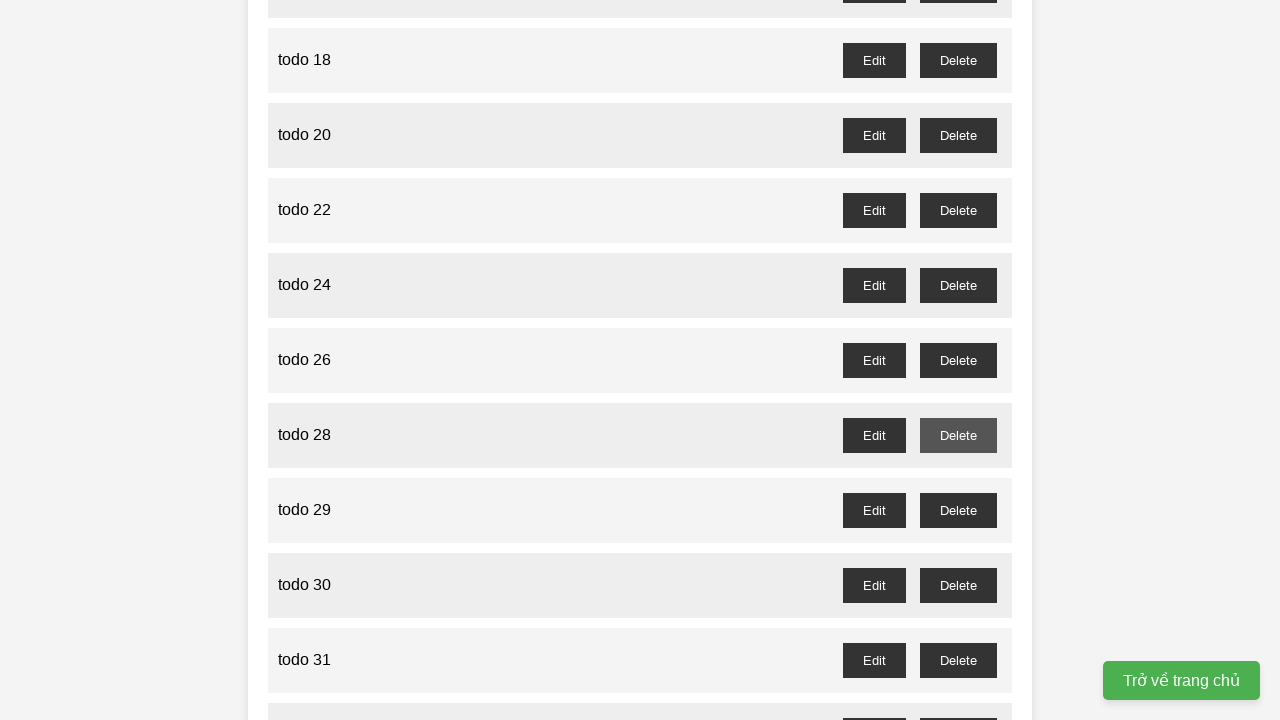

Clicked delete button for odd-numbered todo item 29 at (958, 510) on //button[@id='todo-29-delete']
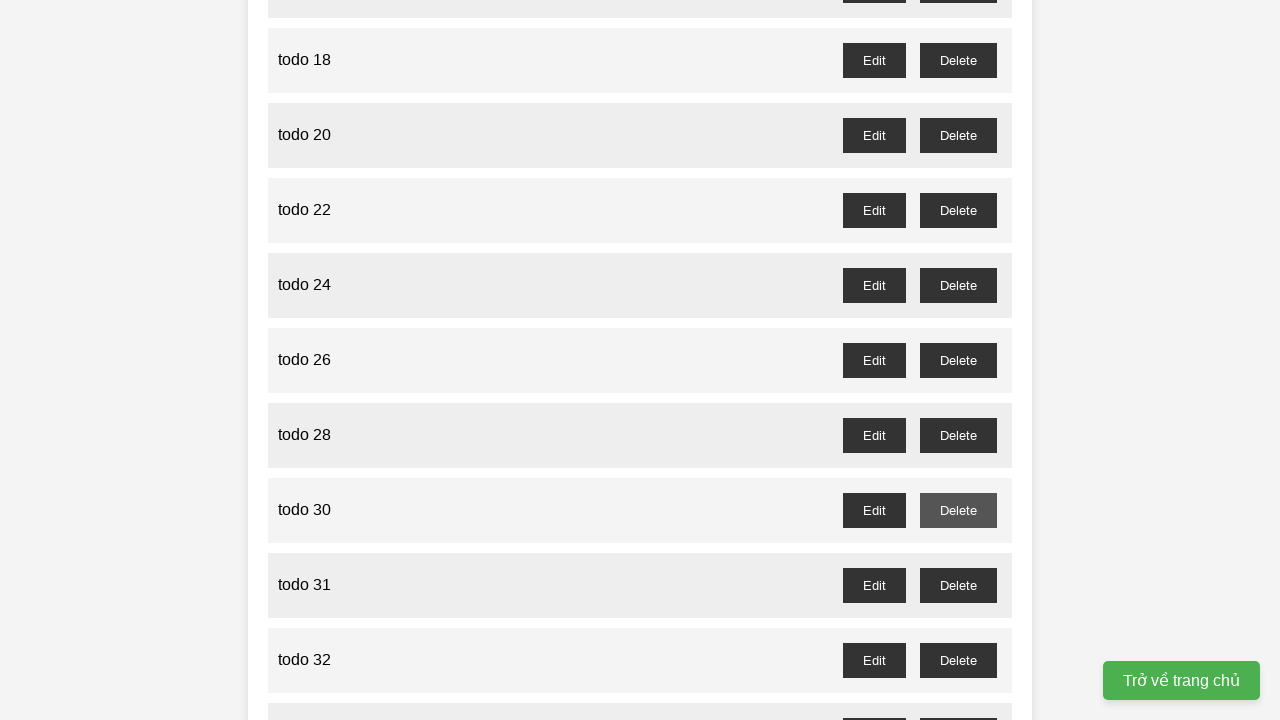

Clicked delete button for odd-numbered todo item 31 at (958, 585) on //button[@id='todo-31-delete']
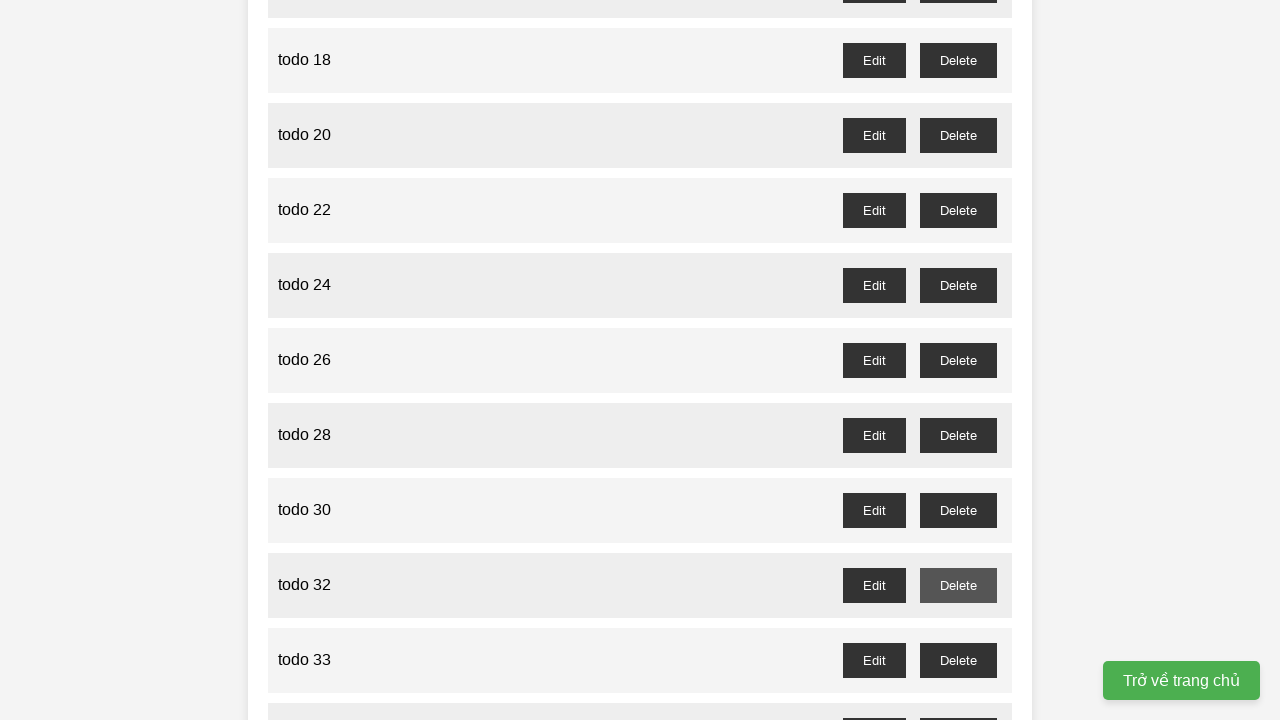

Clicked delete button for odd-numbered todo item 33 at (958, 660) on //button[@id='todo-33-delete']
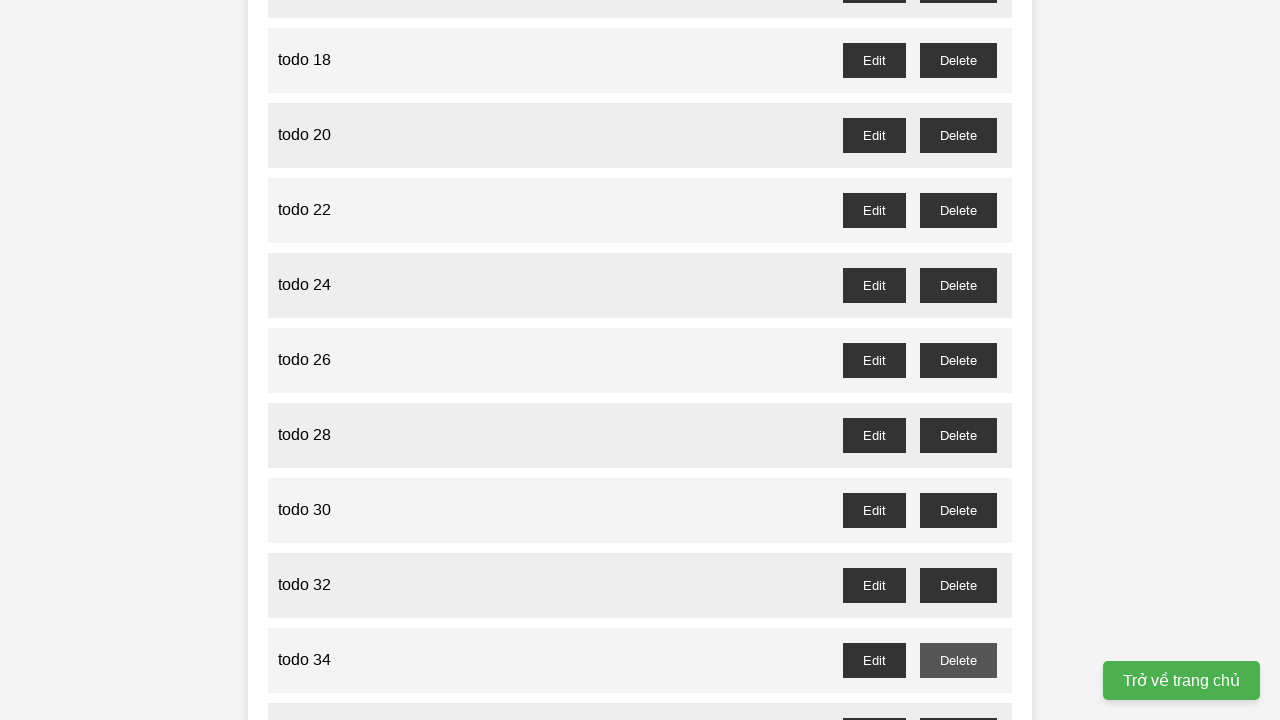

Clicked delete button for odd-numbered todo item 35 at (958, 703) on //button[@id='todo-35-delete']
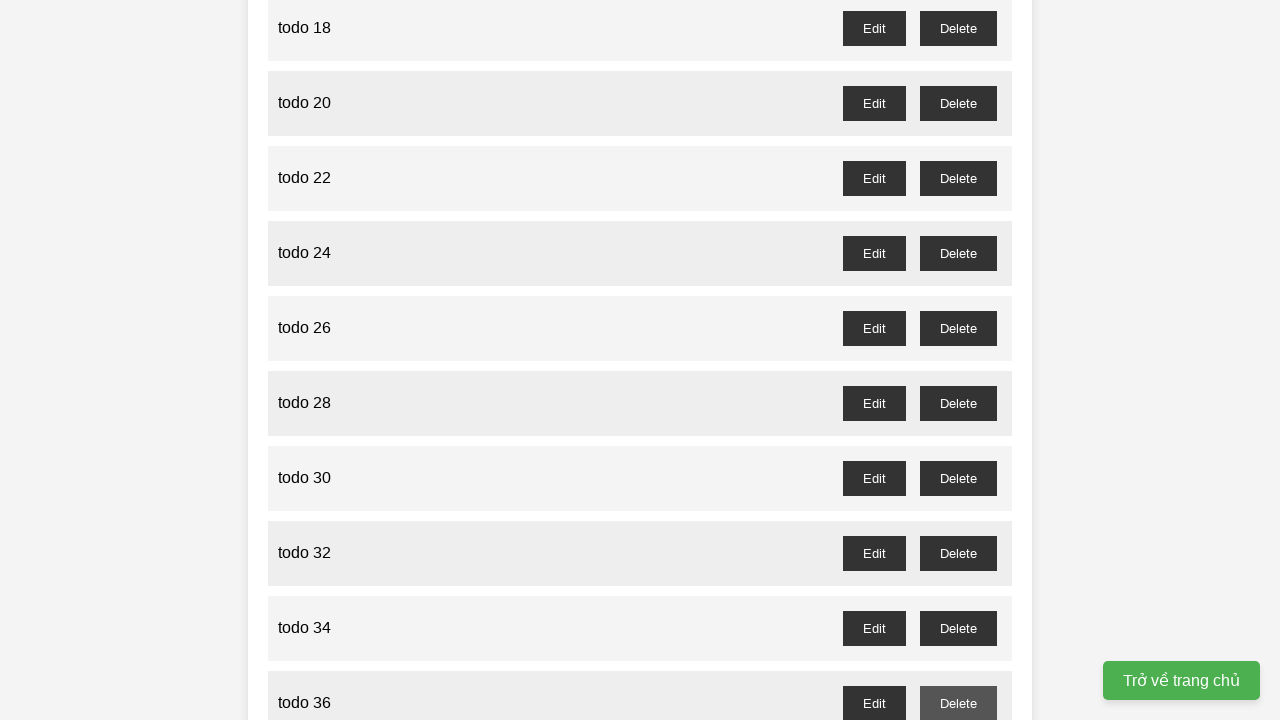

Clicked delete button for odd-numbered todo item 37 at (958, 360) on //button[@id='todo-37-delete']
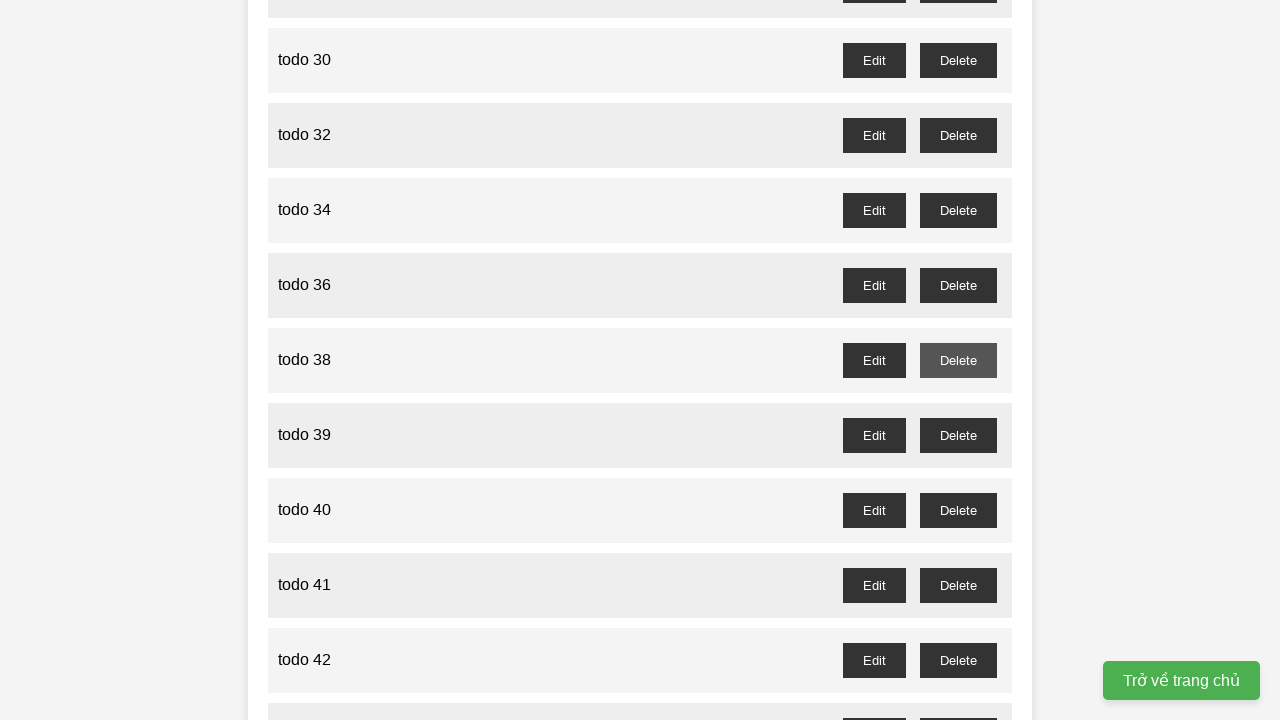

Clicked delete button for odd-numbered todo item 39 at (958, 435) on //button[@id='todo-39-delete']
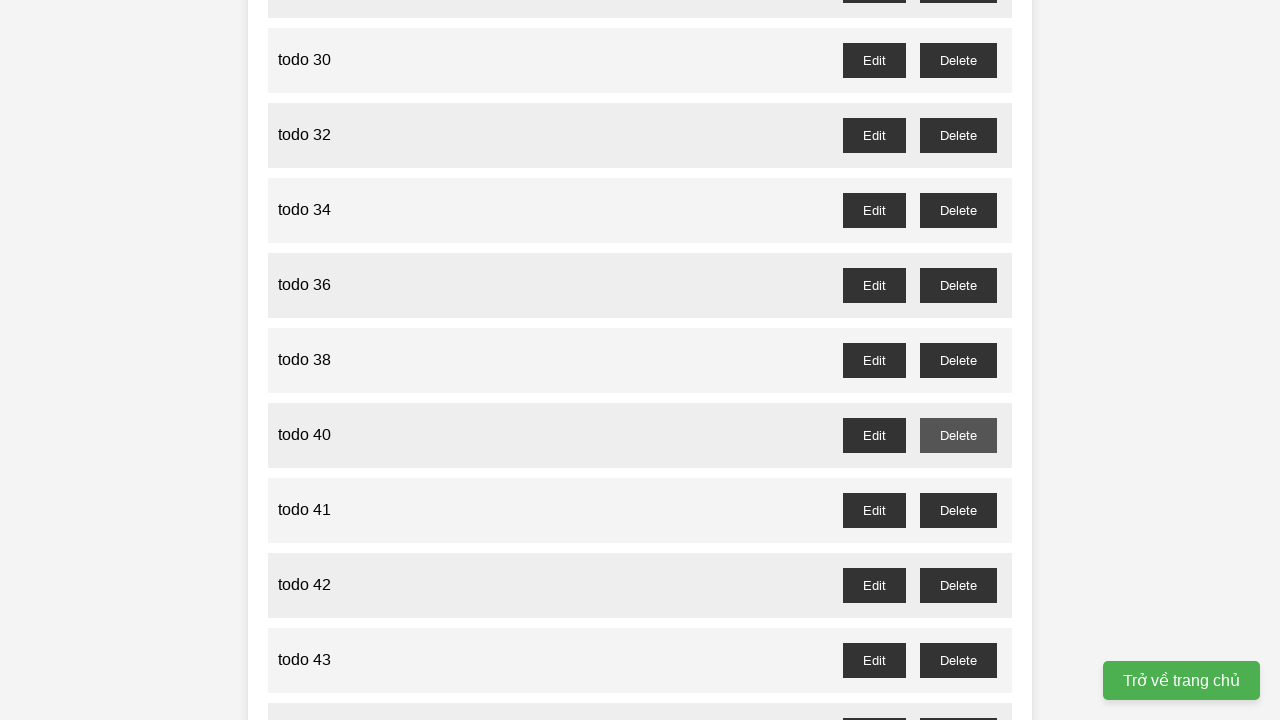

Clicked delete button for odd-numbered todo item 41 at (958, 510) on //button[@id='todo-41-delete']
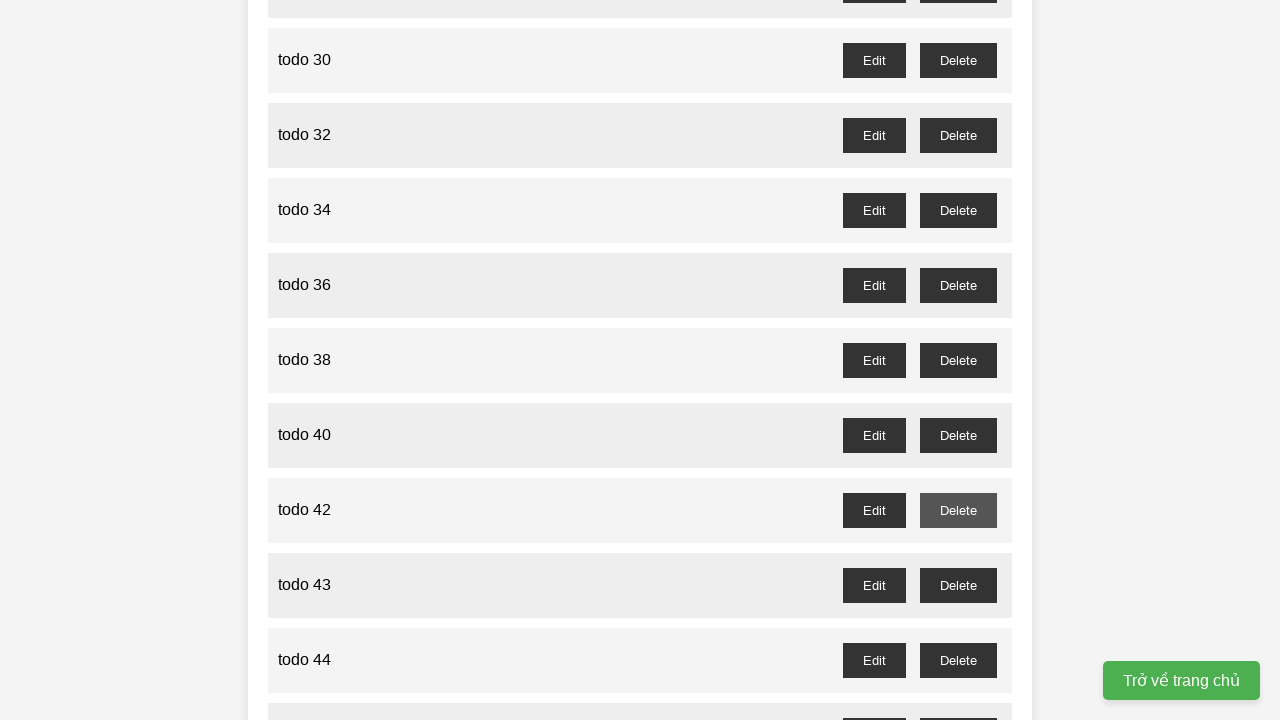

Clicked delete button for odd-numbered todo item 43 at (958, 585) on //button[@id='todo-43-delete']
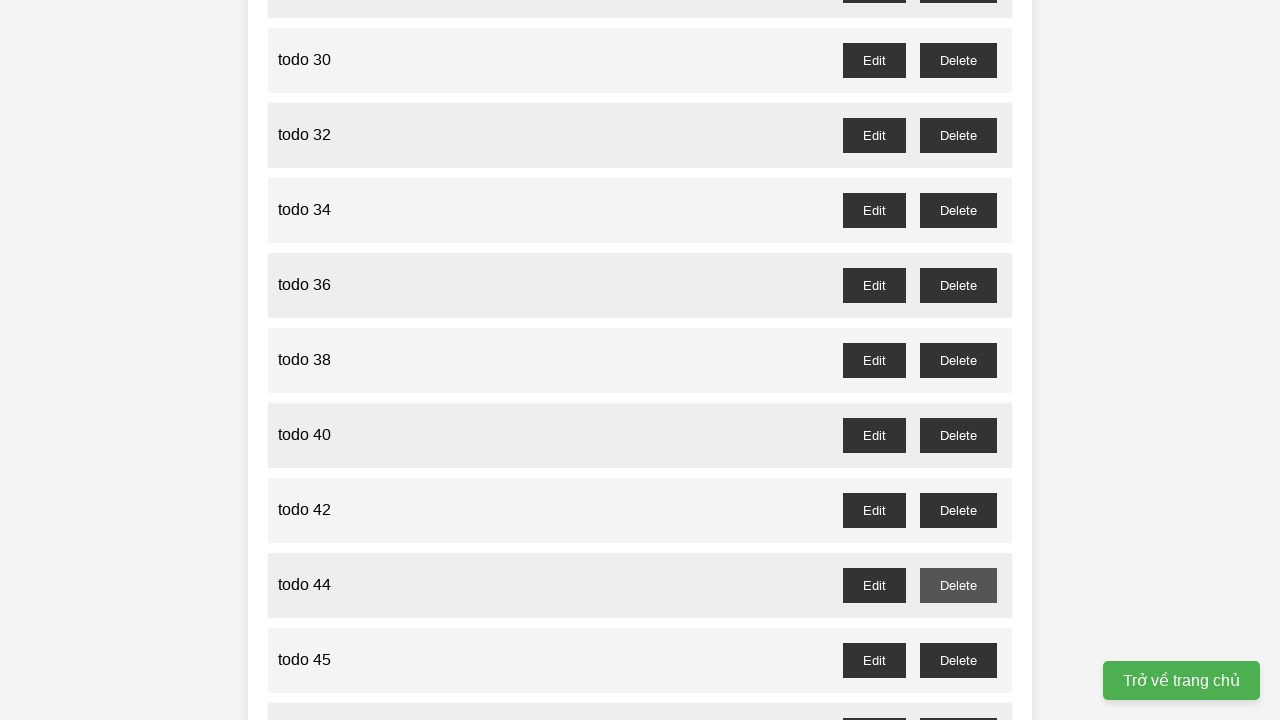

Clicked delete button for odd-numbered todo item 45 at (958, 660) on //button[@id='todo-45-delete']
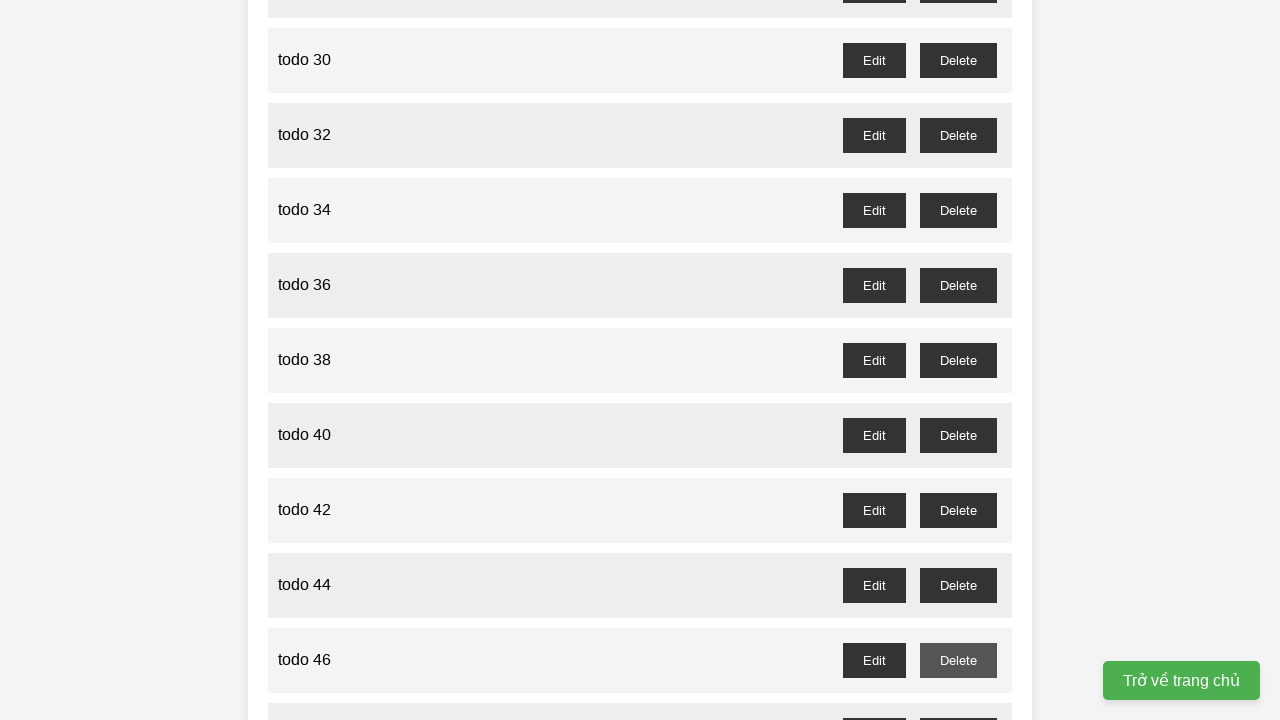

Clicked delete button for odd-numbered todo item 47 at (958, 703) on //button[@id='todo-47-delete']
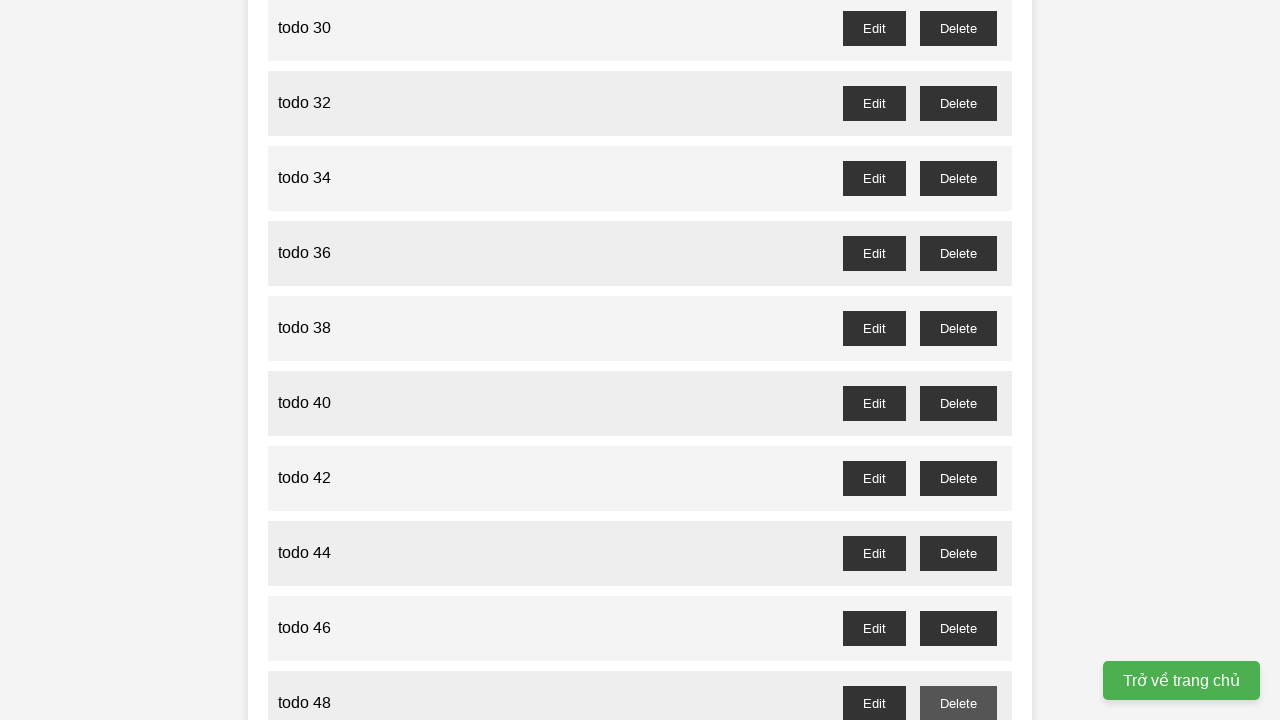

Clicked delete button for odd-numbered todo item 49 at (958, 360) on //button[@id='todo-49-delete']
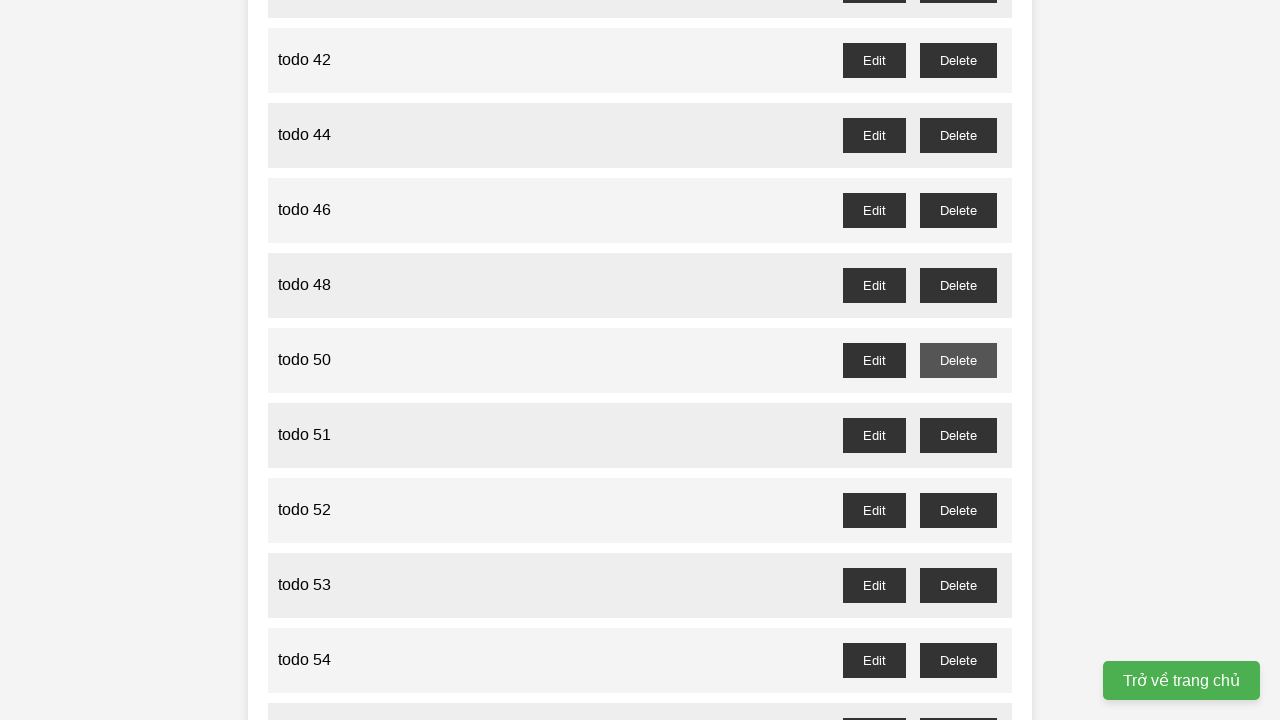

Clicked delete button for odd-numbered todo item 51 at (958, 435) on //button[@id='todo-51-delete']
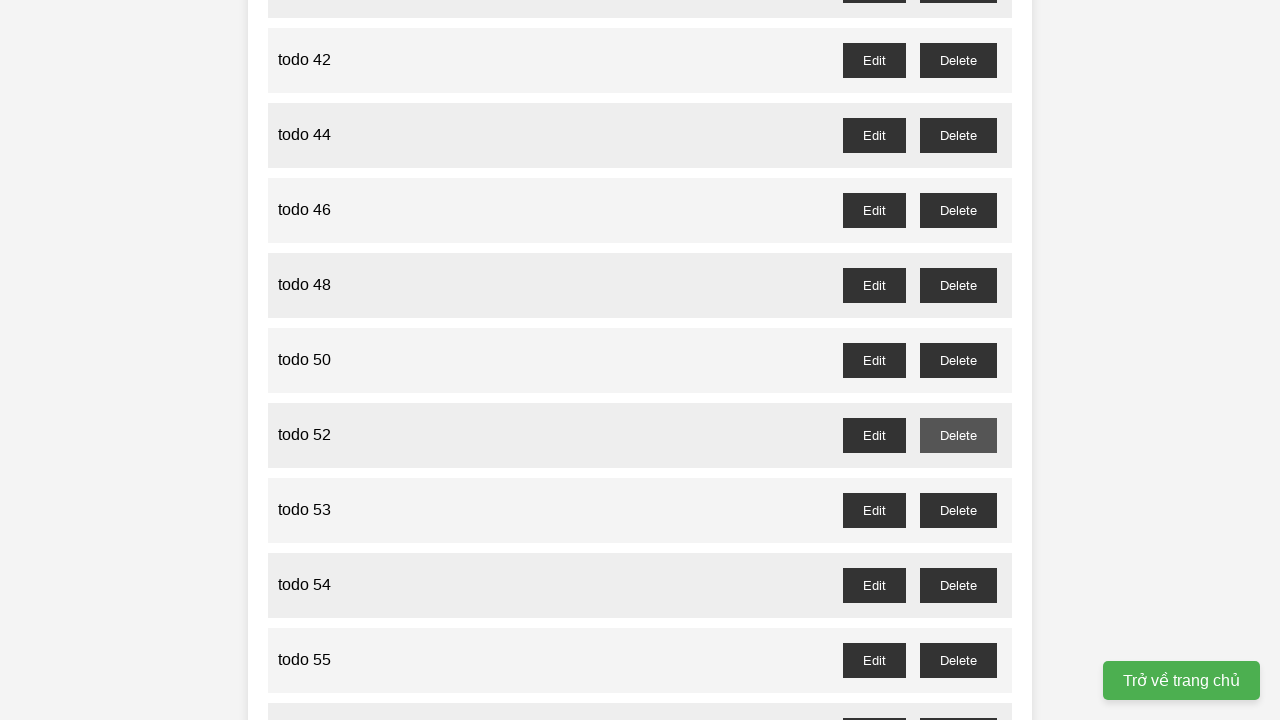

Clicked delete button for odd-numbered todo item 53 at (958, 510) on //button[@id='todo-53-delete']
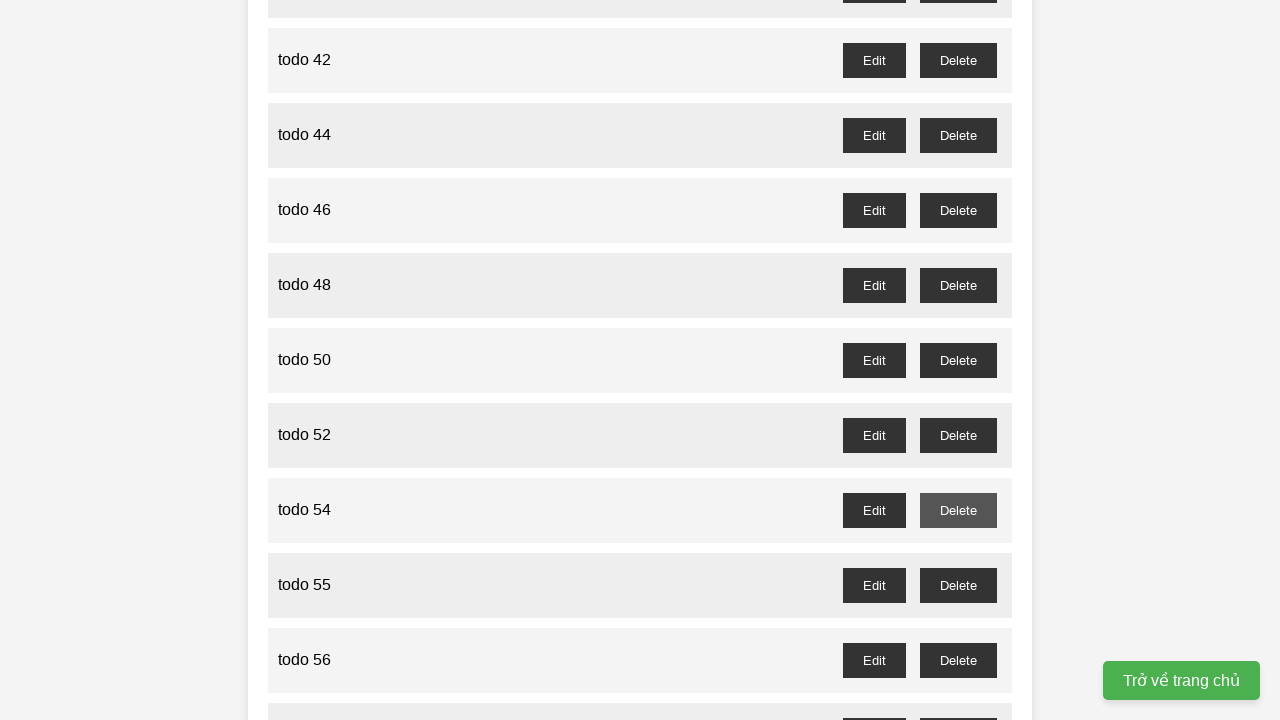

Clicked delete button for odd-numbered todo item 55 at (958, 585) on //button[@id='todo-55-delete']
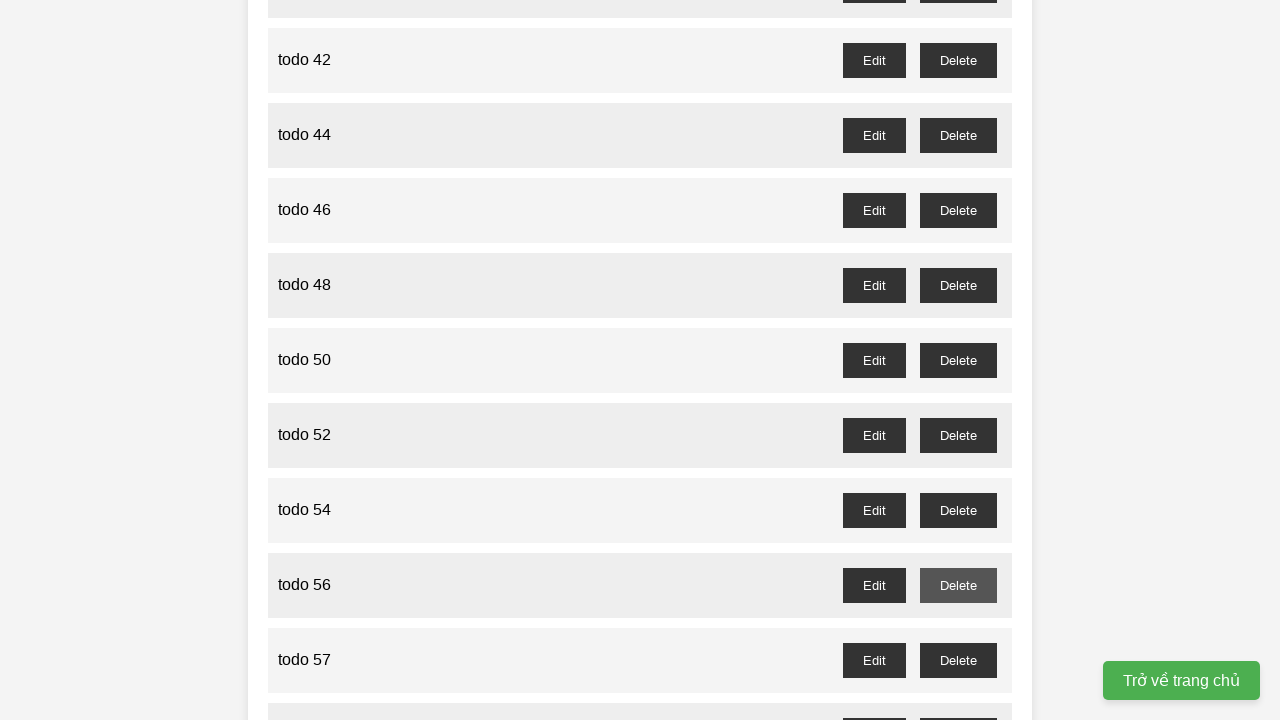

Clicked delete button for odd-numbered todo item 57 at (958, 660) on //button[@id='todo-57-delete']
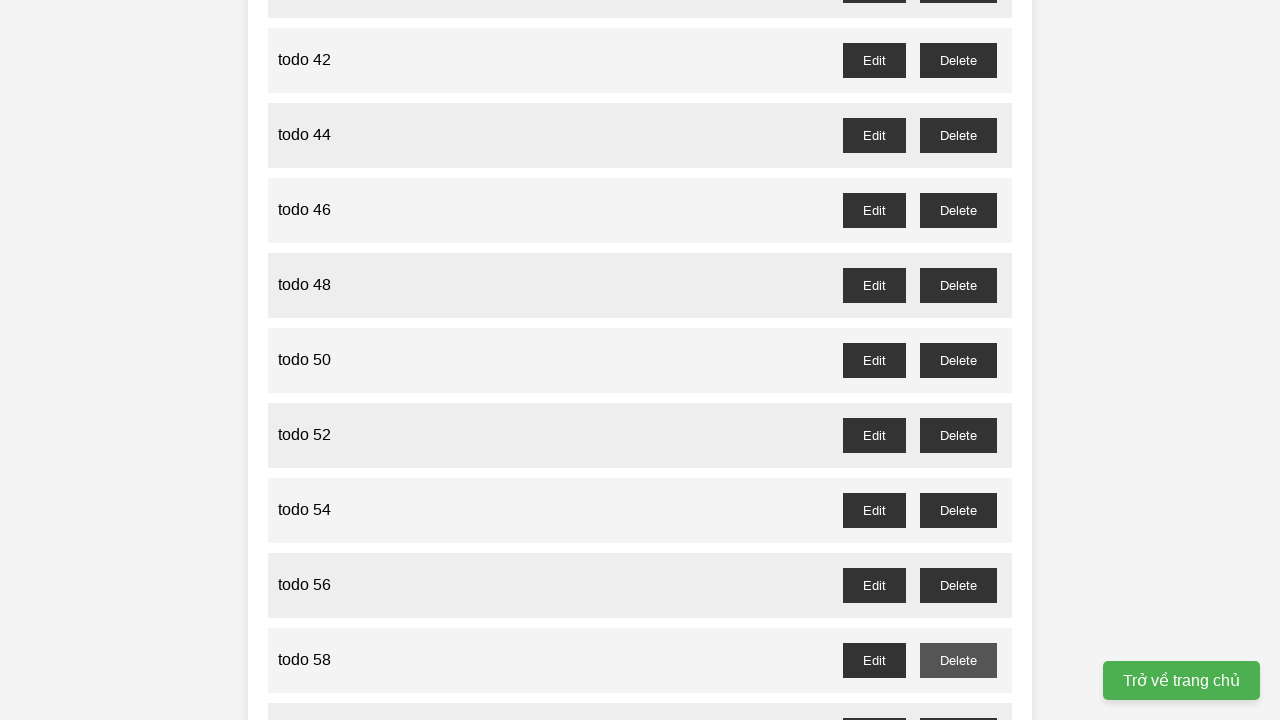

Clicked delete button for odd-numbered todo item 59 at (958, 703) on //button[@id='todo-59-delete']
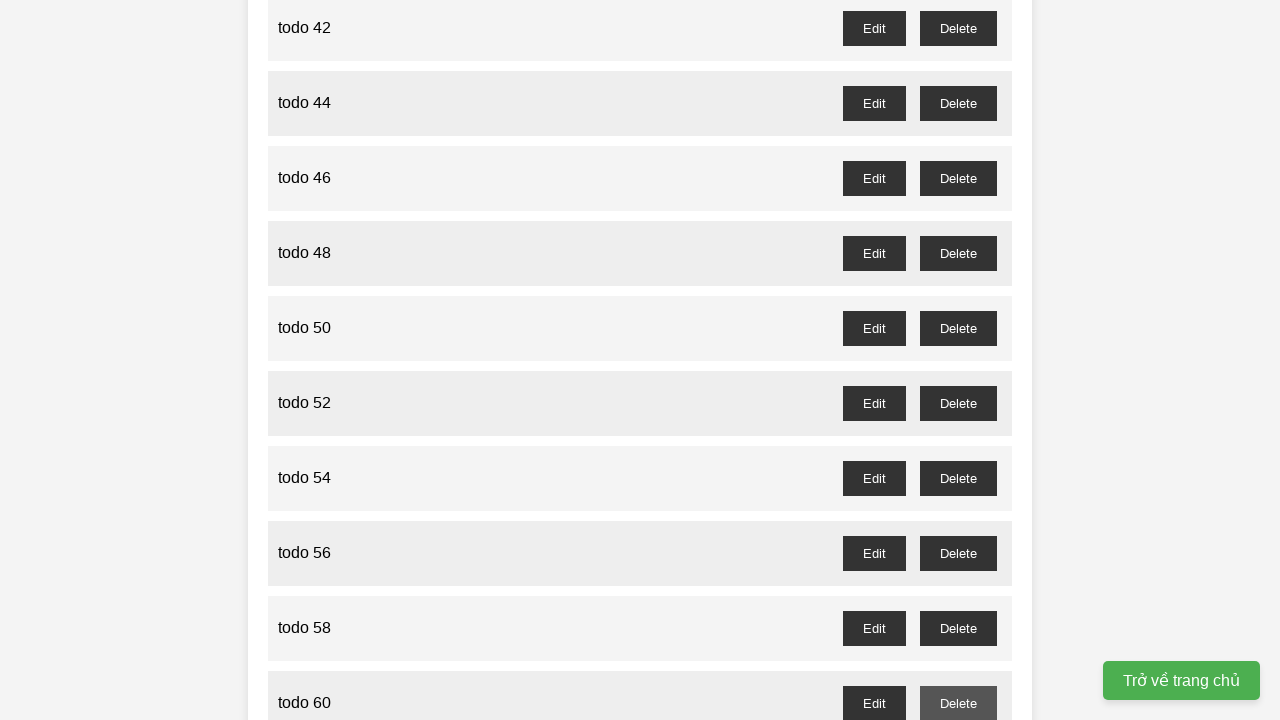

Clicked delete button for odd-numbered todo item 61 at (958, 360) on //button[@id='todo-61-delete']
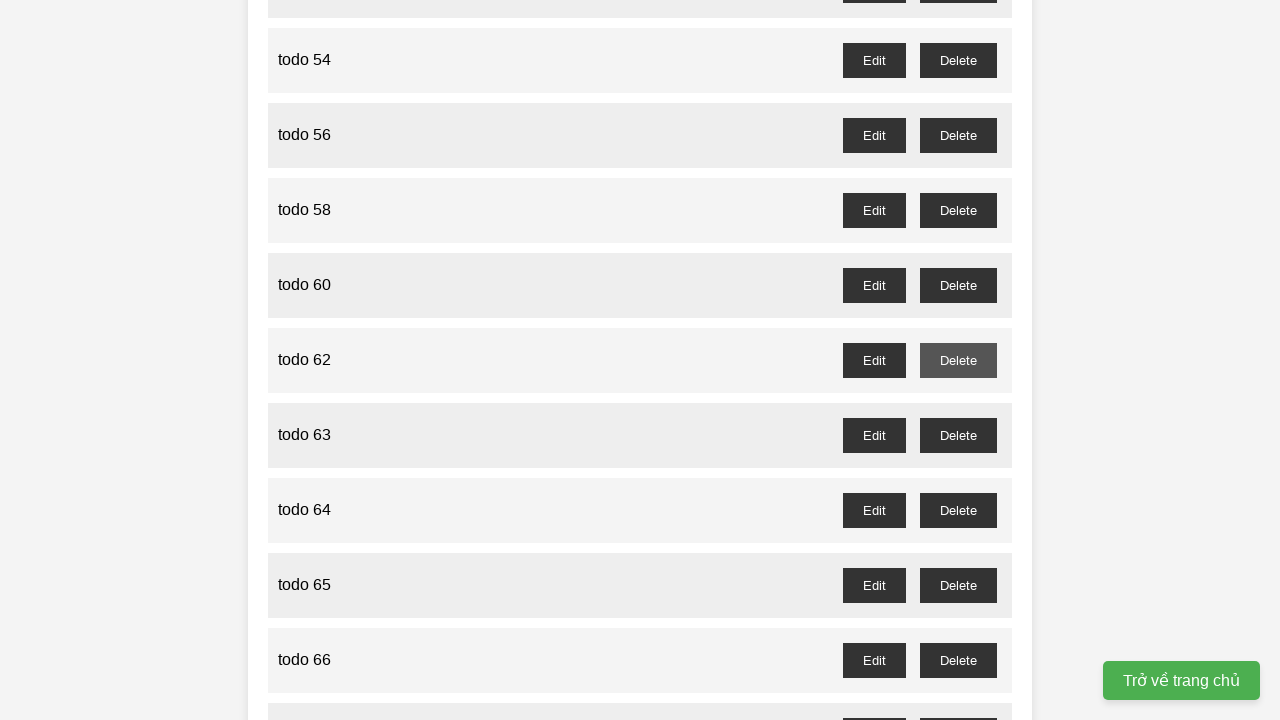

Clicked delete button for odd-numbered todo item 63 at (958, 435) on //button[@id='todo-63-delete']
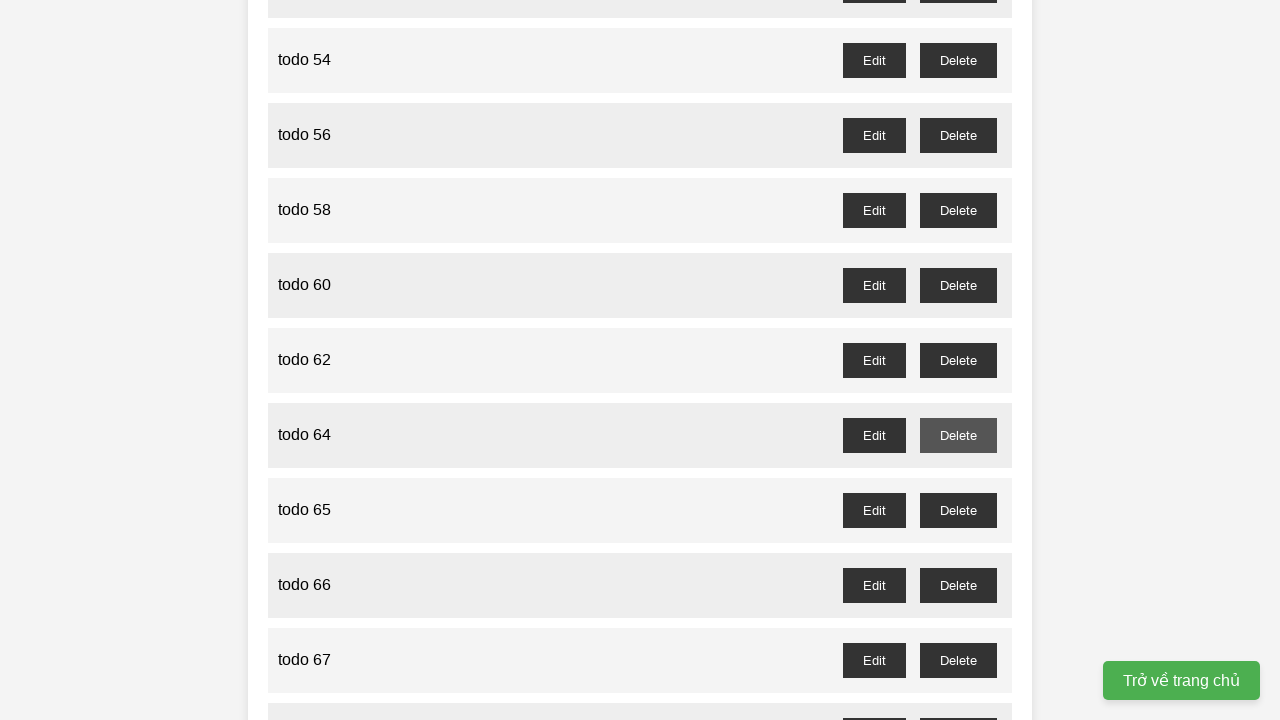

Clicked delete button for odd-numbered todo item 65 at (958, 510) on //button[@id='todo-65-delete']
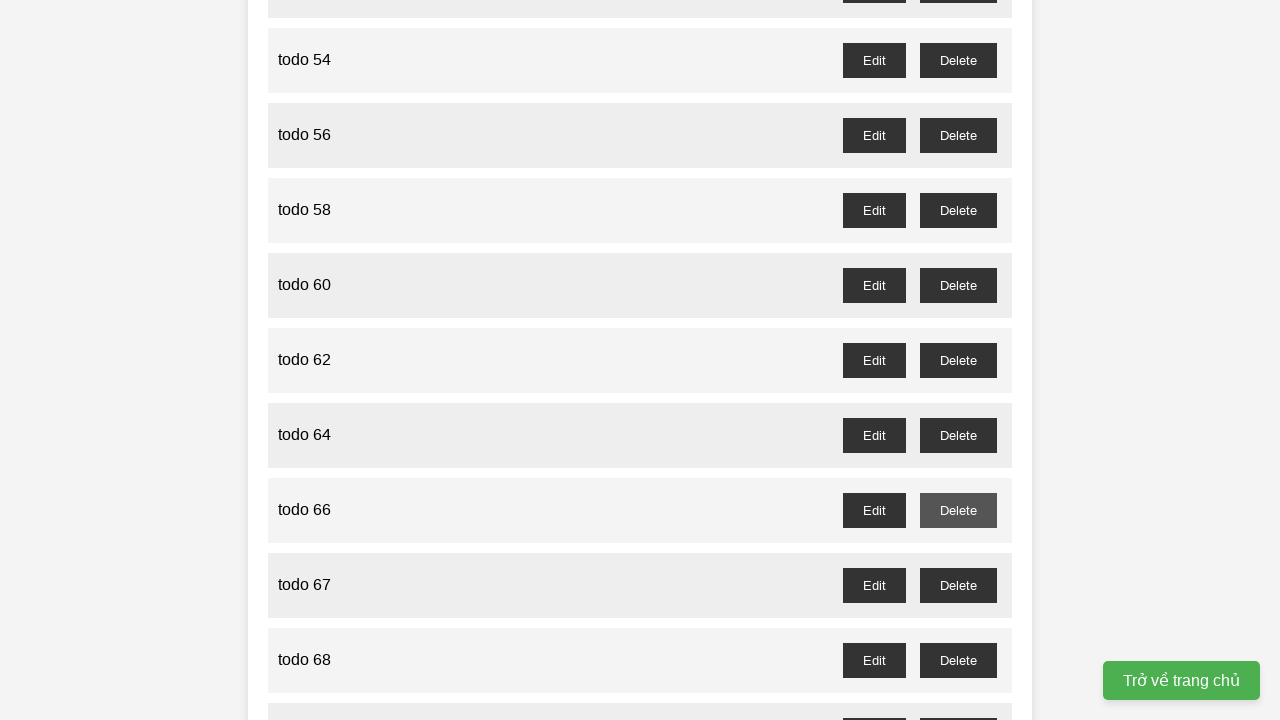

Clicked delete button for odd-numbered todo item 67 at (958, 585) on //button[@id='todo-67-delete']
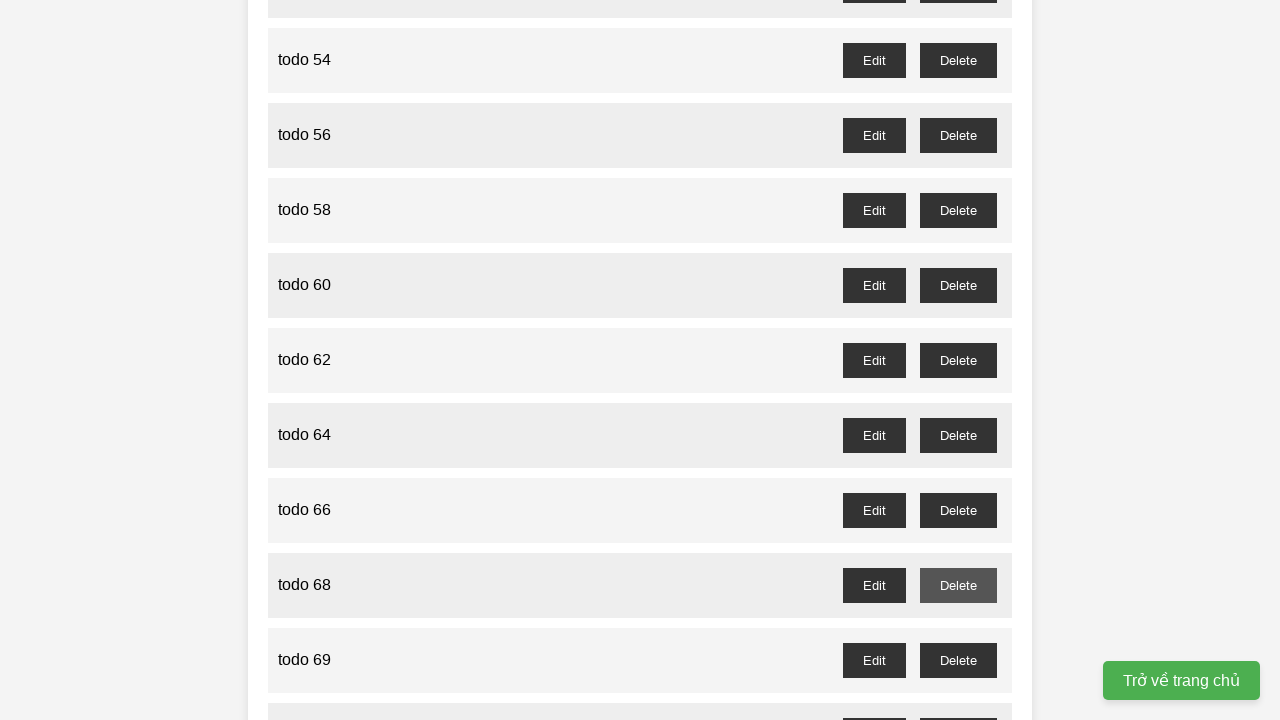

Clicked delete button for odd-numbered todo item 69 at (958, 660) on //button[@id='todo-69-delete']
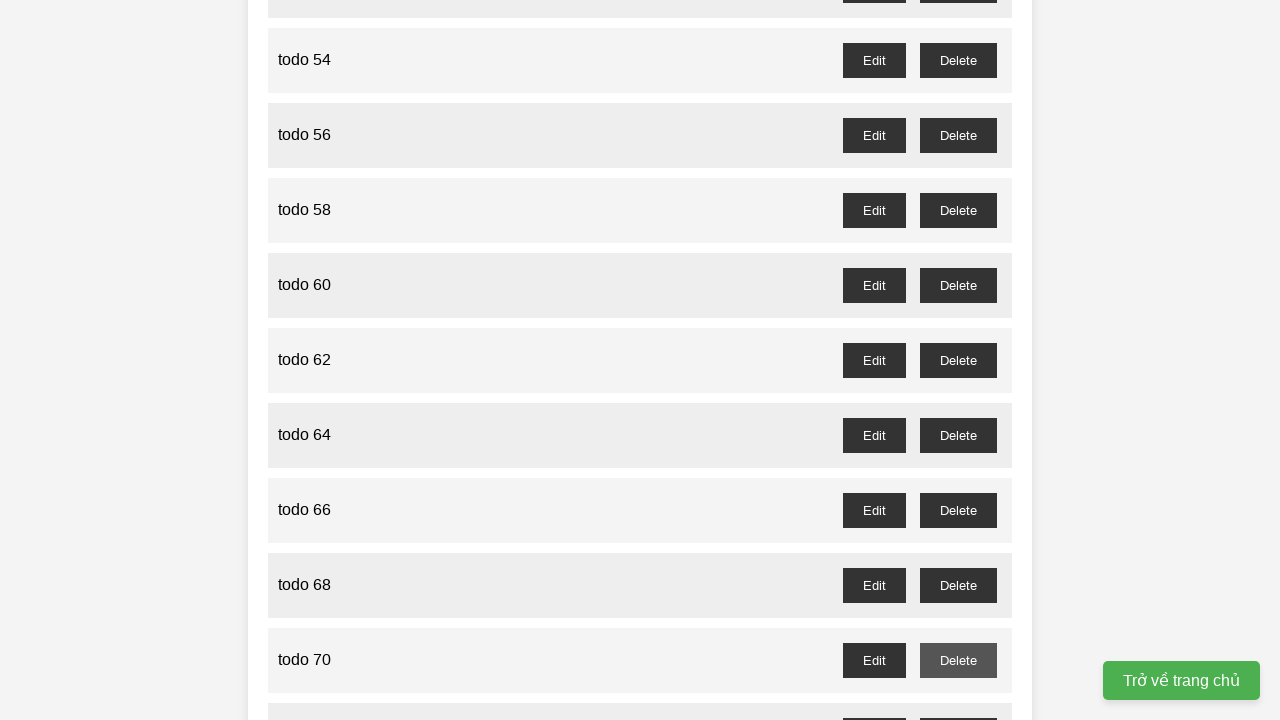

Clicked delete button for odd-numbered todo item 71 at (958, 703) on //button[@id='todo-71-delete']
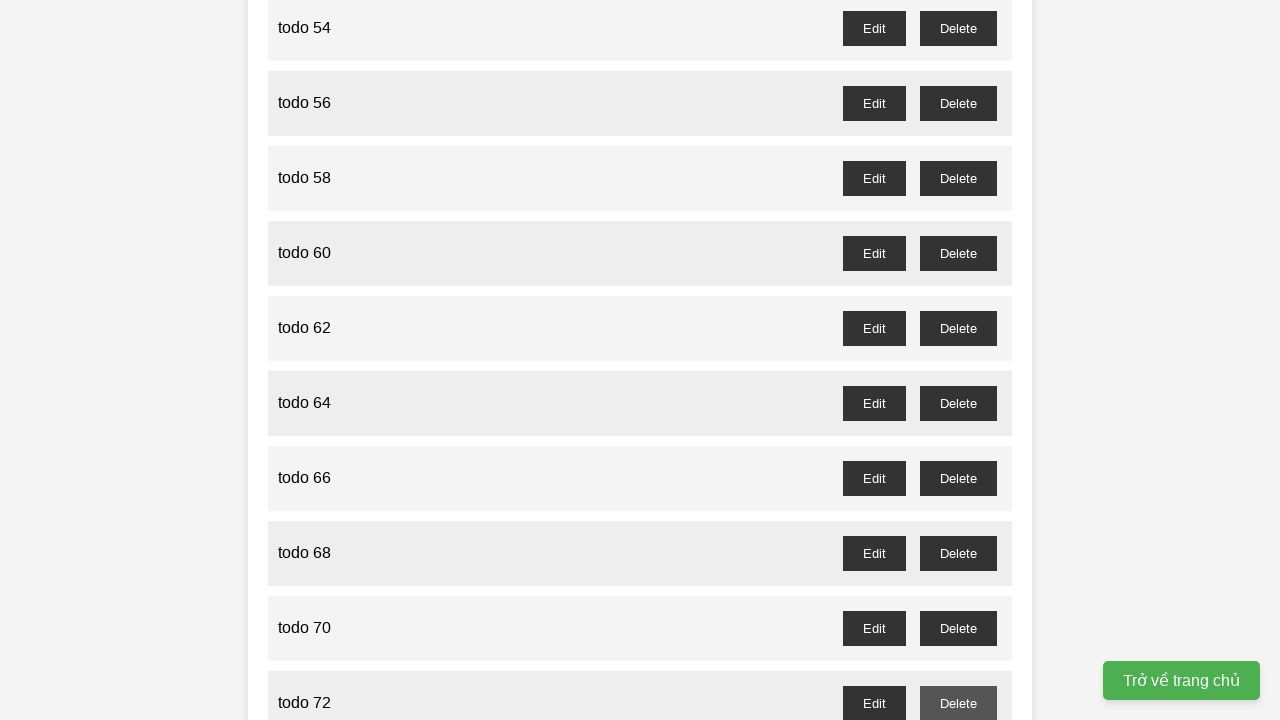

Clicked delete button for odd-numbered todo item 73 at (958, 360) on //button[@id='todo-73-delete']
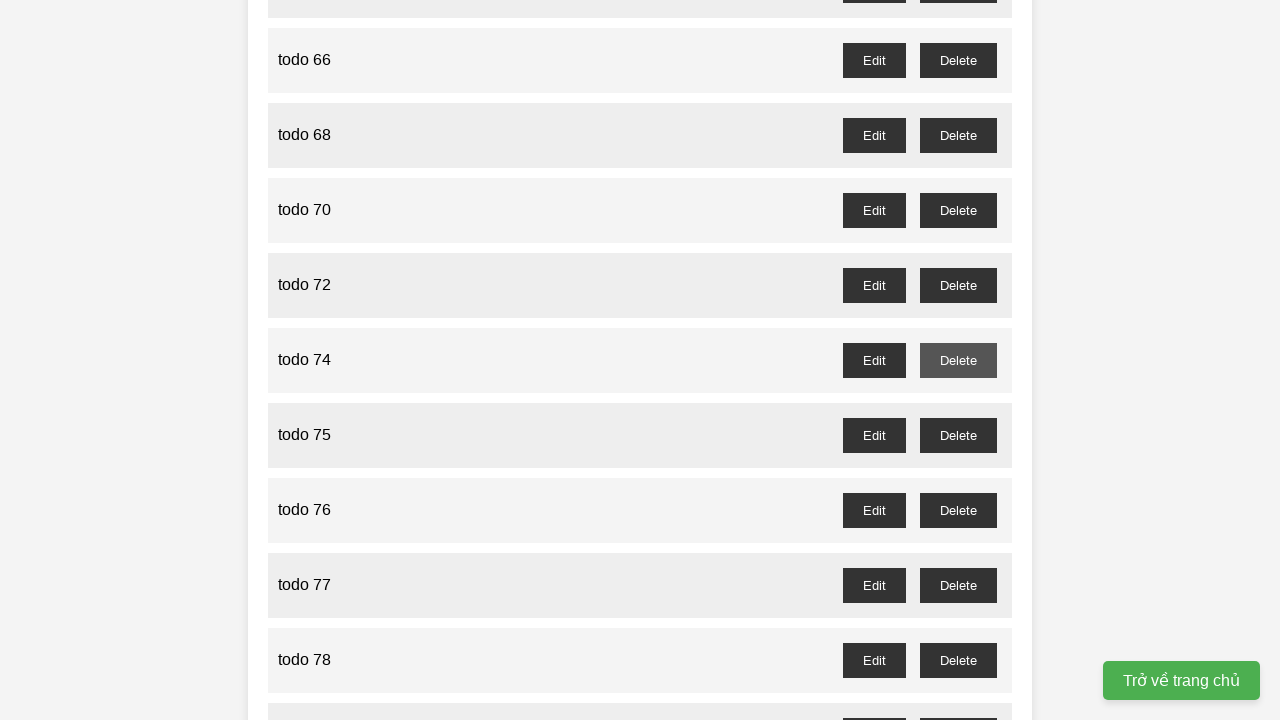

Clicked delete button for odd-numbered todo item 75 at (958, 435) on //button[@id='todo-75-delete']
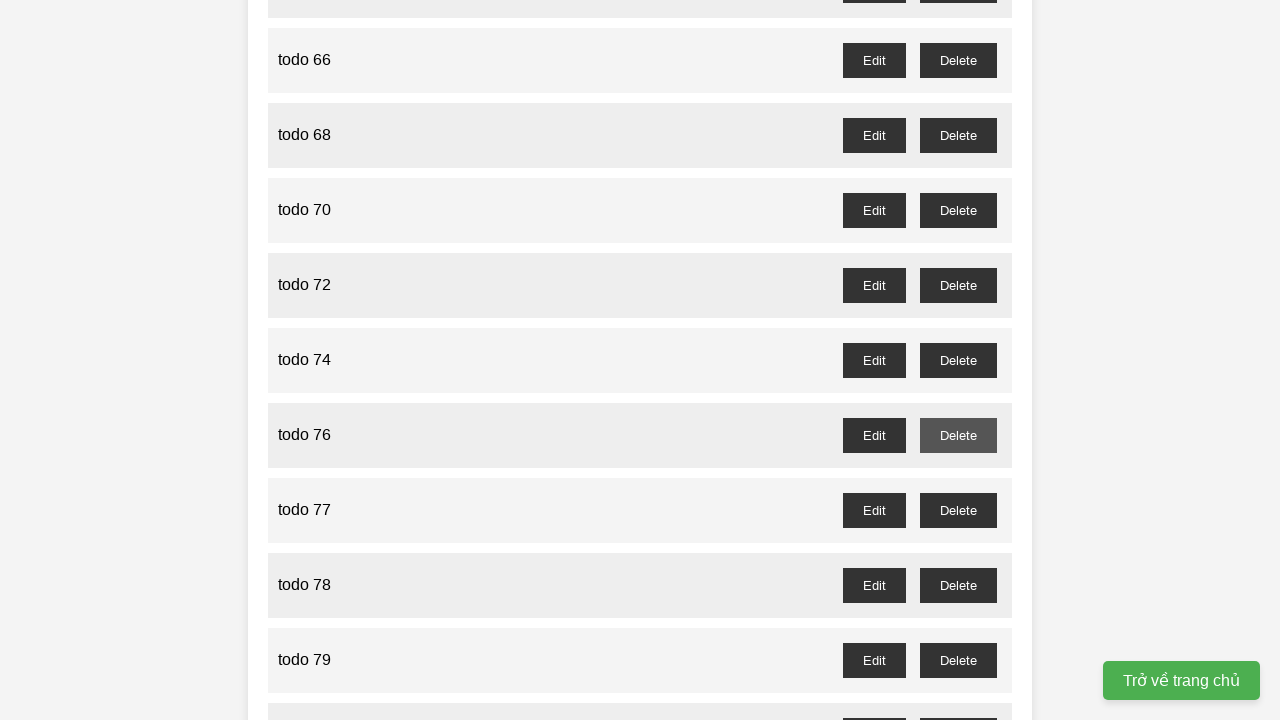

Clicked delete button for odd-numbered todo item 77 at (958, 510) on //button[@id='todo-77-delete']
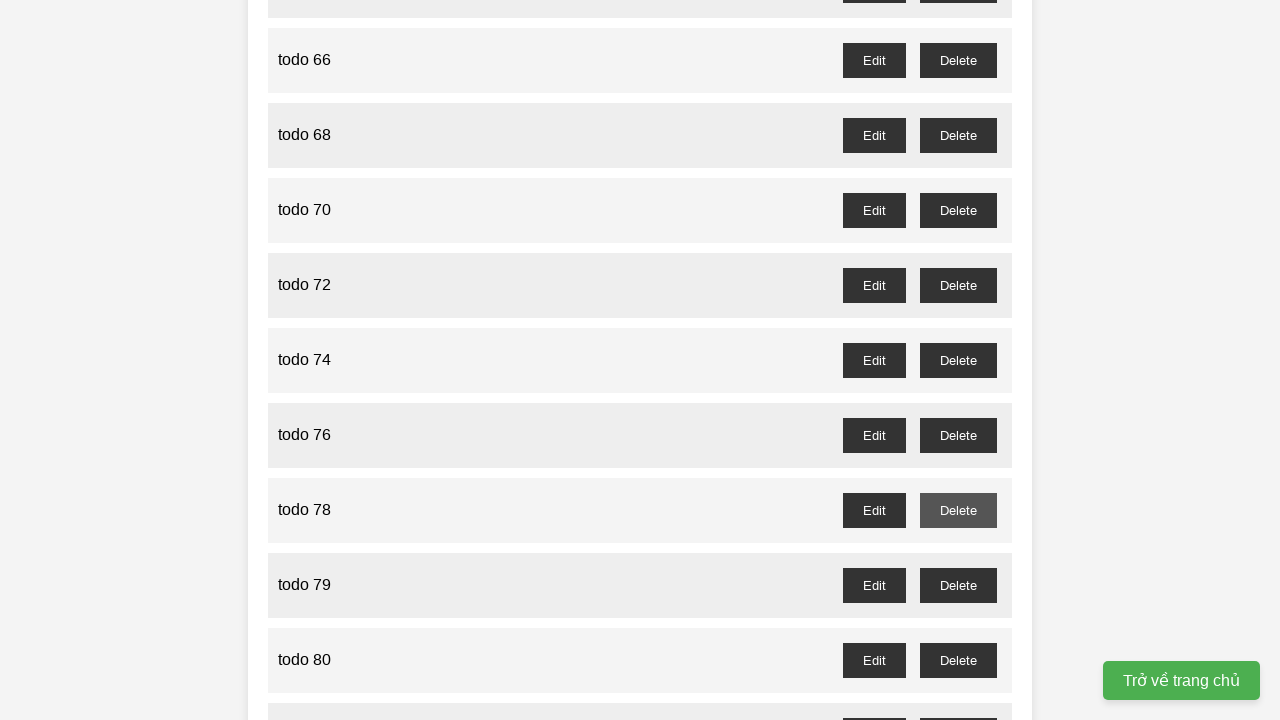

Clicked delete button for odd-numbered todo item 79 at (958, 585) on //button[@id='todo-79-delete']
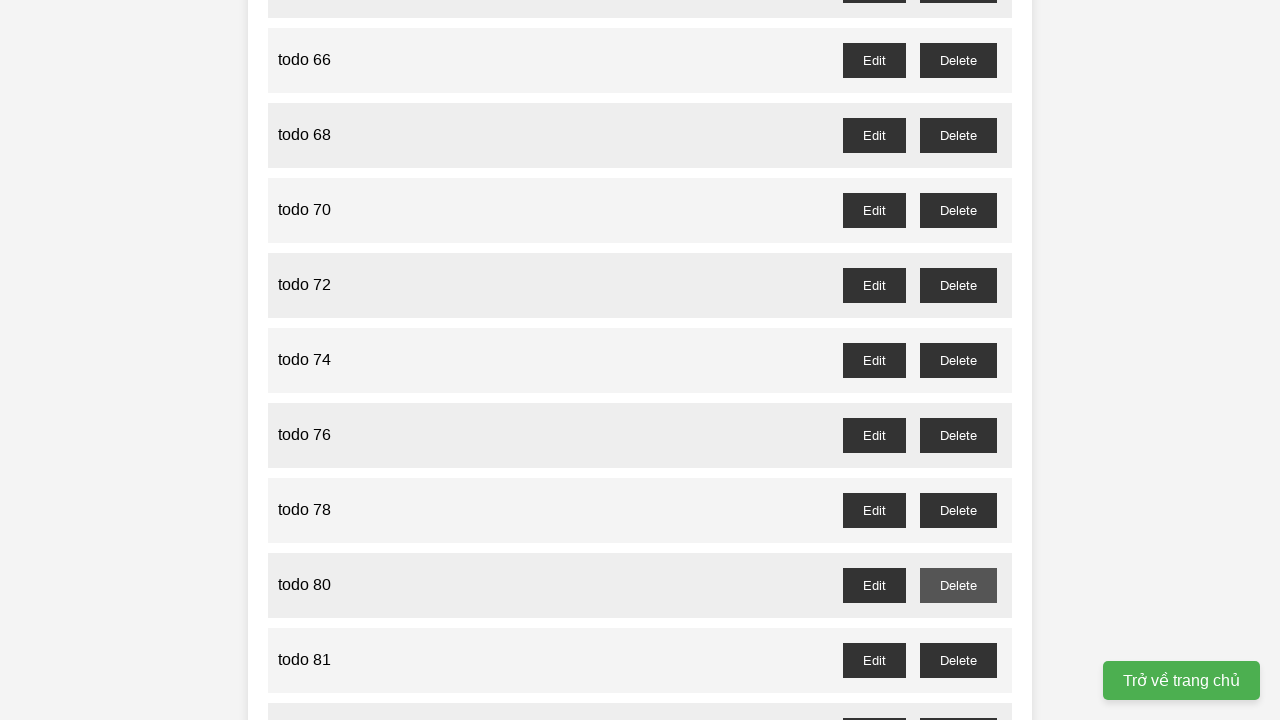

Clicked delete button for odd-numbered todo item 81 at (958, 660) on //button[@id='todo-81-delete']
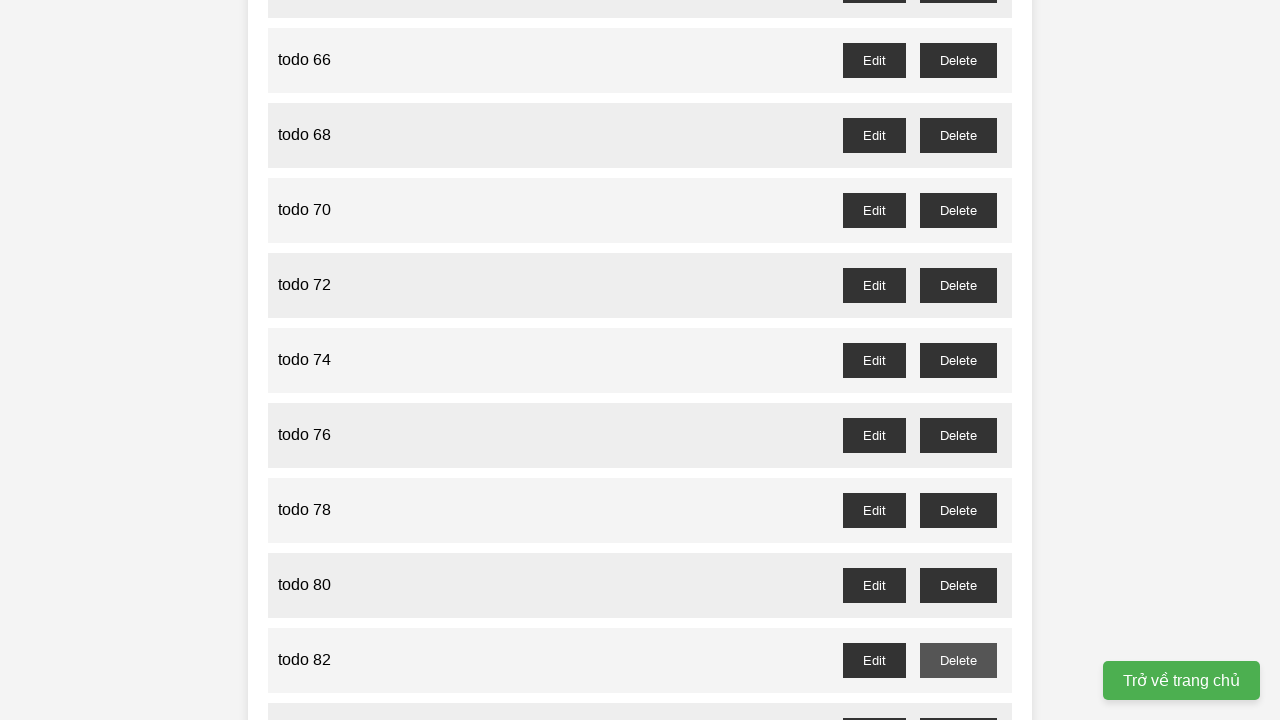

Clicked delete button for odd-numbered todo item 83 at (958, 703) on //button[@id='todo-83-delete']
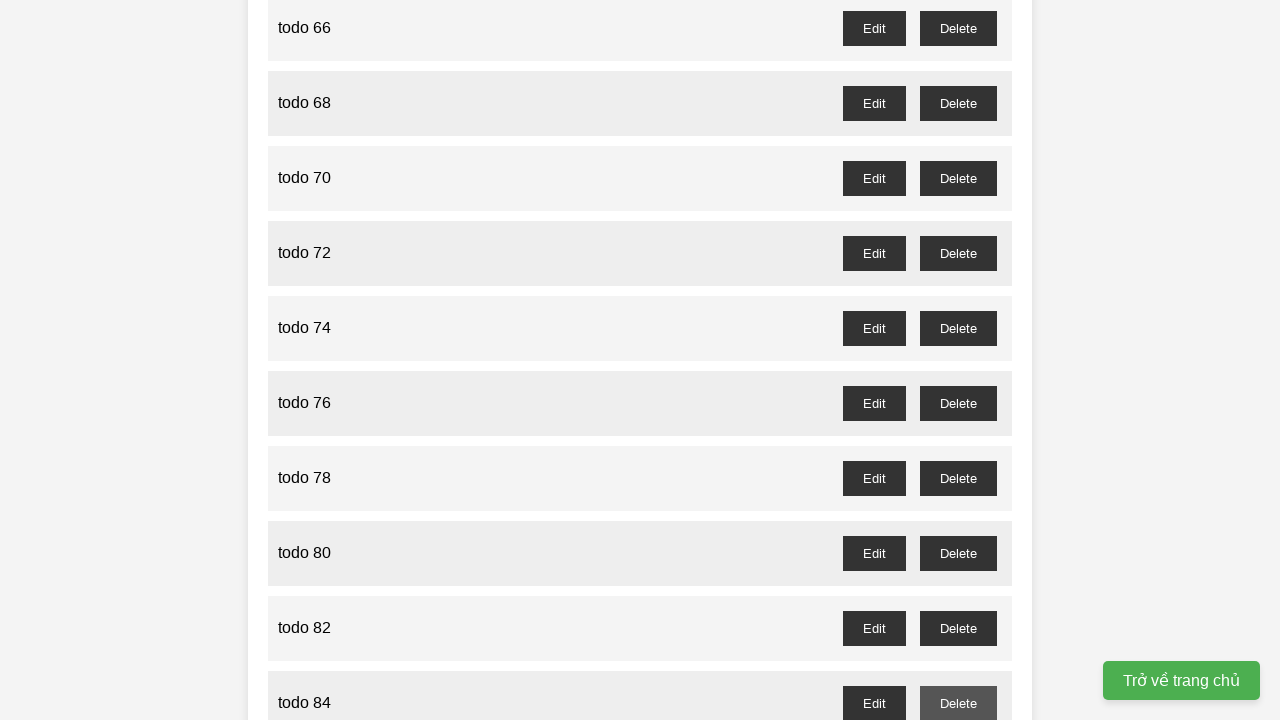

Clicked delete button for odd-numbered todo item 85 at (958, 360) on //button[@id='todo-85-delete']
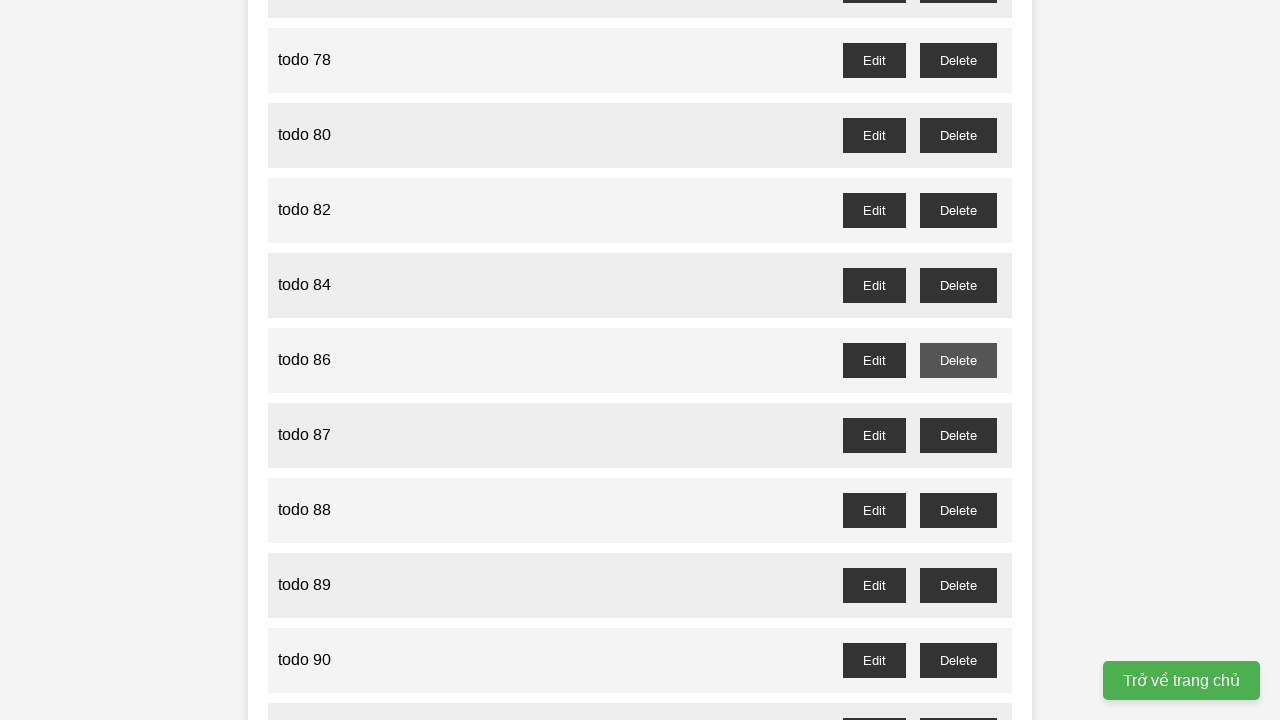

Clicked delete button for odd-numbered todo item 87 at (958, 435) on //button[@id='todo-87-delete']
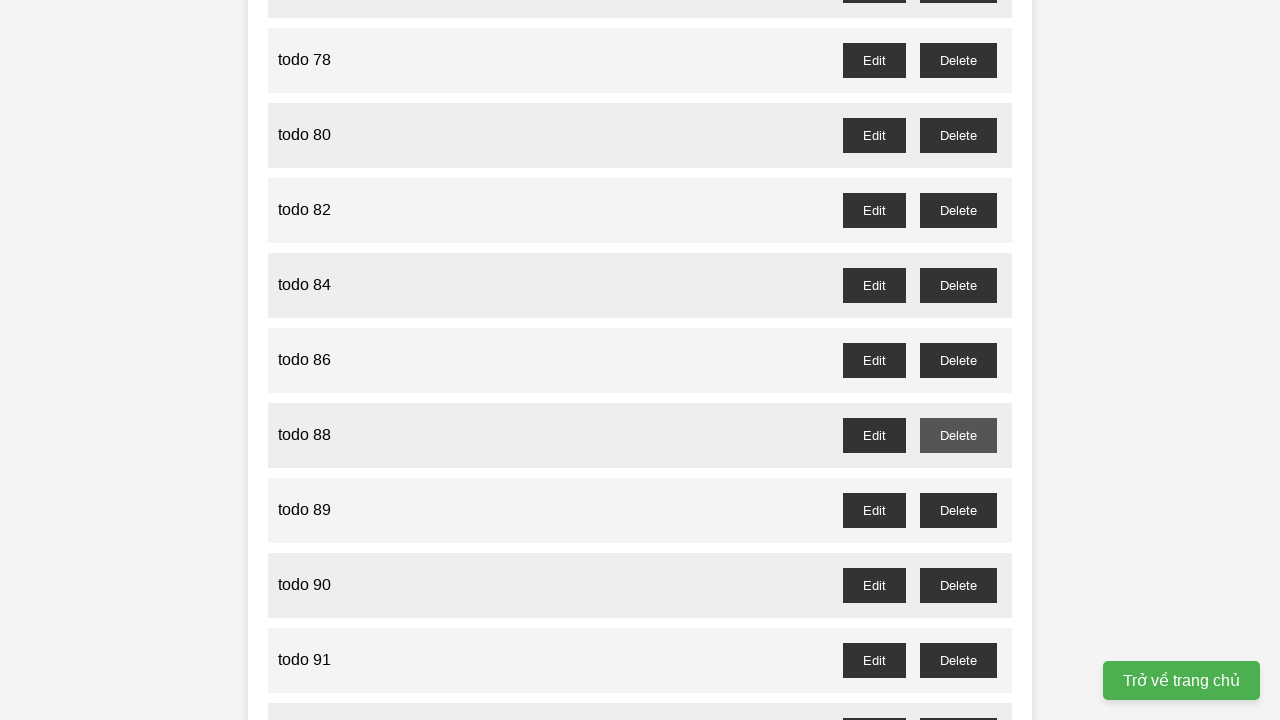

Clicked delete button for odd-numbered todo item 89 at (958, 510) on //button[@id='todo-89-delete']
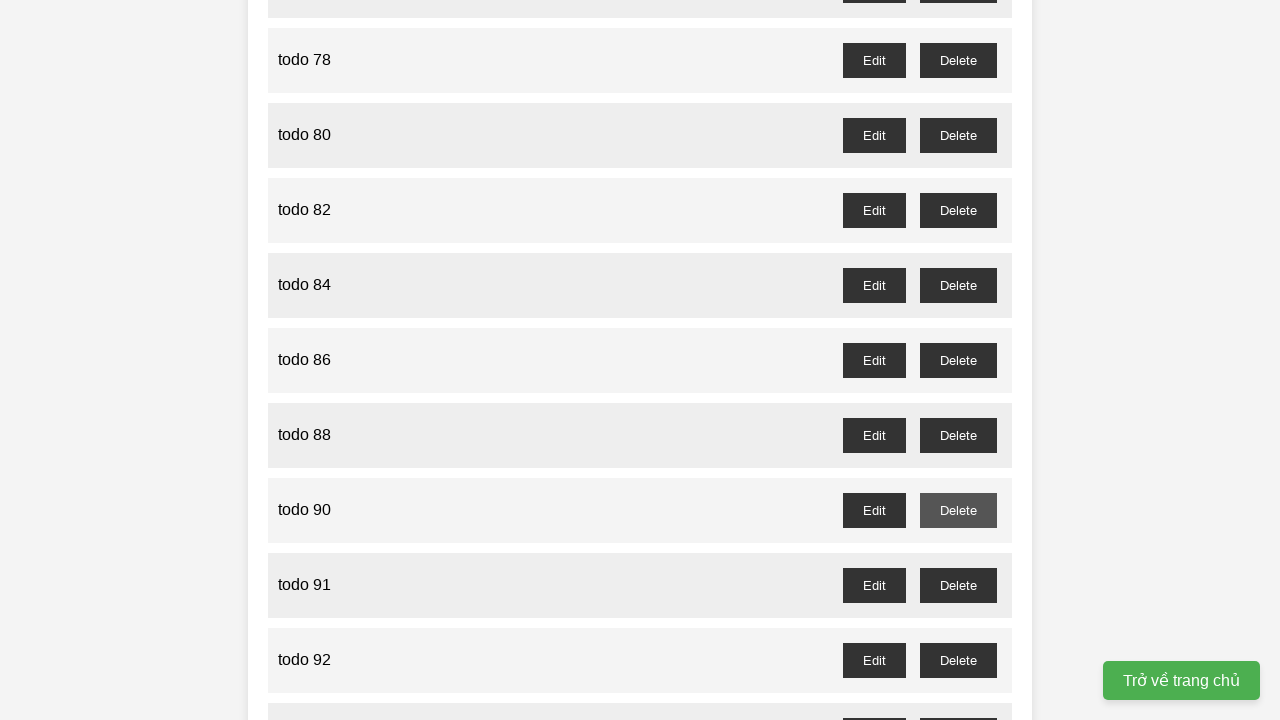

Clicked delete button for odd-numbered todo item 91 at (958, 585) on //button[@id='todo-91-delete']
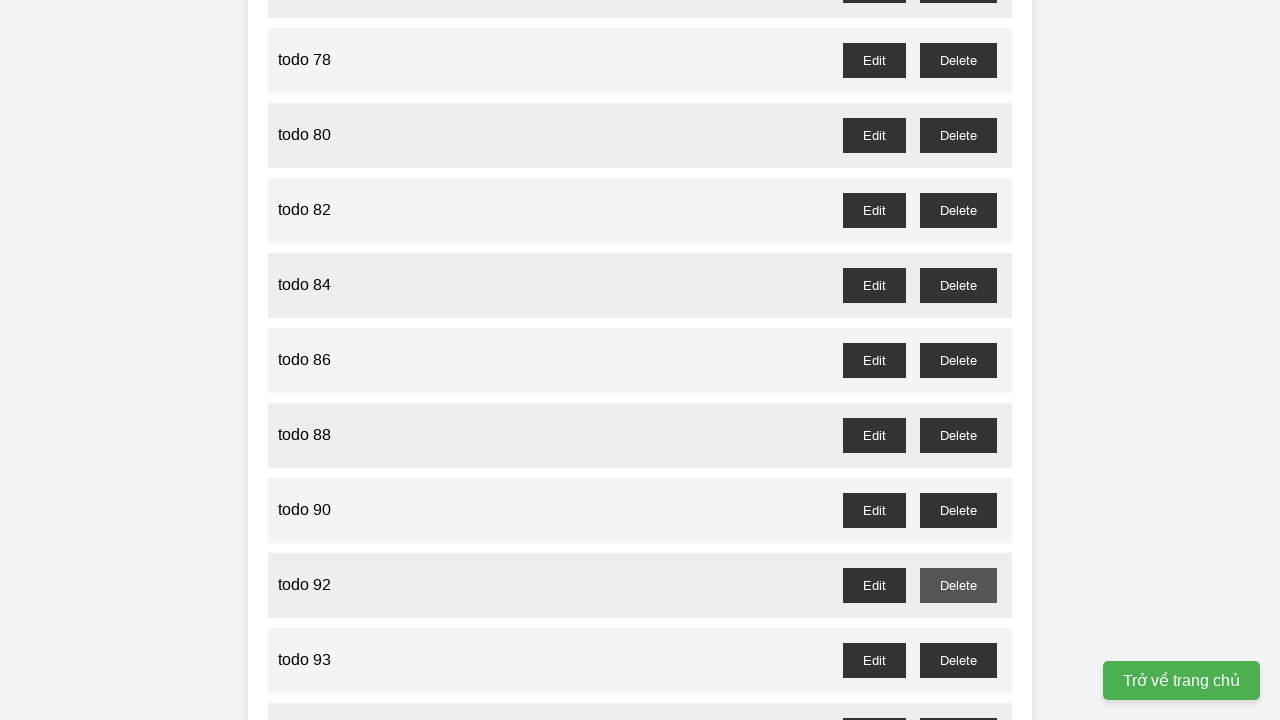

Clicked delete button for odd-numbered todo item 93 at (958, 660) on //button[@id='todo-93-delete']
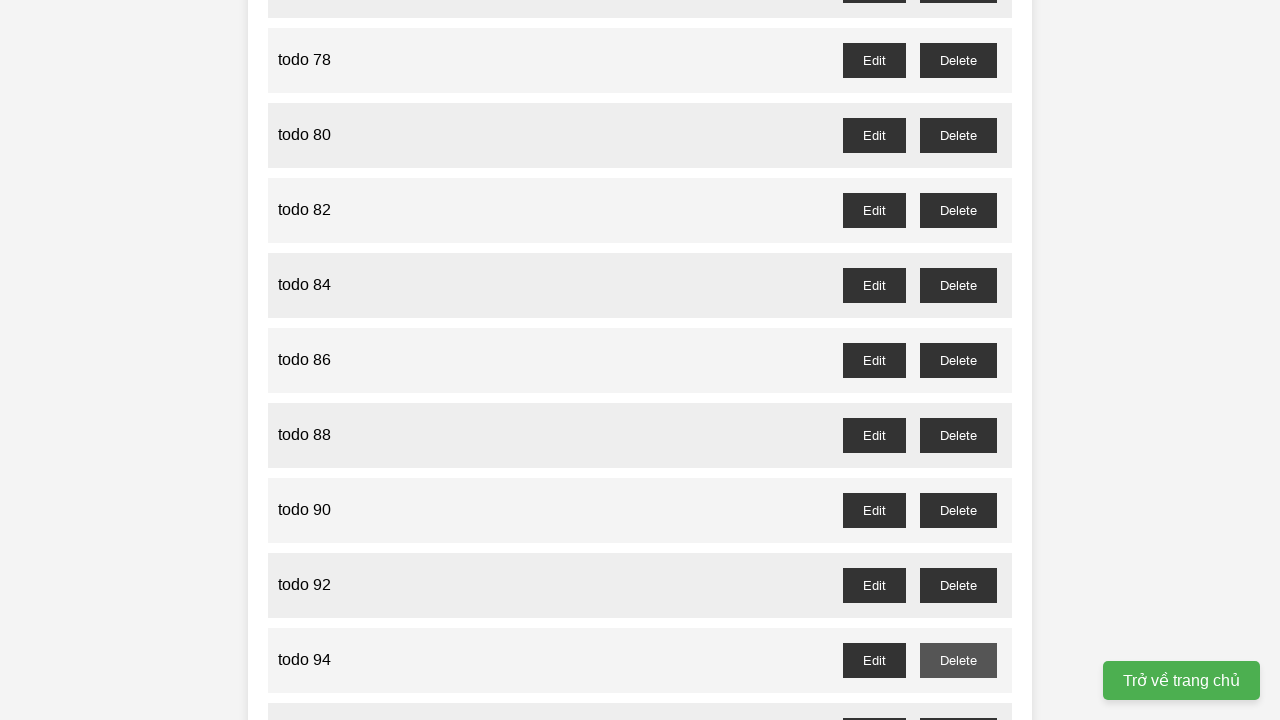

Clicked delete button for odd-numbered todo item 95 at (958, 703) on //button[@id='todo-95-delete']
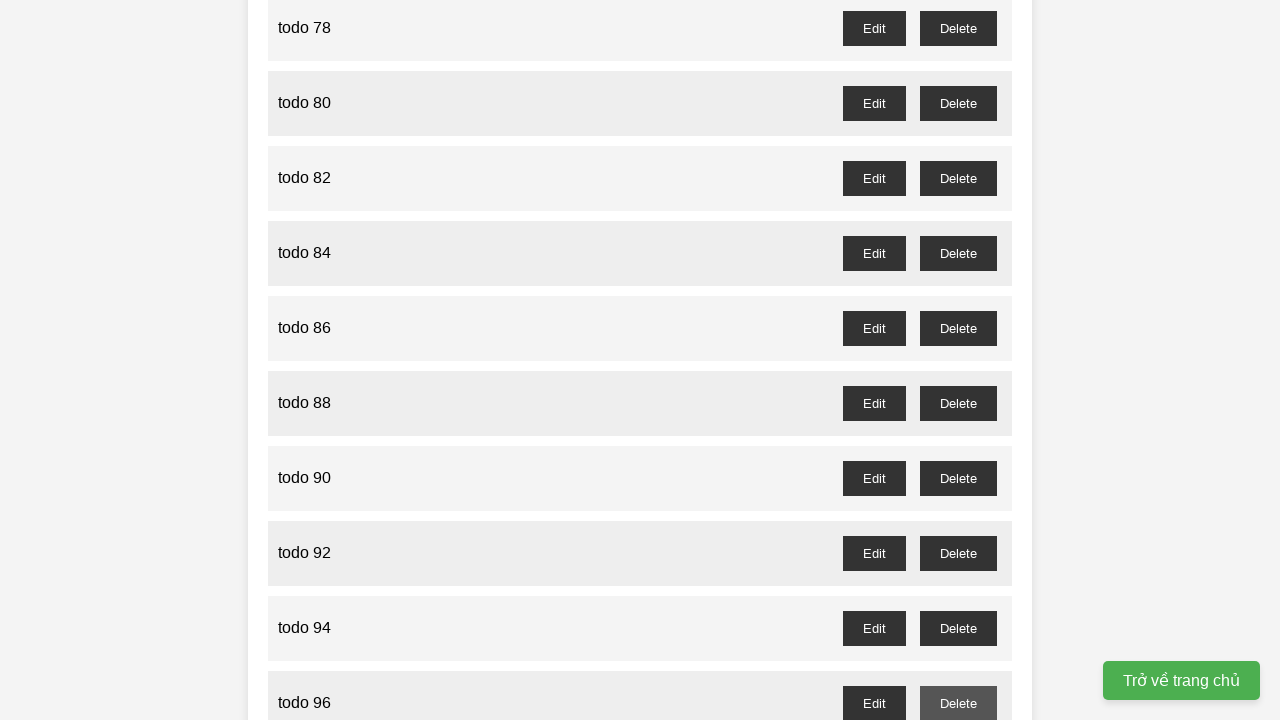

Clicked delete button for odd-numbered todo item 97 at (958, 406) on //button[@id='todo-97-delete']
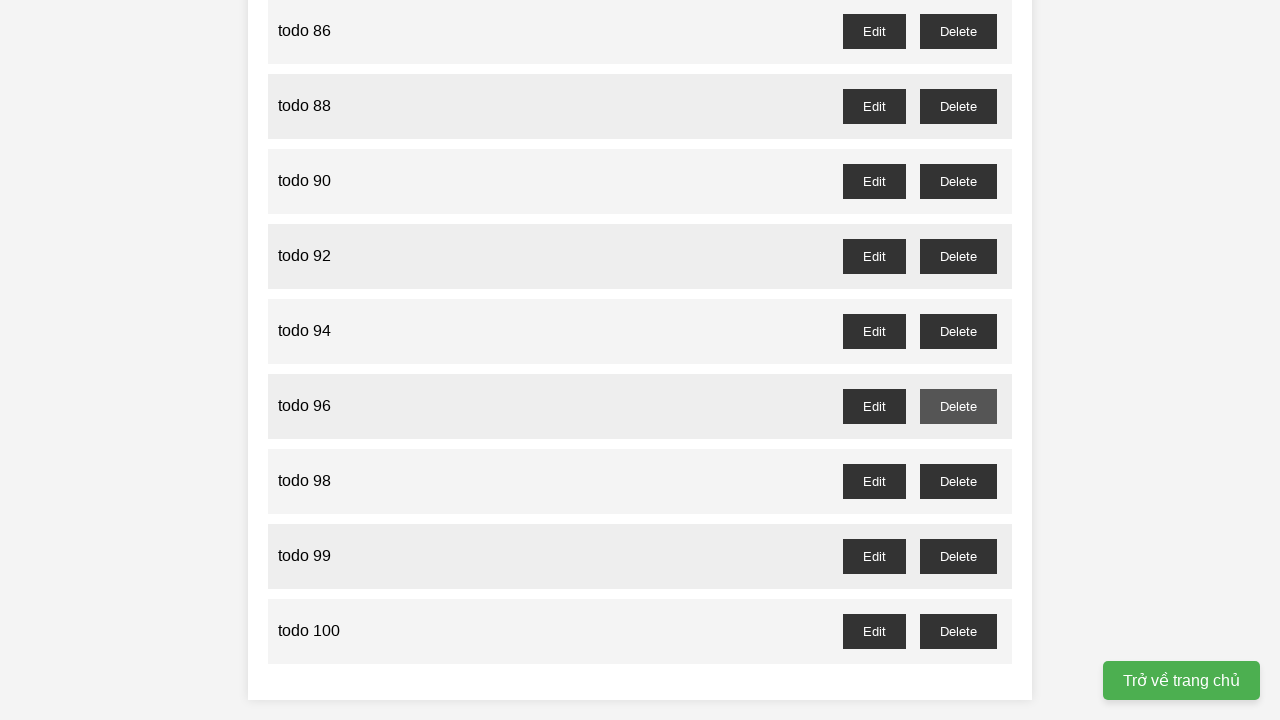

Clicked delete button for odd-numbered todo item 99 at (958, 556) on //button[@id='todo-99-delete']
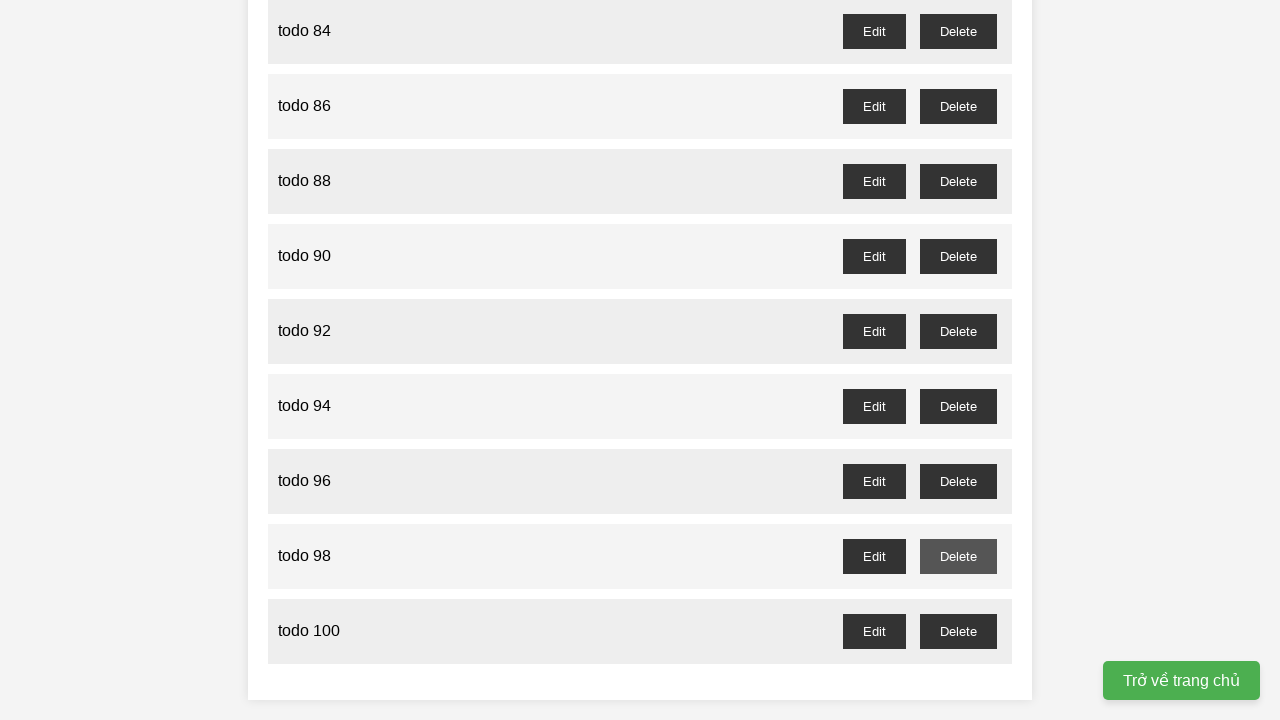

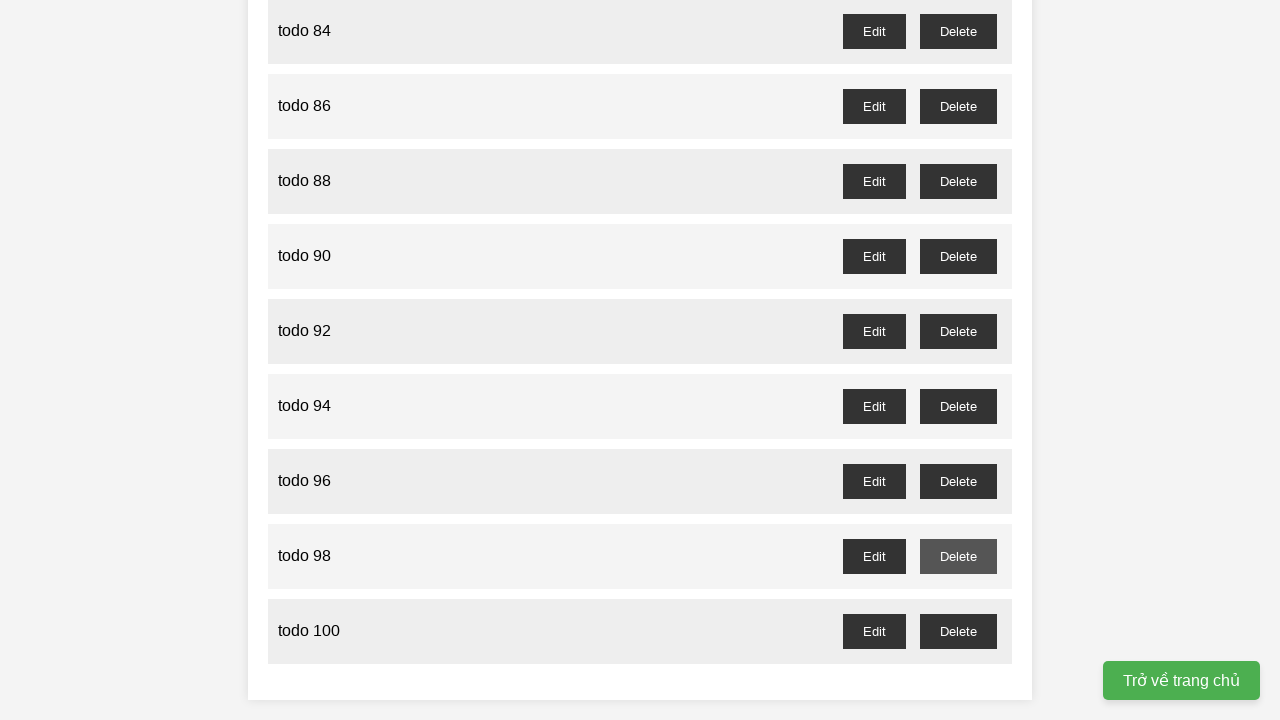